Automates a typing speed test by detecting active characters and typing them automatically to complete the test

Starting URL: https://thetypingcat.com/typing-speed-test/1m

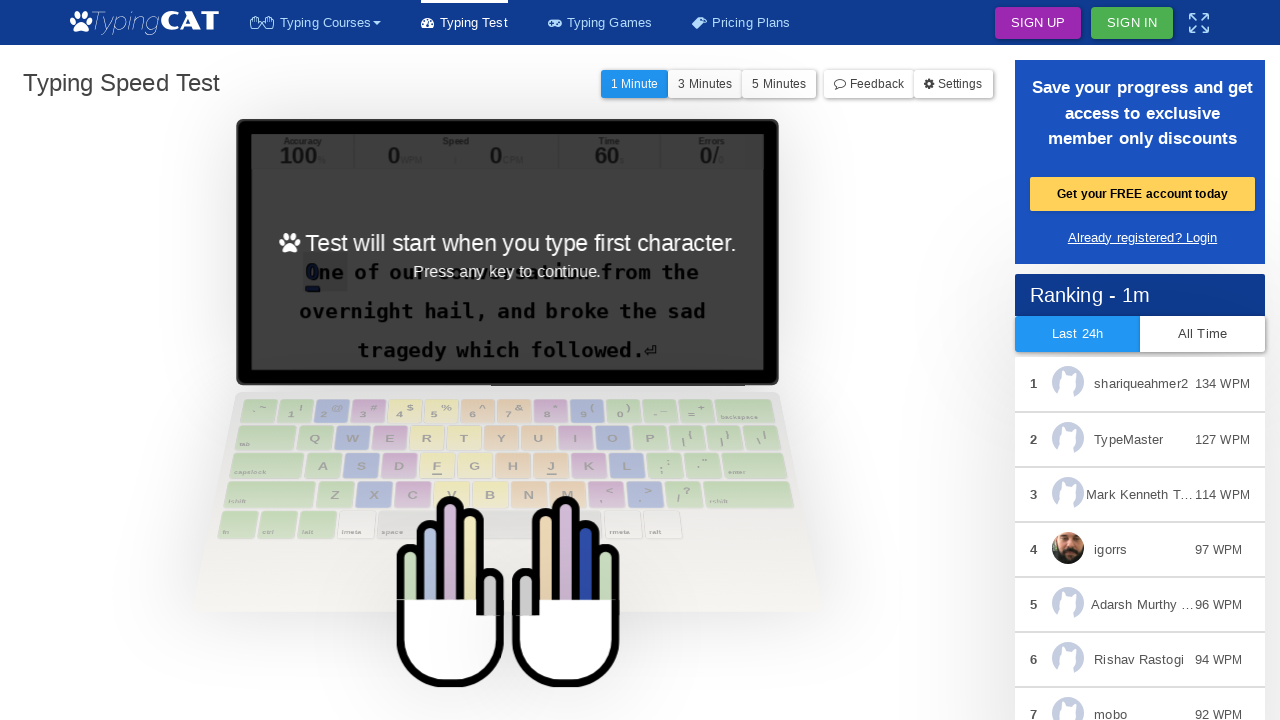

Waited for typing test to load - active character element found
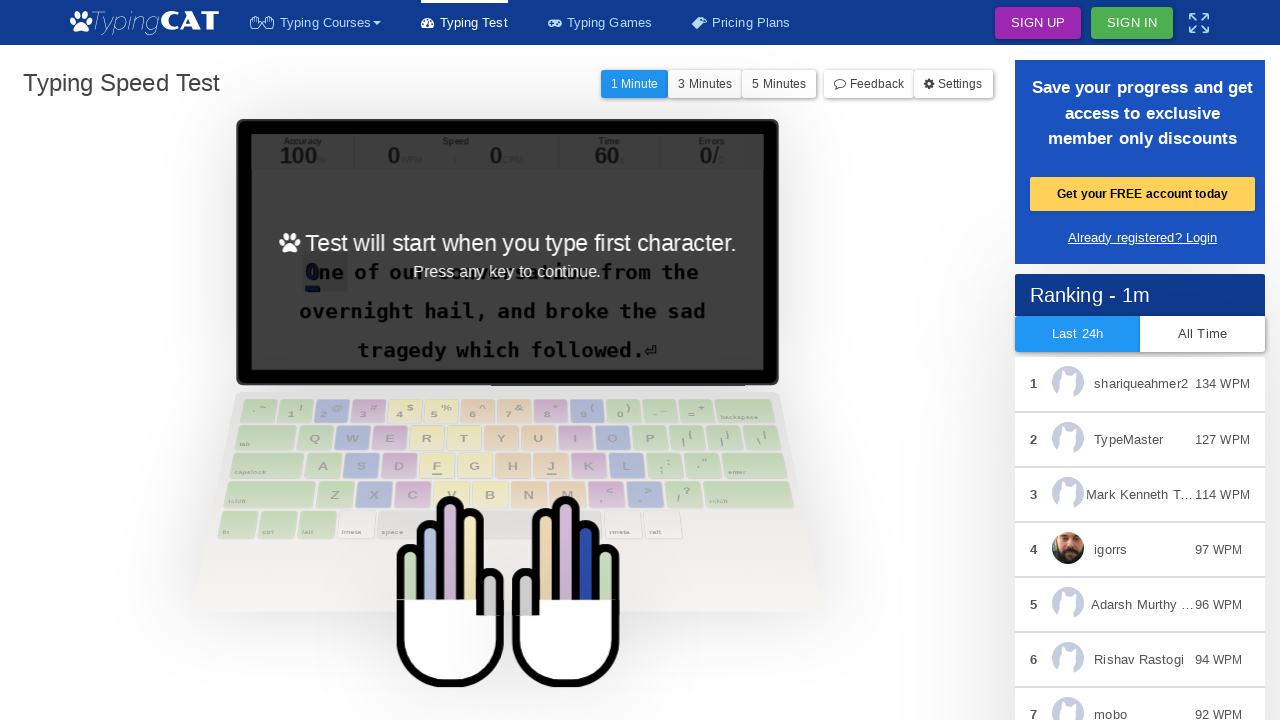

Typed character: 'O'
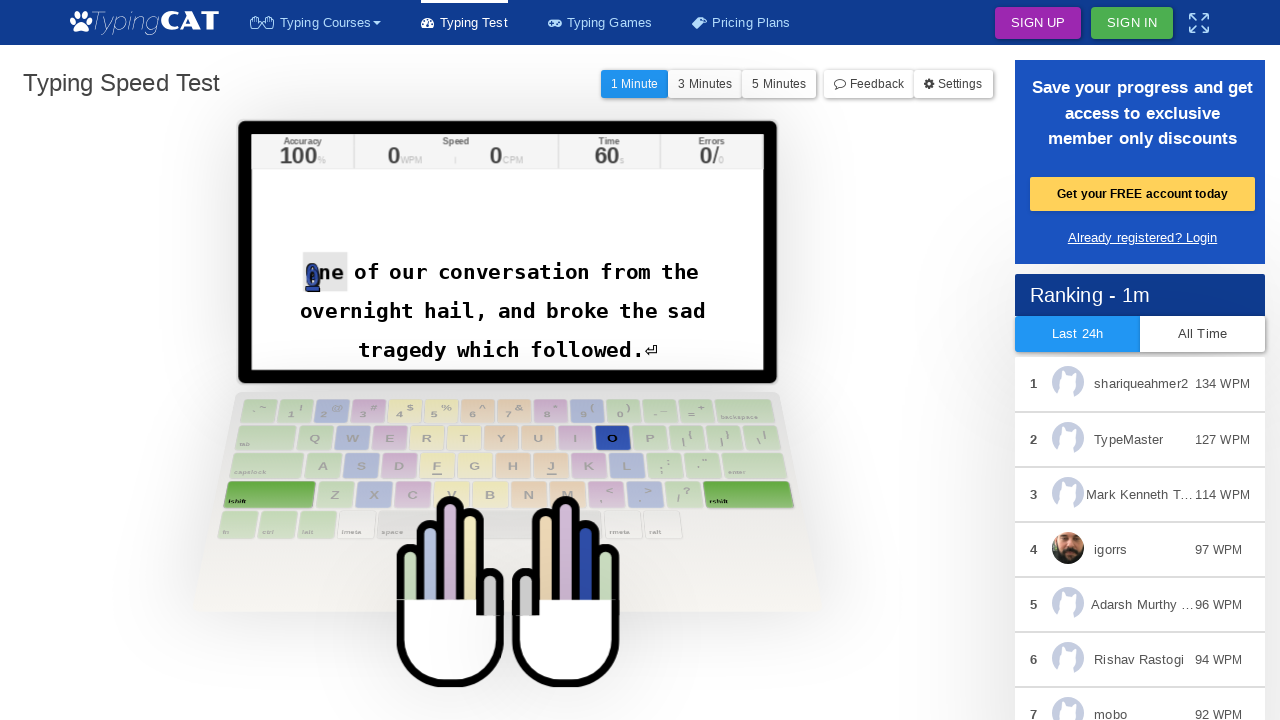

Waited 20ms between keystrokes to simulate human typing speed
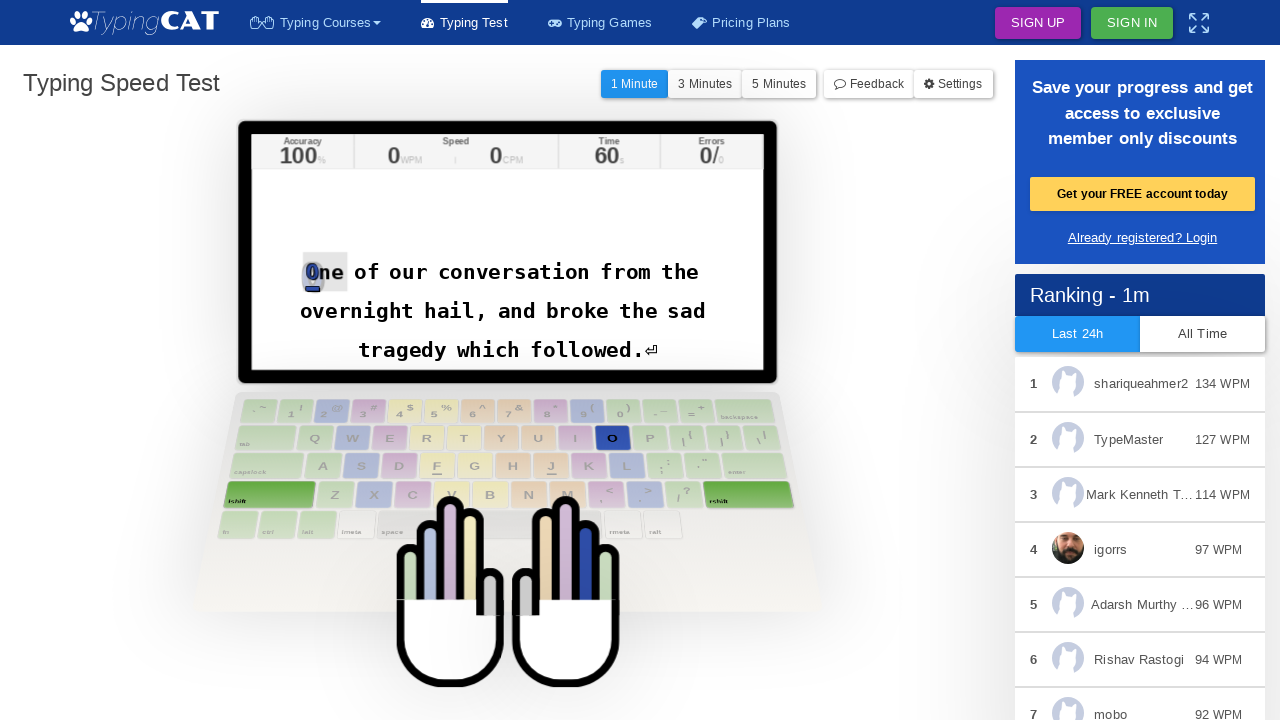

Typed character: 'O'
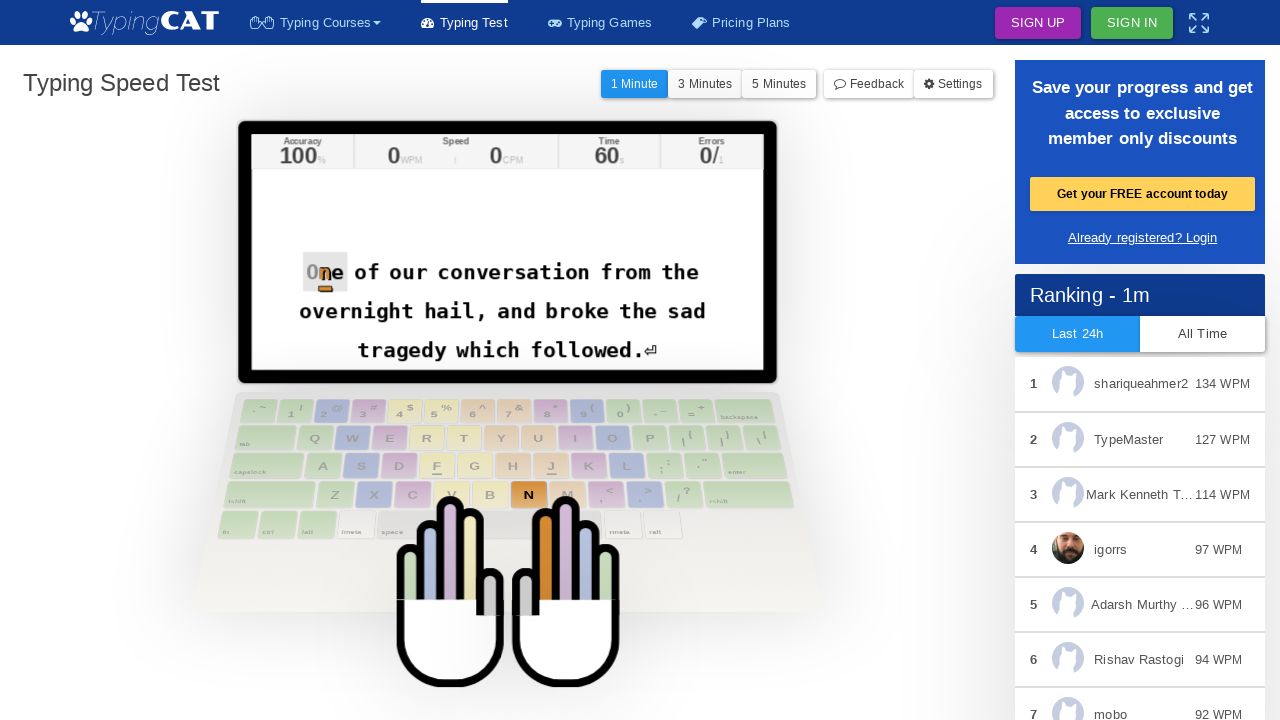

Waited 20ms between keystrokes to simulate human typing speed
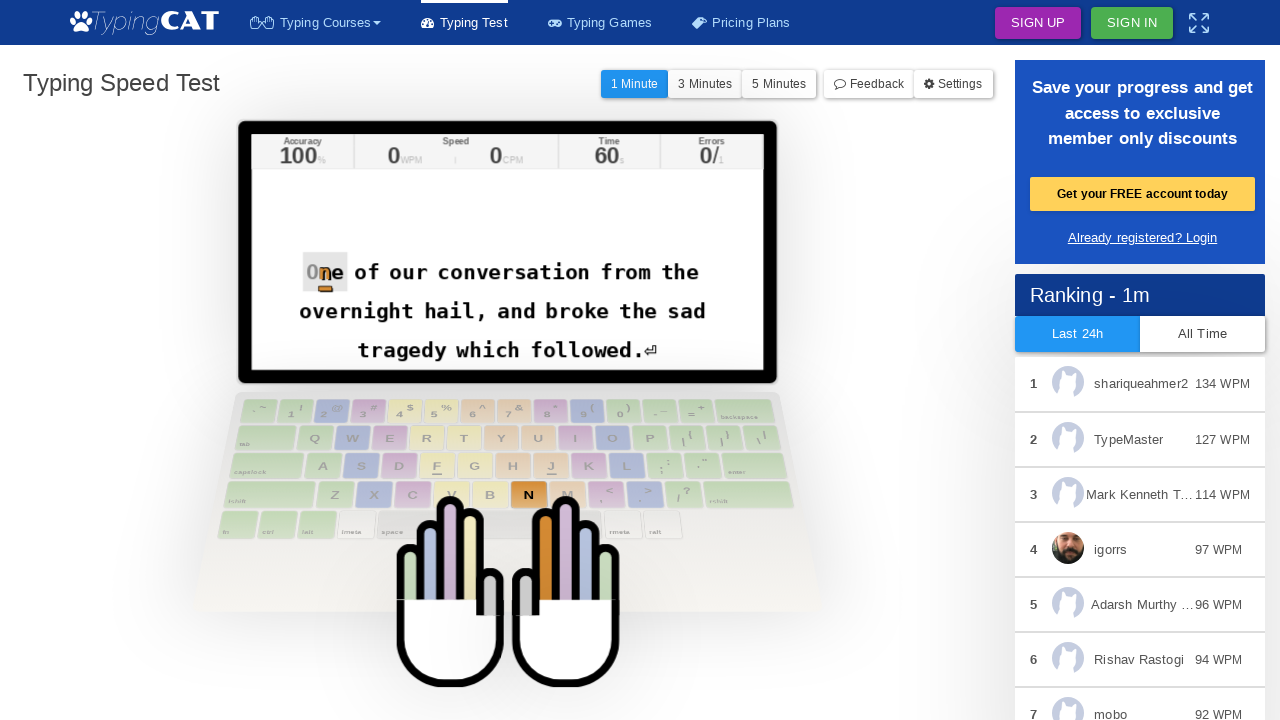

Typed character: 'n'
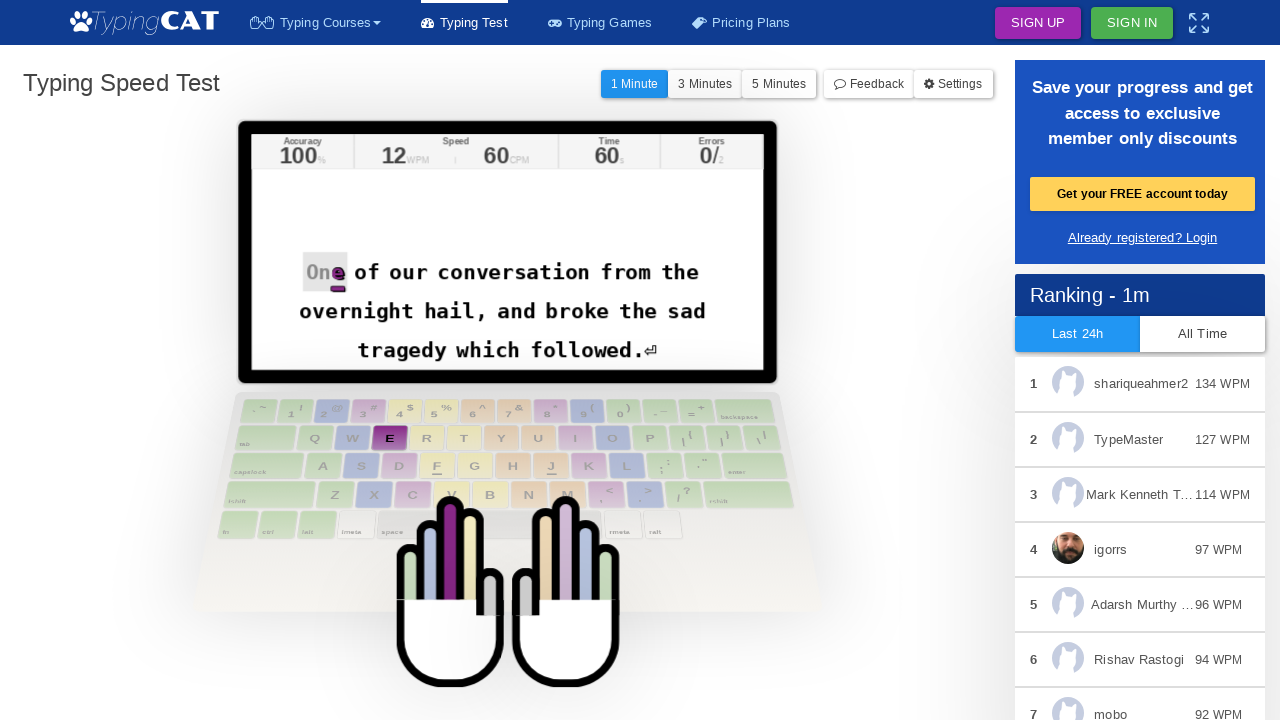

Waited 20ms between keystrokes to simulate human typing speed
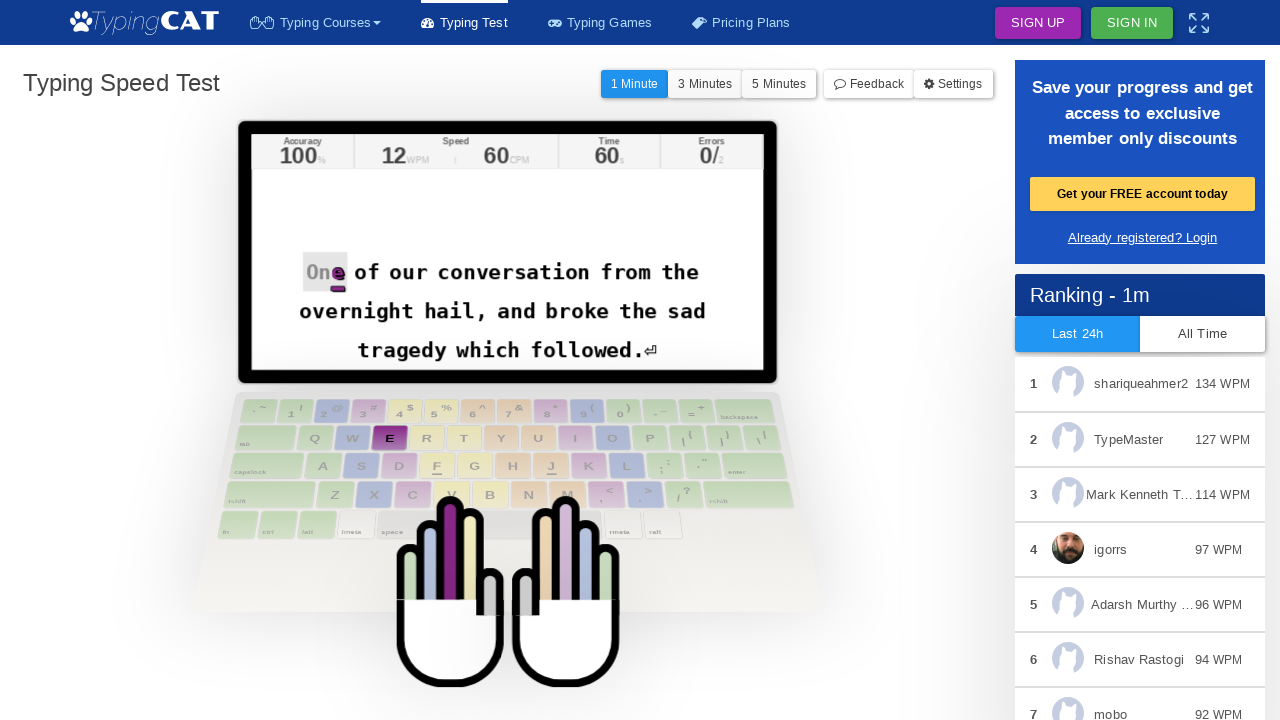

Typed character: 'e'
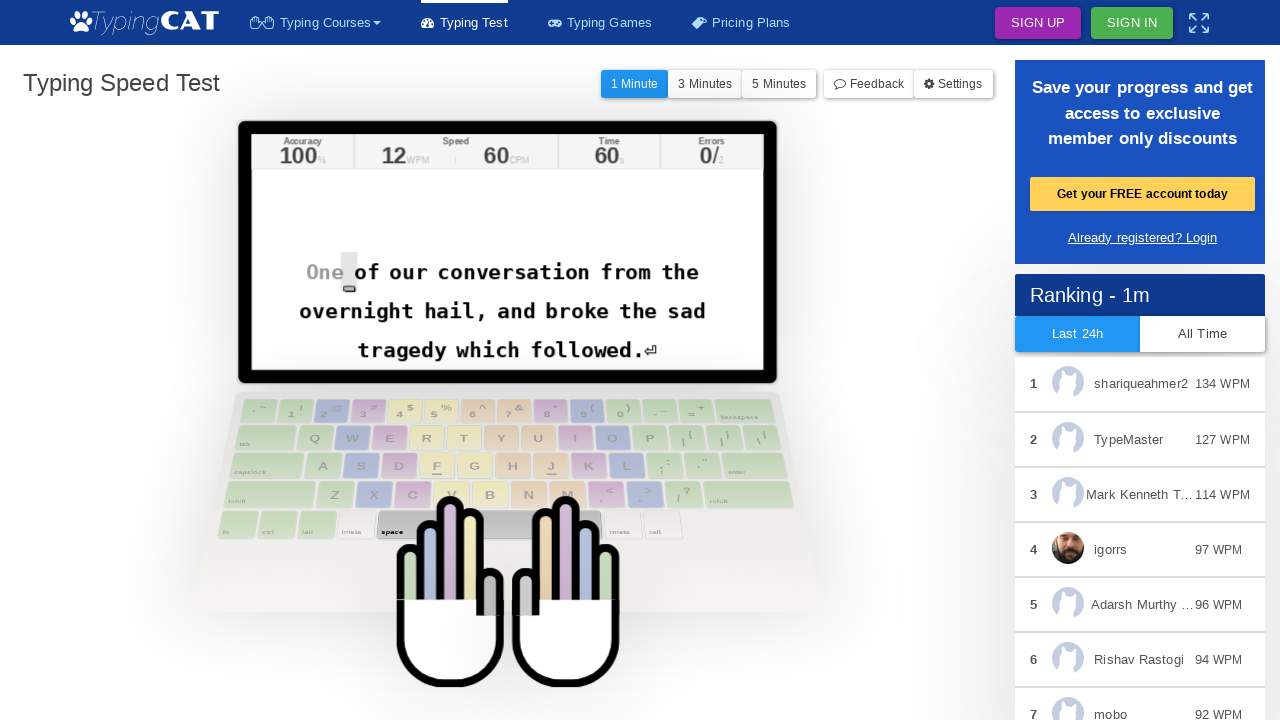

Waited 20ms between keystrokes to simulate human typing speed
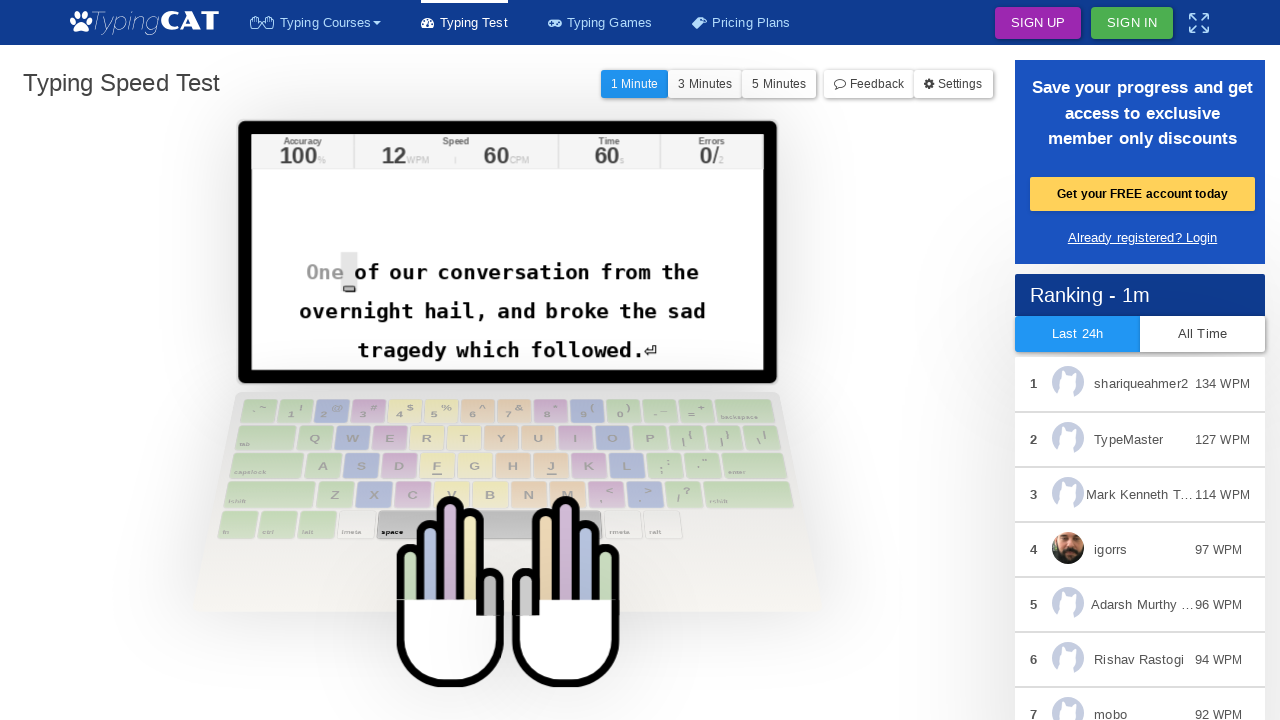

Typed character: ' '
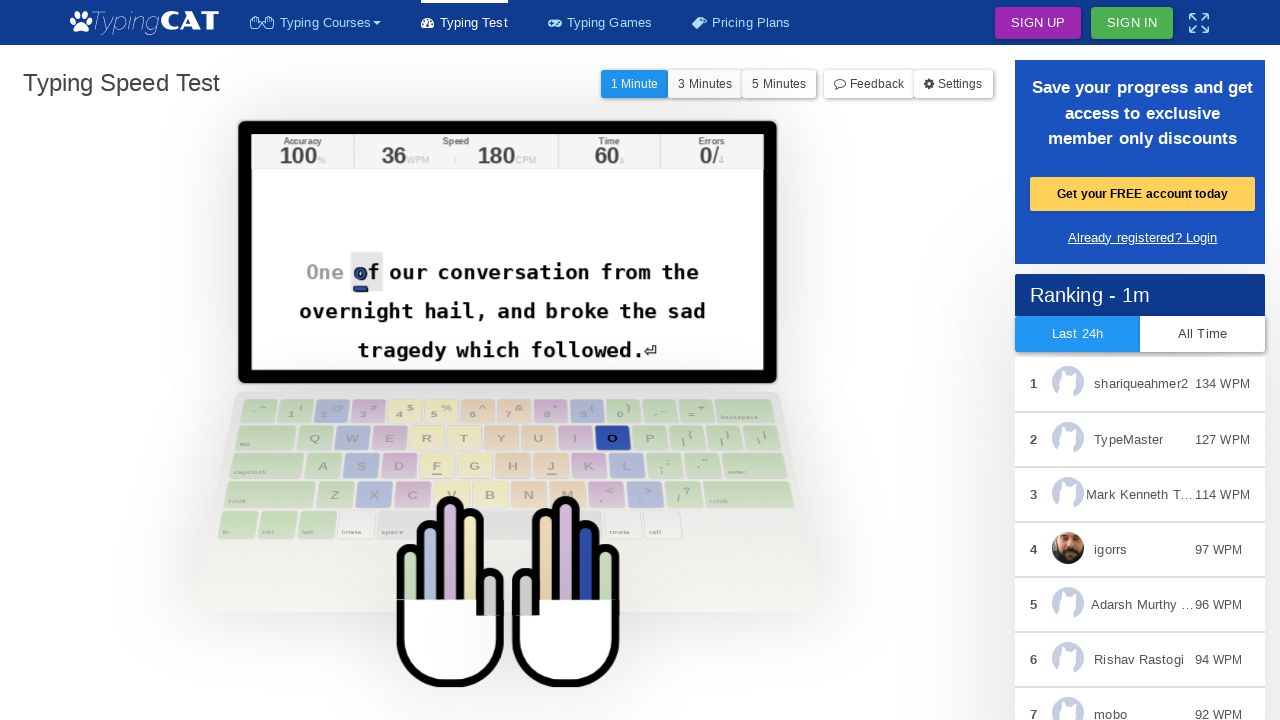

Waited 20ms between keystrokes to simulate human typing speed
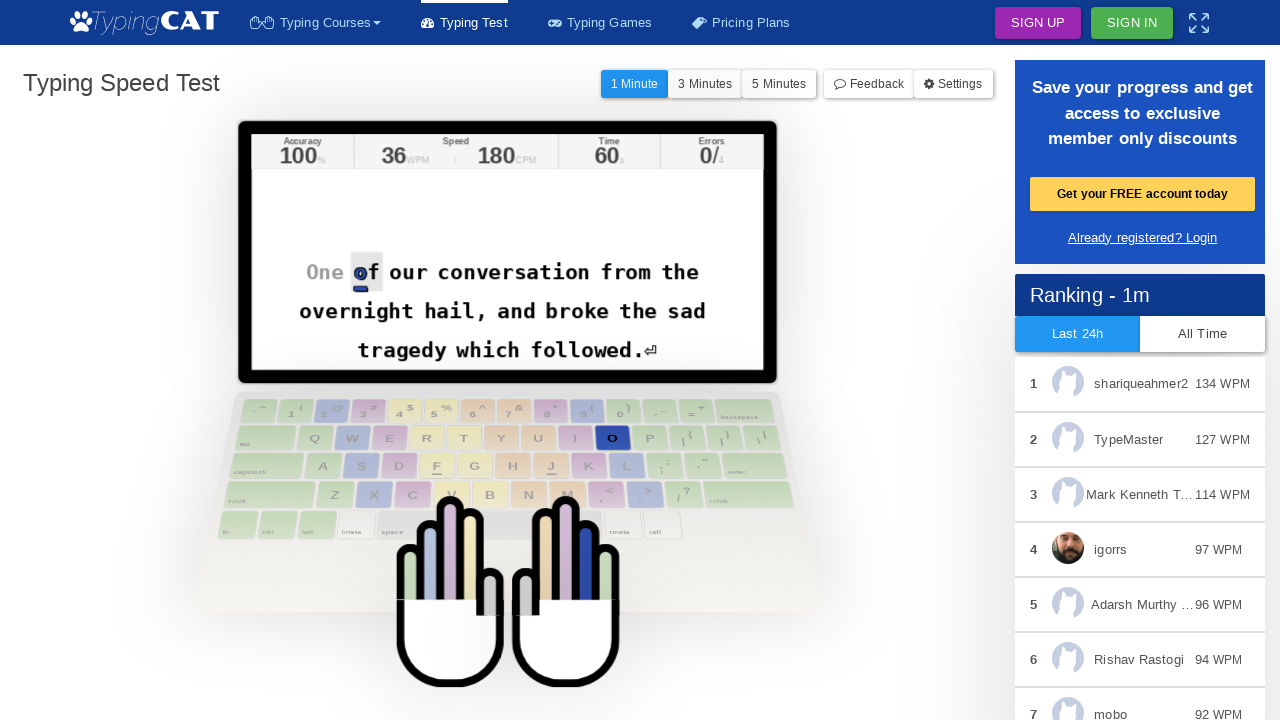

Typed character: 'o'
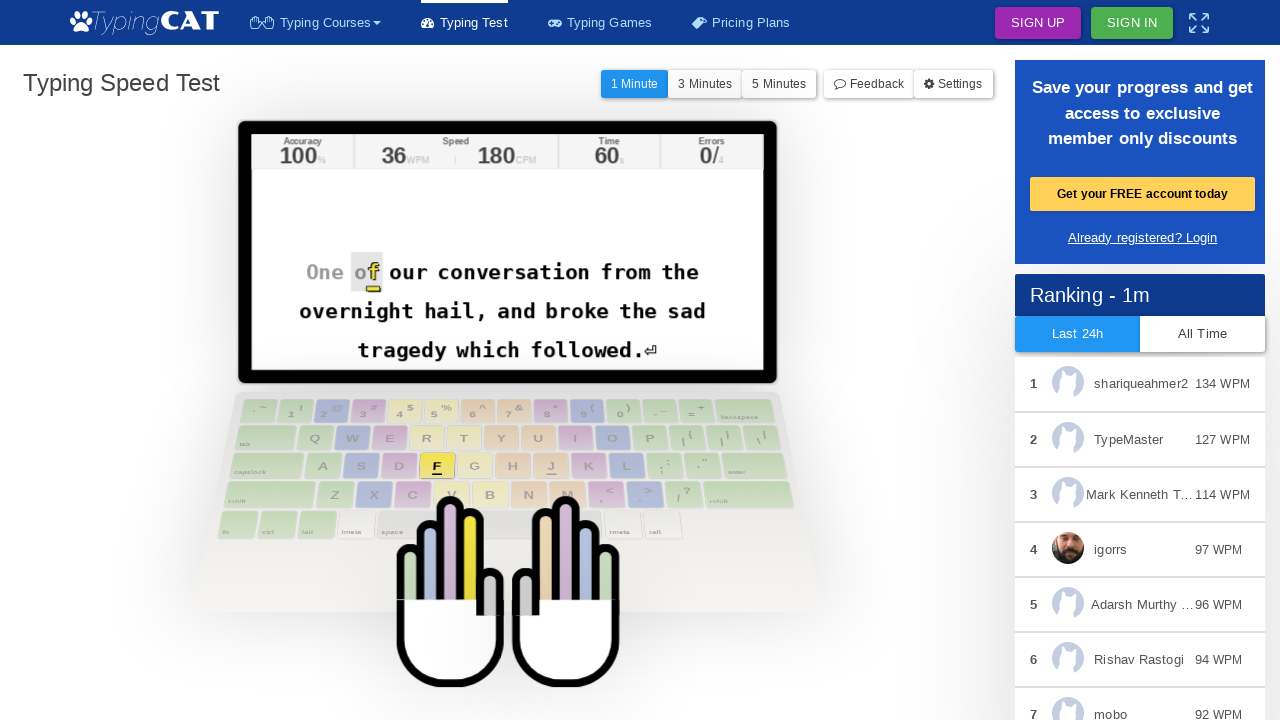

Waited 20ms between keystrokes to simulate human typing speed
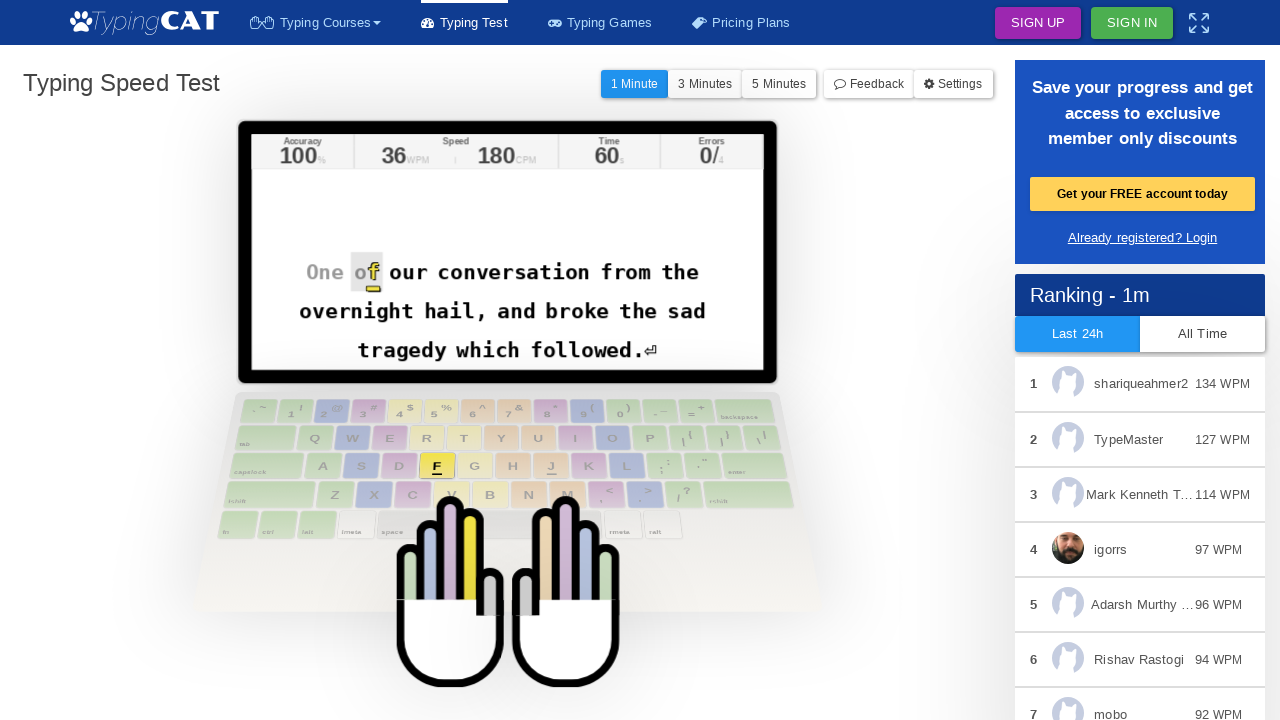

Typed character: 'f'
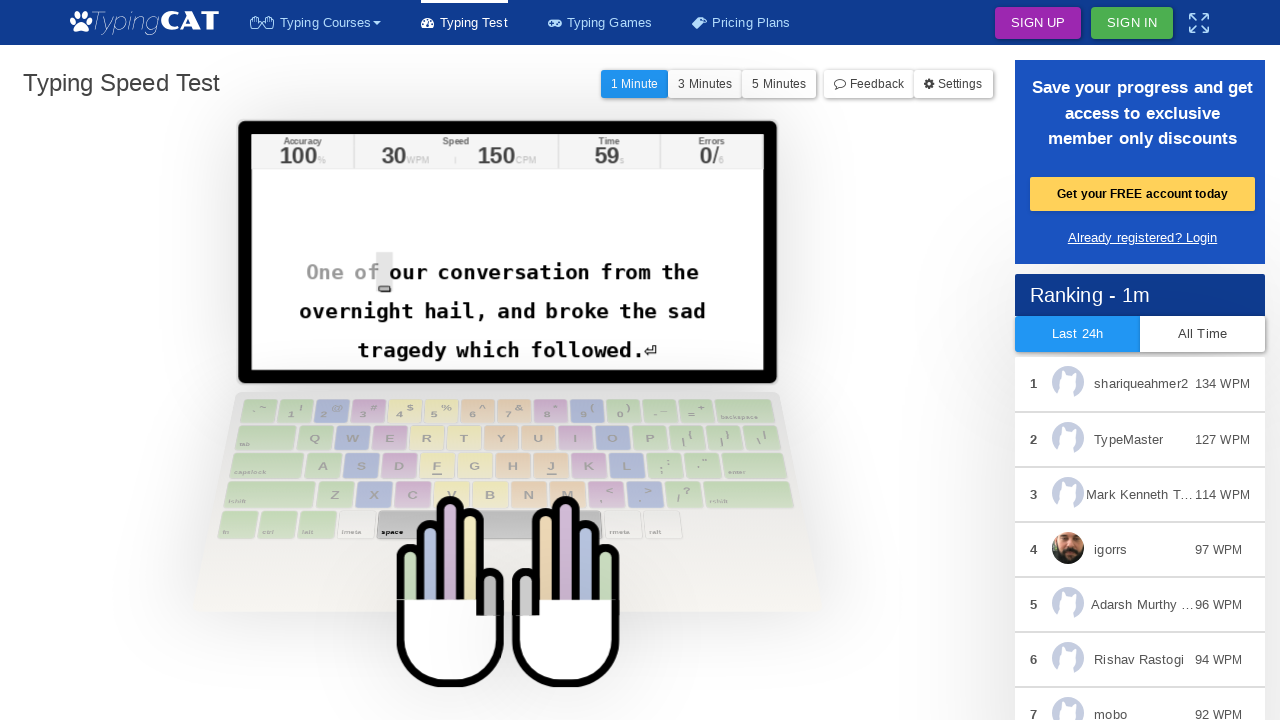

Waited 20ms between keystrokes to simulate human typing speed
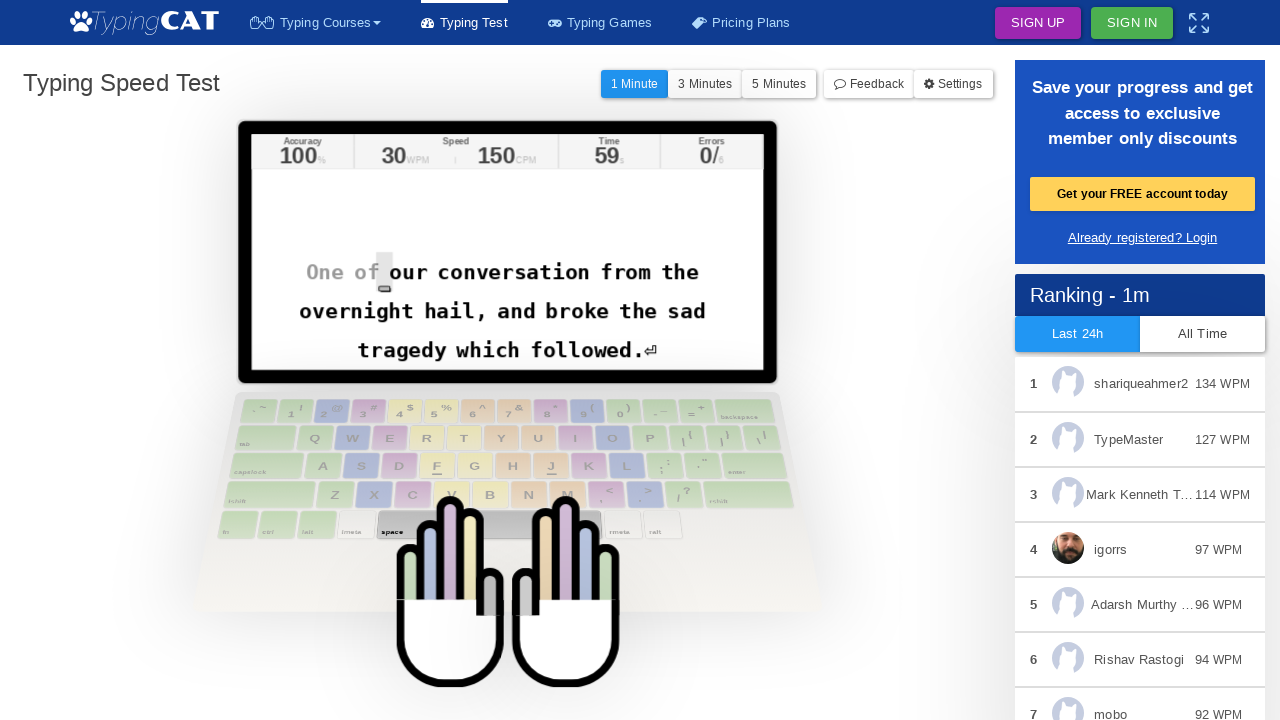

Typed character: ' '
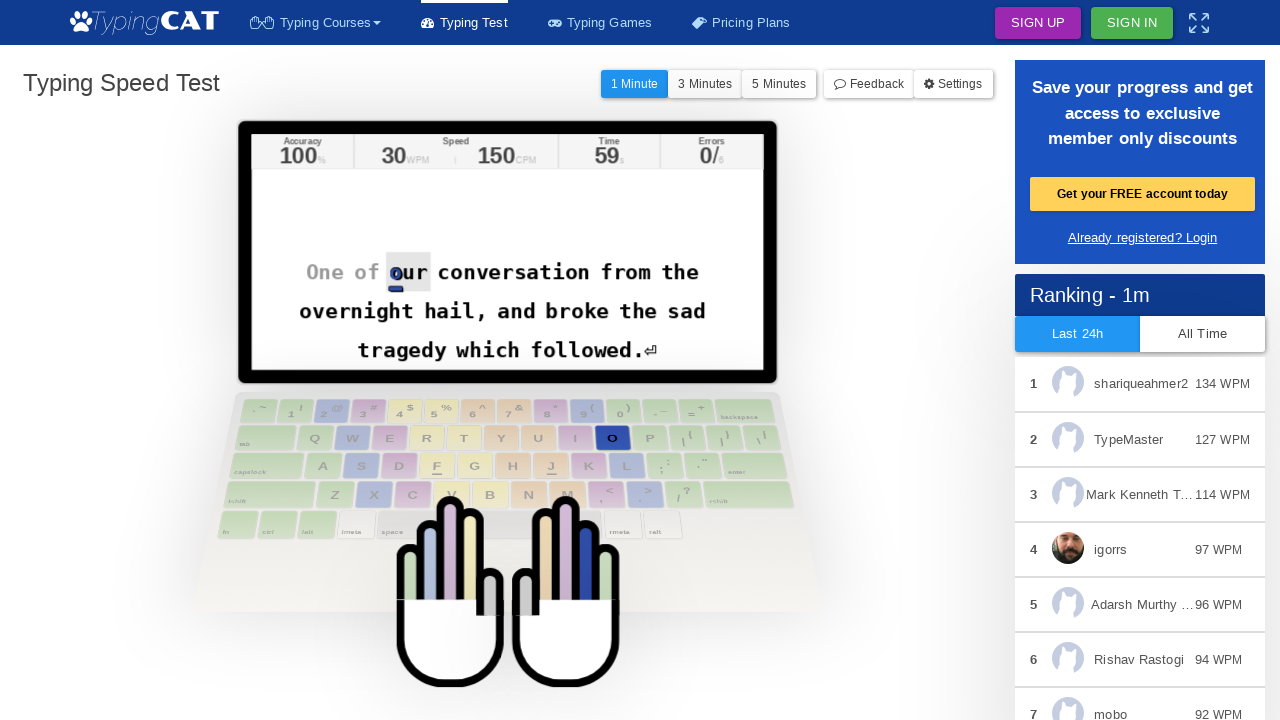

Waited 20ms between keystrokes to simulate human typing speed
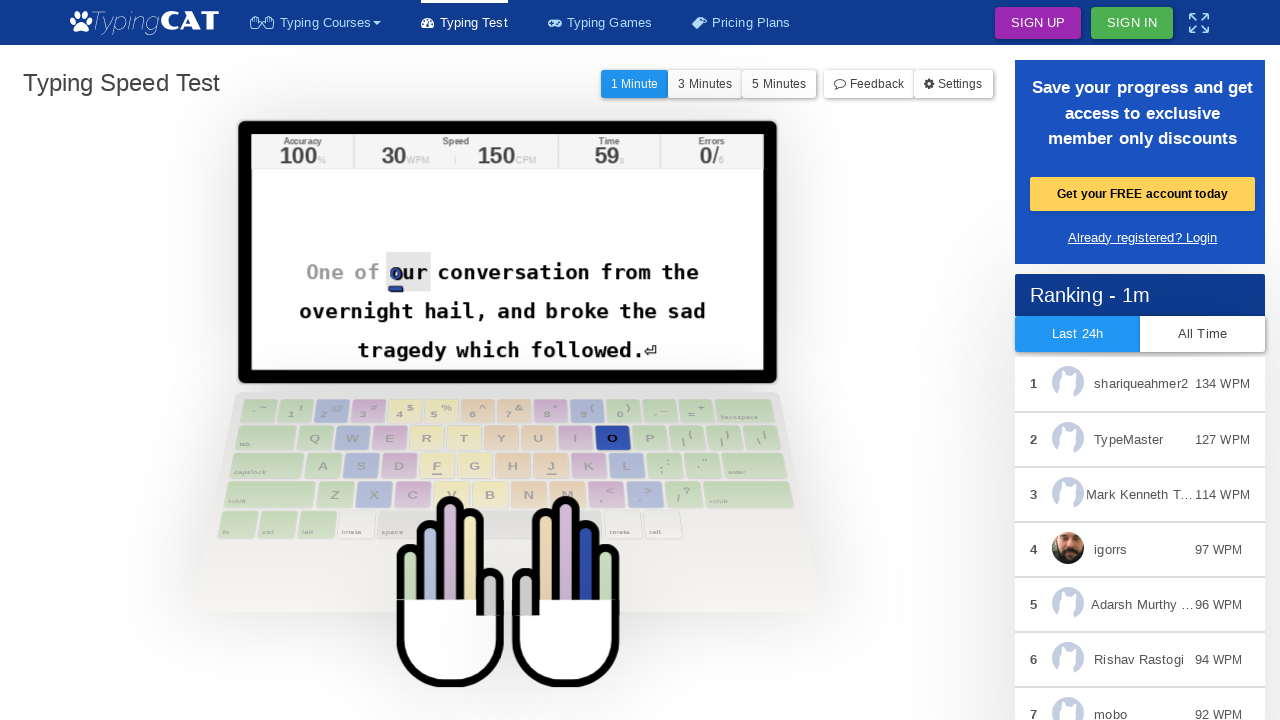

Typed character: 'o'
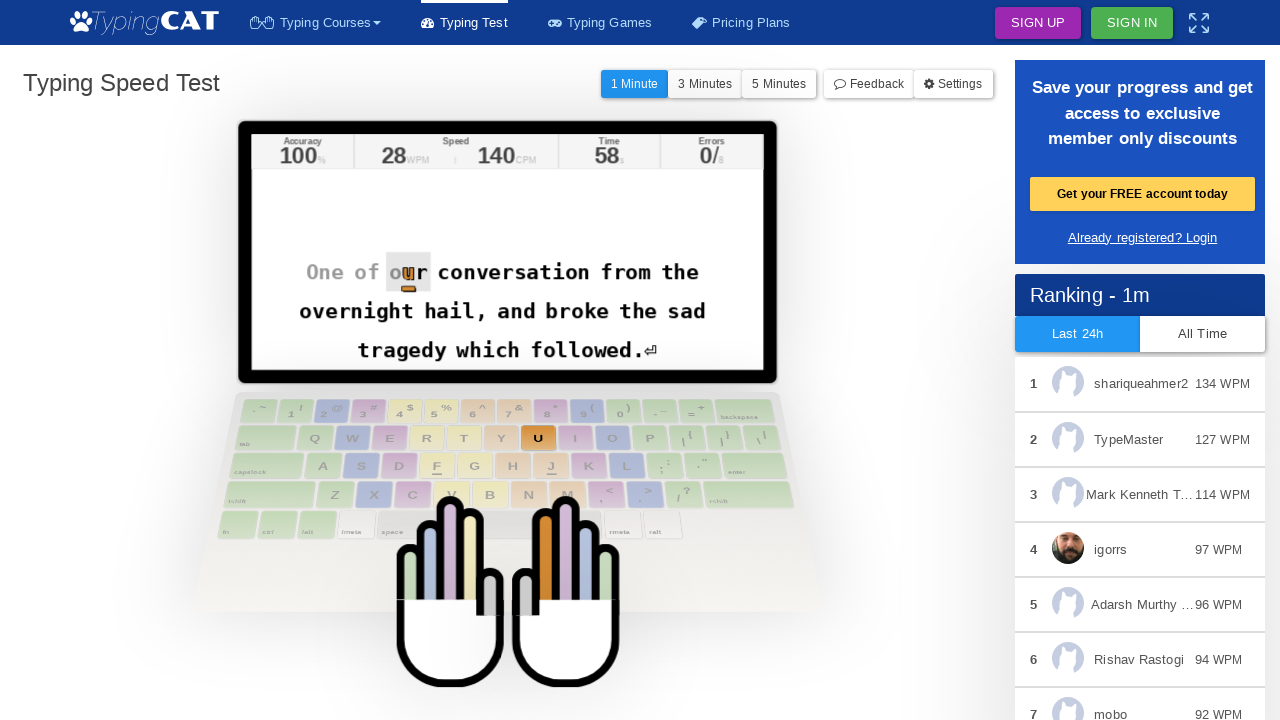

Waited 20ms between keystrokes to simulate human typing speed
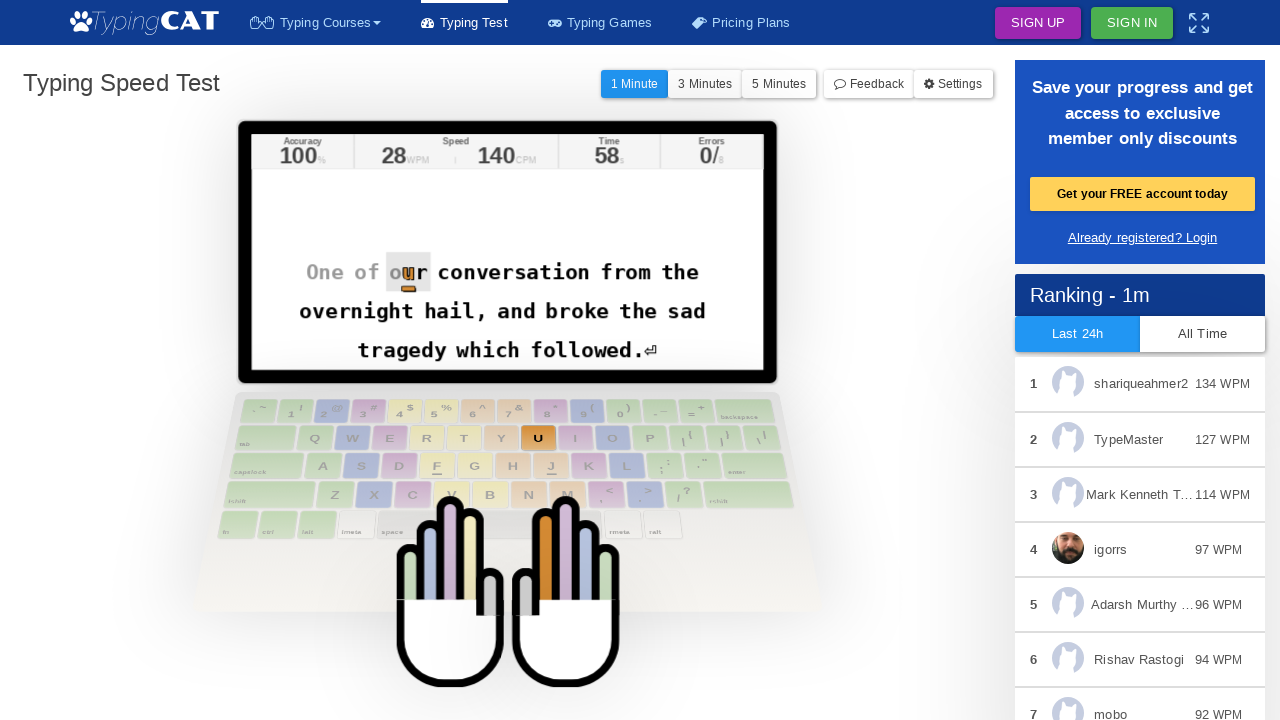

Typed character: 'u'
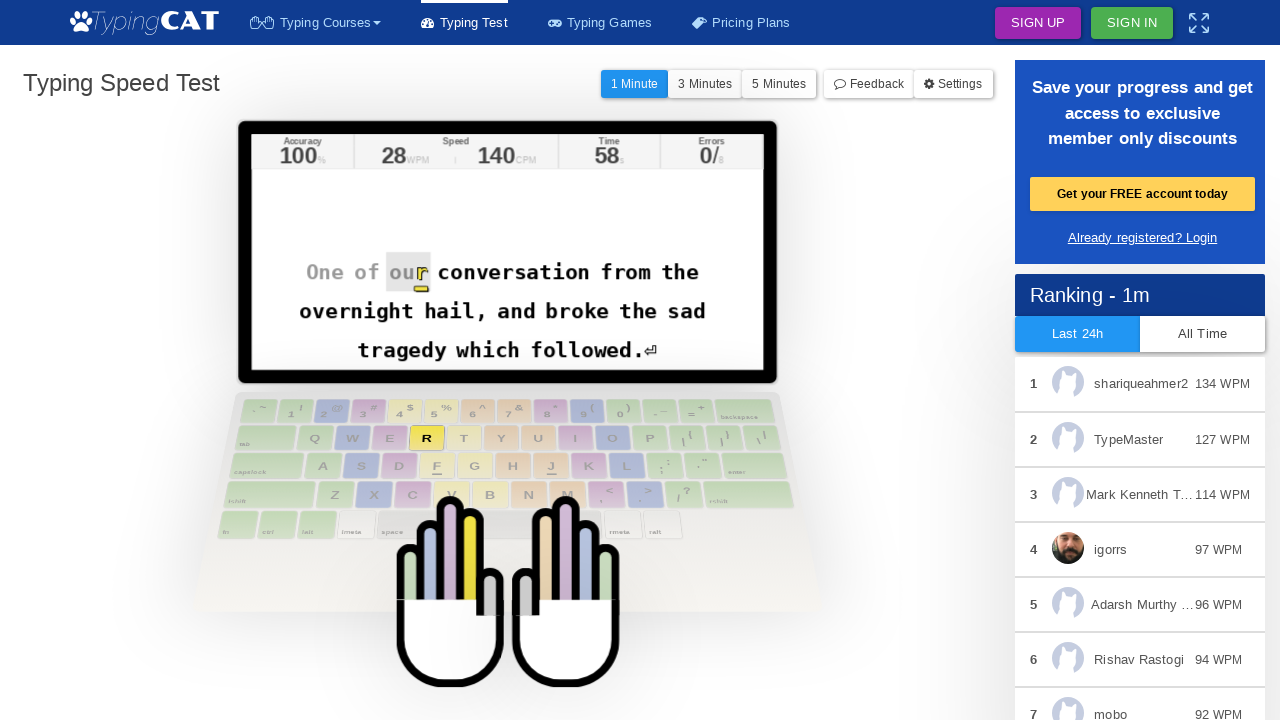

Waited 20ms between keystrokes to simulate human typing speed
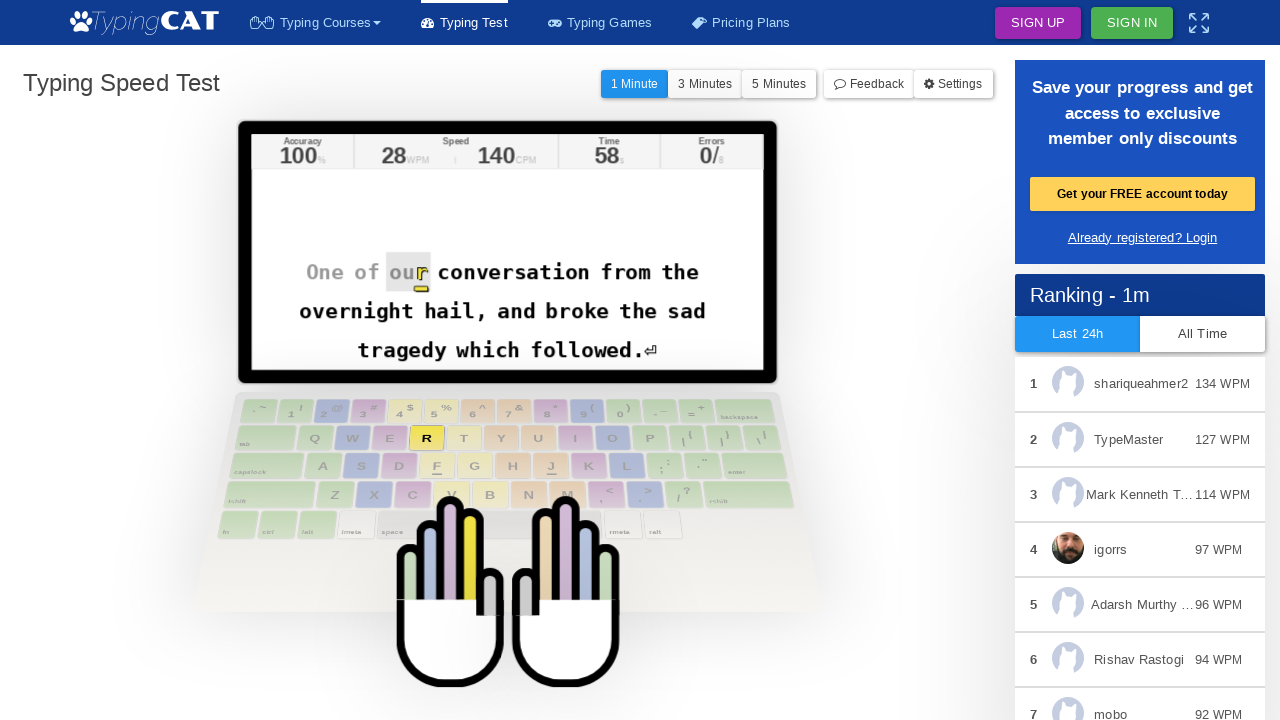

Typed character: 'r'
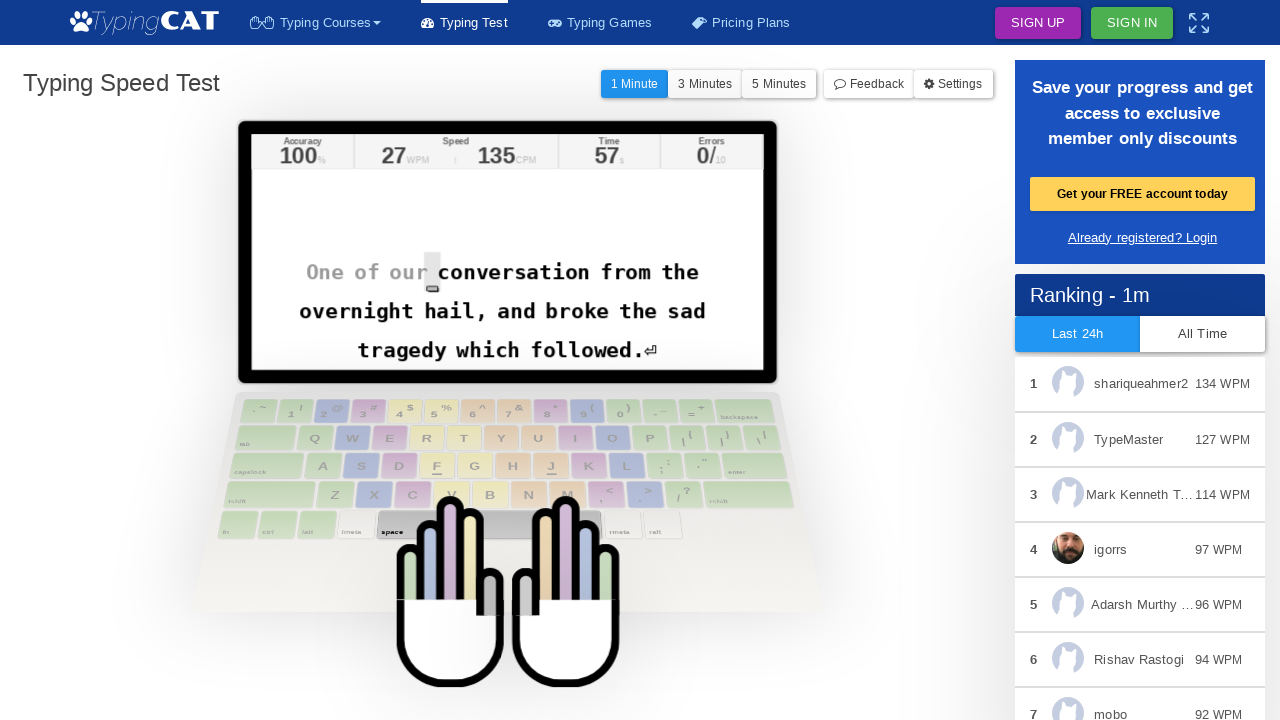

Waited 20ms between keystrokes to simulate human typing speed
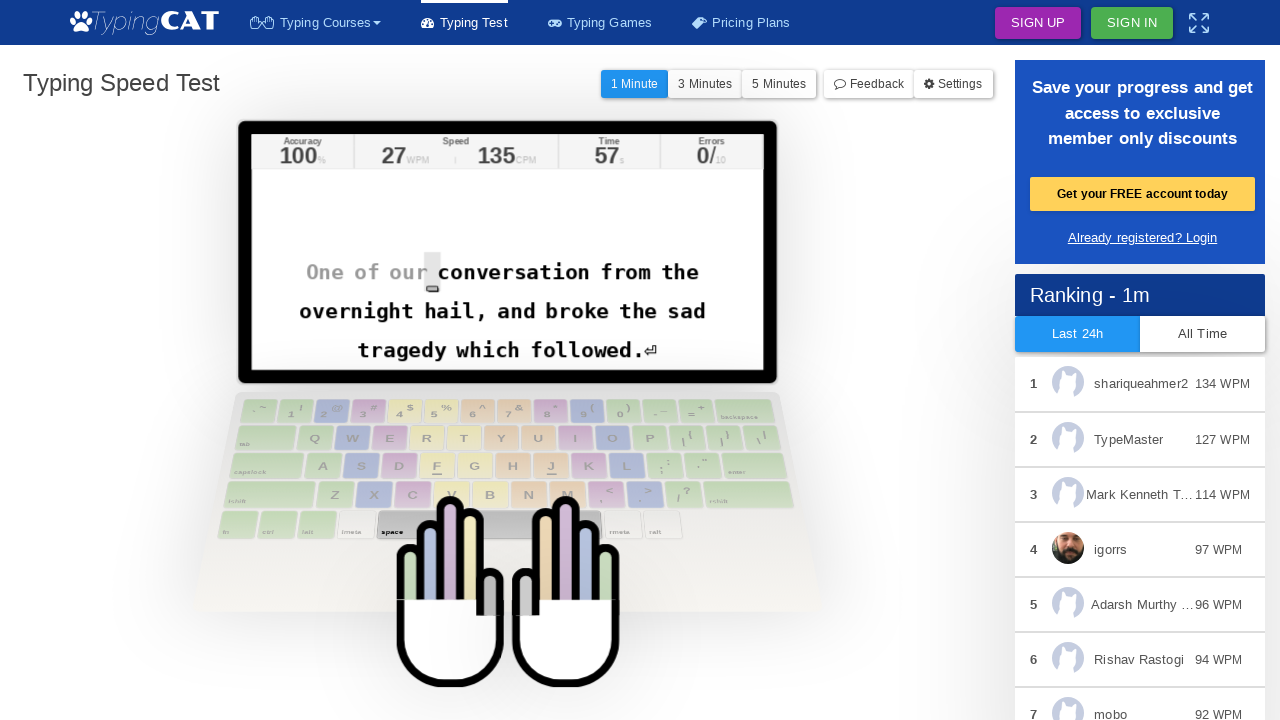

Typed character: ' '
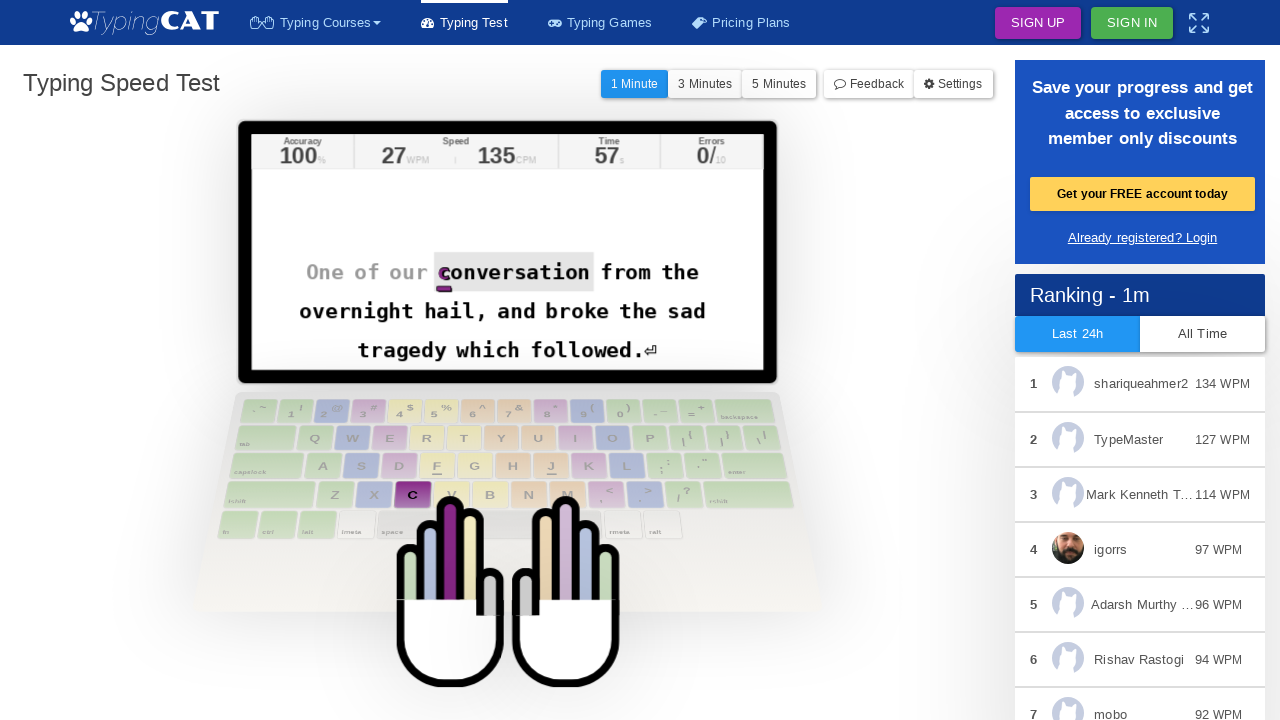

Waited 20ms between keystrokes to simulate human typing speed
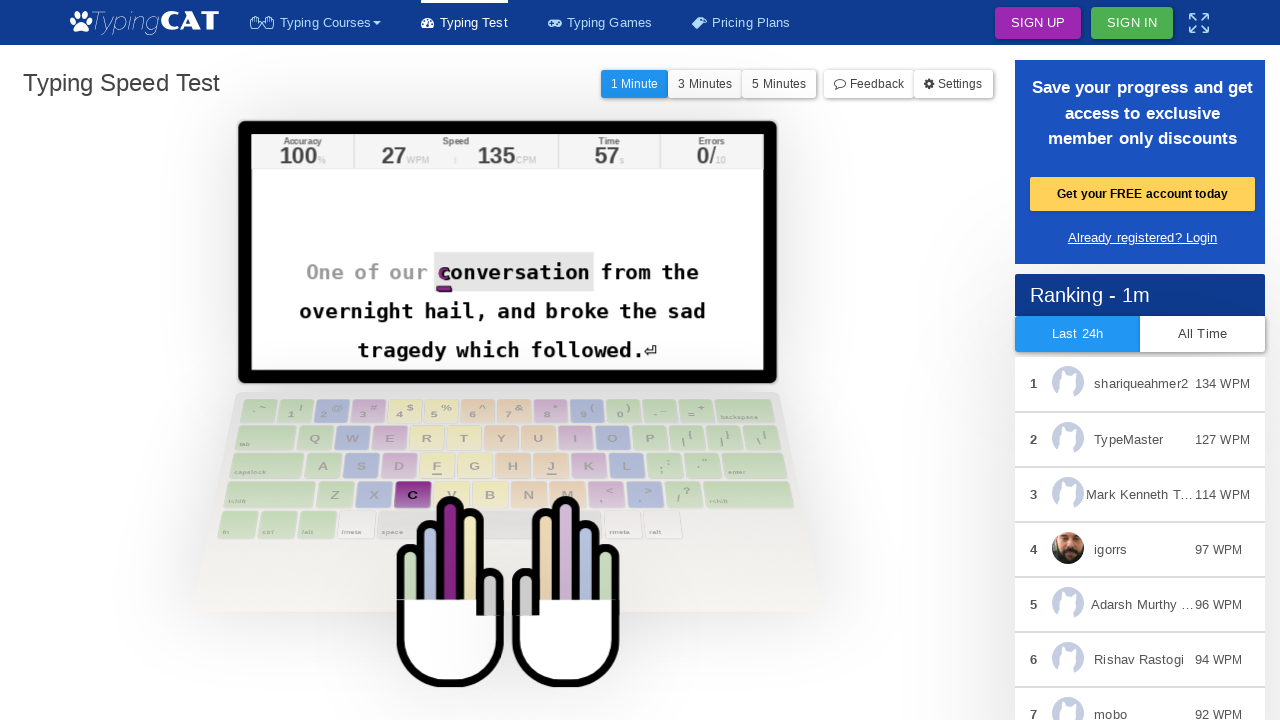

Typed character: 'c'
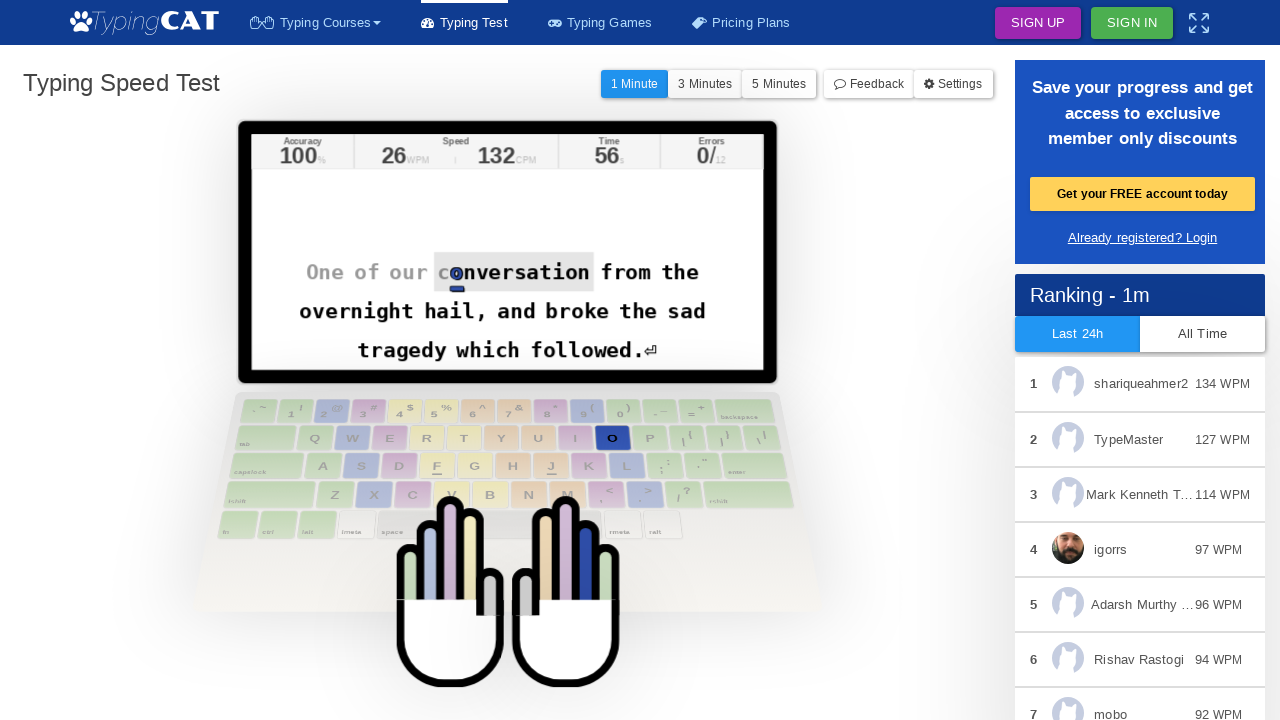

Waited 20ms between keystrokes to simulate human typing speed
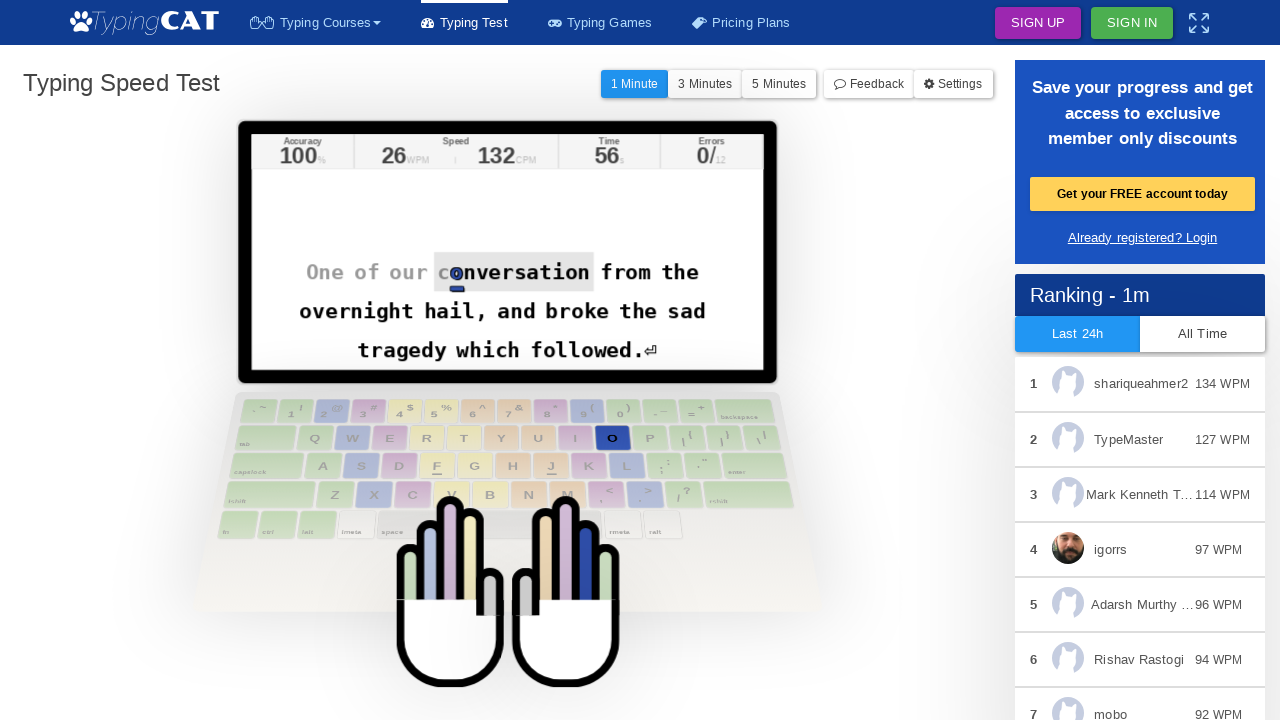

Typed character: 'o'
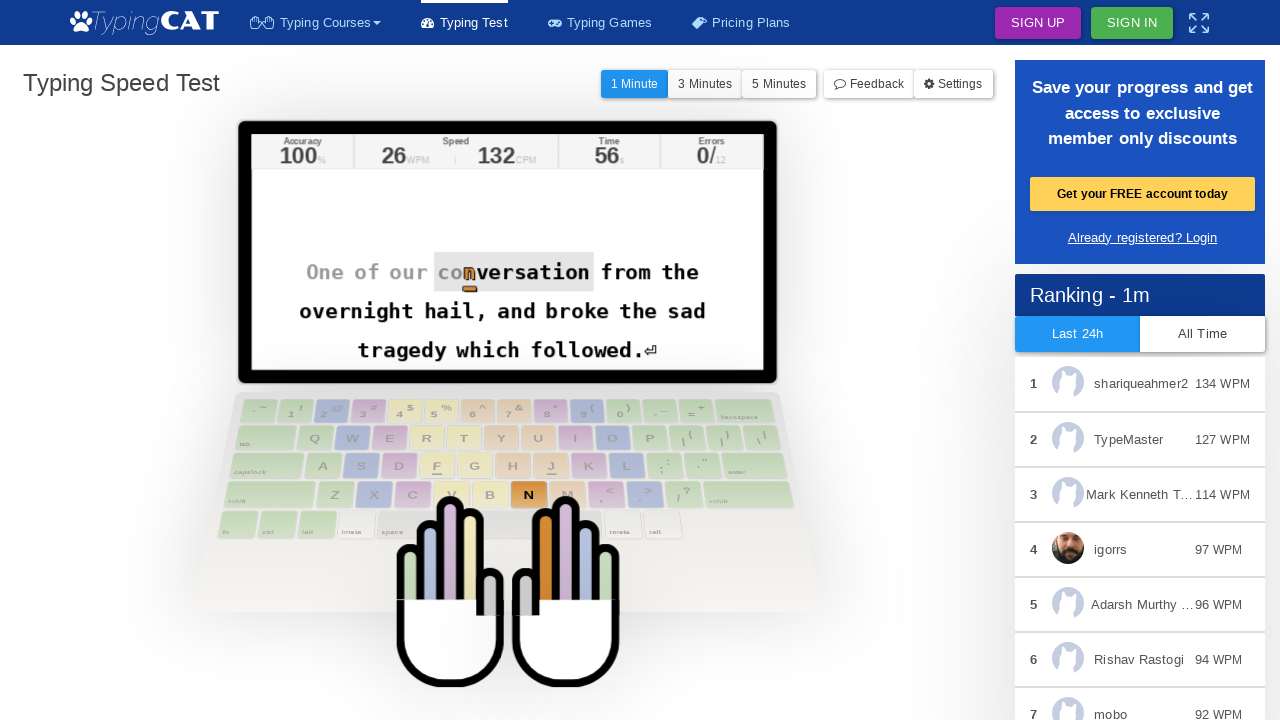

Waited 20ms between keystrokes to simulate human typing speed
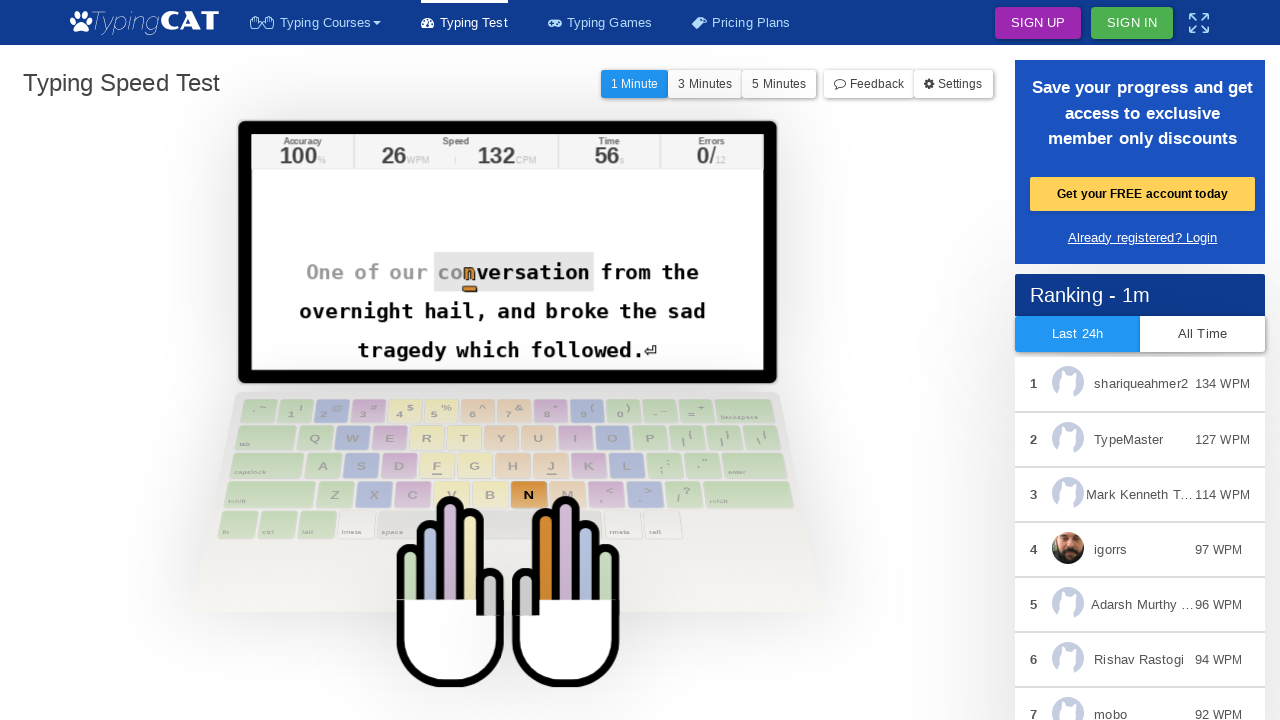

Typed character: 'n'
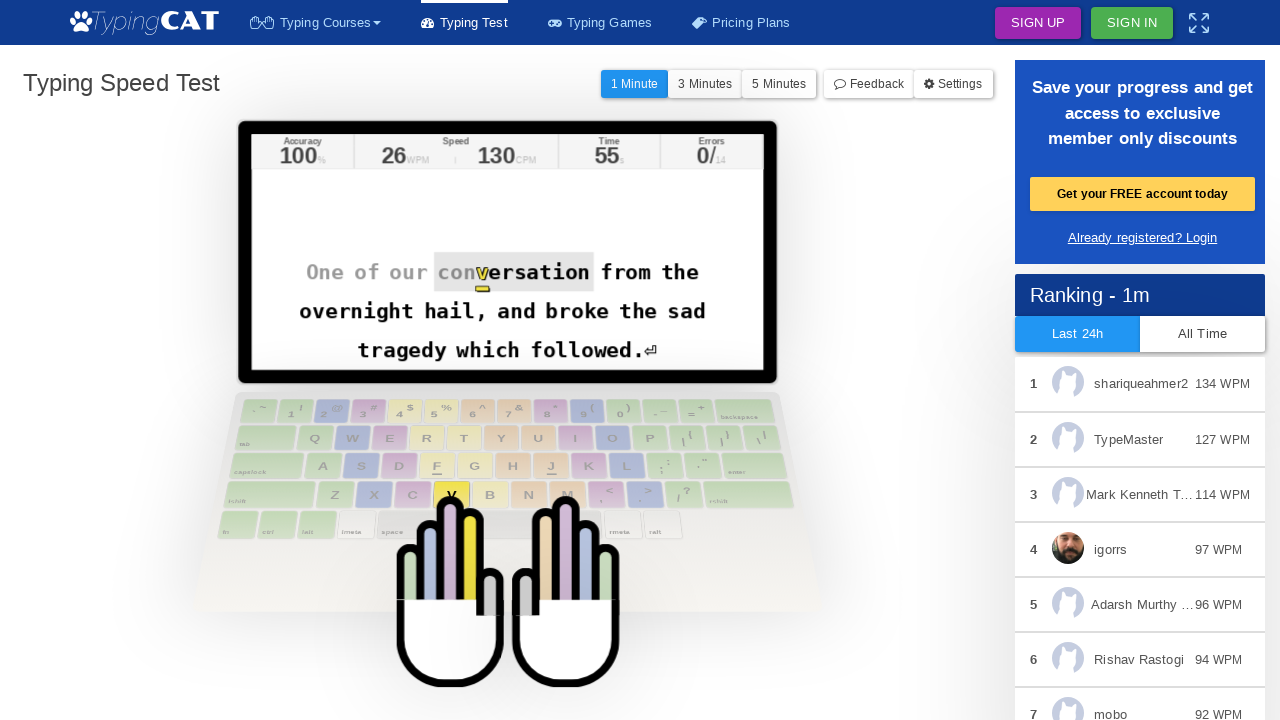

Waited 20ms between keystrokes to simulate human typing speed
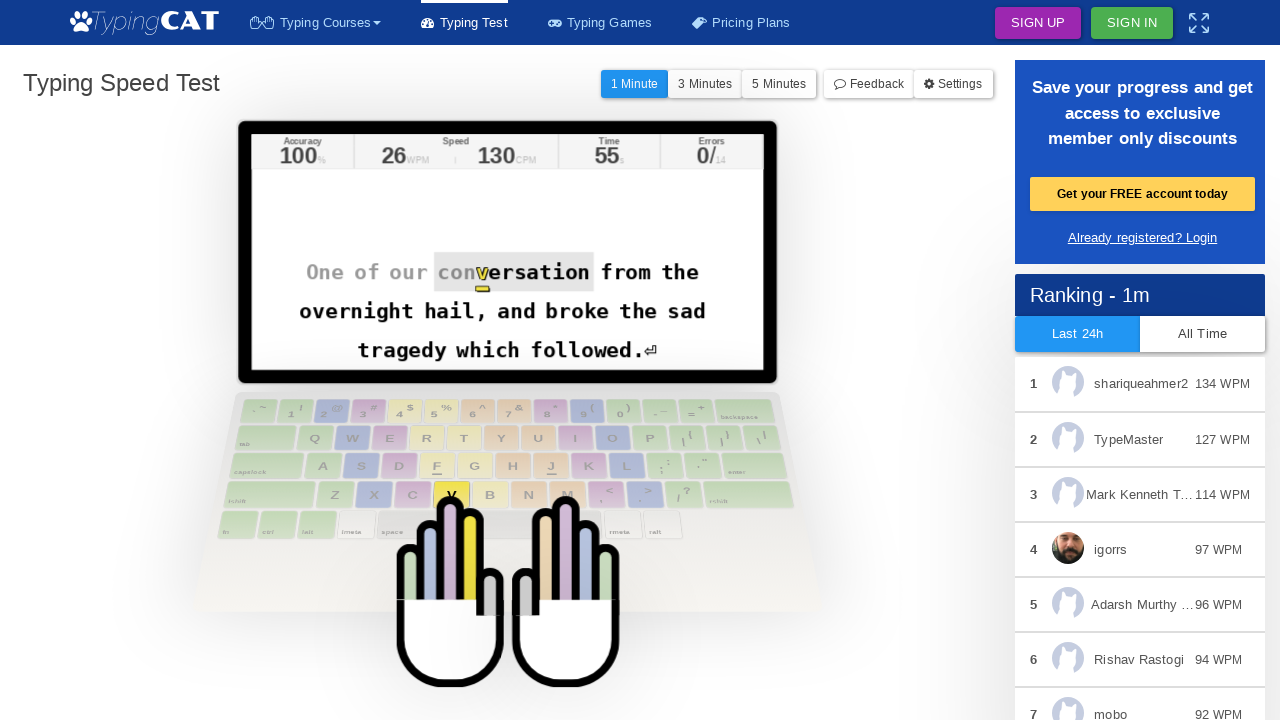

Typed character: 'v'
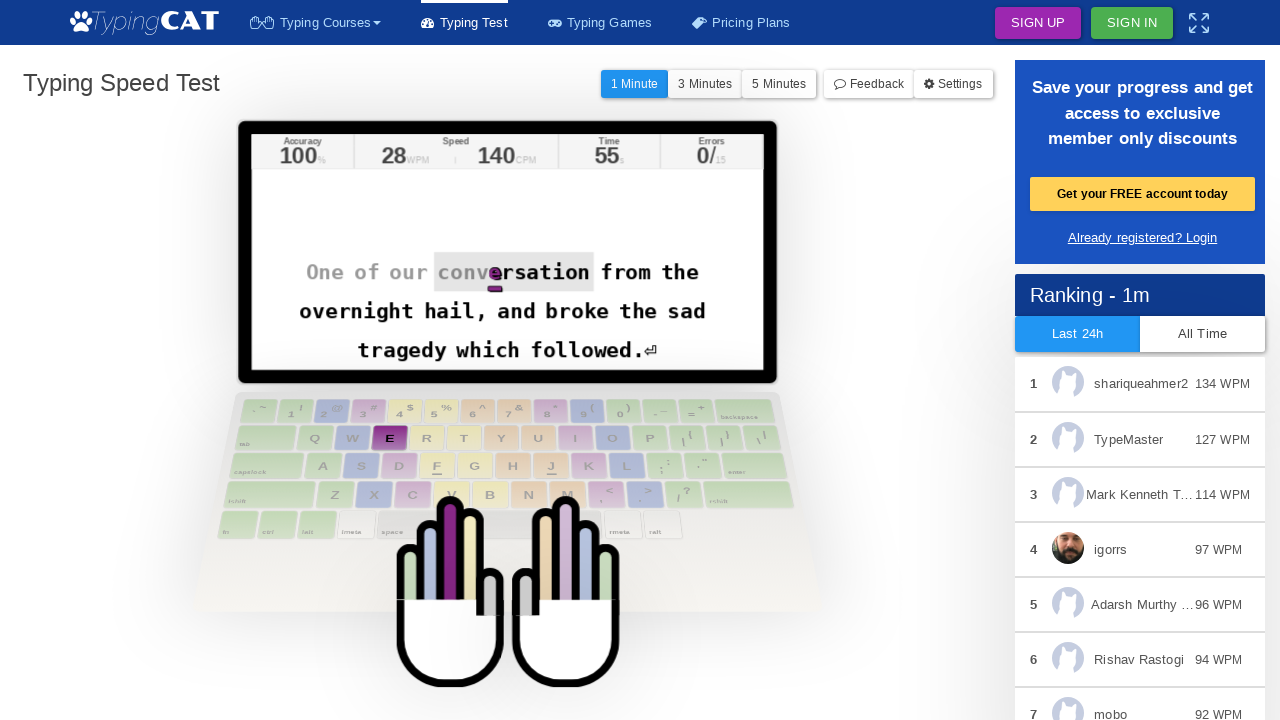

Waited 20ms between keystrokes to simulate human typing speed
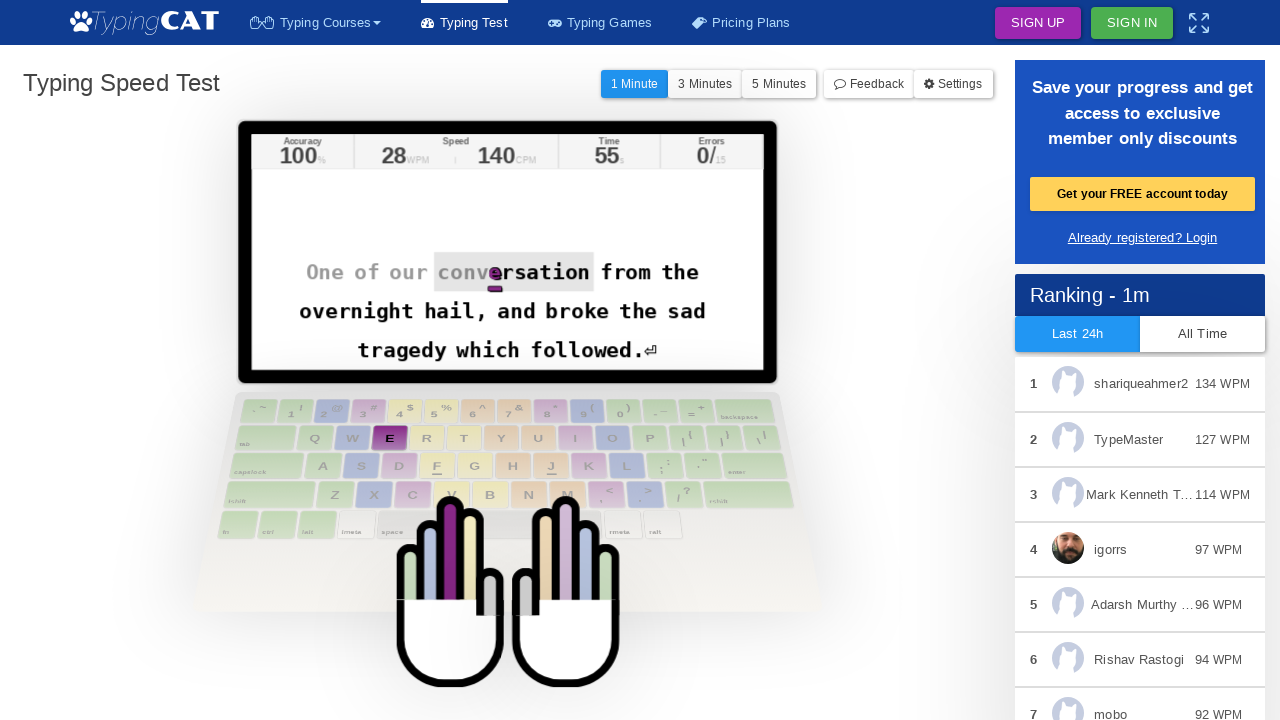

Typed character: 'e'
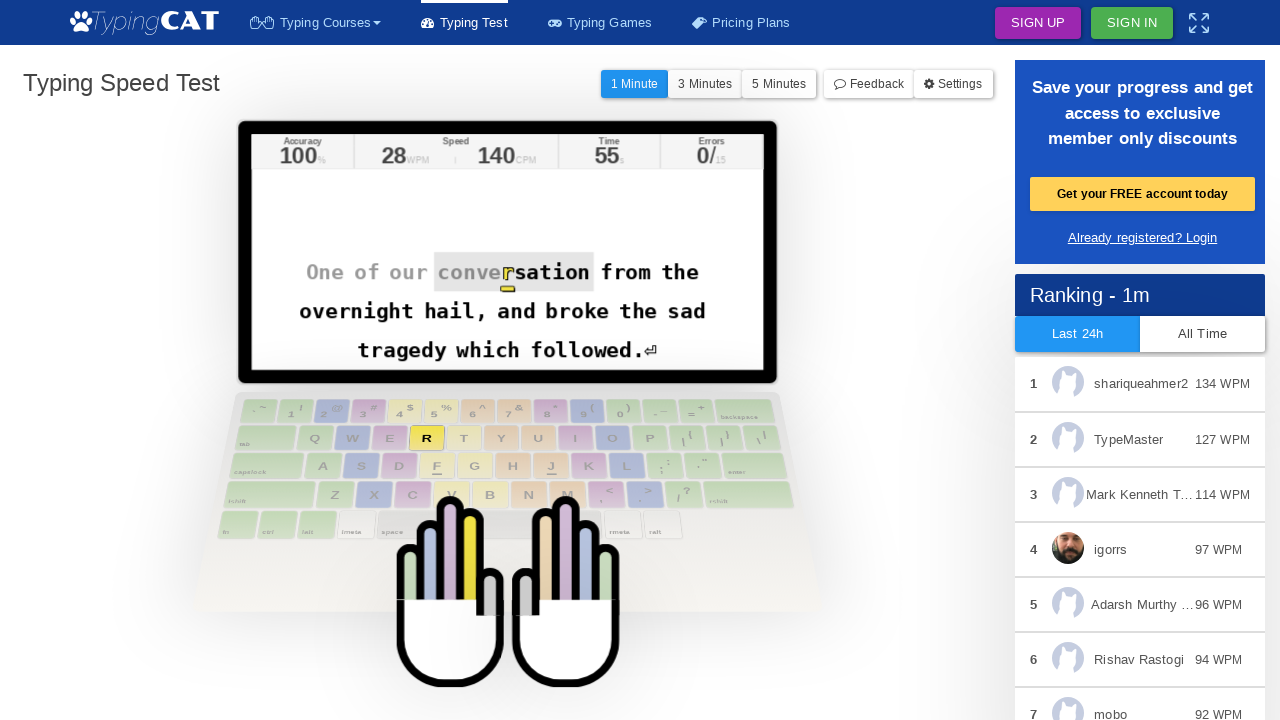

Waited 20ms between keystrokes to simulate human typing speed
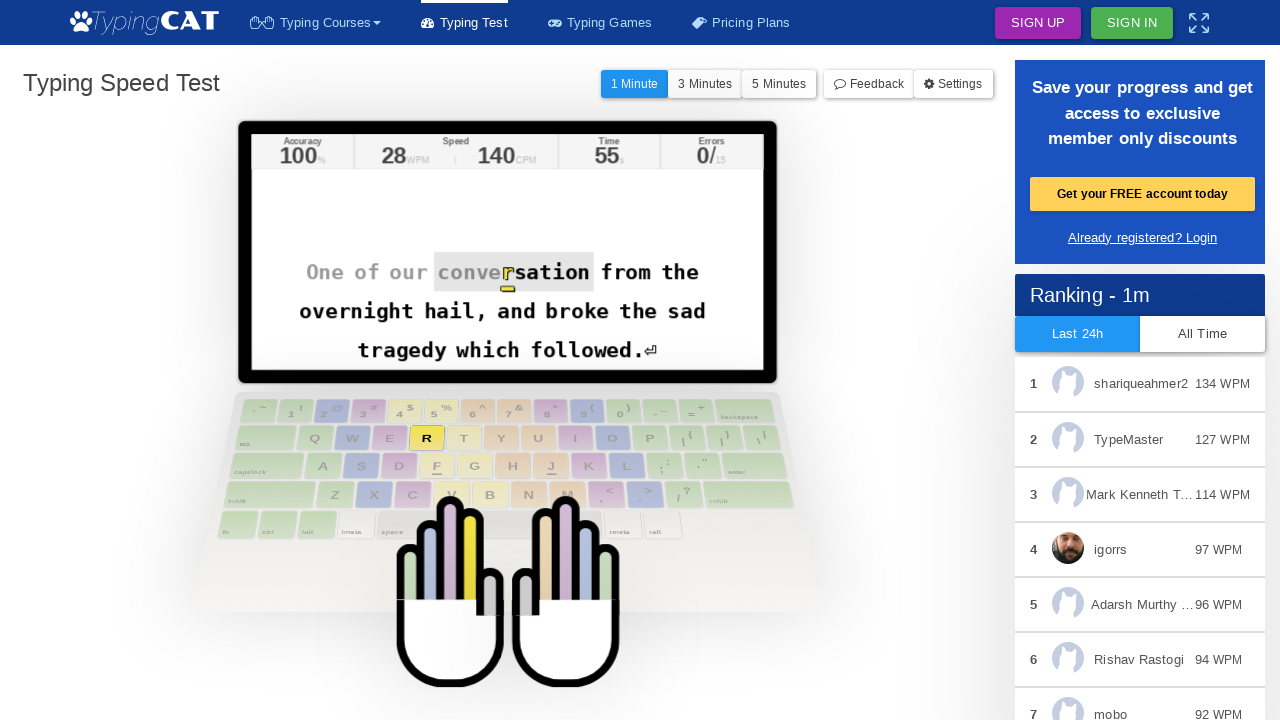

Typed character: 'r'
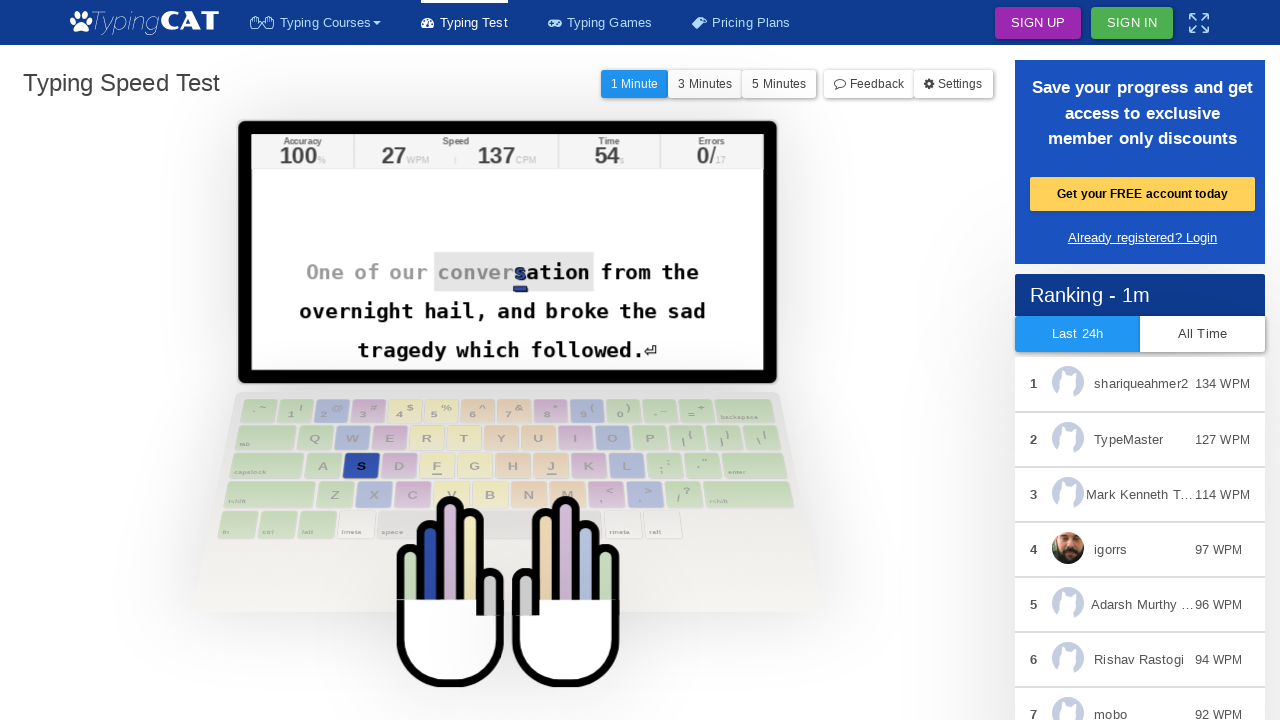

Waited 20ms between keystrokes to simulate human typing speed
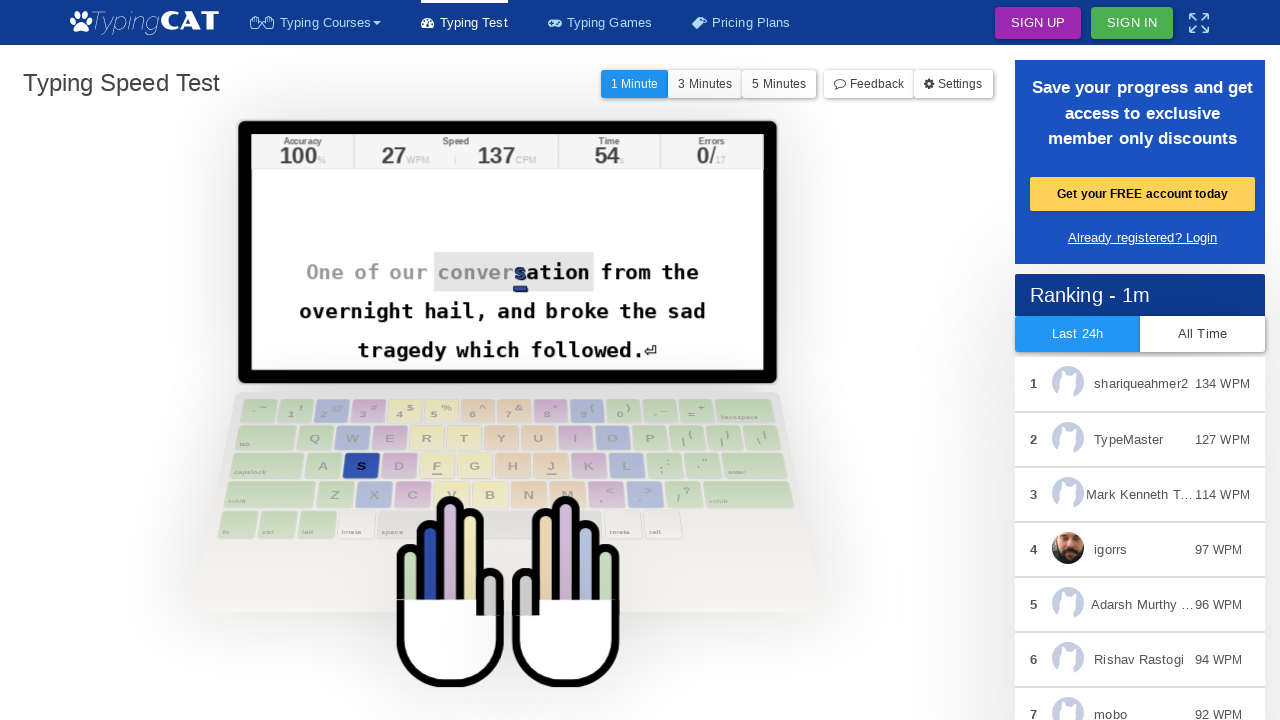

Typed character: 's'
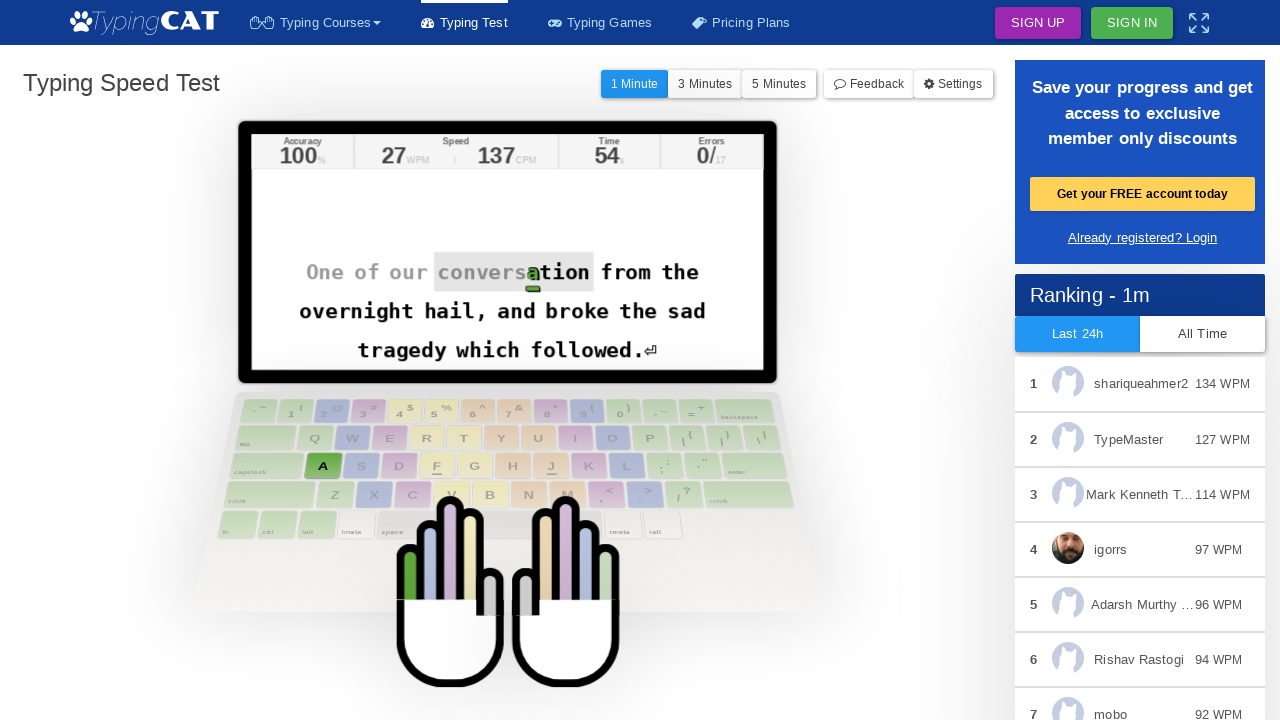

Waited 20ms between keystrokes to simulate human typing speed
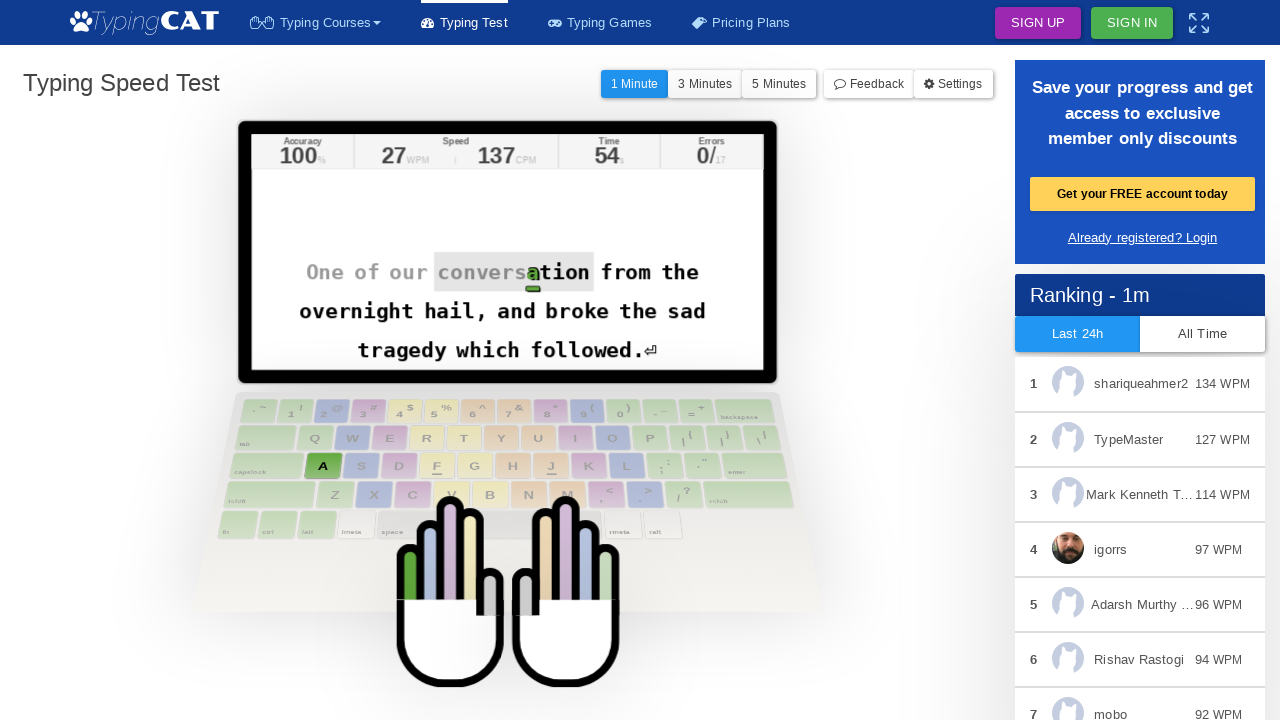

Typed character: 'a'
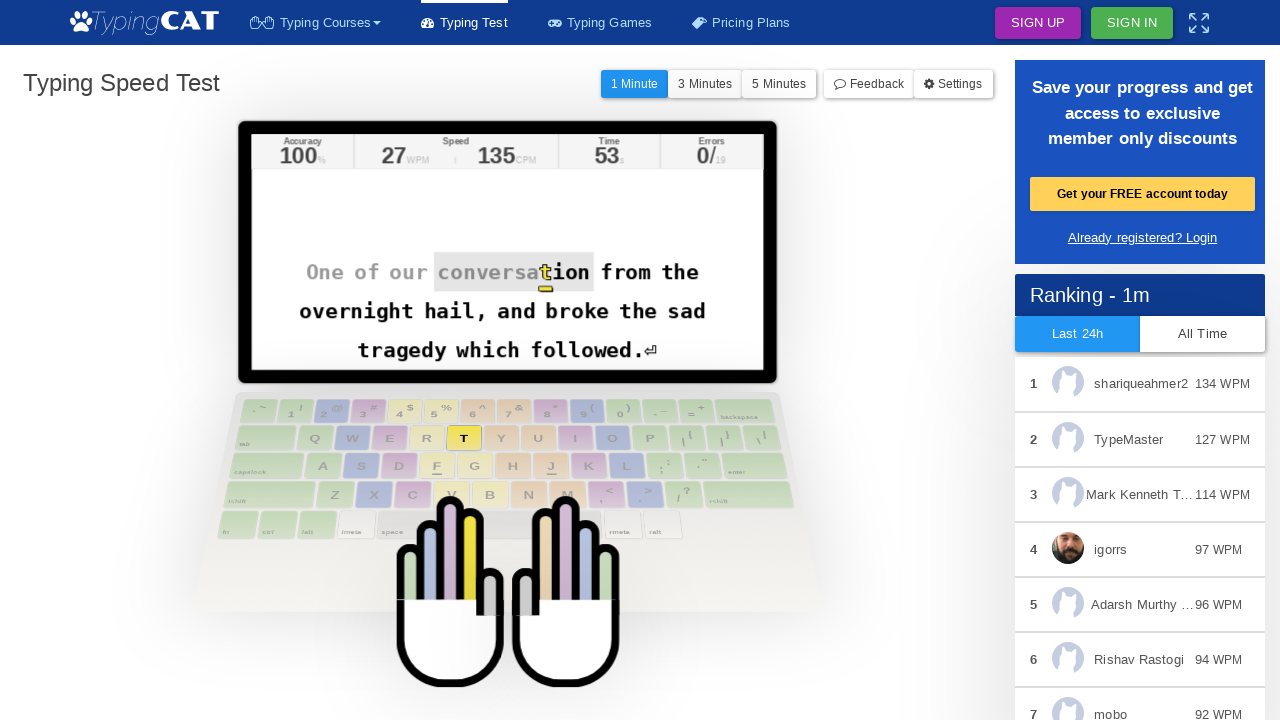

Waited 20ms between keystrokes to simulate human typing speed
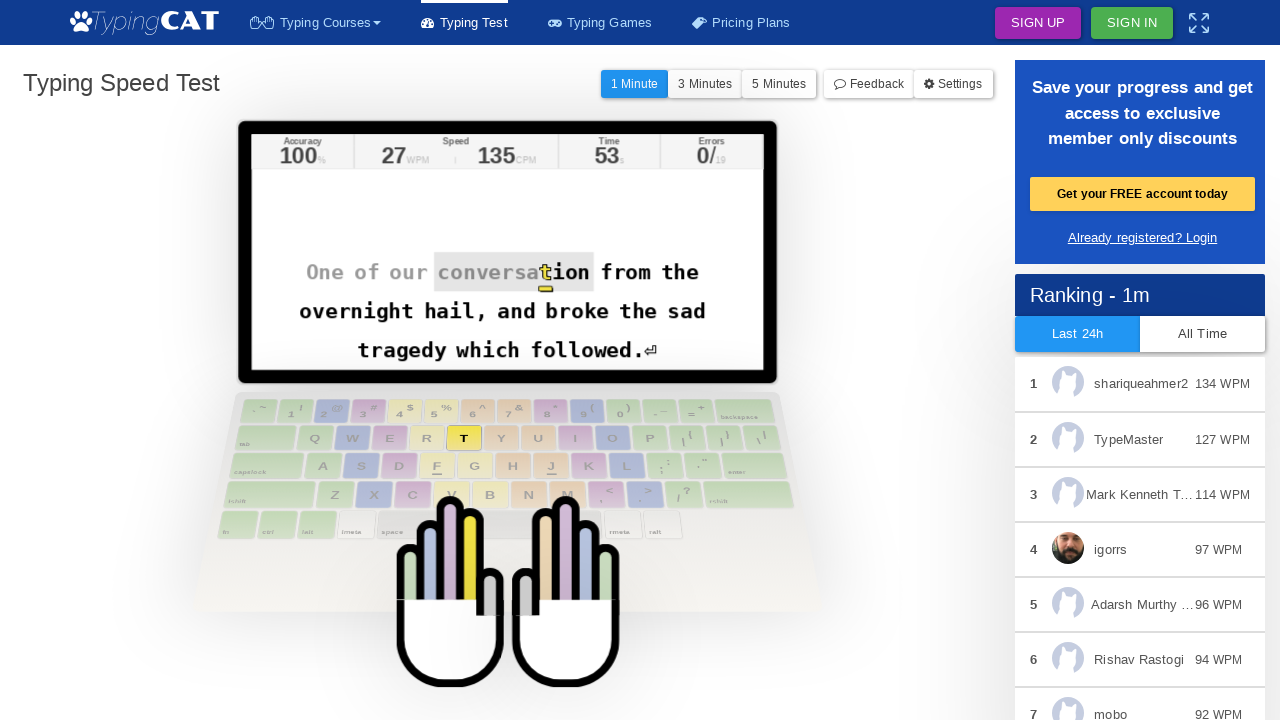

Typed character: 't'
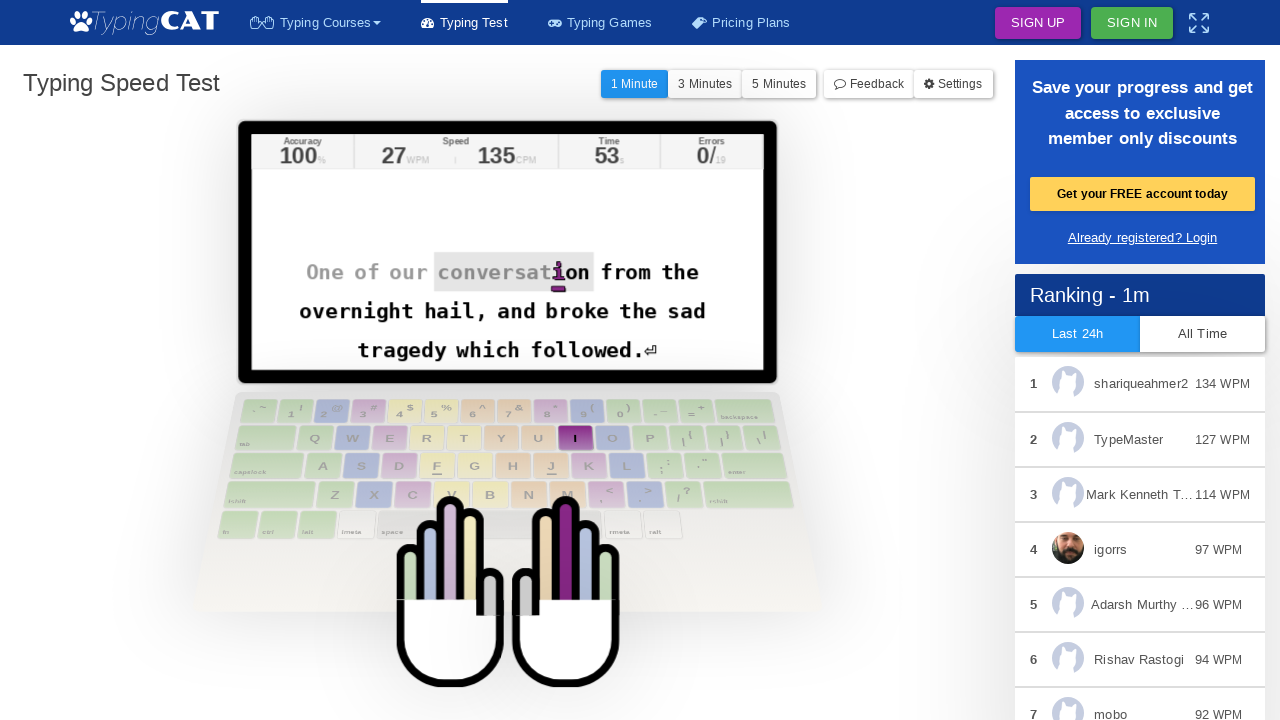

Waited 20ms between keystrokes to simulate human typing speed
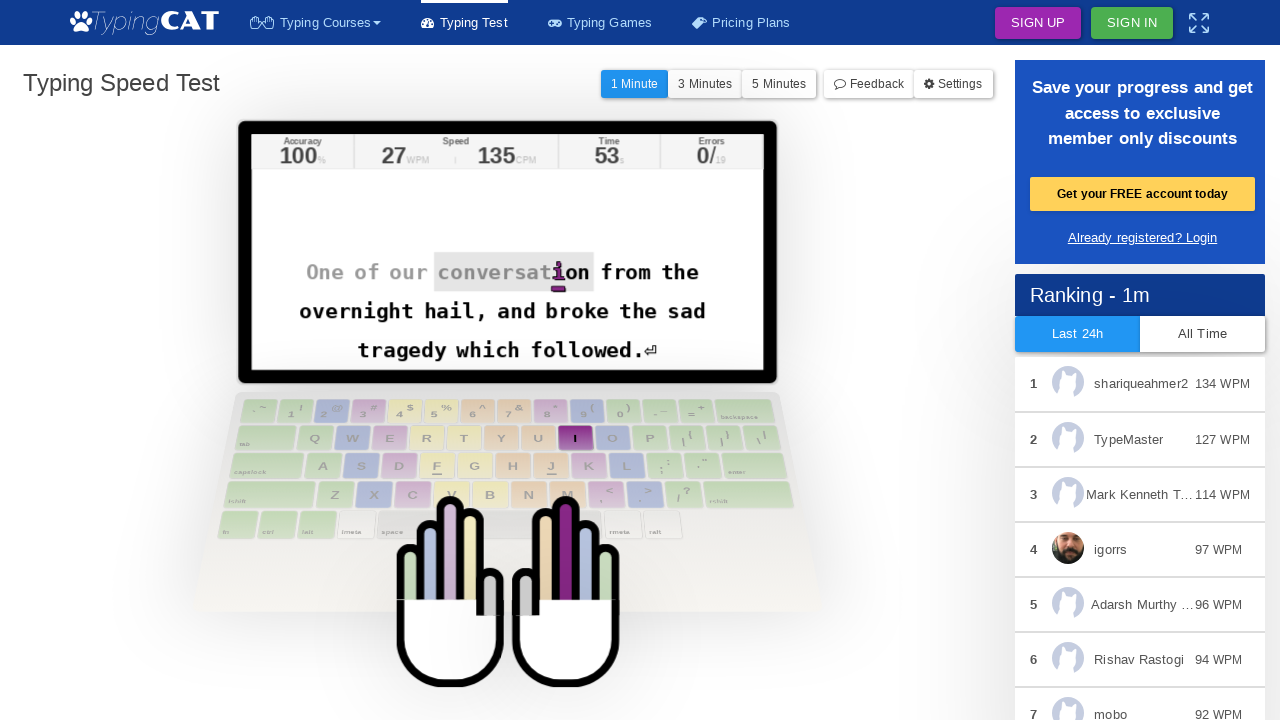

Typed character: 'i'
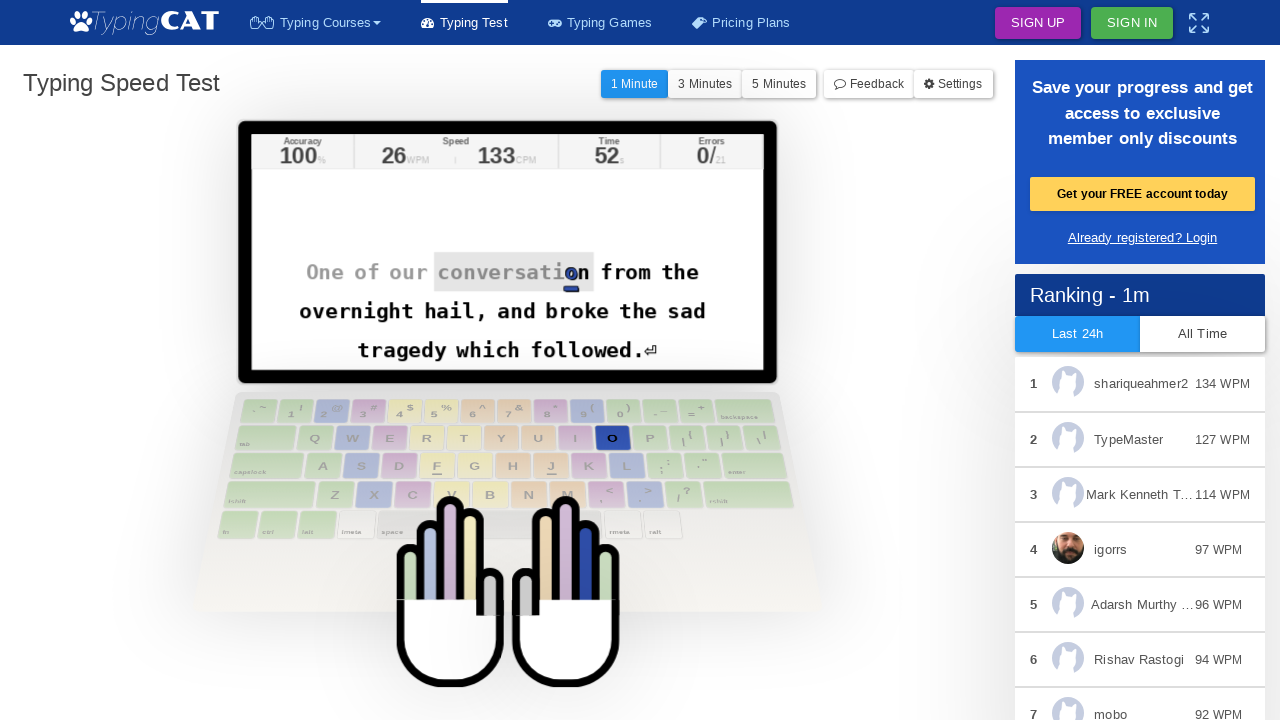

Waited 20ms between keystrokes to simulate human typing speed
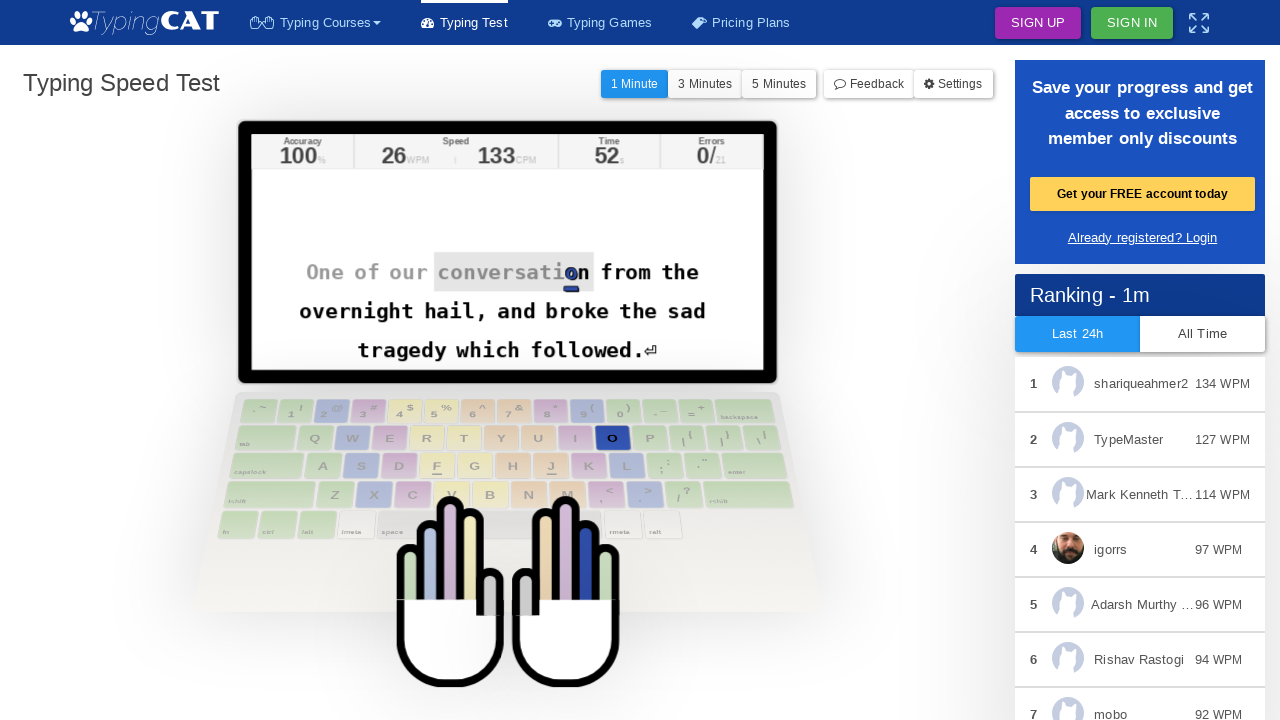

Typed character: 'o'
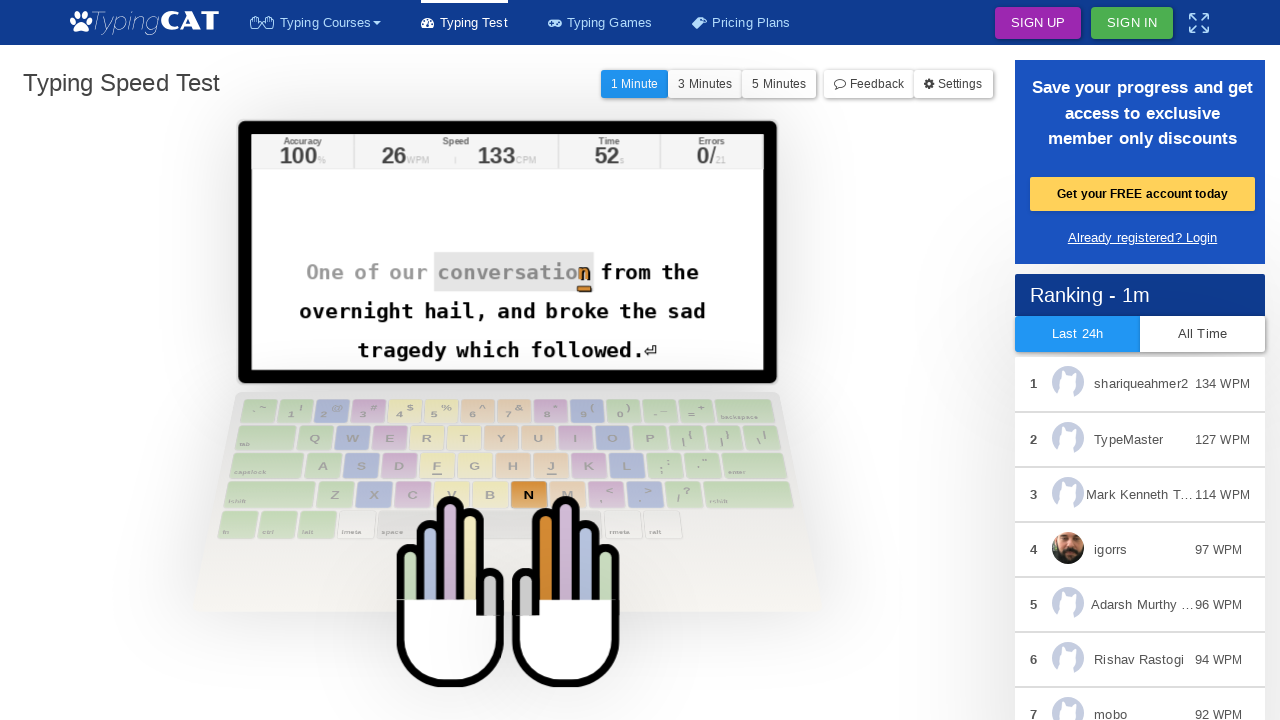

Waited 20ms between keystrokes to simulate human typing speed
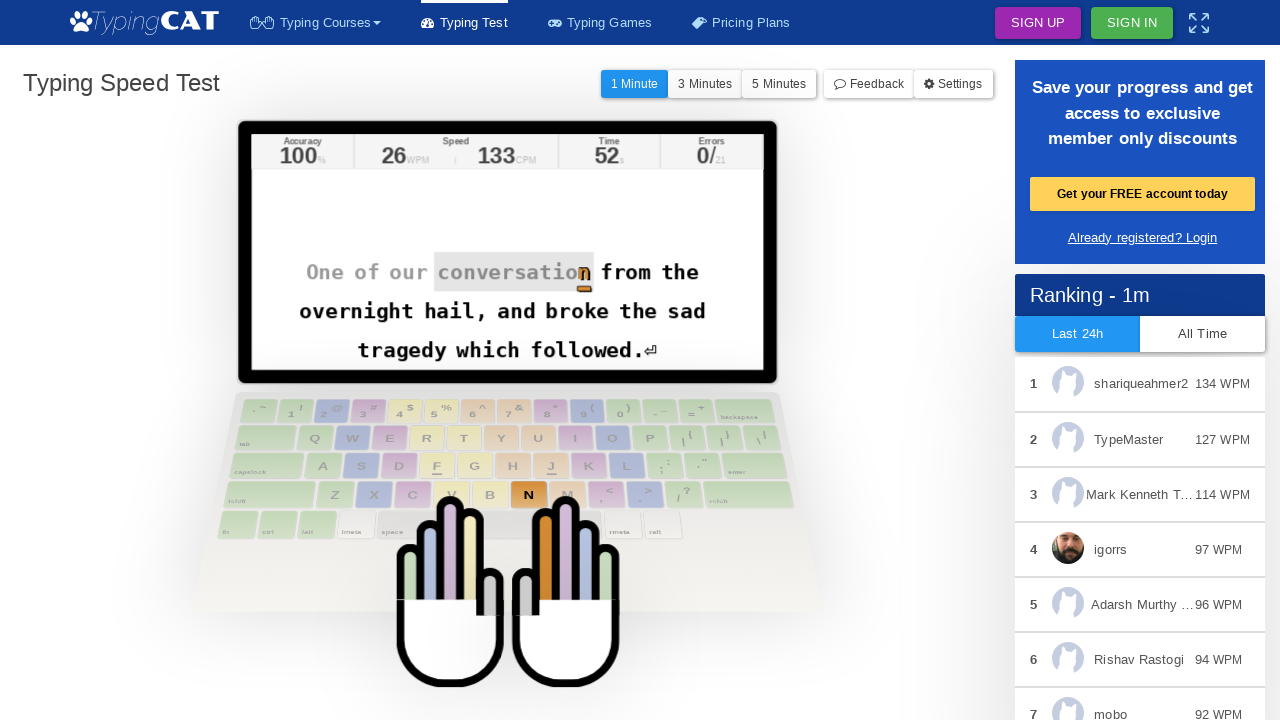

Typed character: 'n'
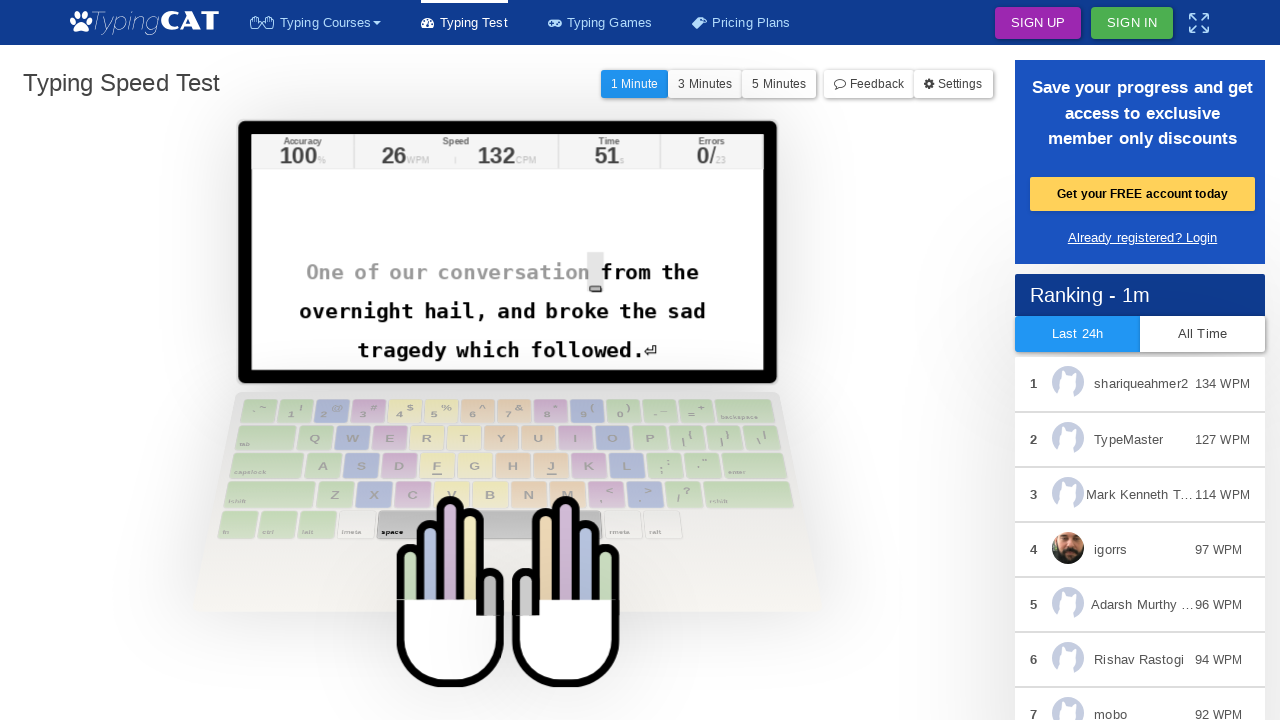

Waited 20ms between keystrokes to simulate human typing speed
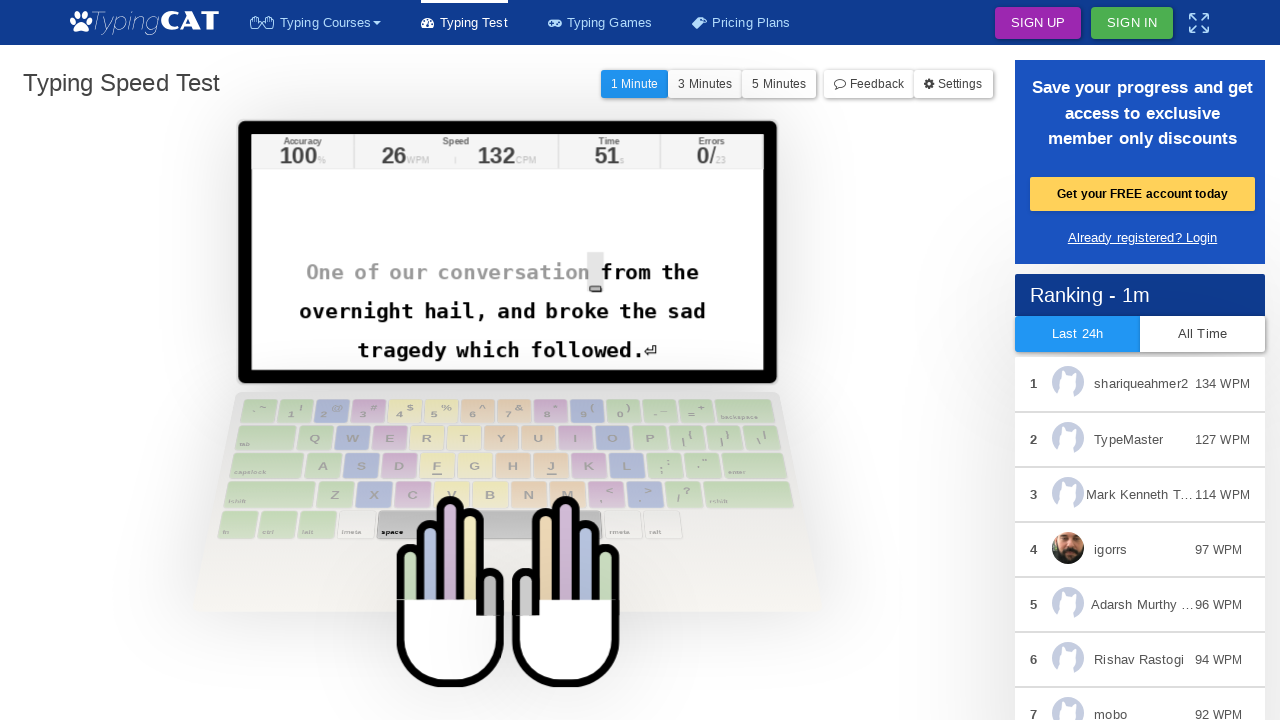

Typed character: ' '
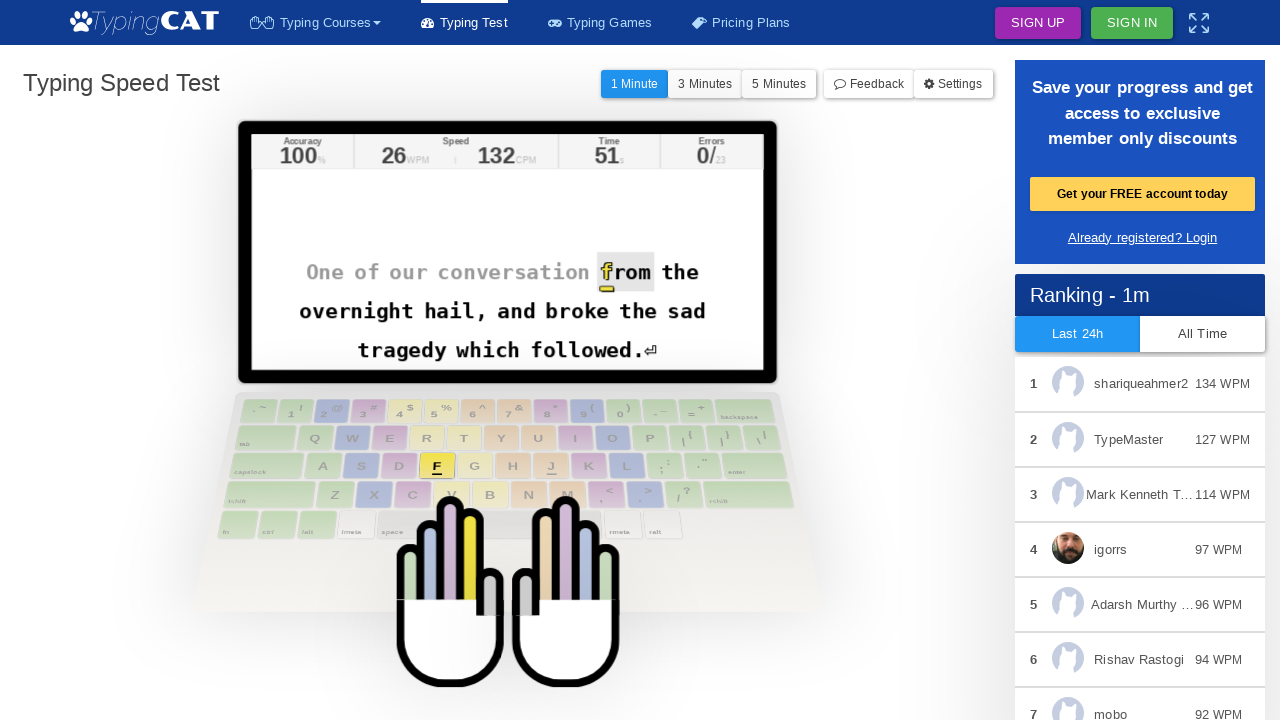

Waited 20ms between keystrokes to simulate human typing speed
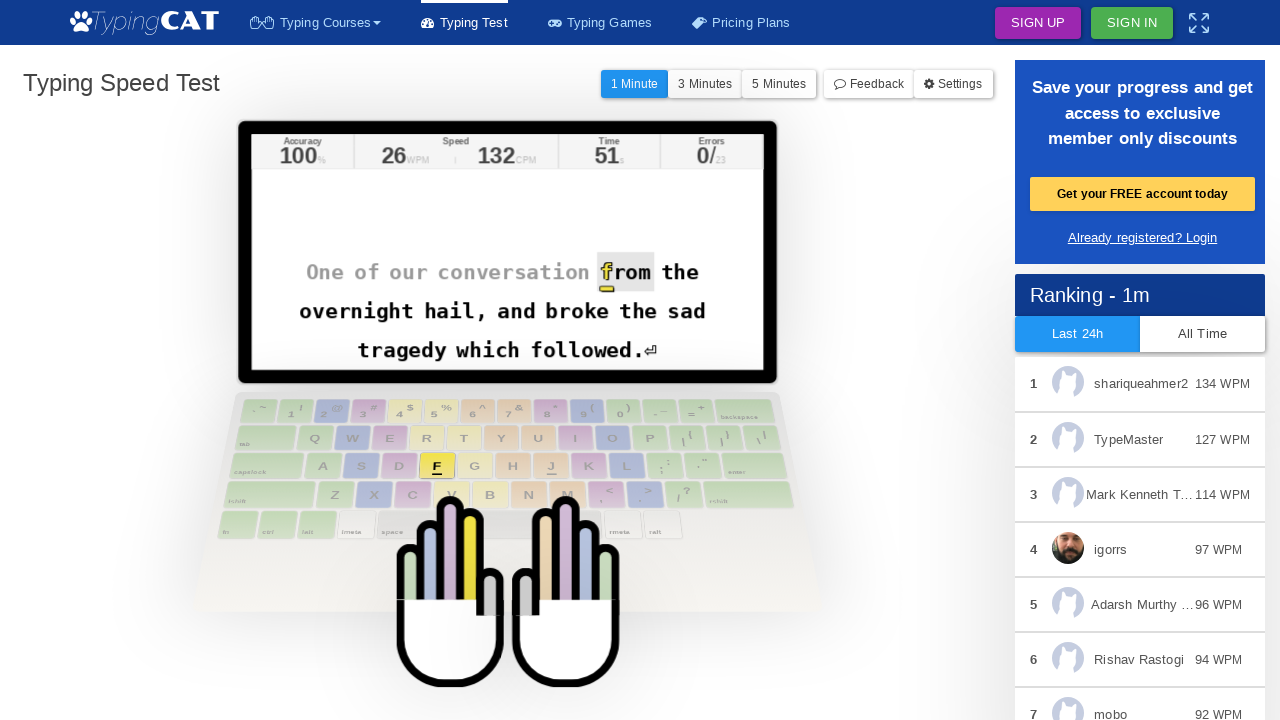

Typed character: 'f'
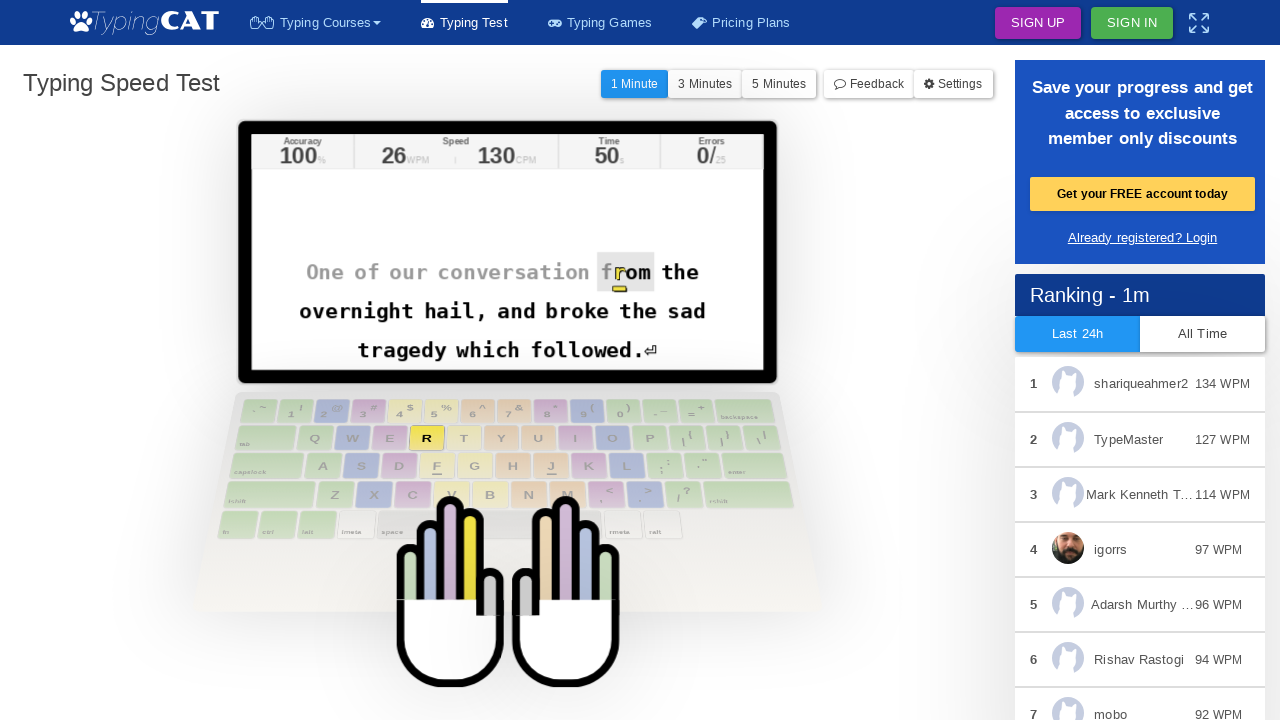

Waited 20ms between keystrokes to simulate human typing speed
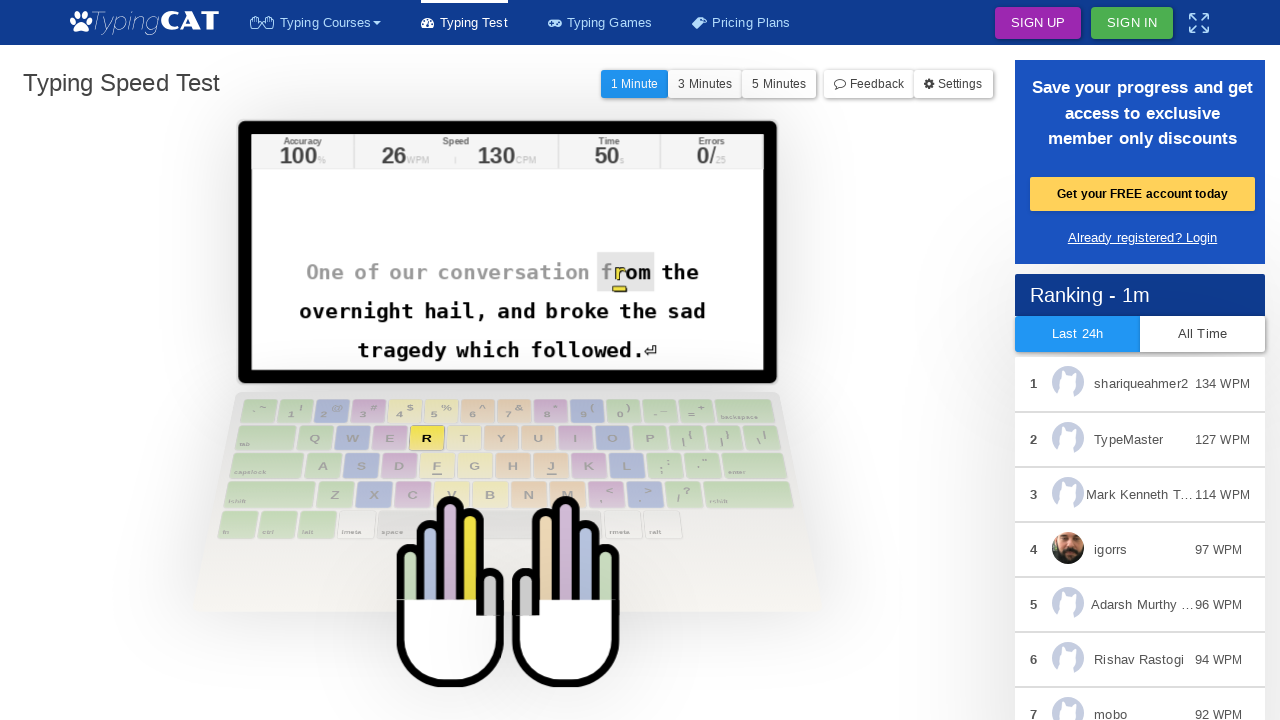

Typed character: 'r'
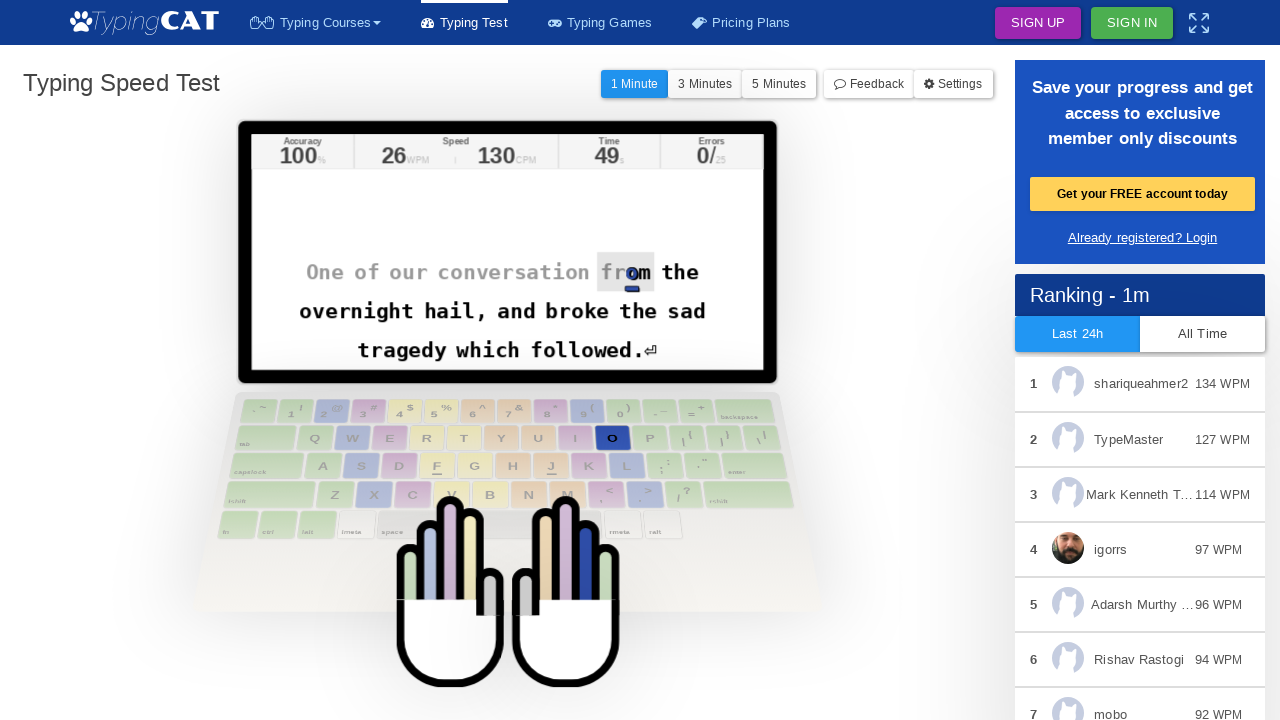

Waited 20ms between keystrokes to simulate human typing speed
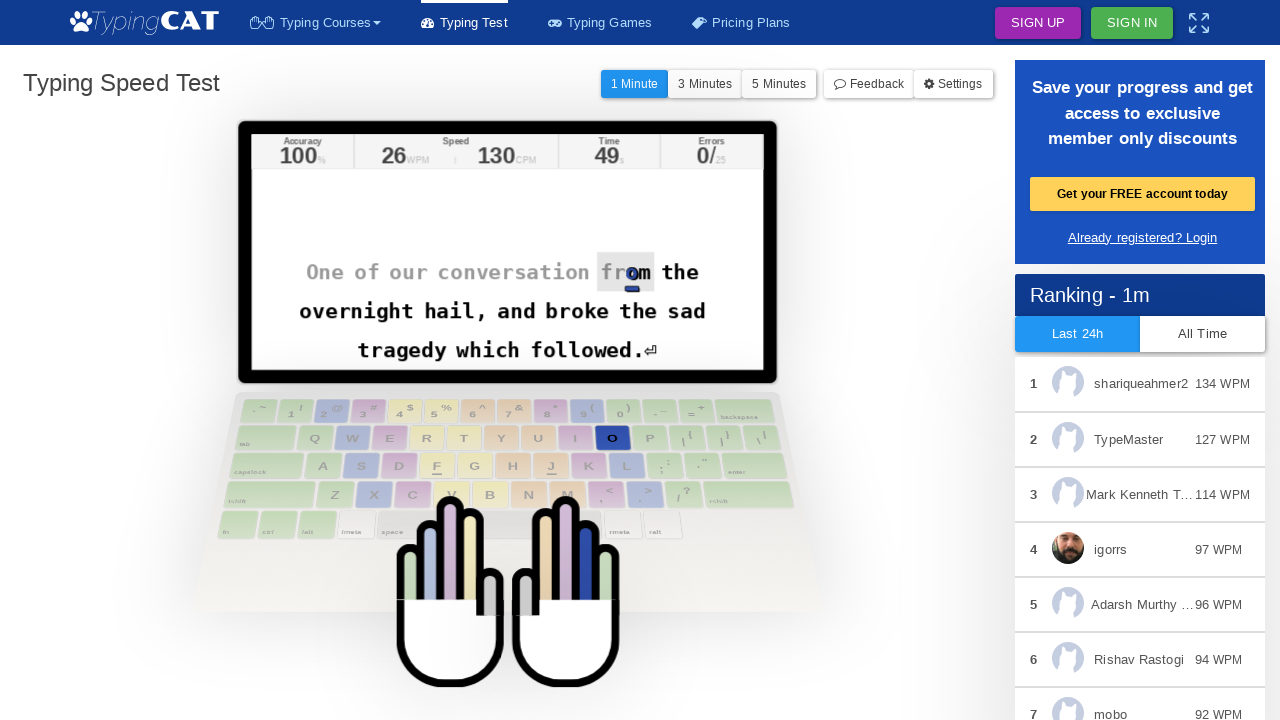

Typed character: 'o'
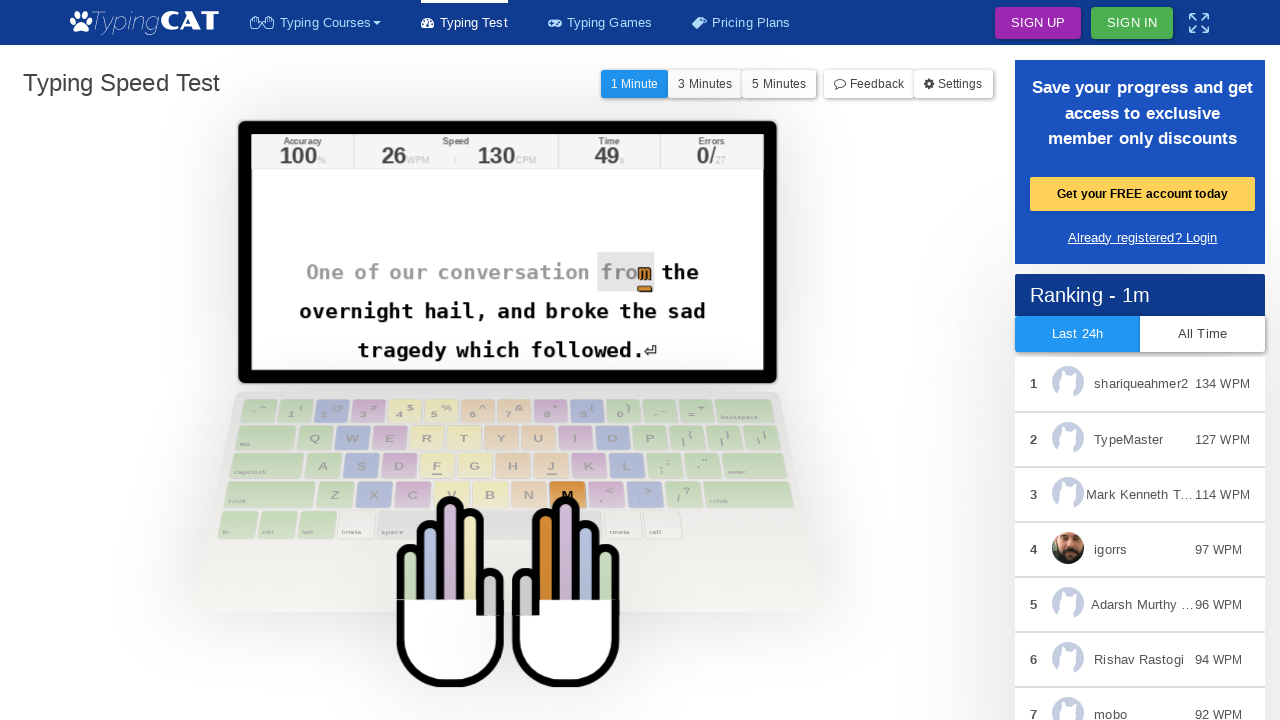

Waited 20ms between keystrokes to simulate human typing speed
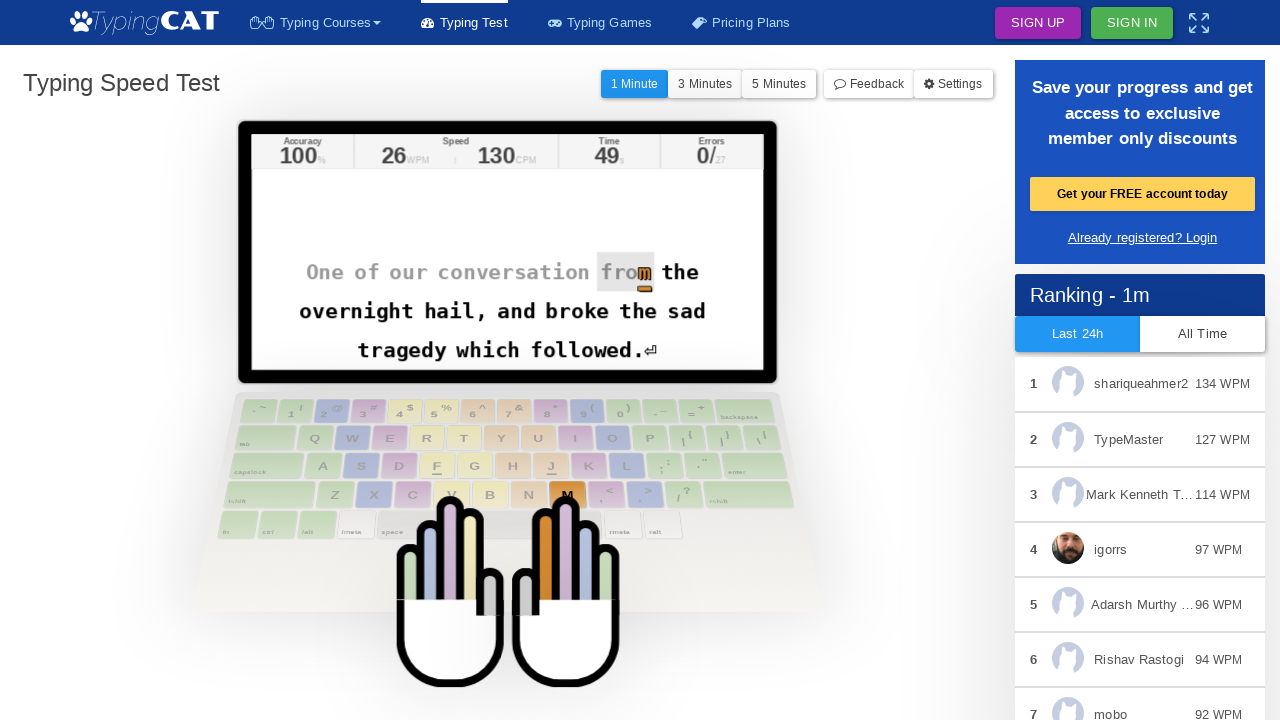

Typed character: 'm'
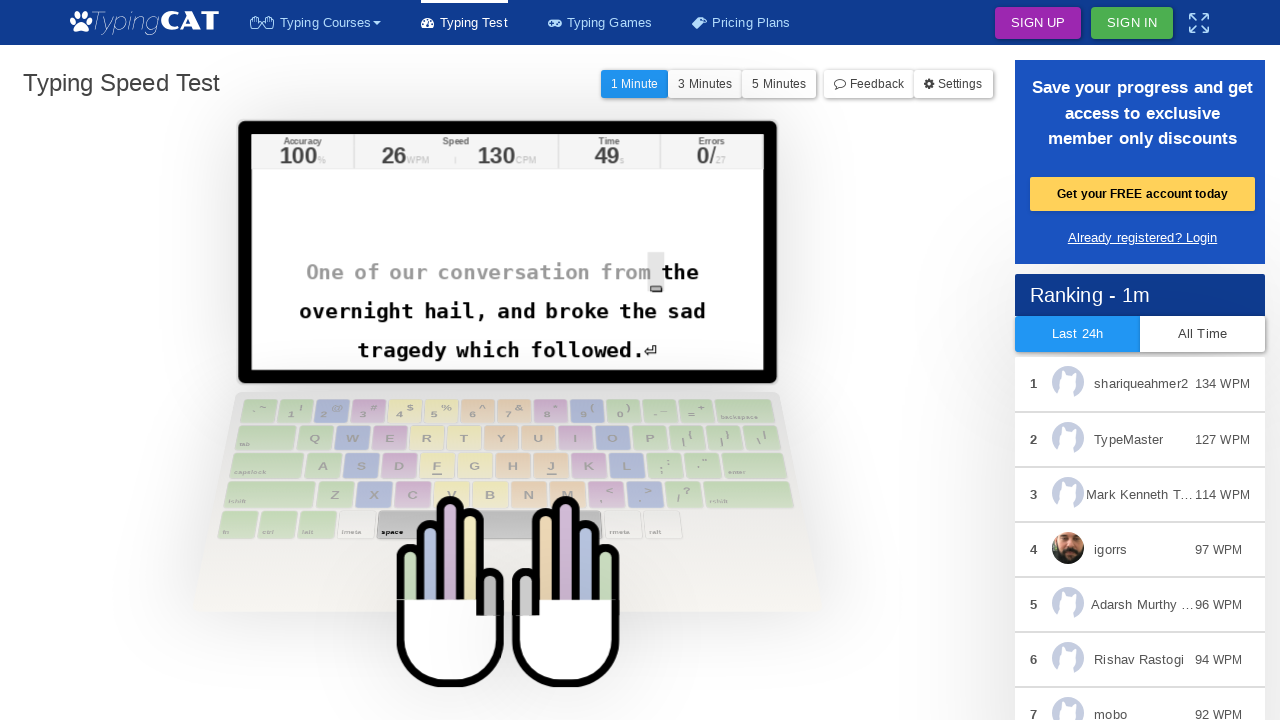

Waited 20ms between keystrokes to simulate human typing speed
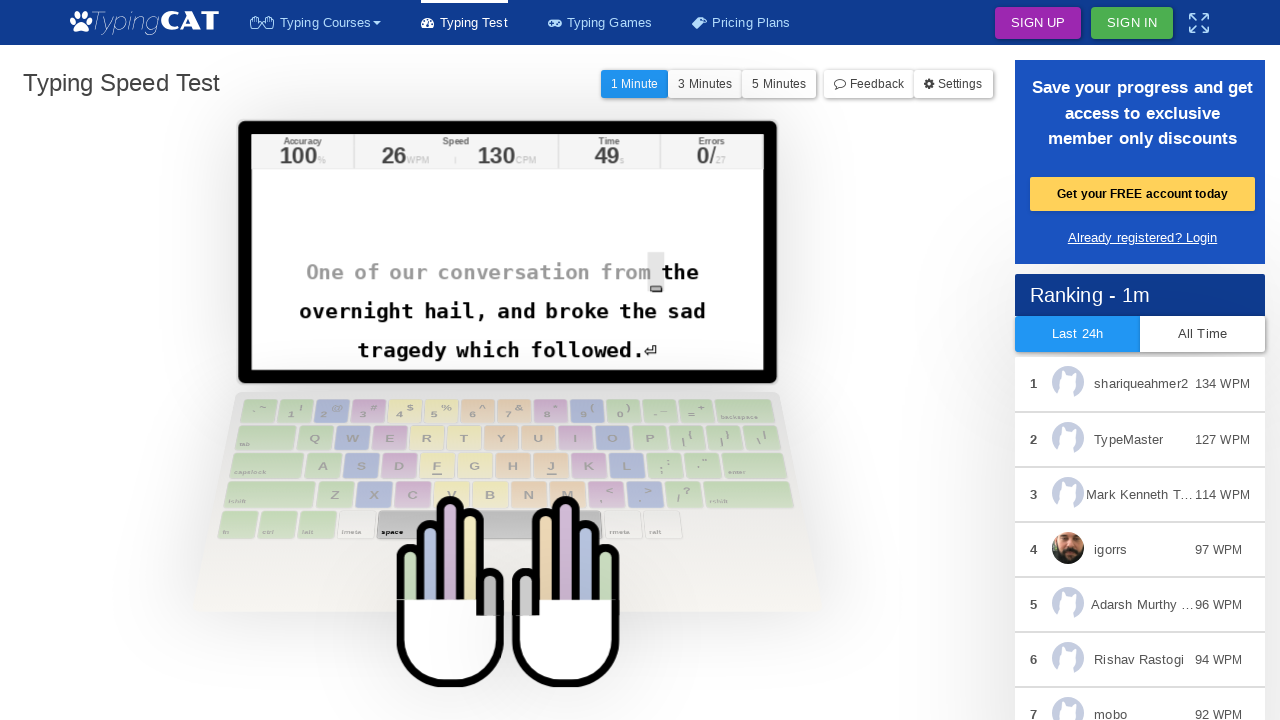

Typed character: ' '
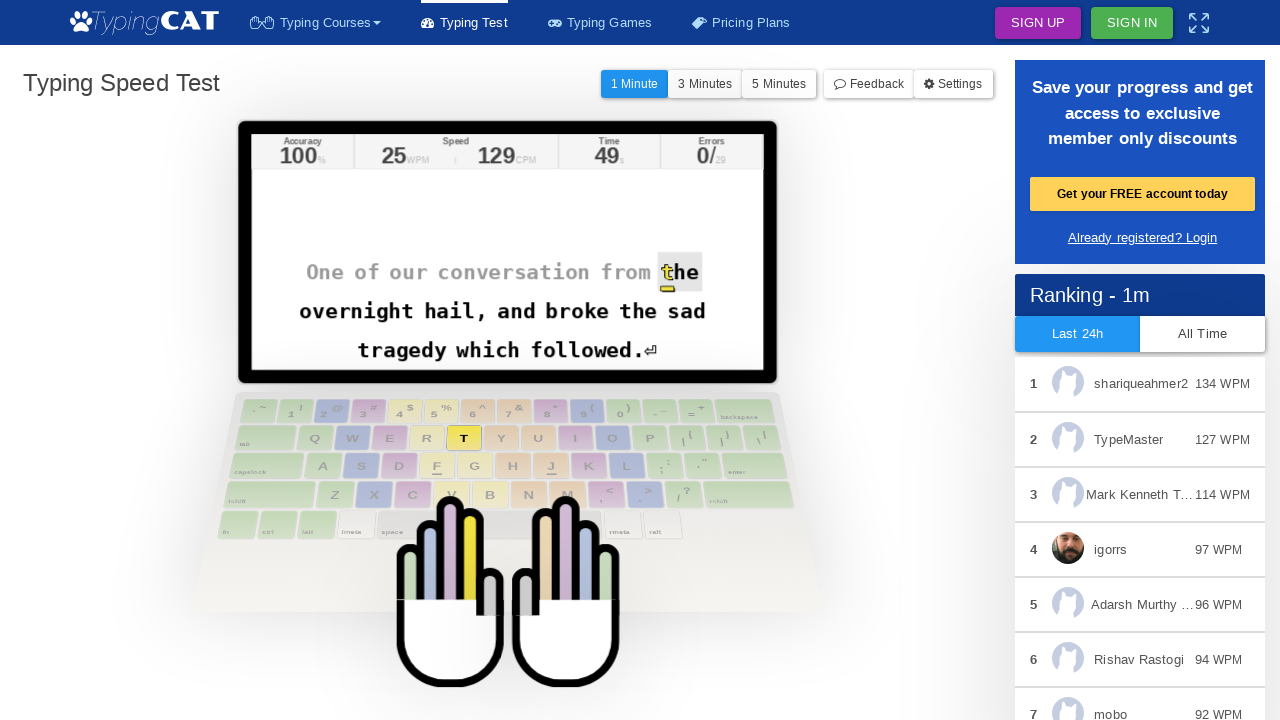

Waited 20ms between keystrokes to simulate human typing speed
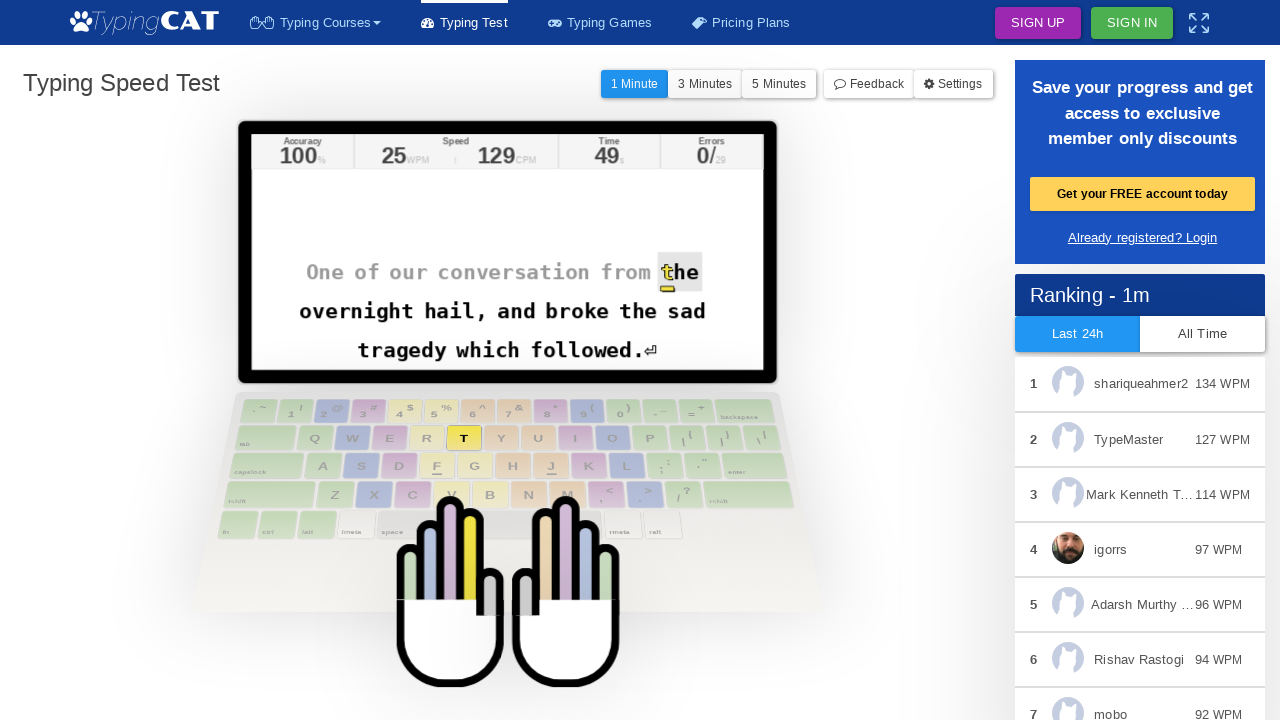

Typed character: 't'
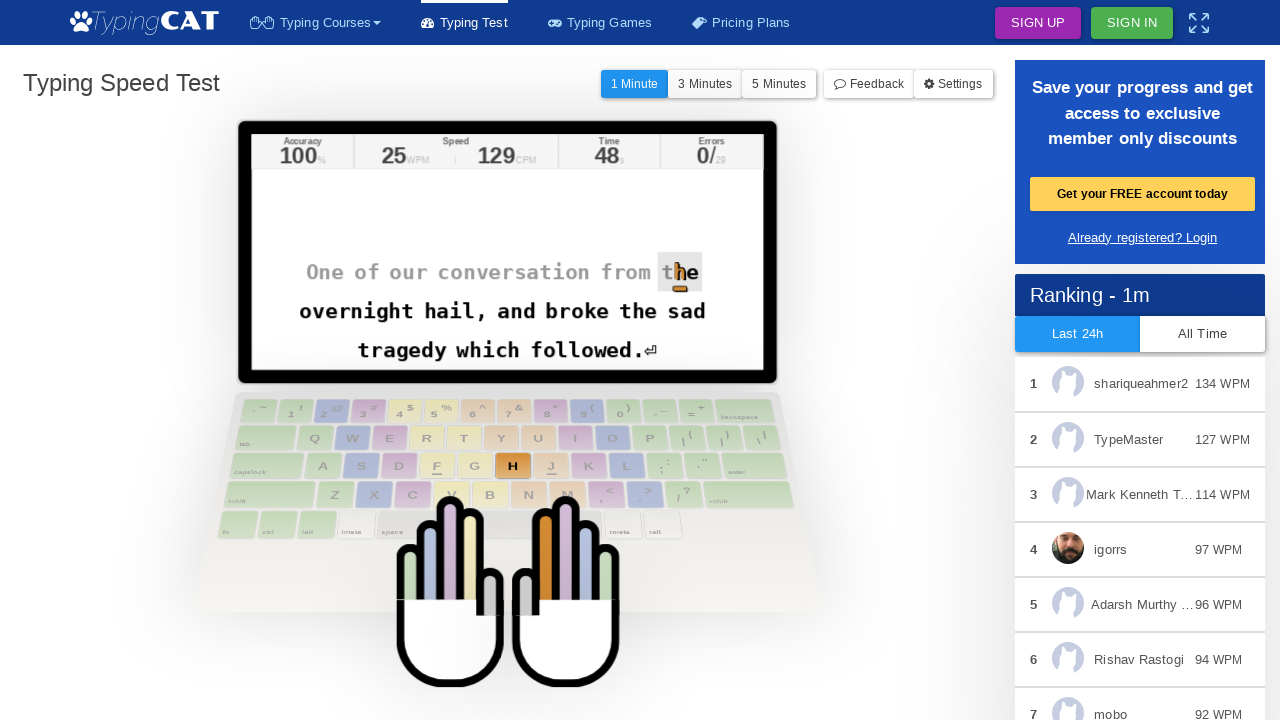

Waited 20ms between keystrokes to simulate human typing speed
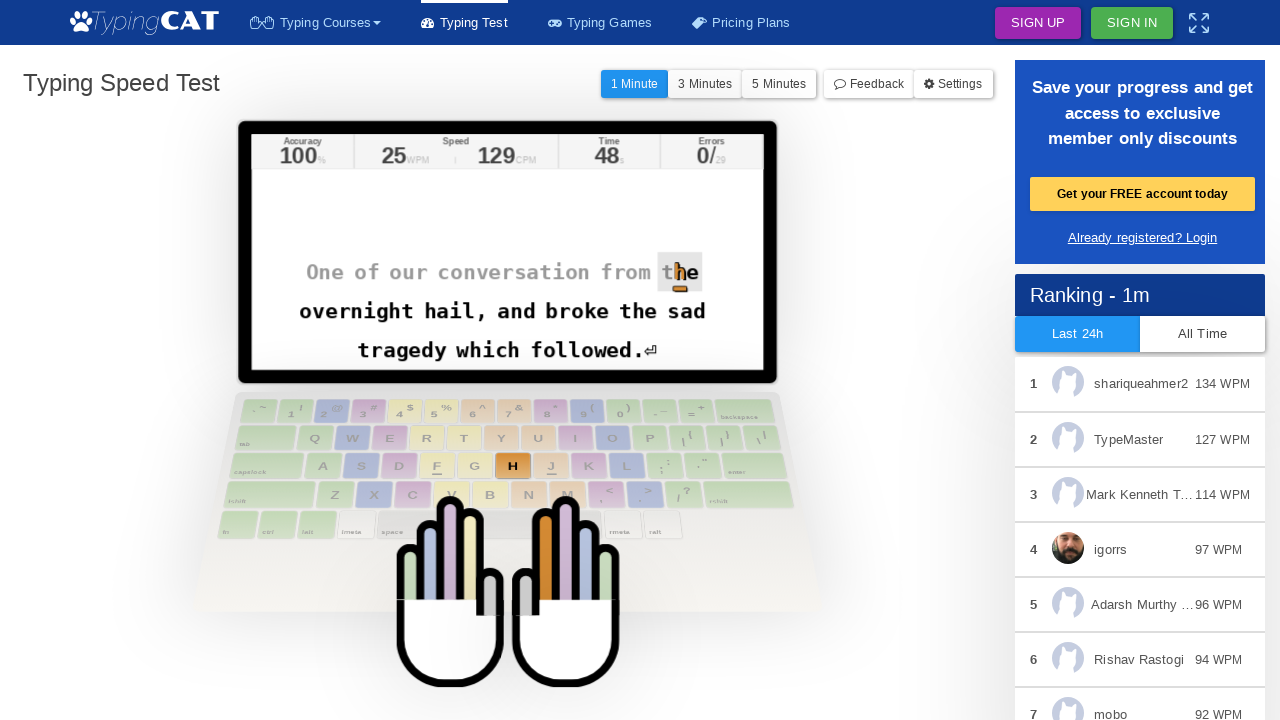

Typed character: 'h'
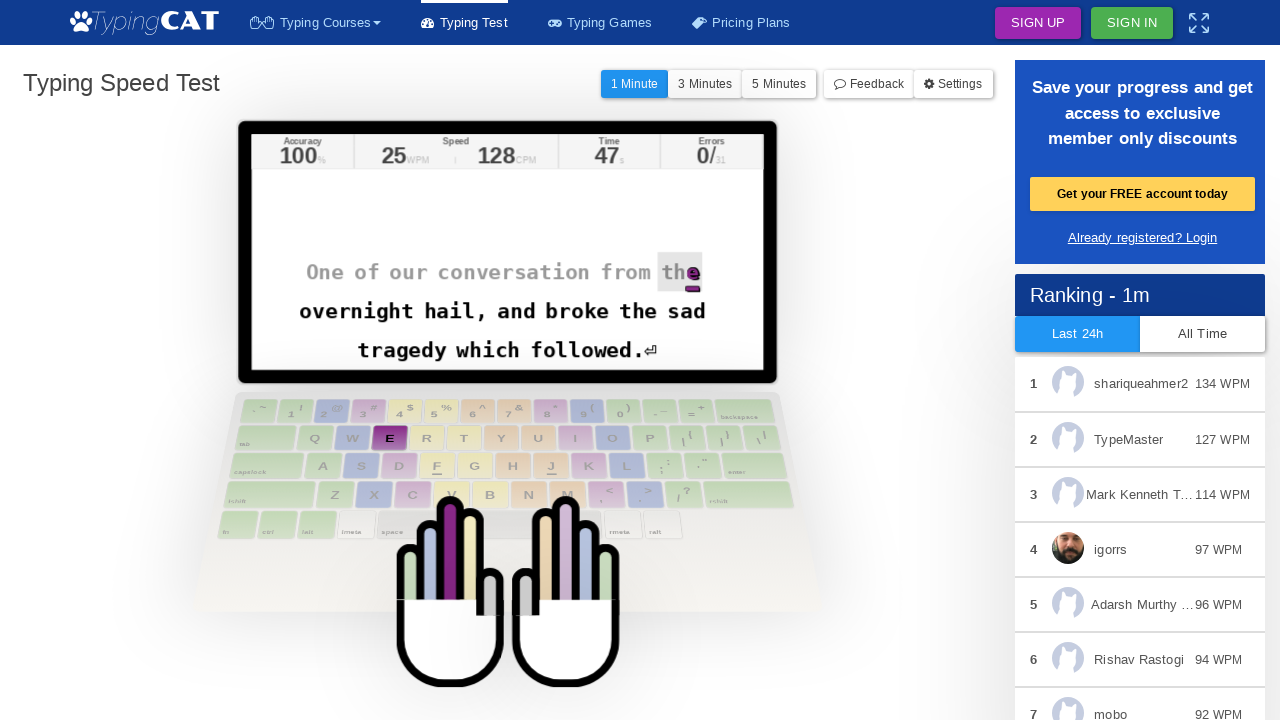

Waited 20ms between keystrokes to simulate human typing speed
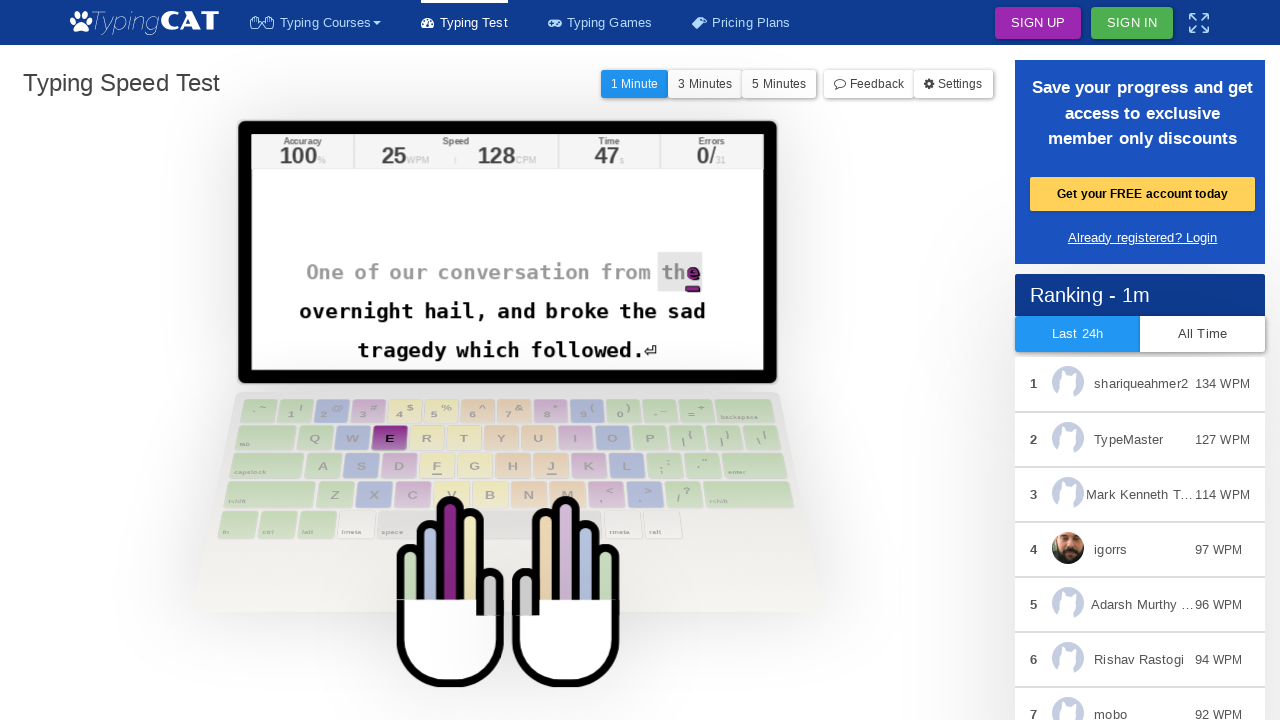

Typed character: 'e'
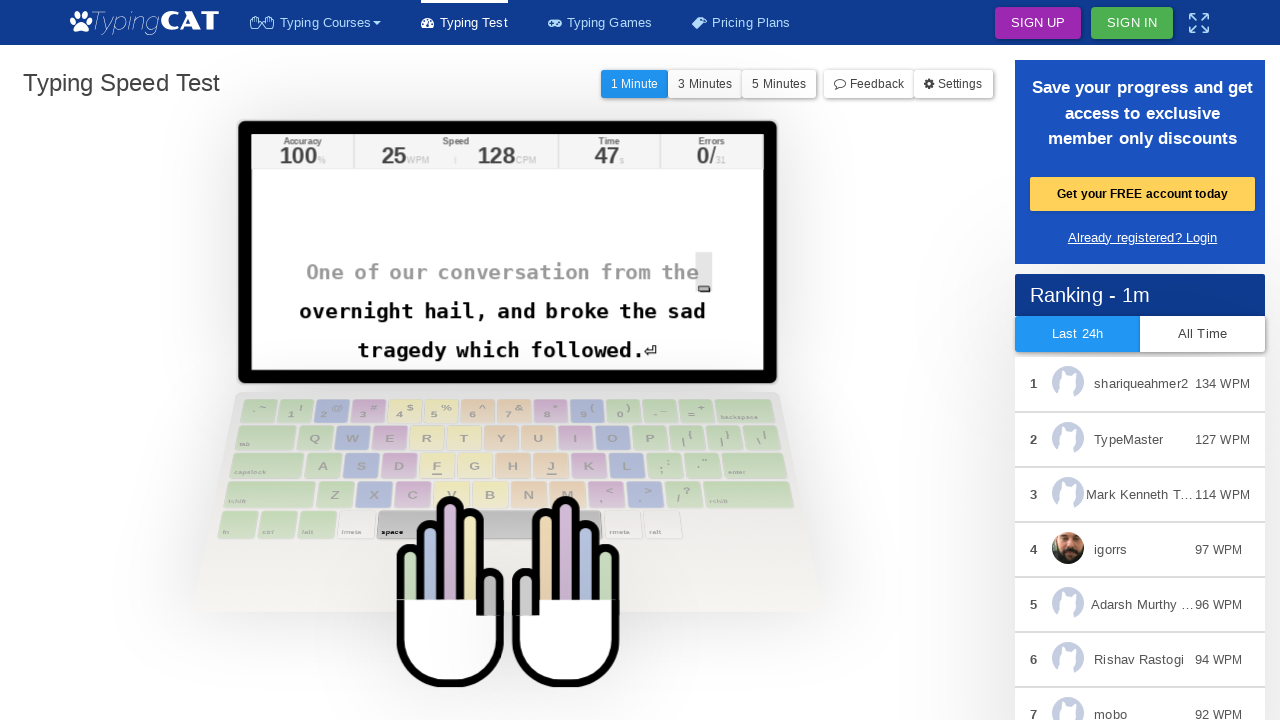

Waited 20ms between keystrokes to simulate human typing speed
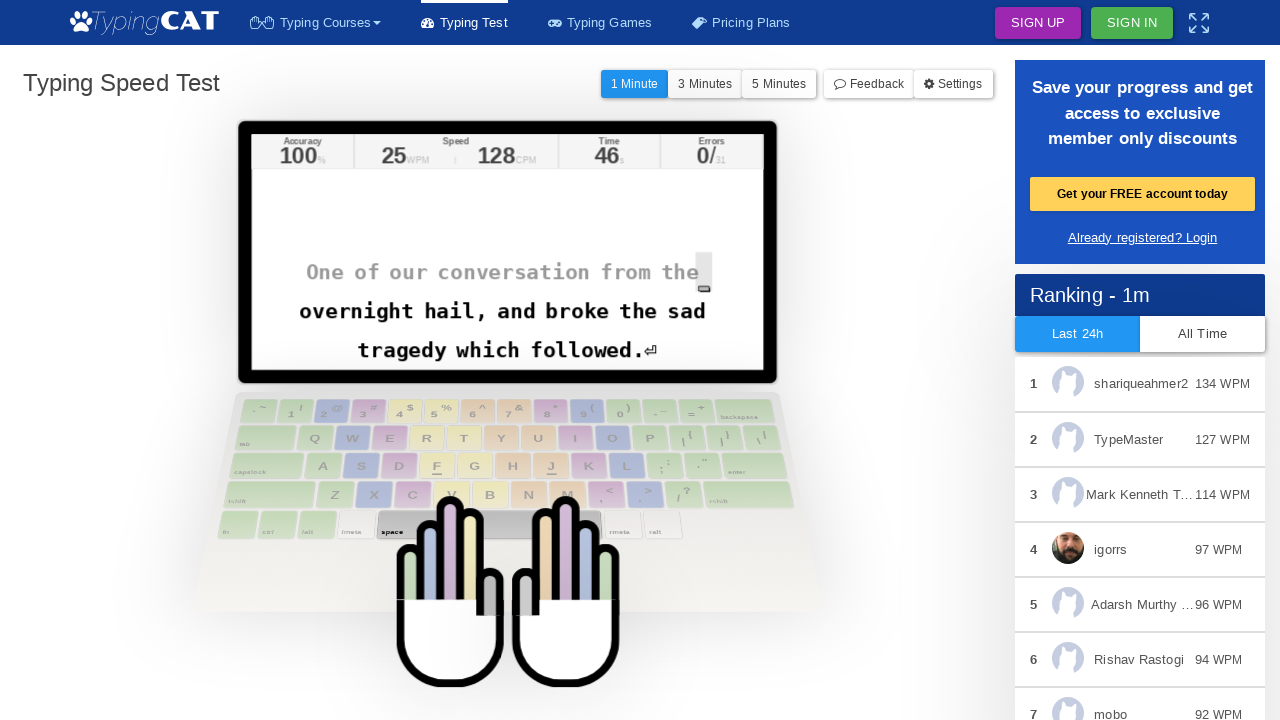

Typed character: ' '
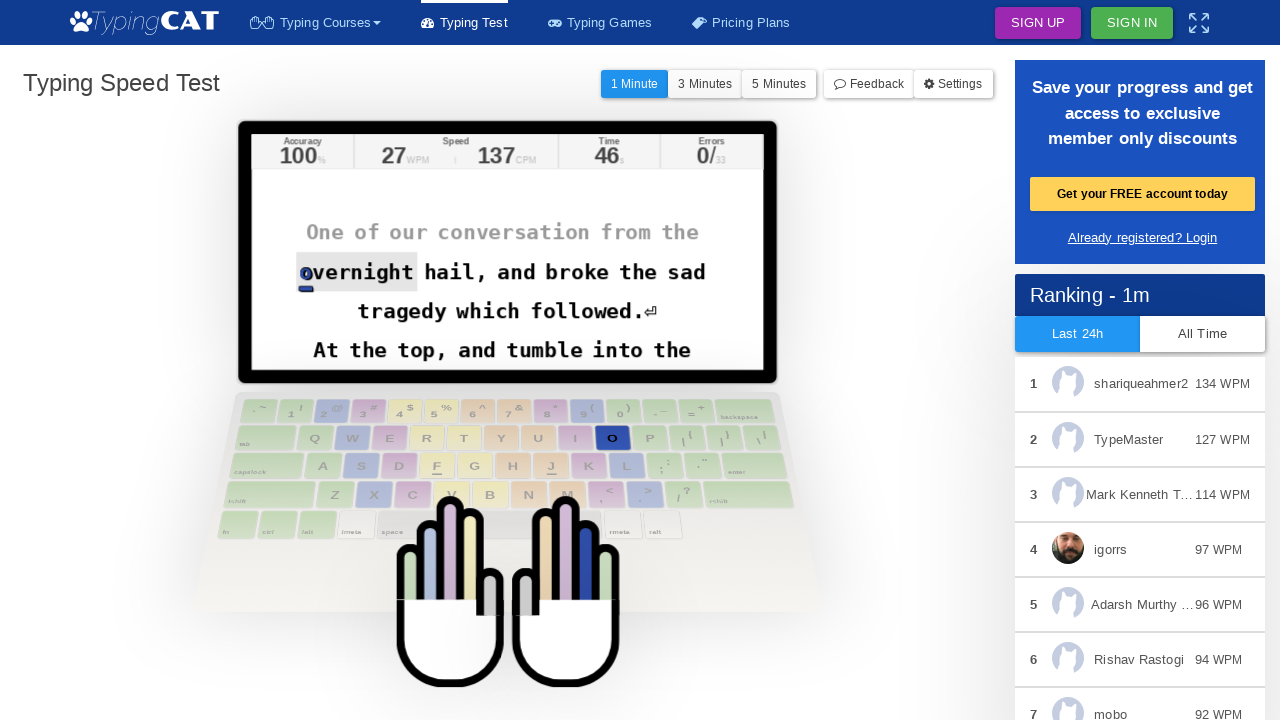

Waited 20ms between keystrokes to simulate human typing speed
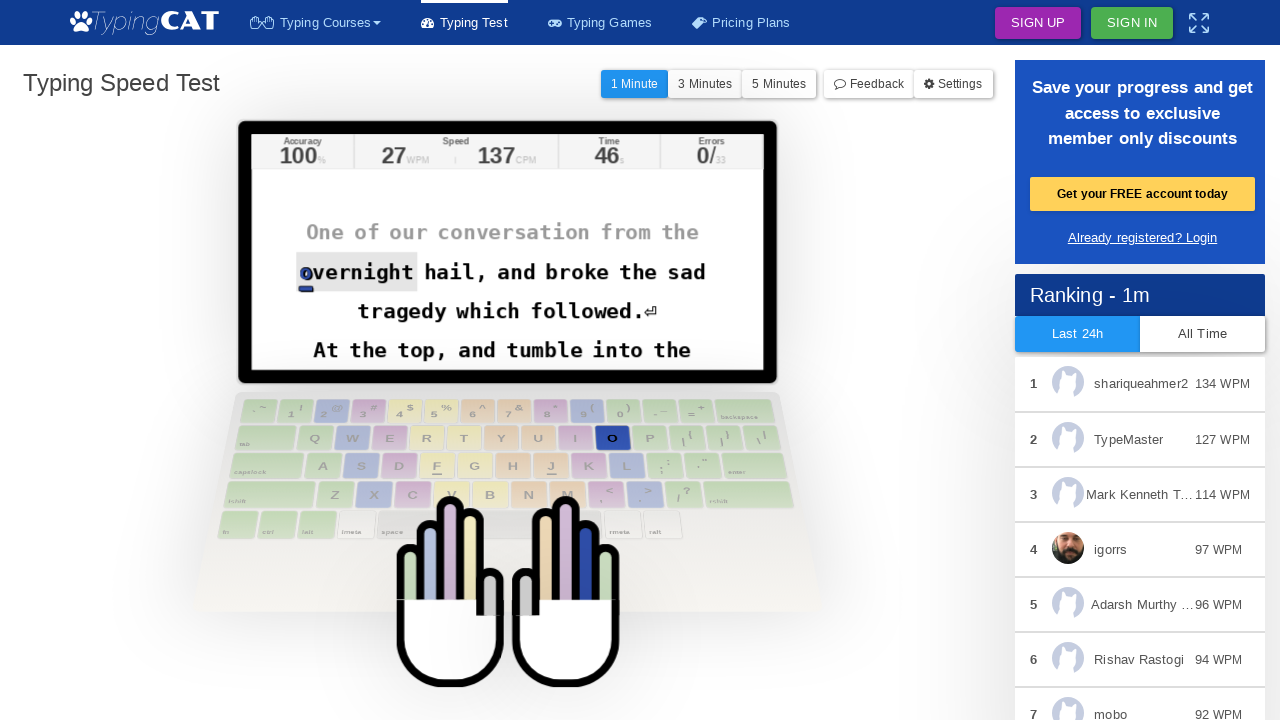

Typed character: 'o'
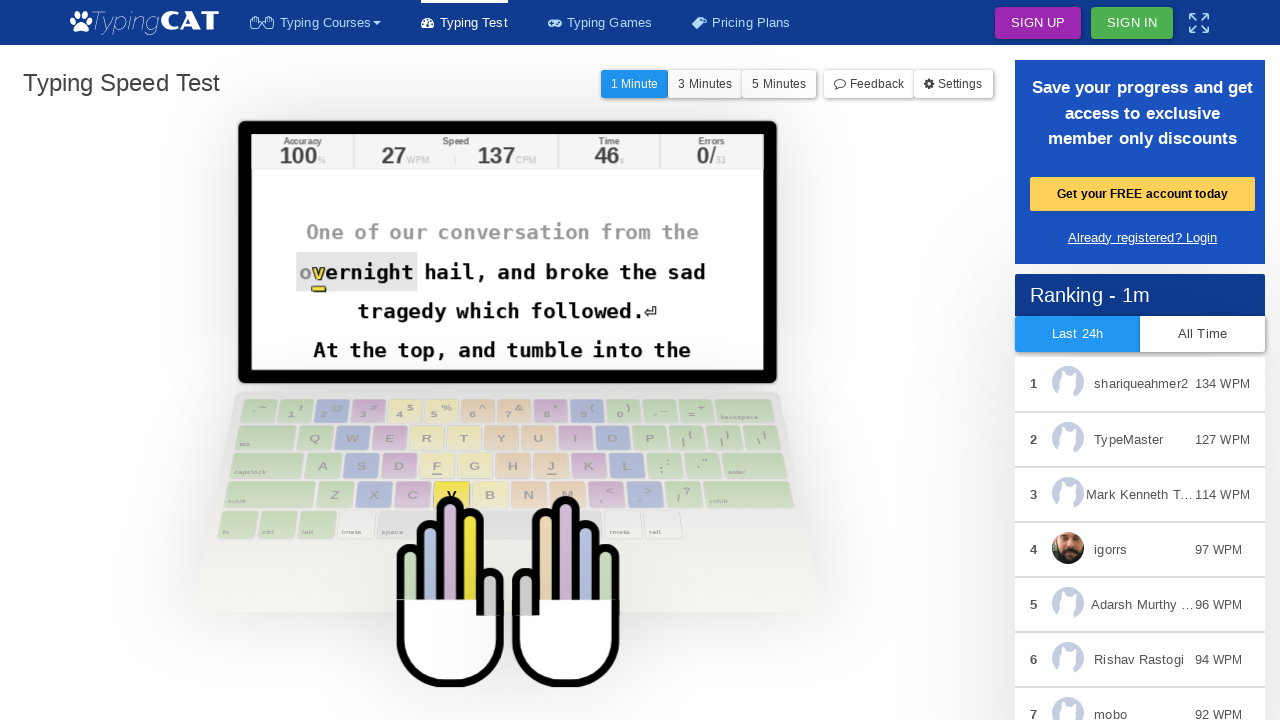

Waited 20ms between keystrokes to simulate human typing speed
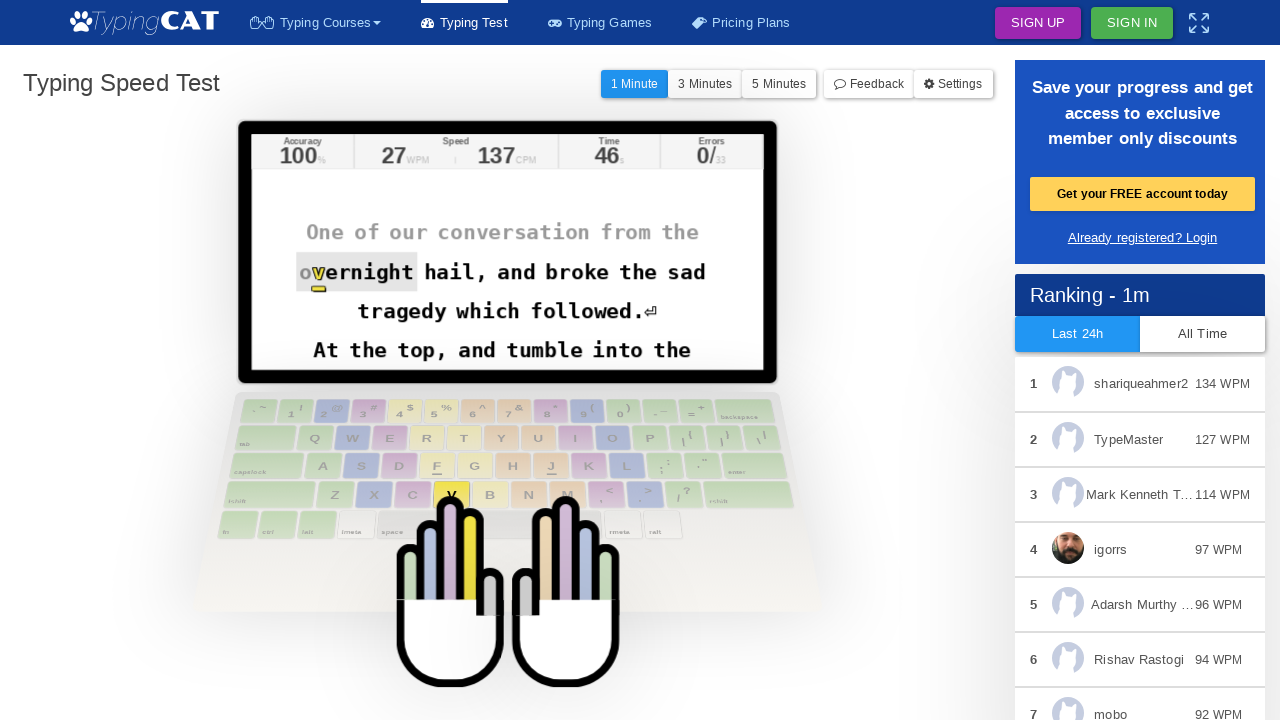

Typed character: 'v'
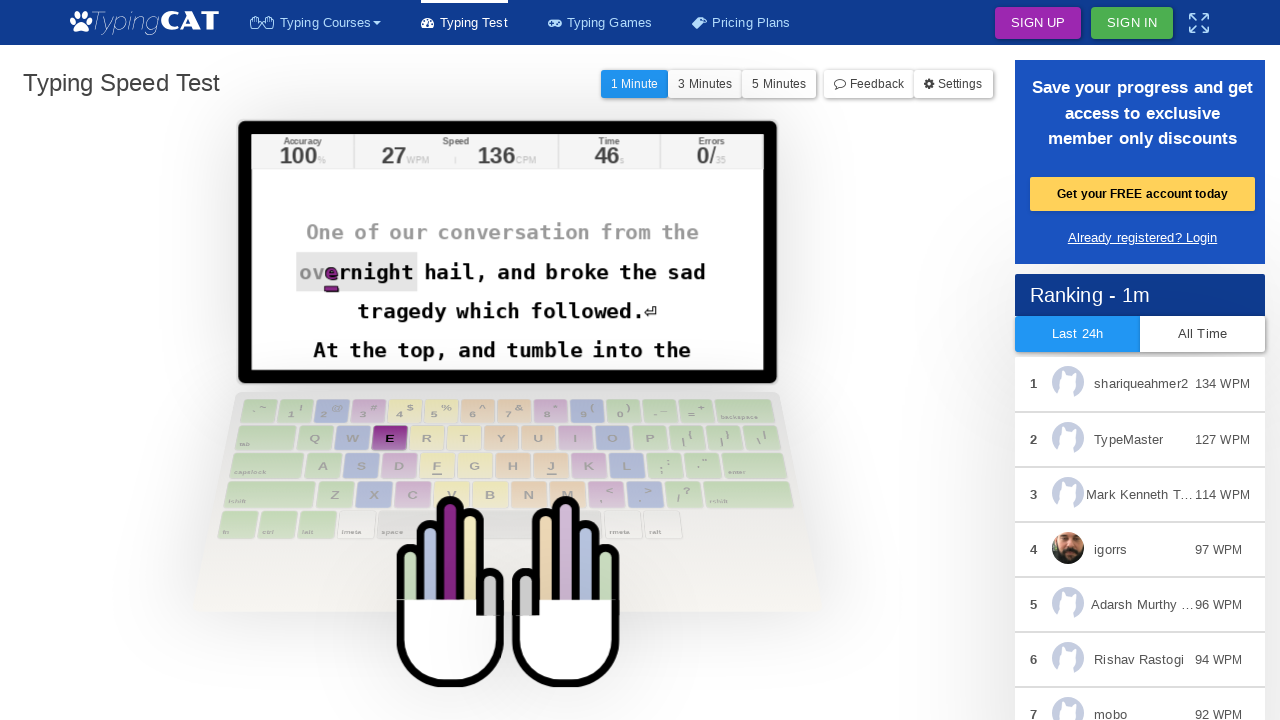

Waited 20ms between keystrokes to simulate human typing speed
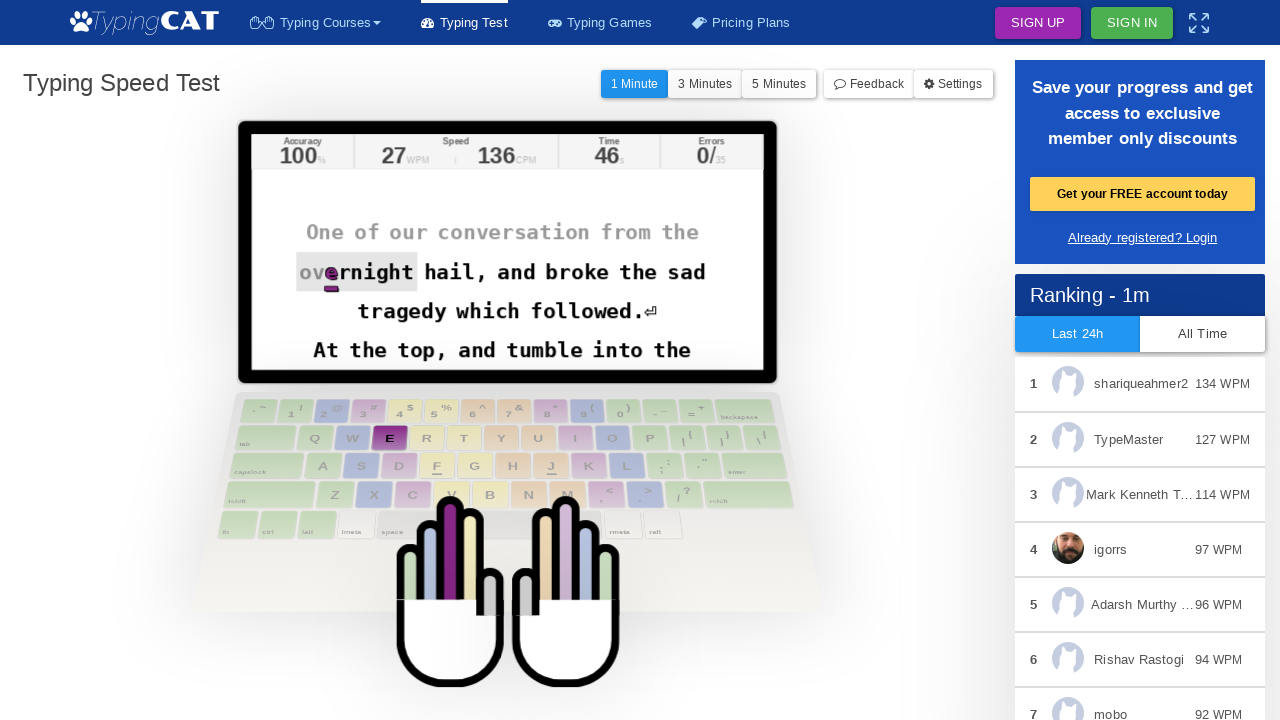

Typed character: 'e'
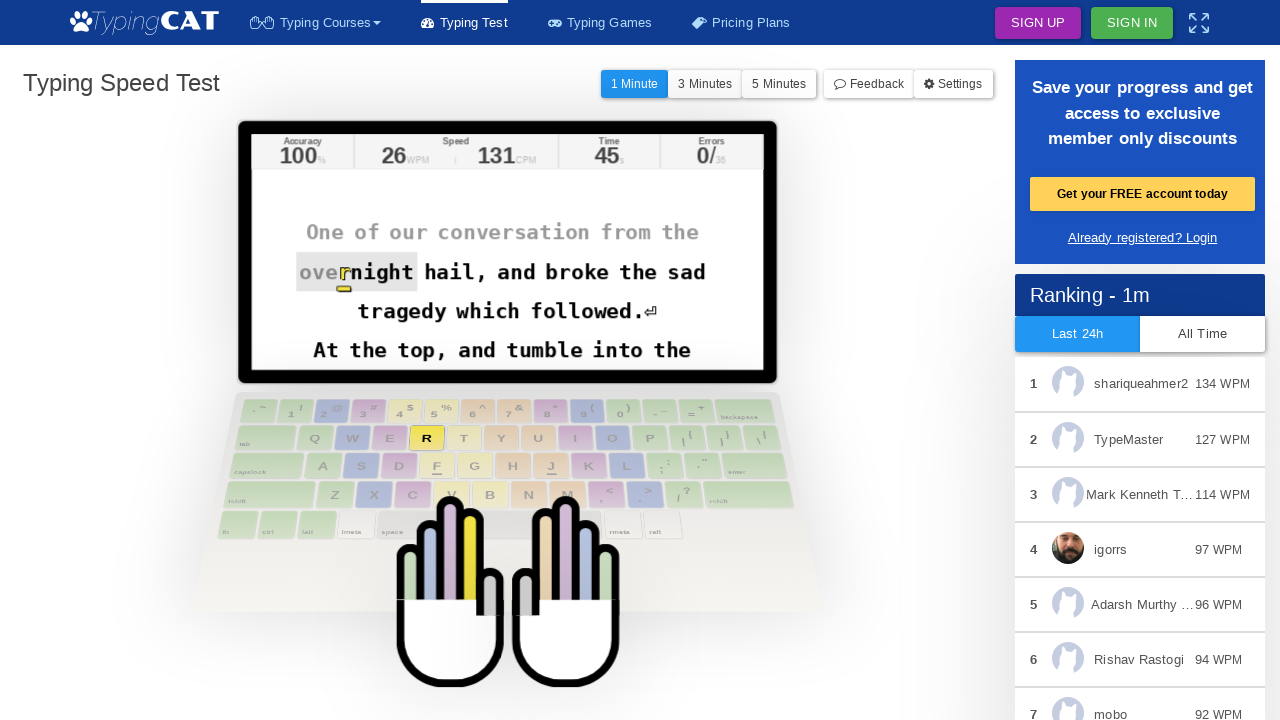

Waited 20ms between keystrokes to simulate human typing speed
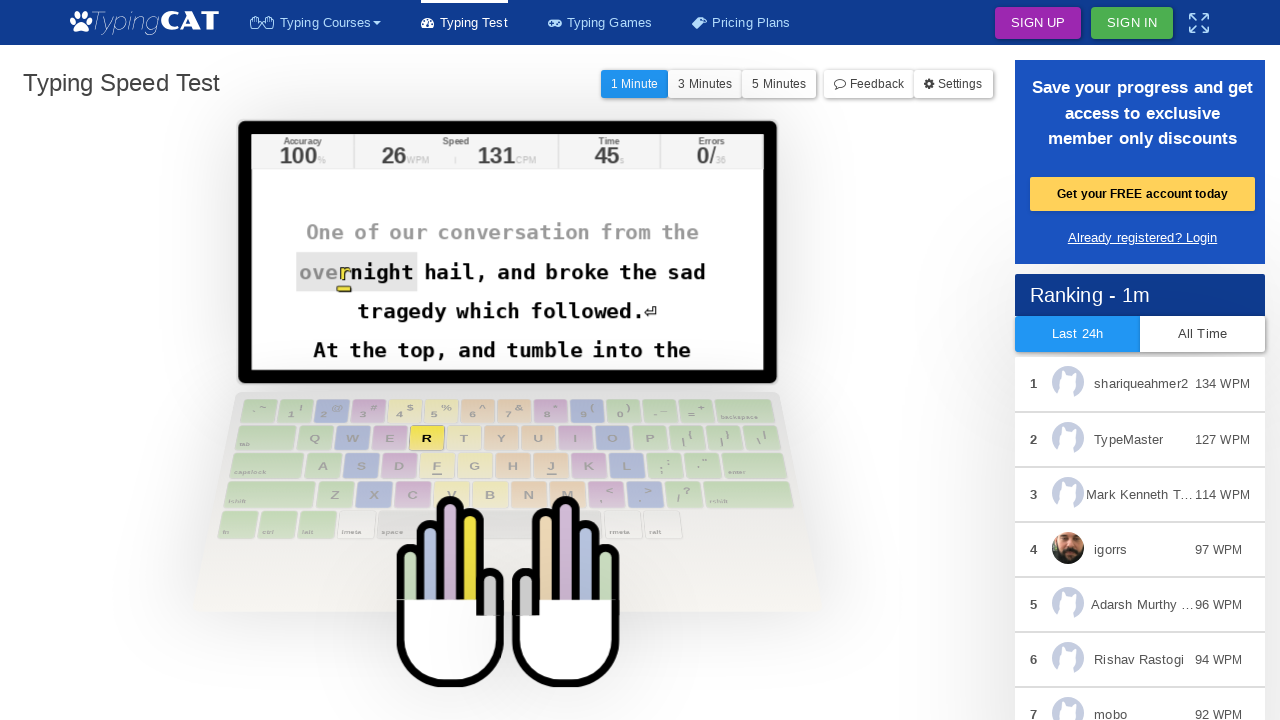

Typed character: 'r'
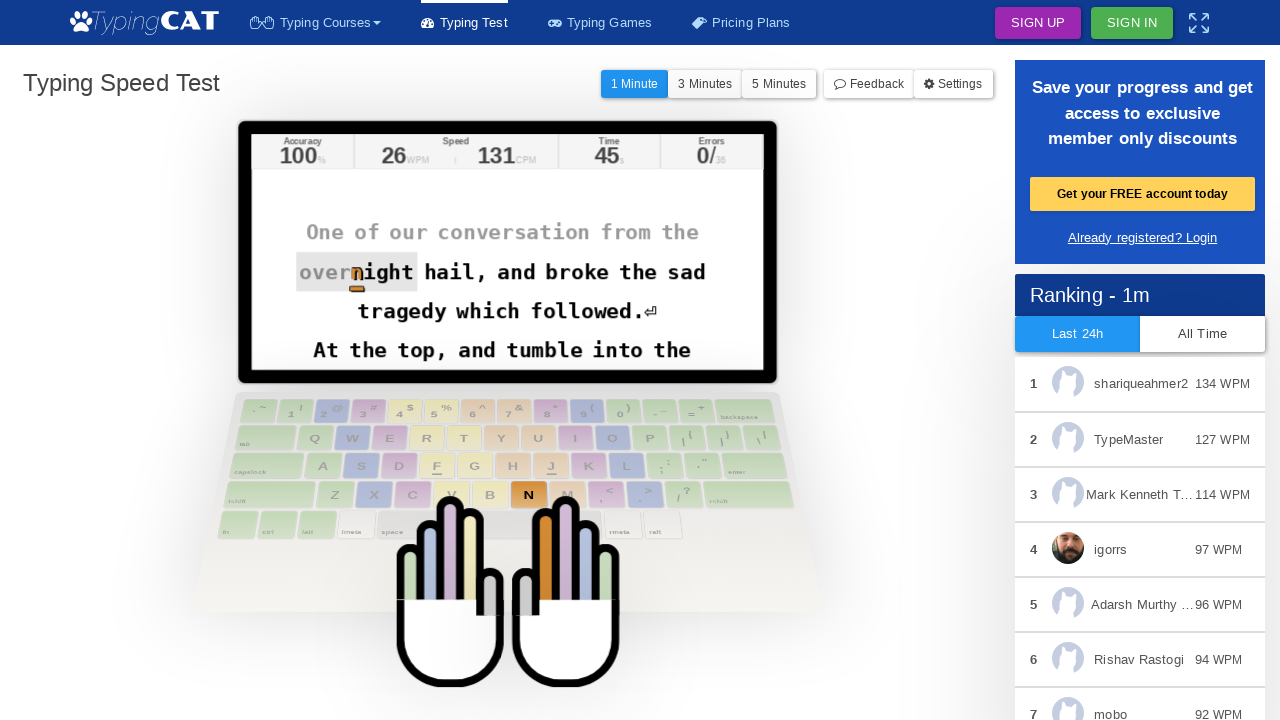

Waited 20ms between keystrokes to simulate human typing speed
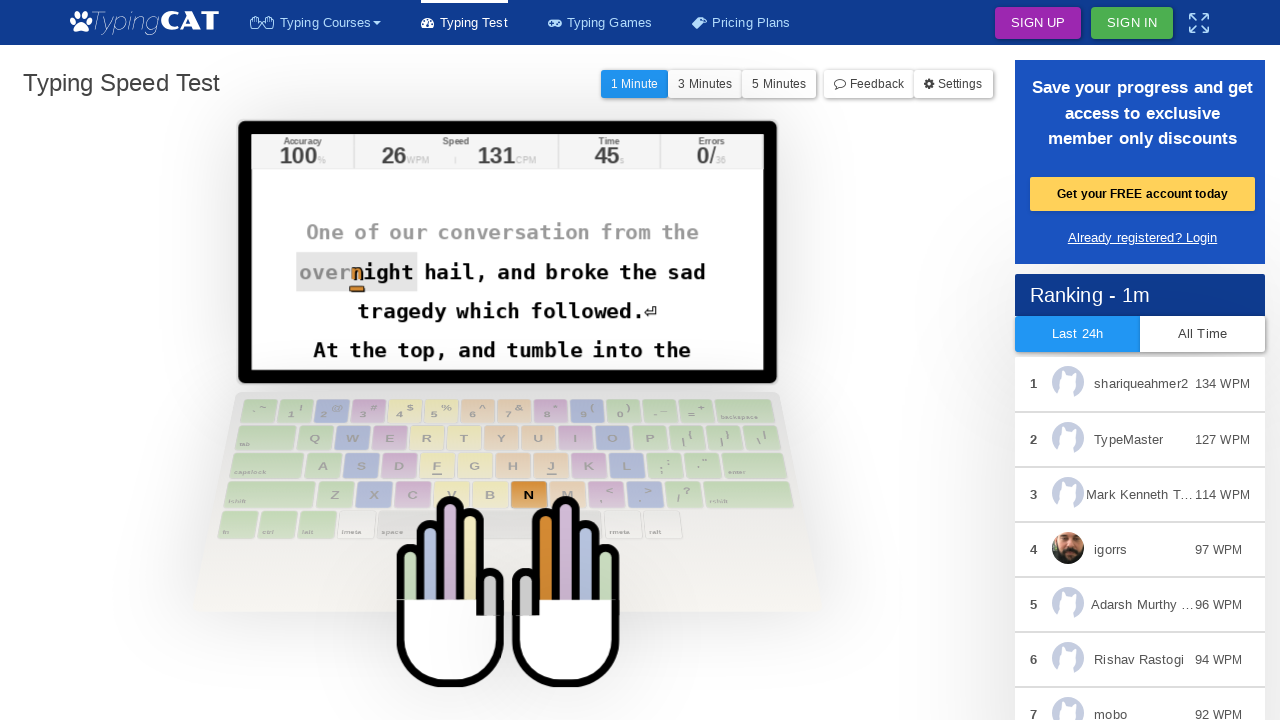

Typed character: 'n'
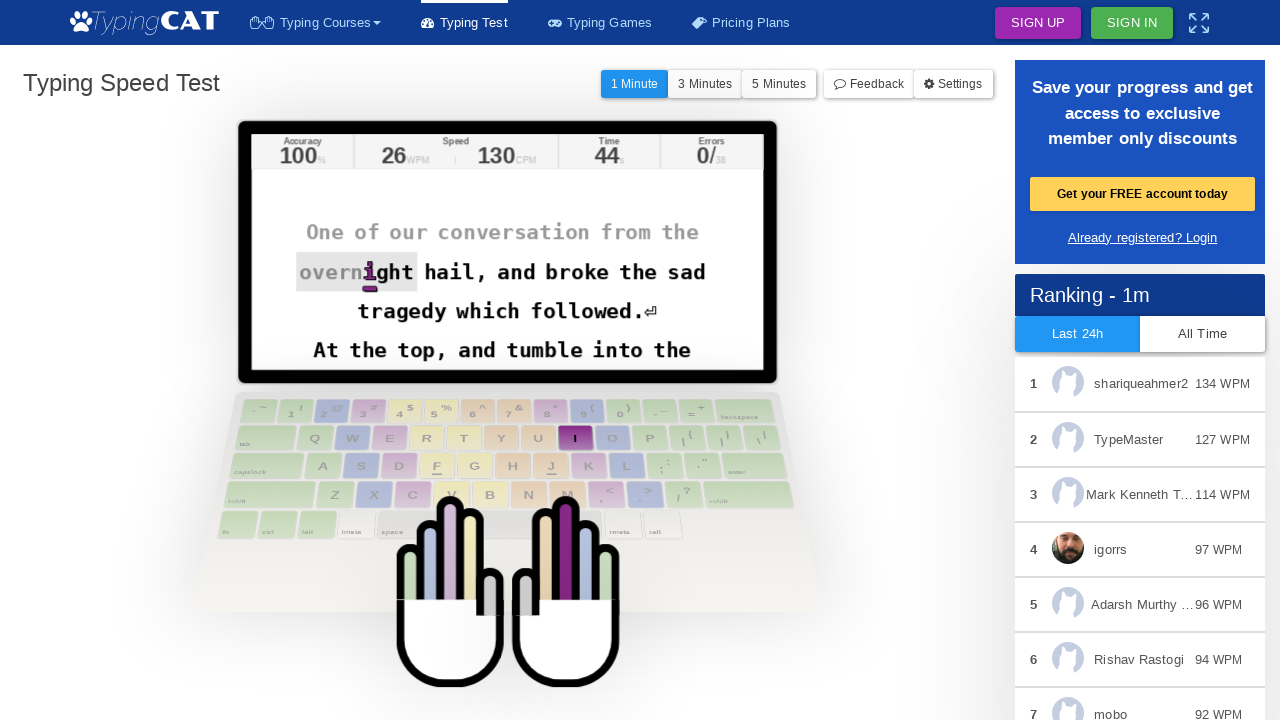

Waited 20ms between keystrokes to simulate human typing speed
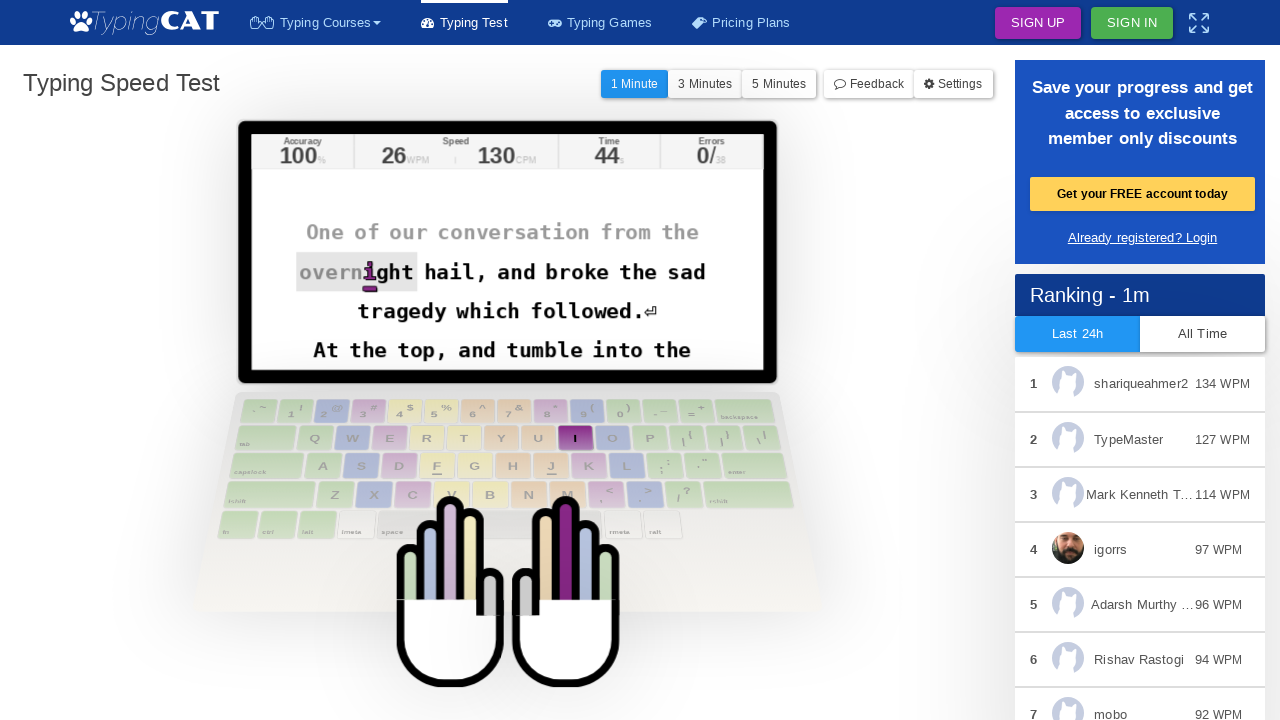

Typed character: 'i'
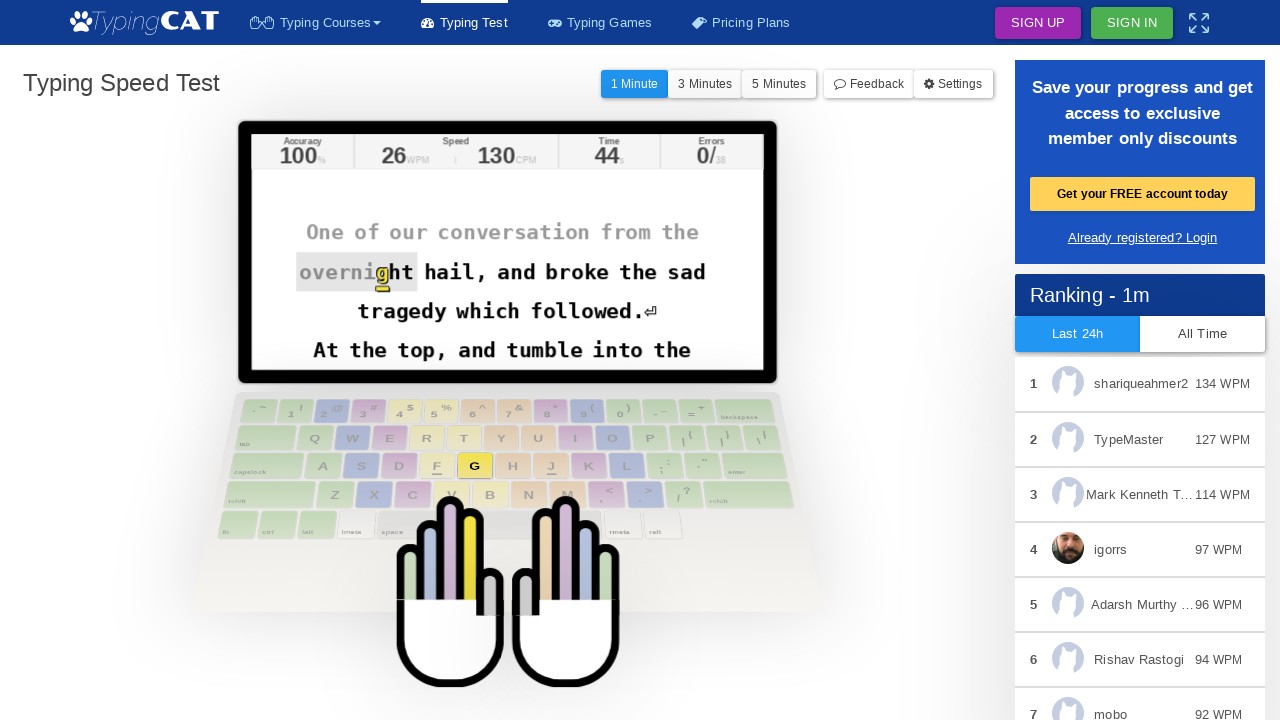

Waited 20ms between keystrokes to simulate human typing speed
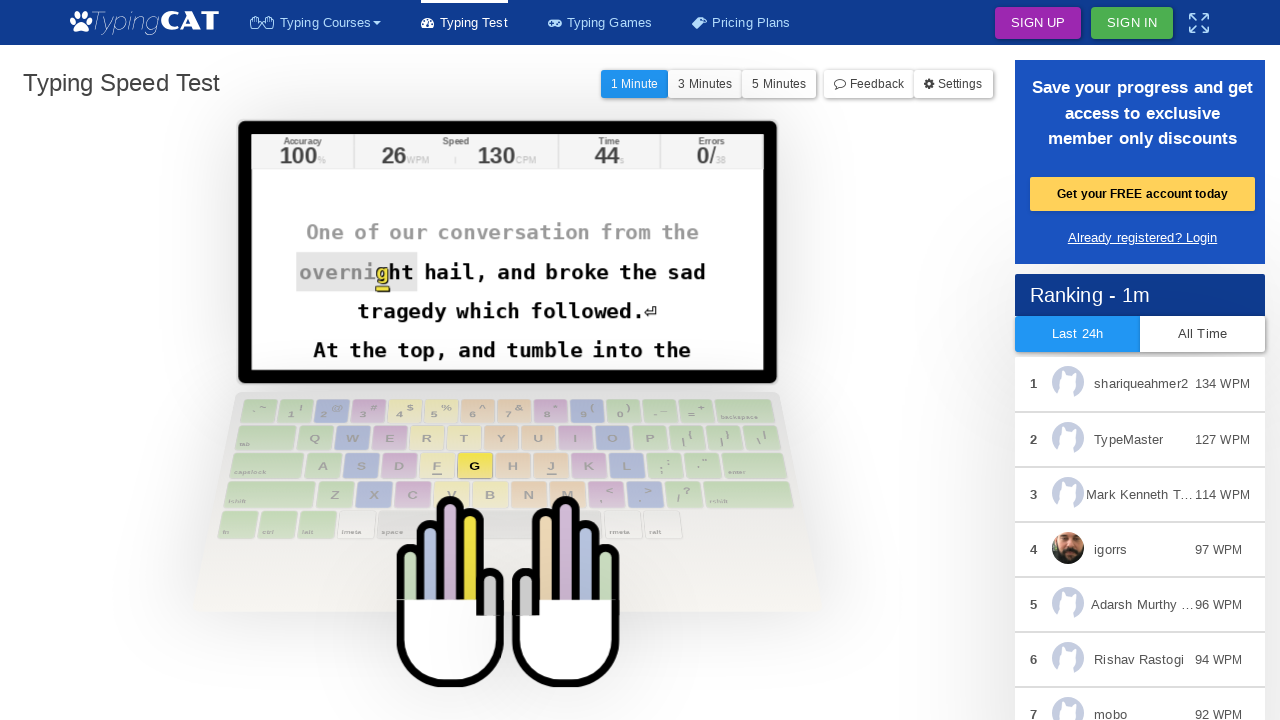

Typed character: 'g'
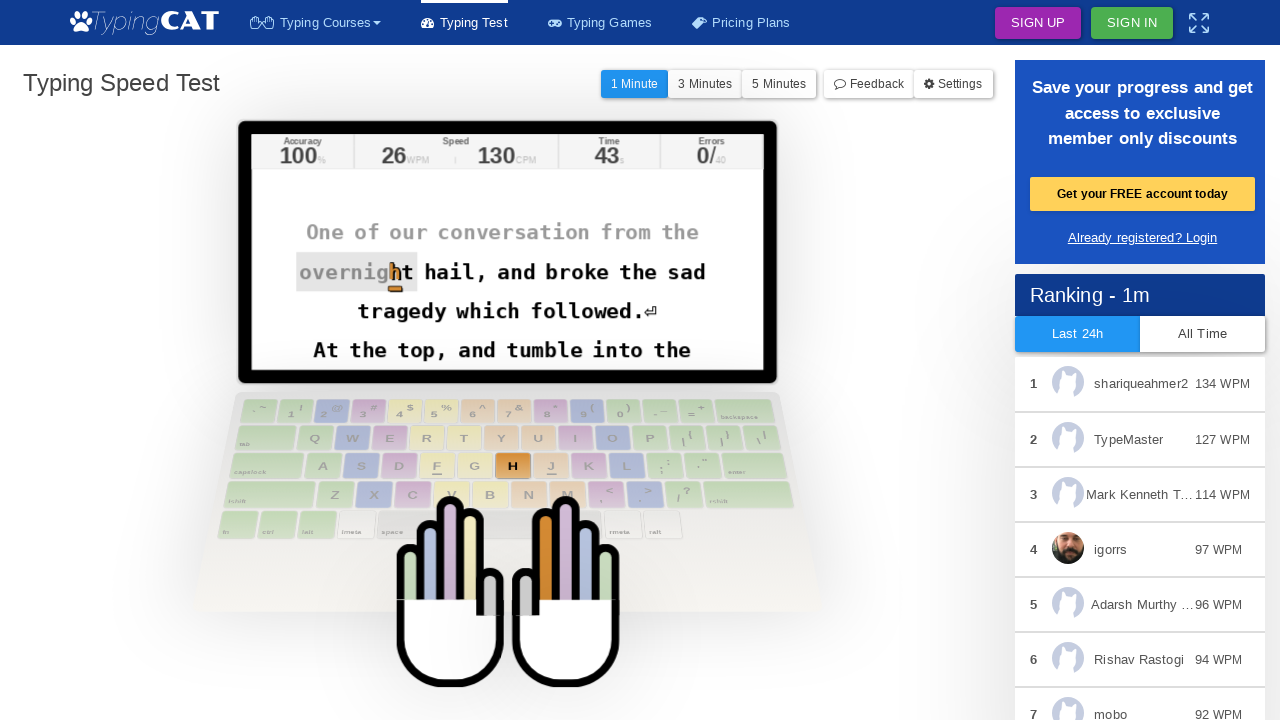

Waited 20ms between keystrokes to simulate human typing speed
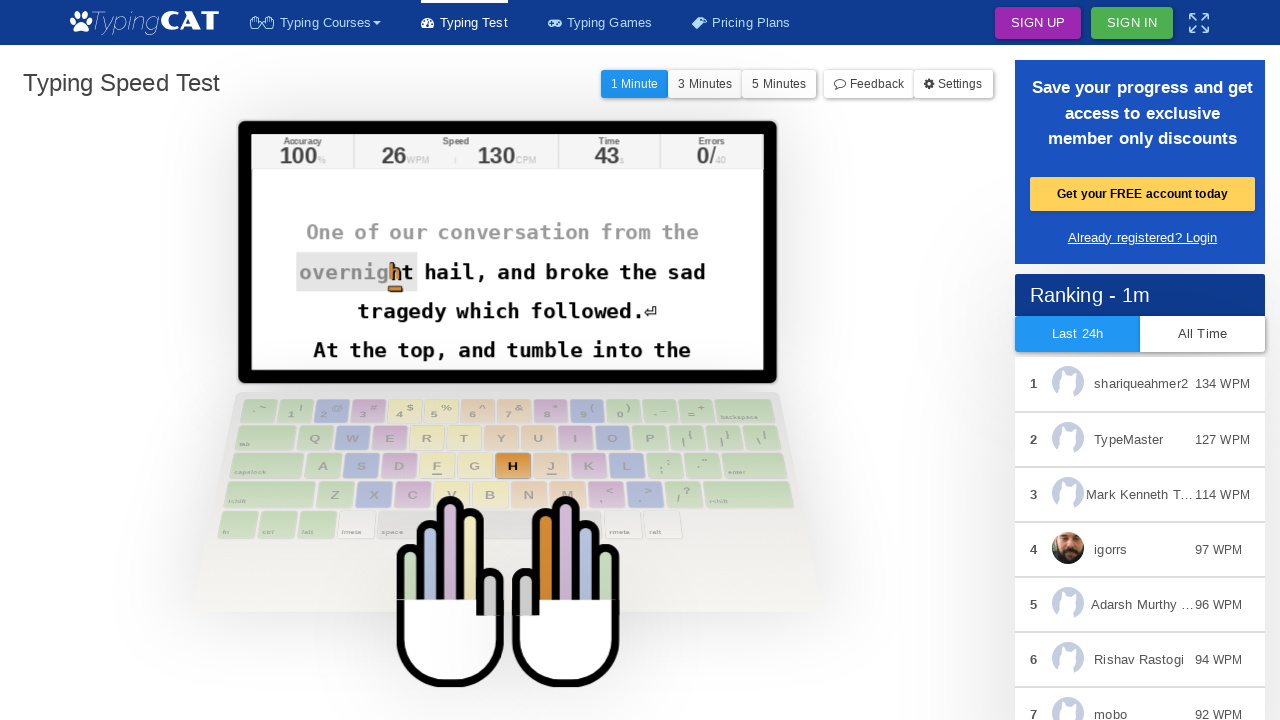

Typed character: 'h'
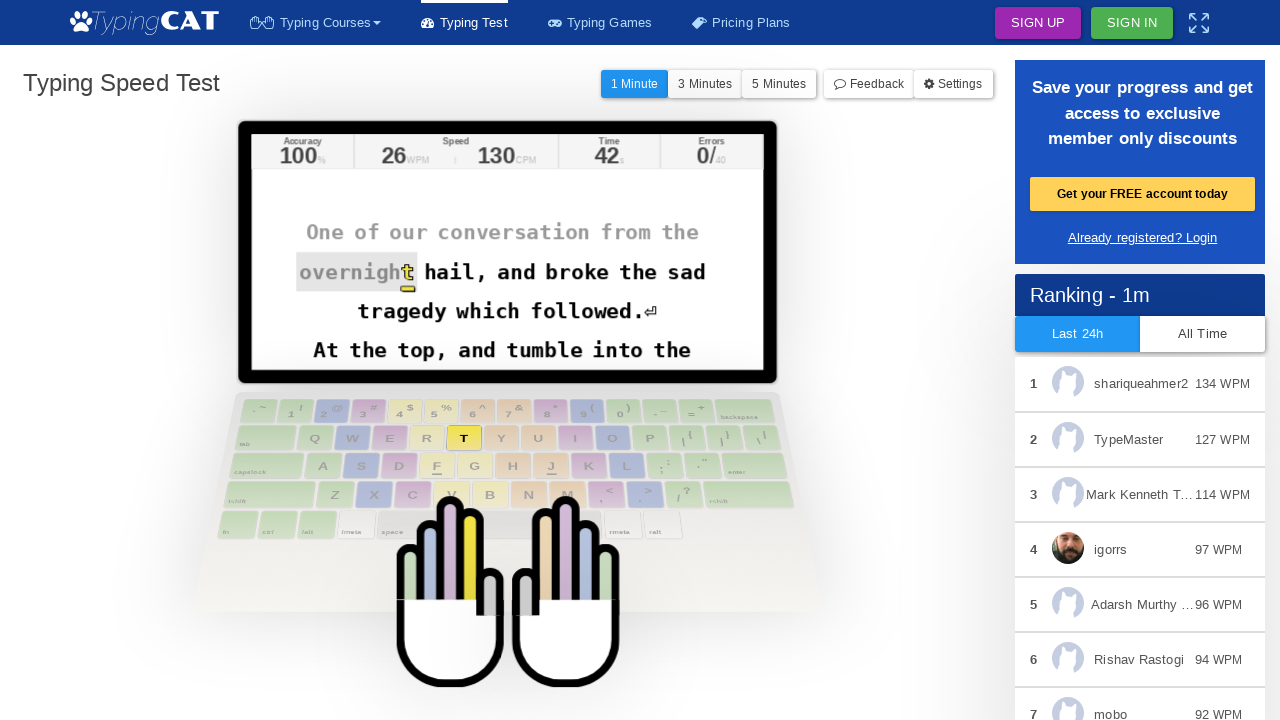

Waited 20ms between keystrokes to simulate human typing speed
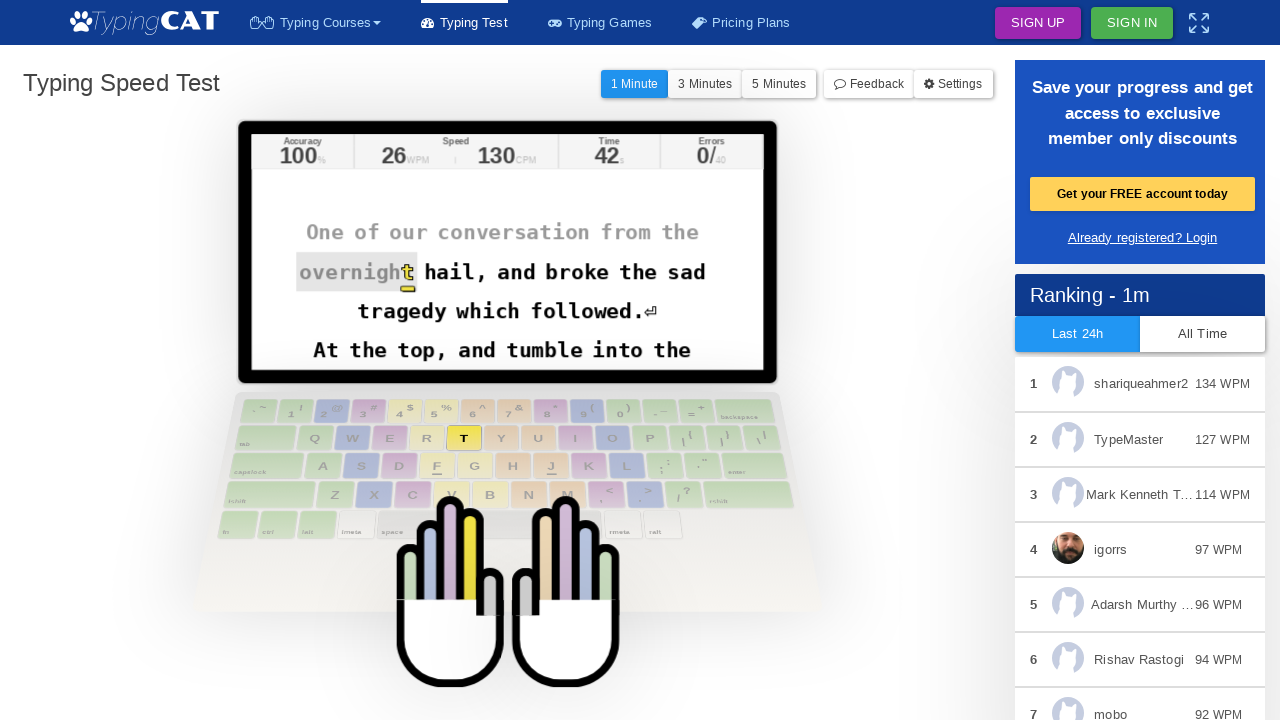

Typed character: 't'
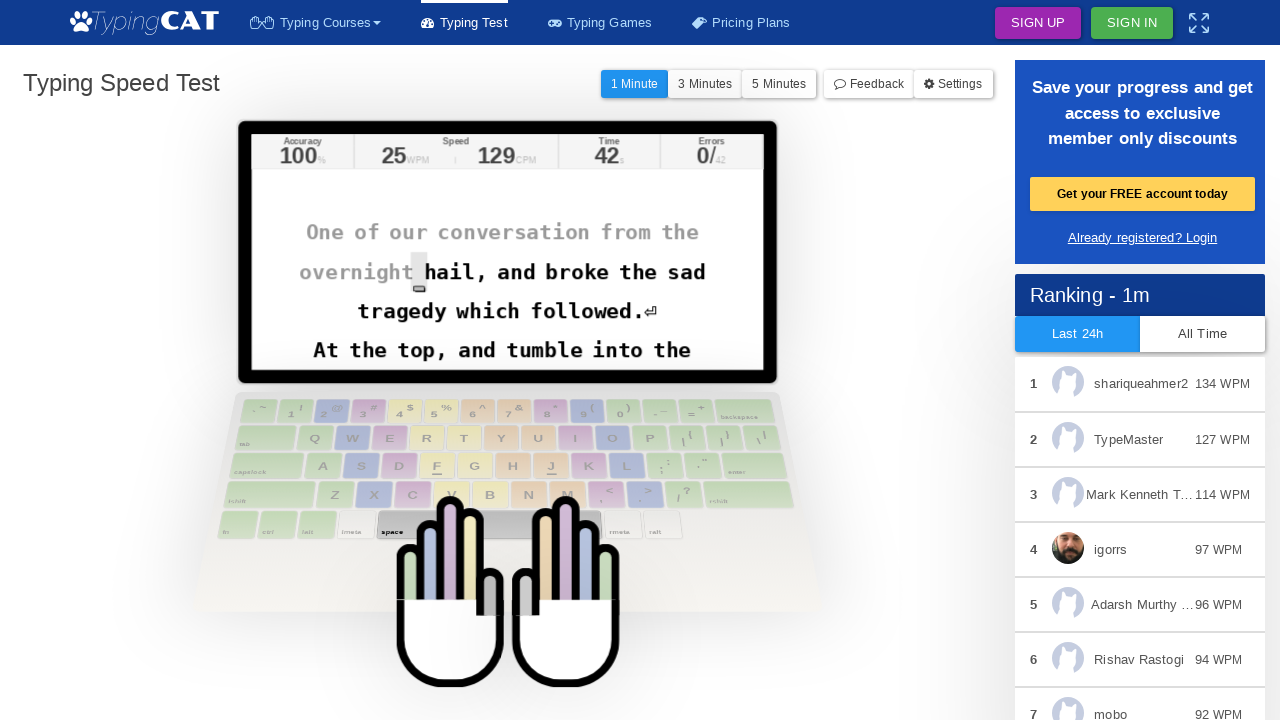

Waited 20ms between keystrokes to simulate human typing speed
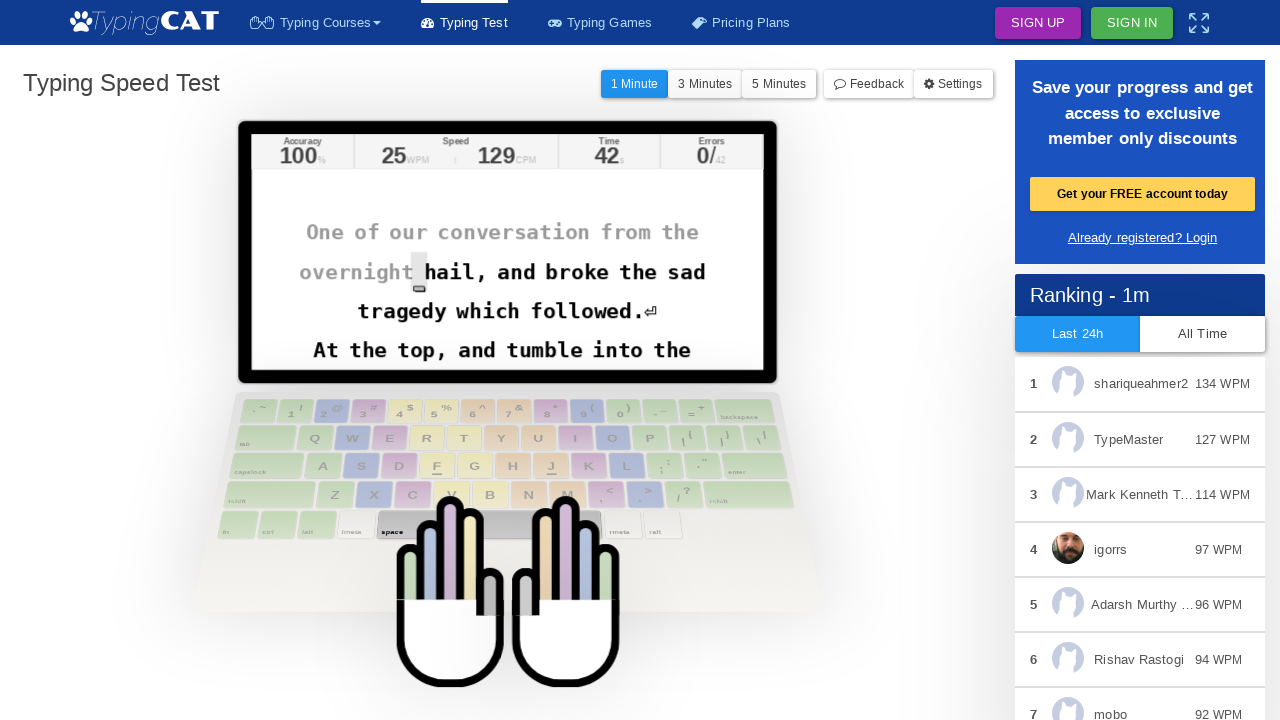

Typed character: ' '
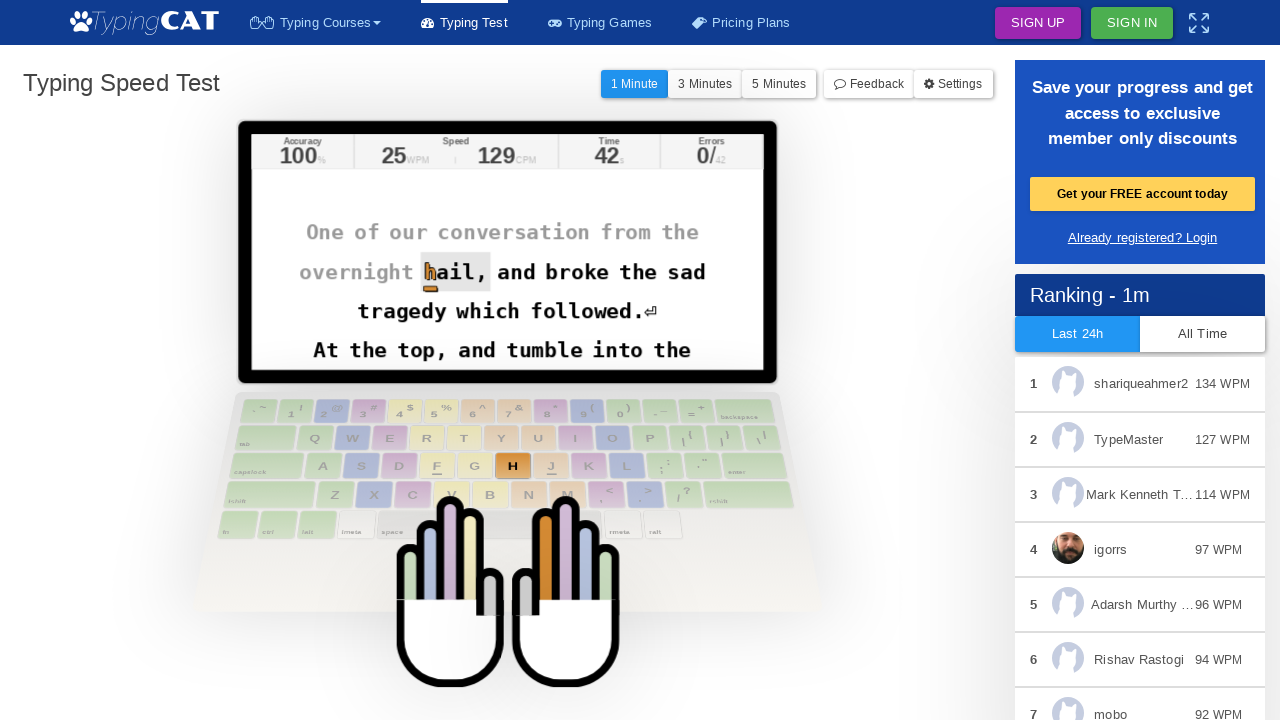

Waited 20ms between keystrokes to simulate human typing speed
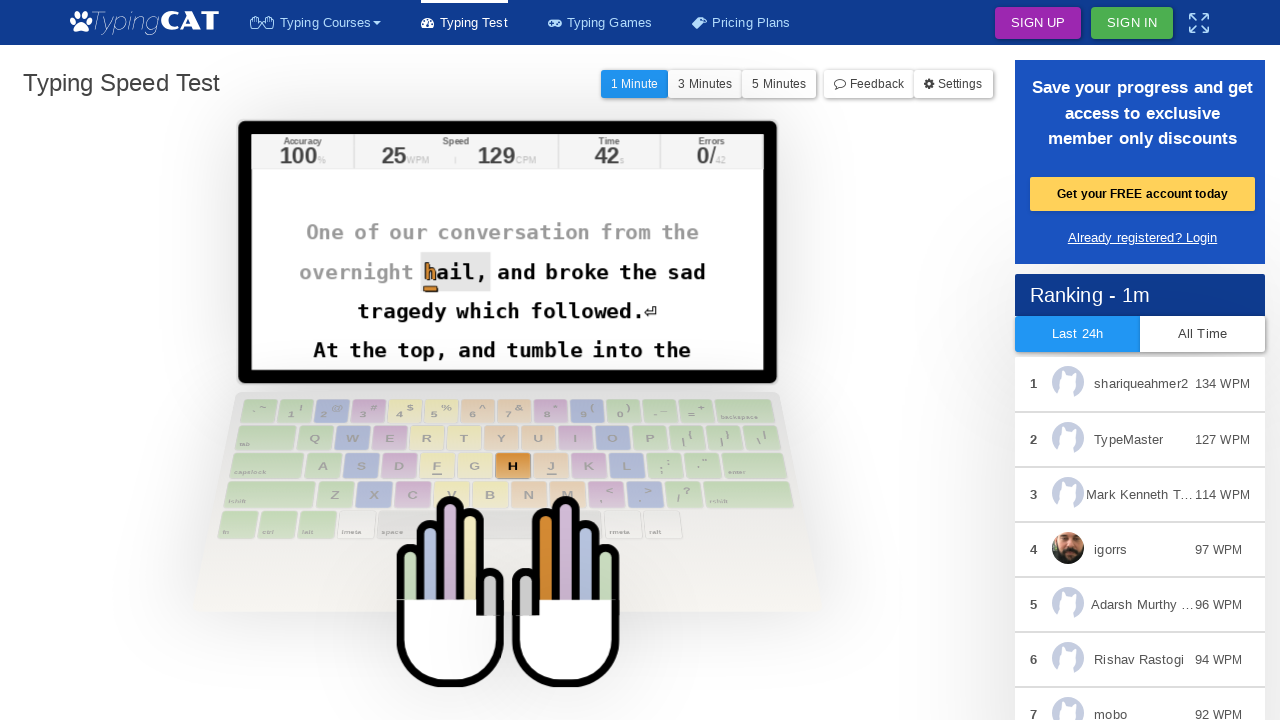

Typed character: 'h'
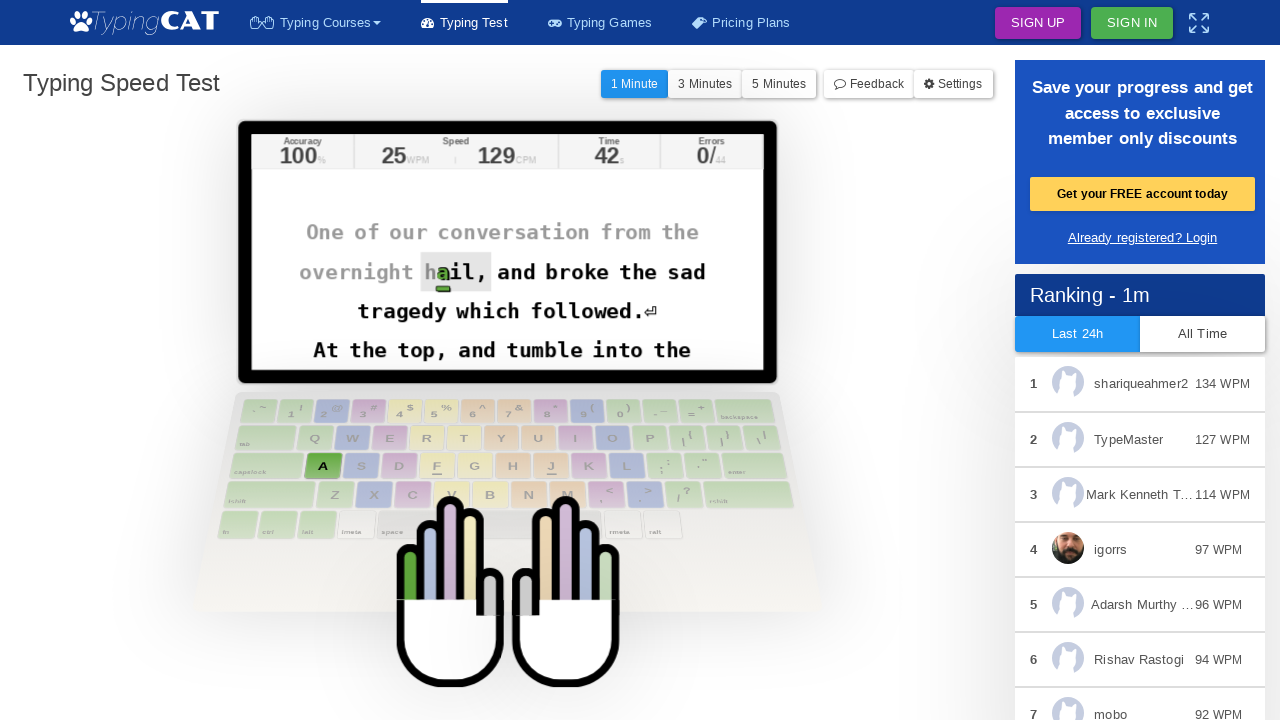

Waited 20ms between keystrokes to simulate human typing speed
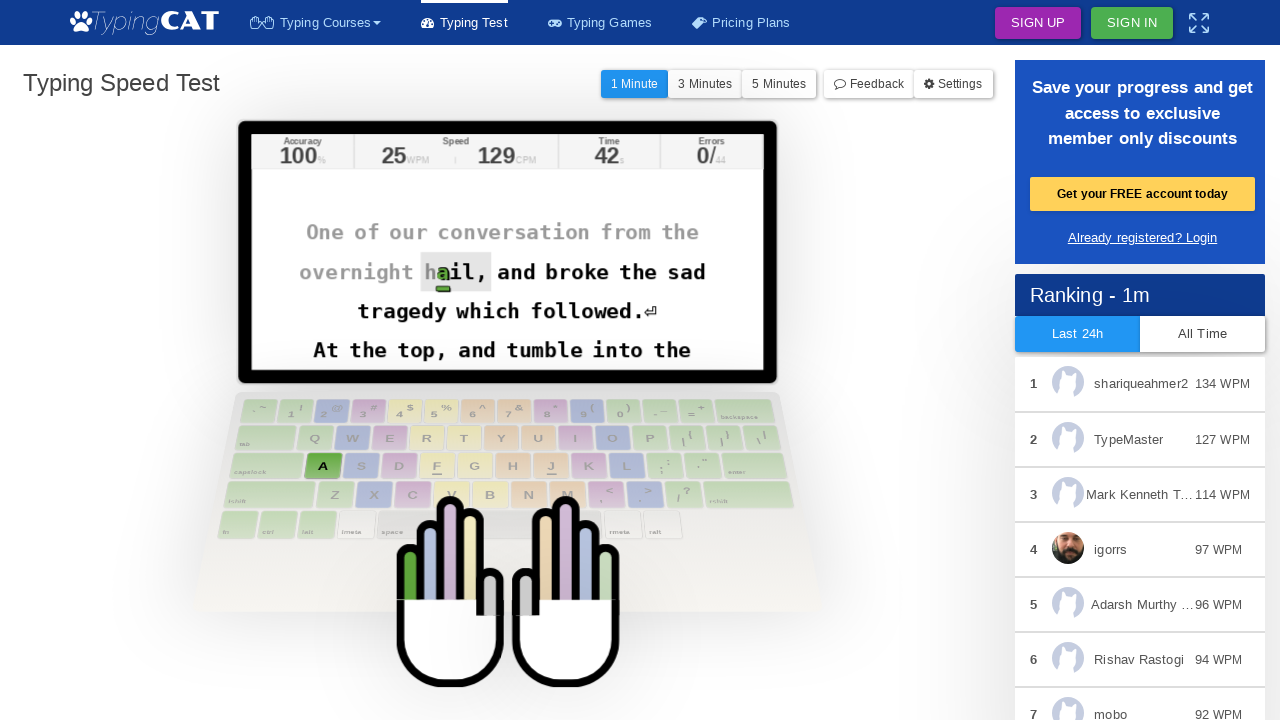

Typed character: 'a'
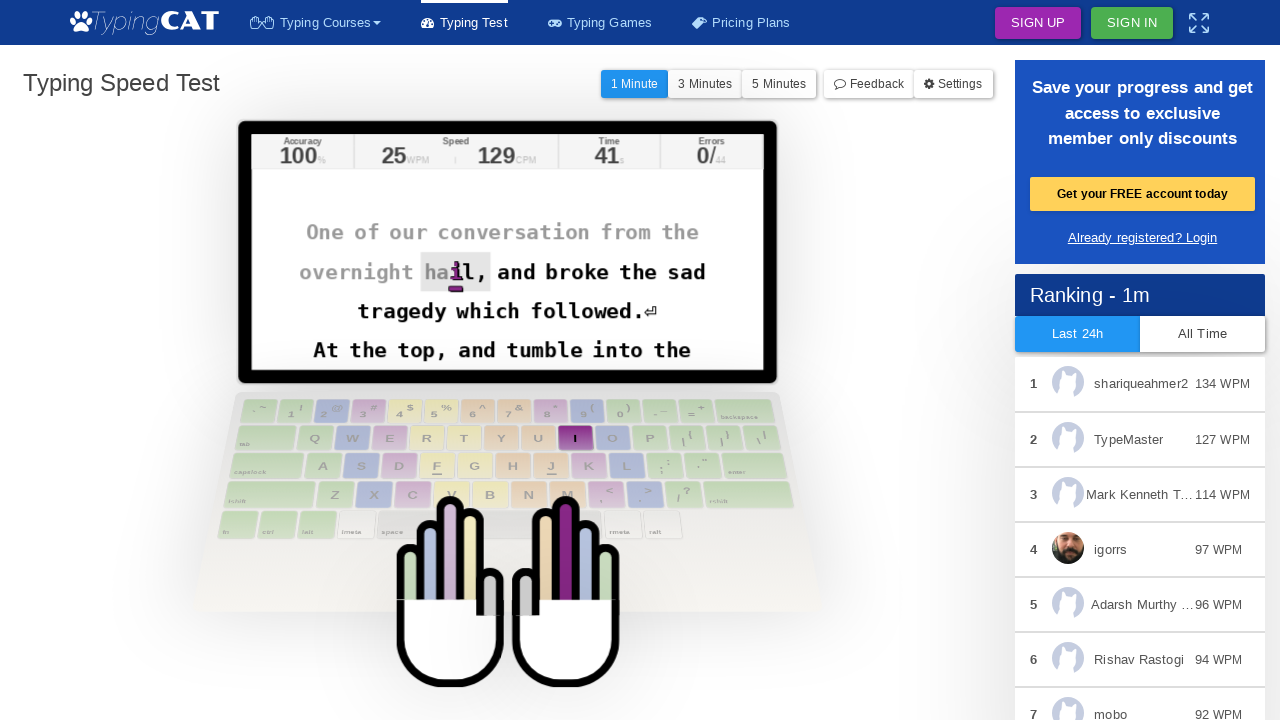

Waited 20ms between keystrokes to simulate human typing speed
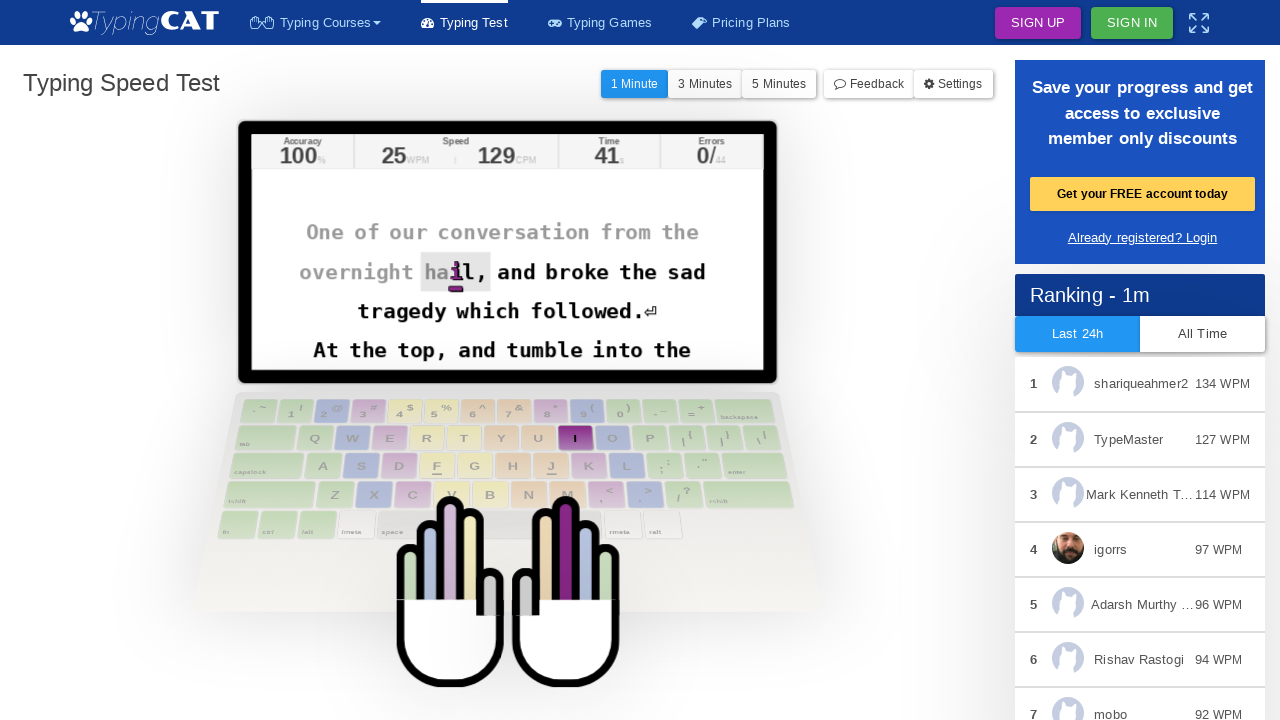

Typed character: 'i'
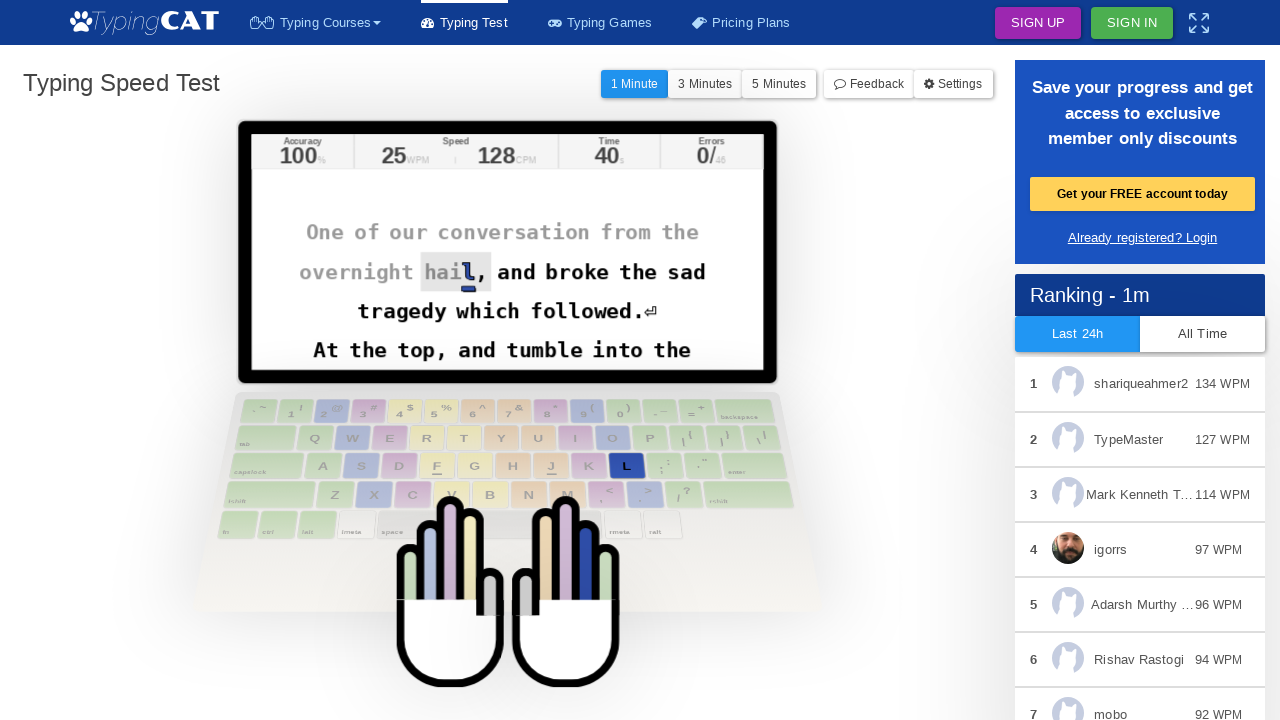

Waited 20ms between keystrokes to simulate human typing speed
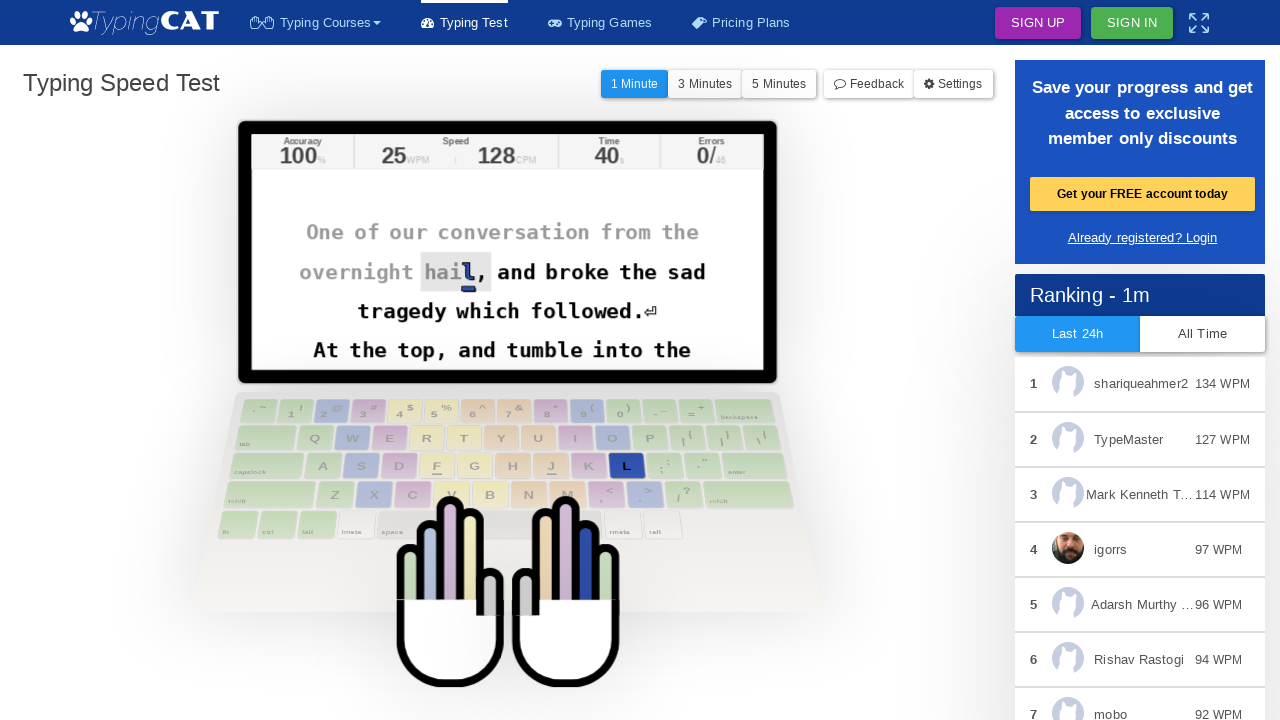

Typed character: 'l'
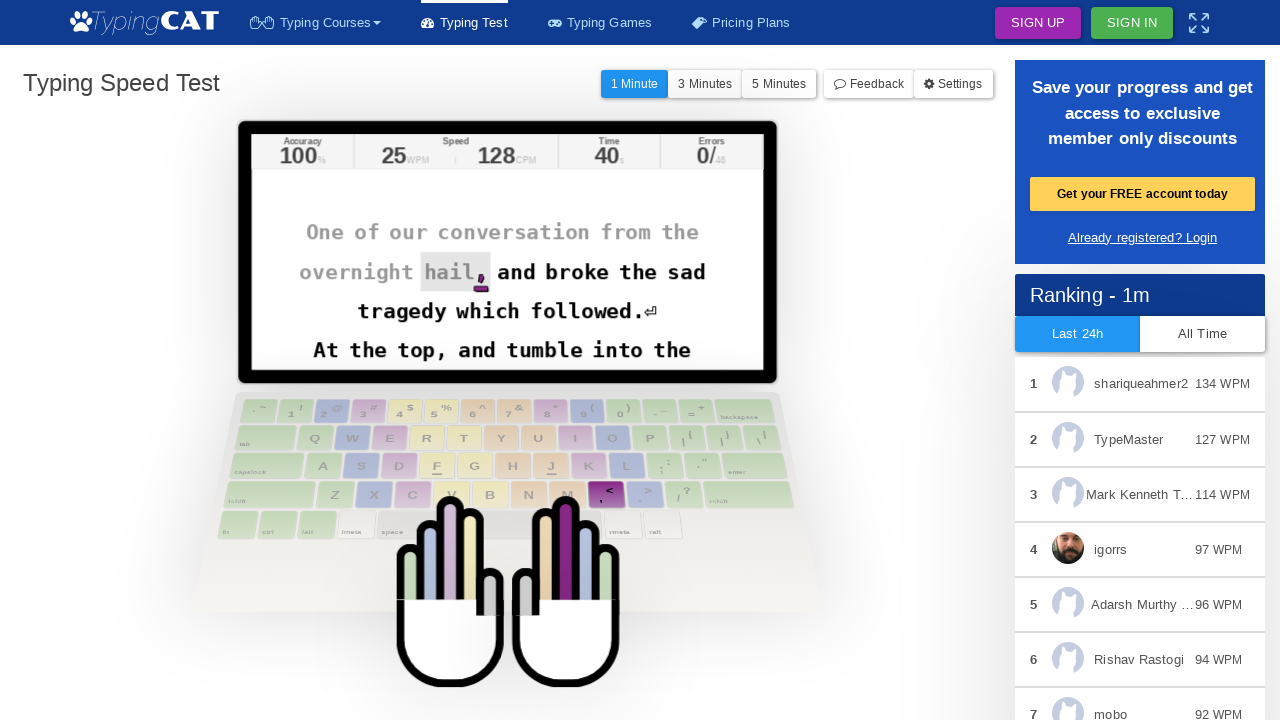

Waited 20ms between keystrokes to simulate human typing speed
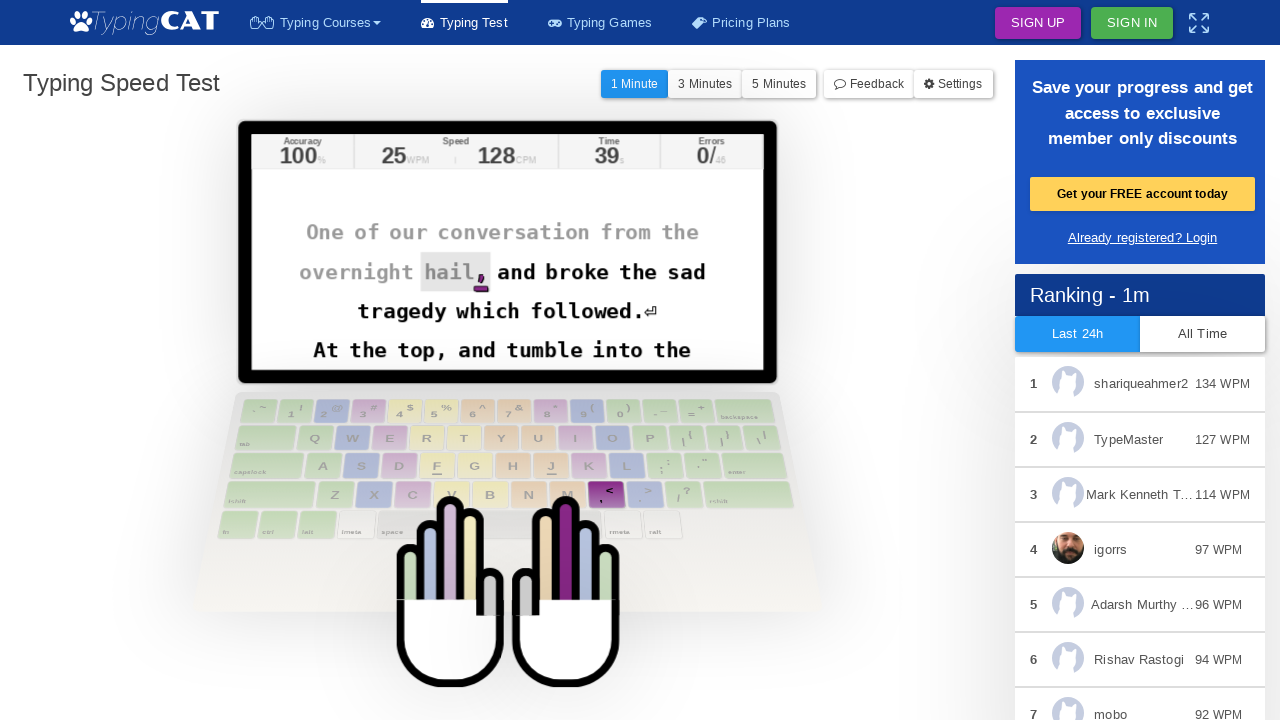

Typed character: ','
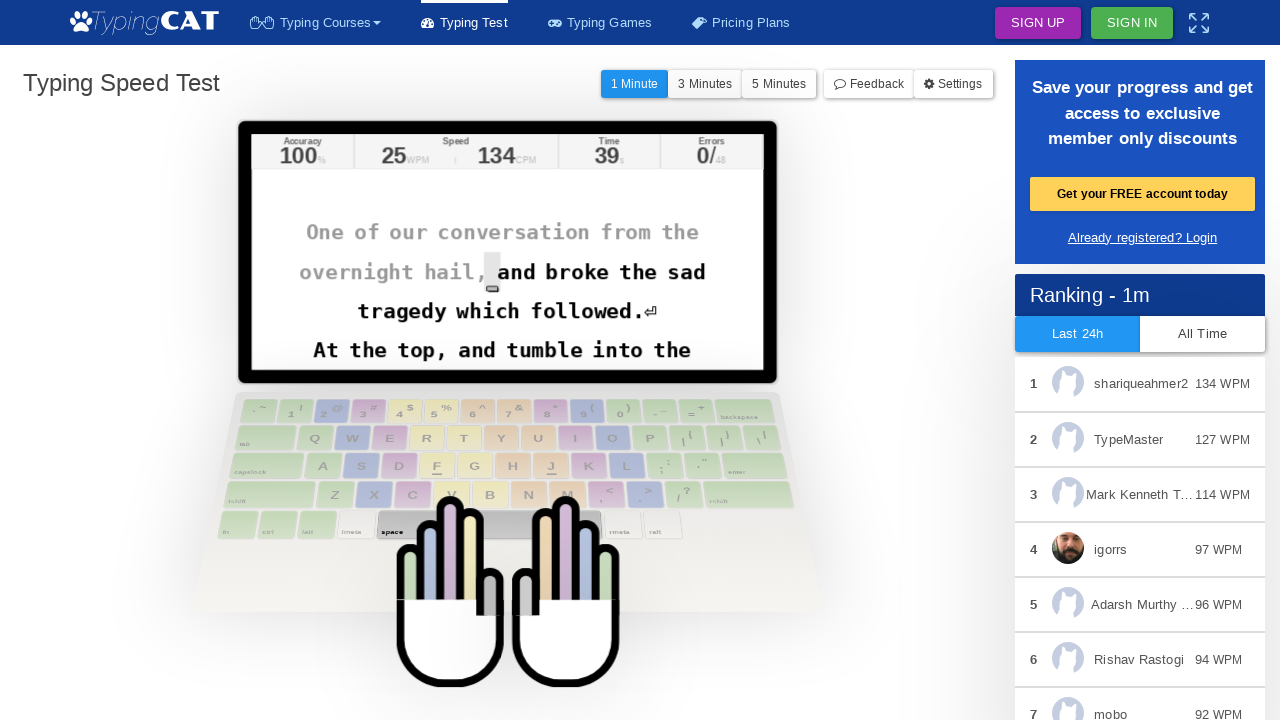

Waited 20ms between keystrokes to simulate human typing speed
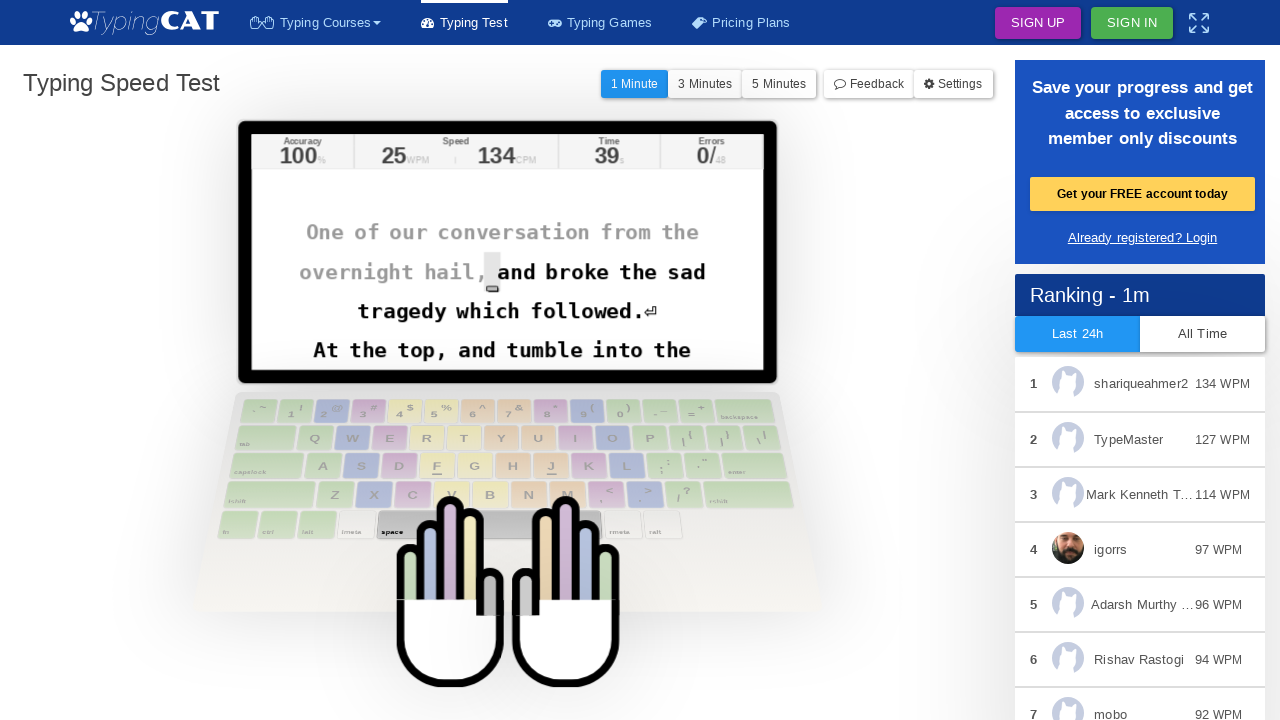

Typed character: ' '
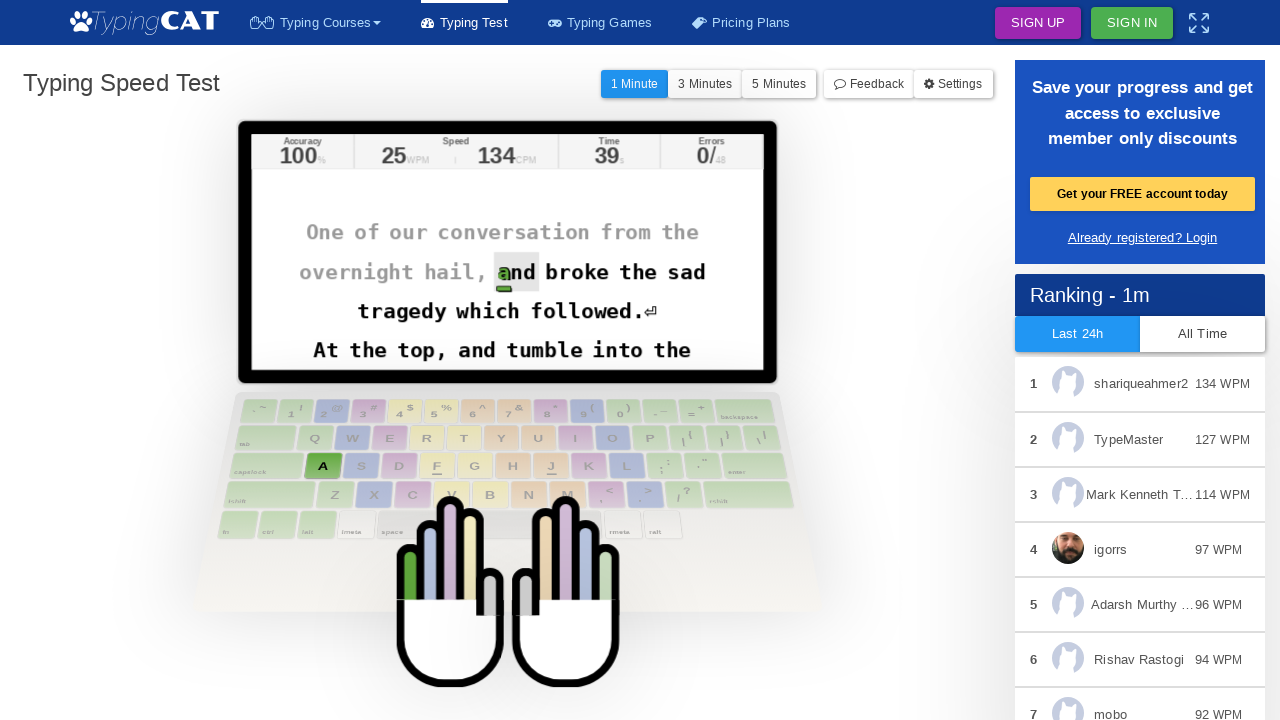

Waited 20ms between keystrokes to simulate human typing speed
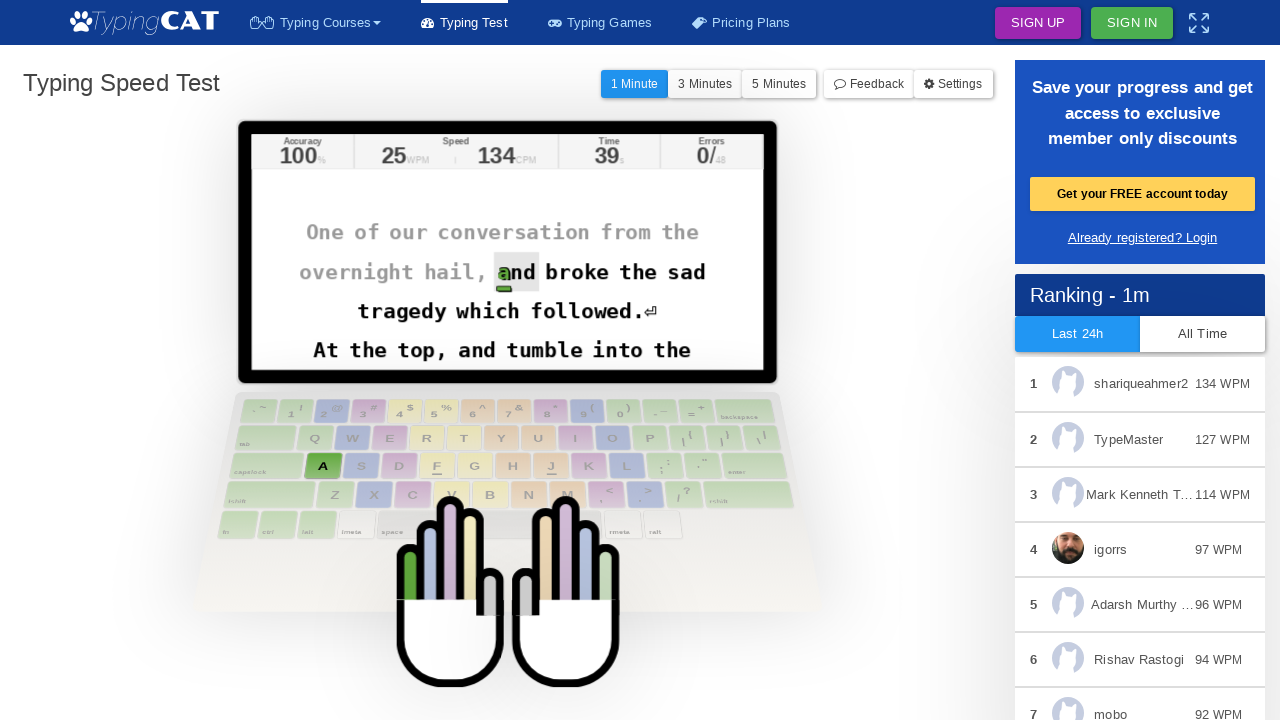

Typed character: 'a'
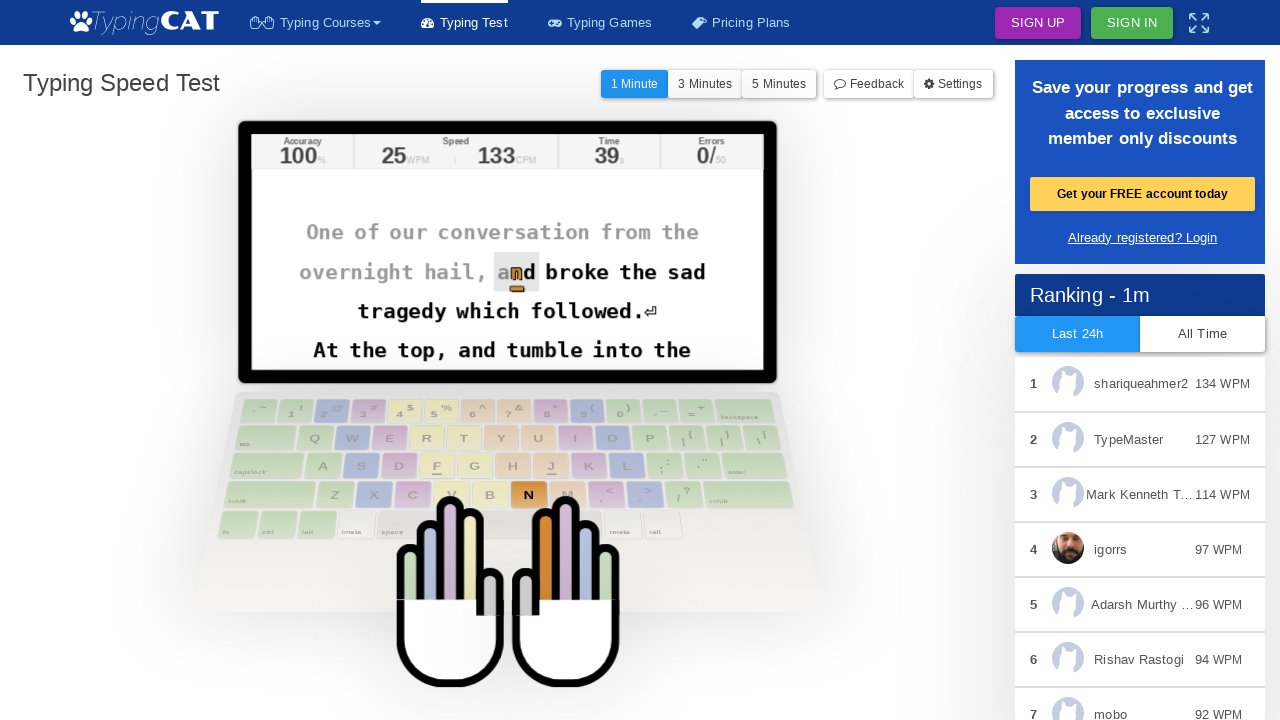

Waited 20ms between keystrokes to simulate human typing speed
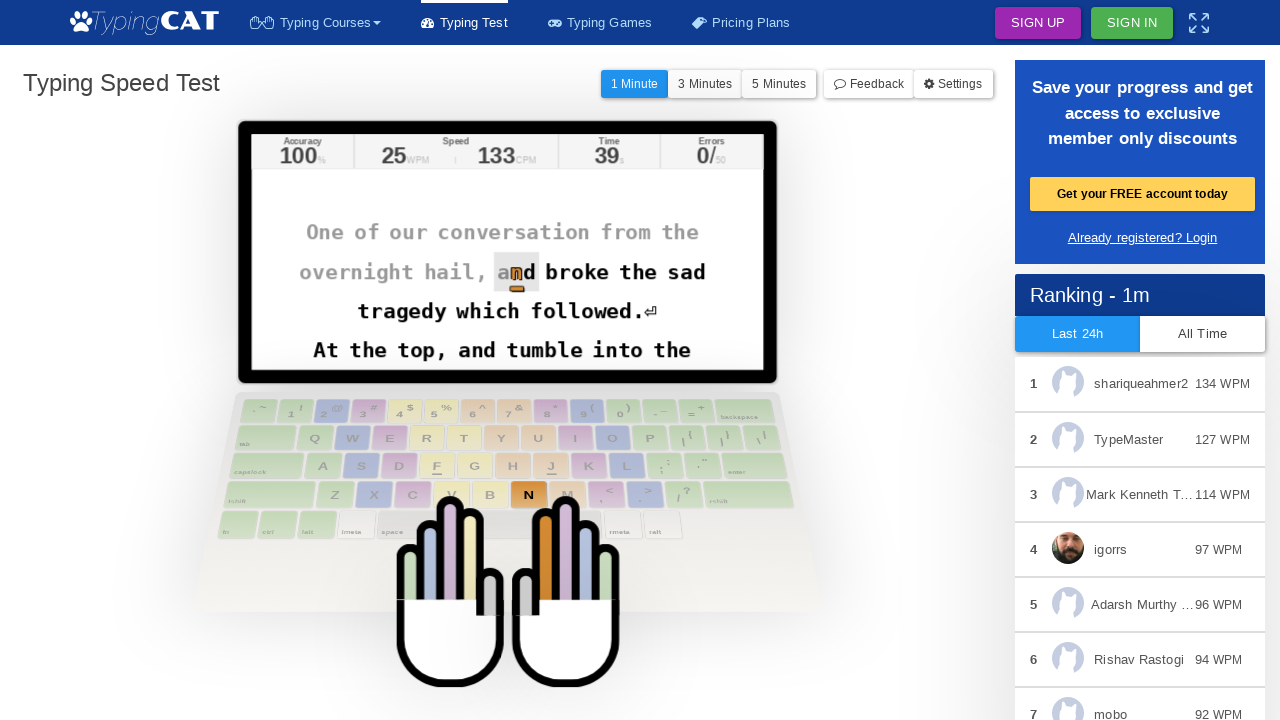

Typed character: 'n'
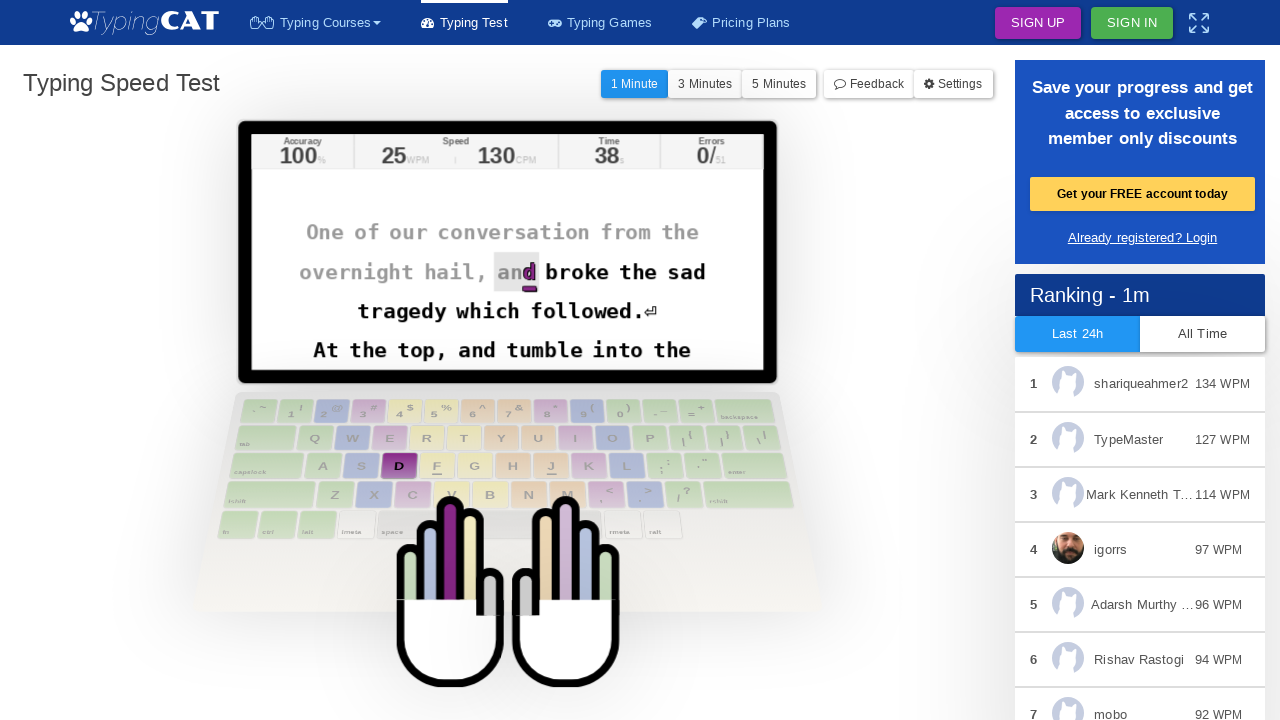

Waited 20ms between keystrokes to simulate human typing speed
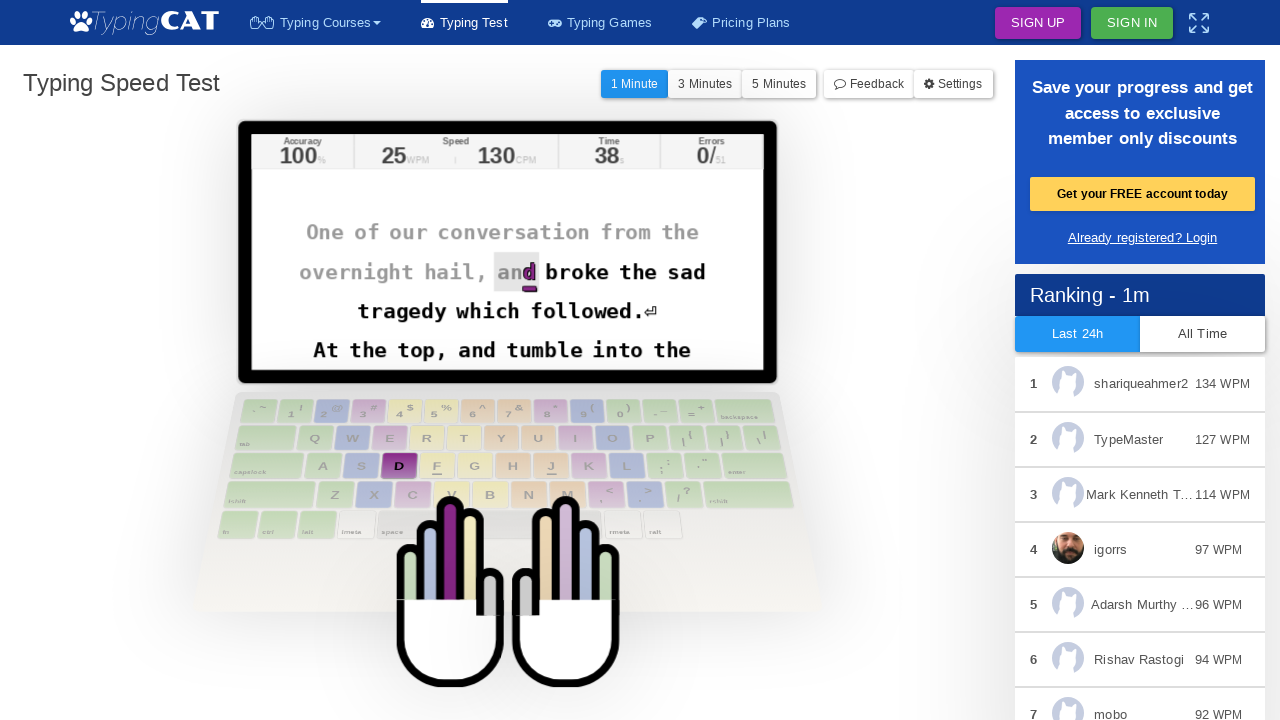

Typed character: 'd'
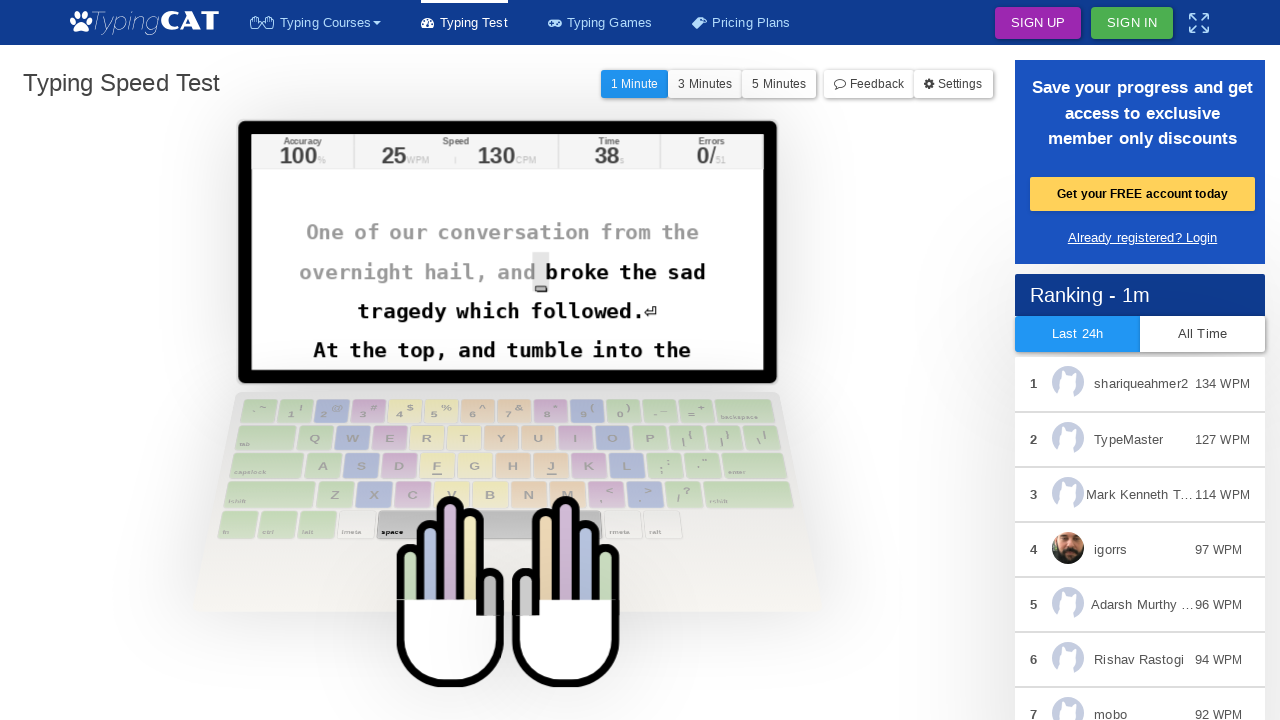

Waited 20ms between keystrokes to simulate human typing speed
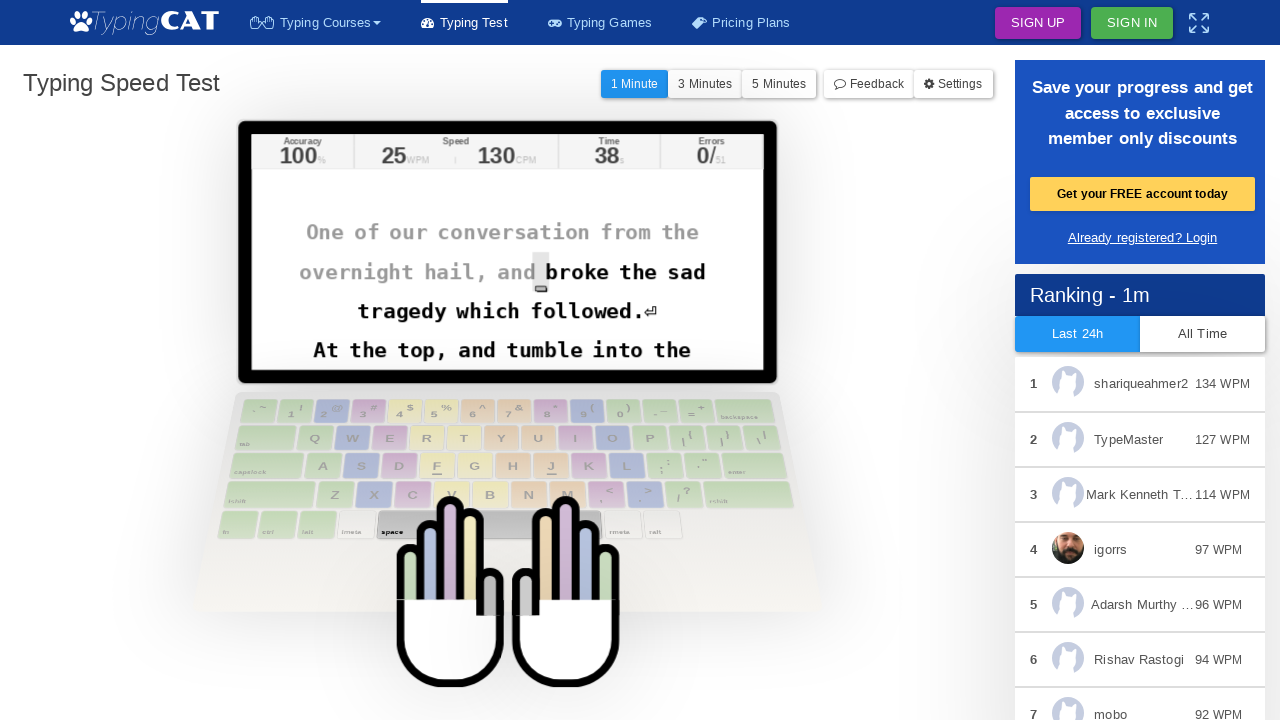

Typed character: ' '
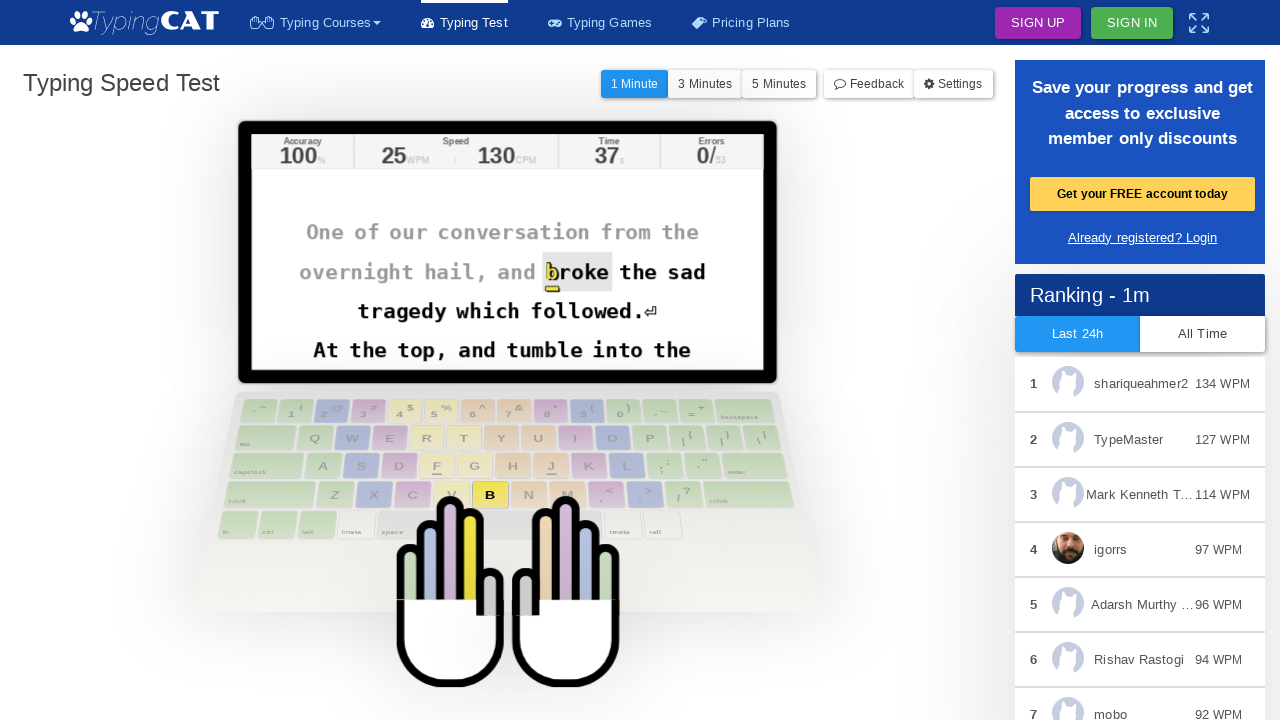

Waited 20ms between keystrokes to simulate human typing speed
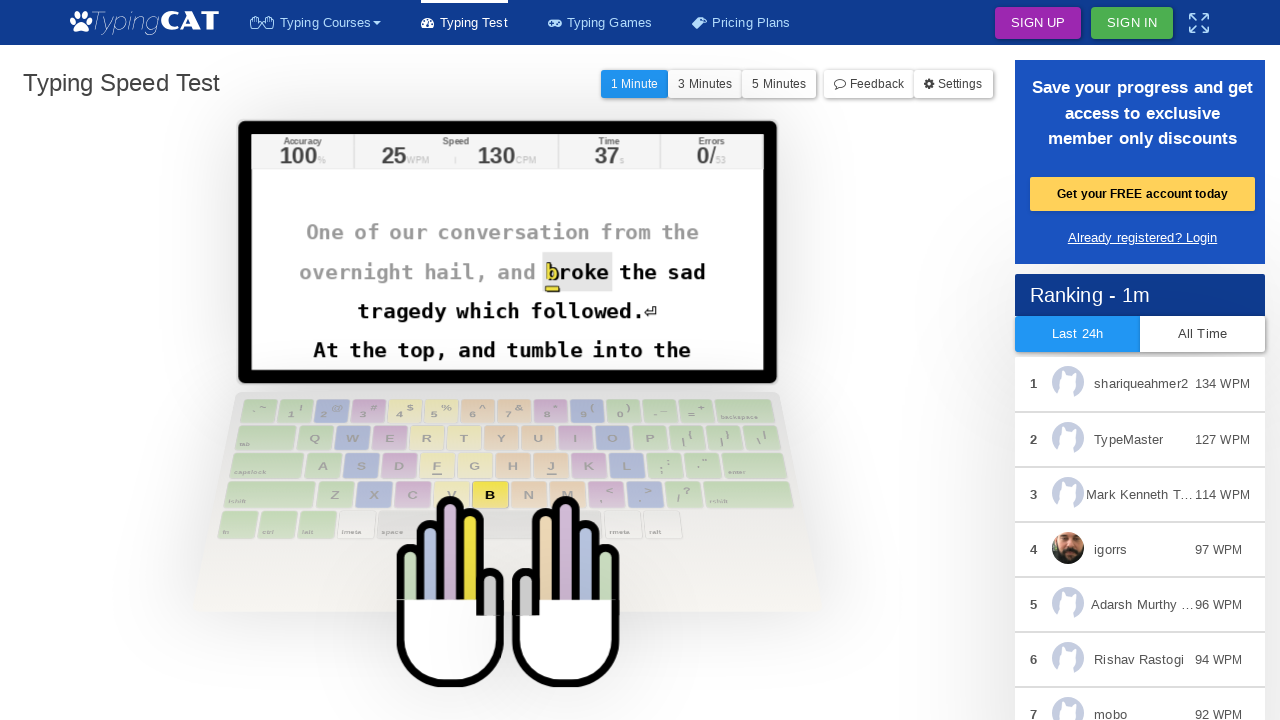

Typed character: 'b'
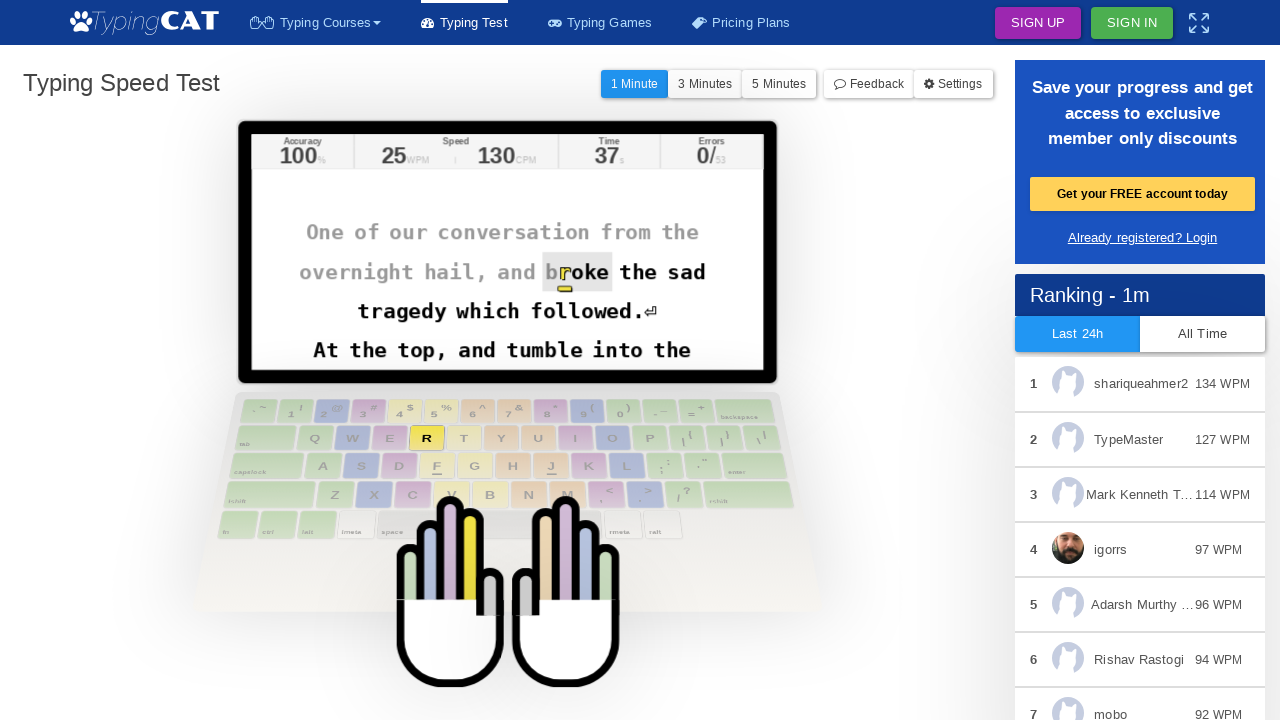

Waited 20ms between keystrokes to simulate human typing speed
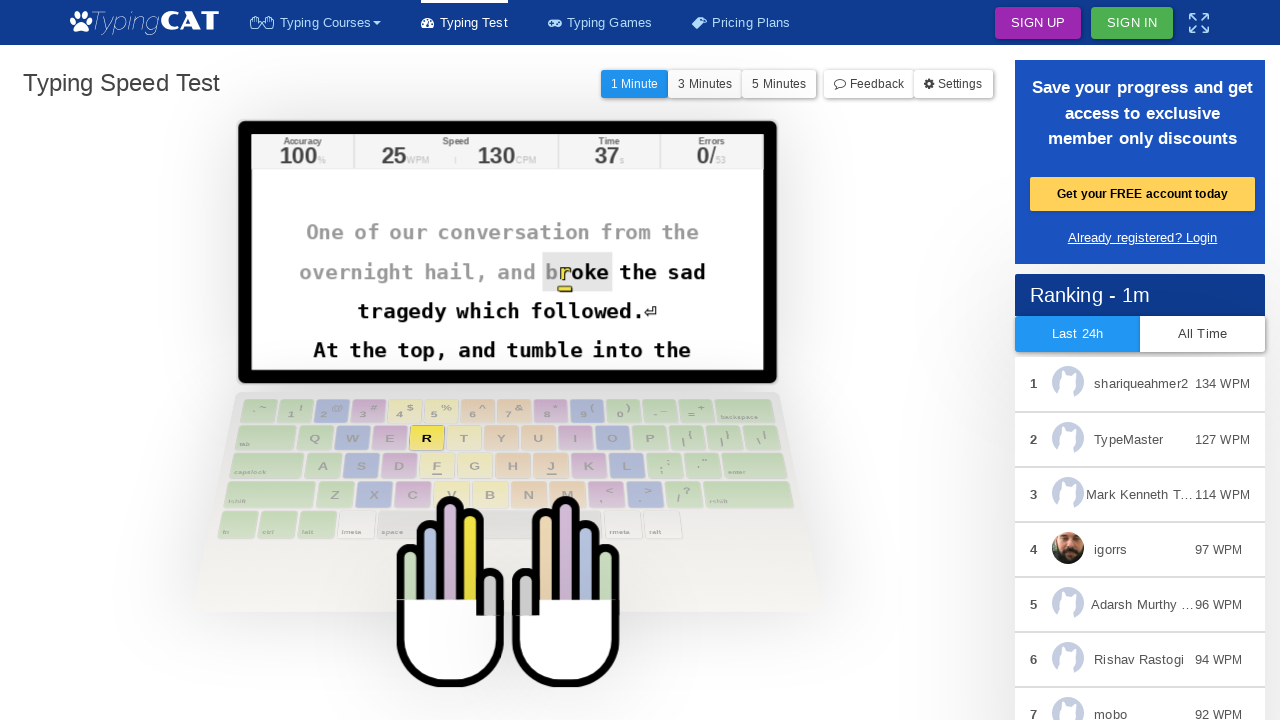

Typed character: 'r'
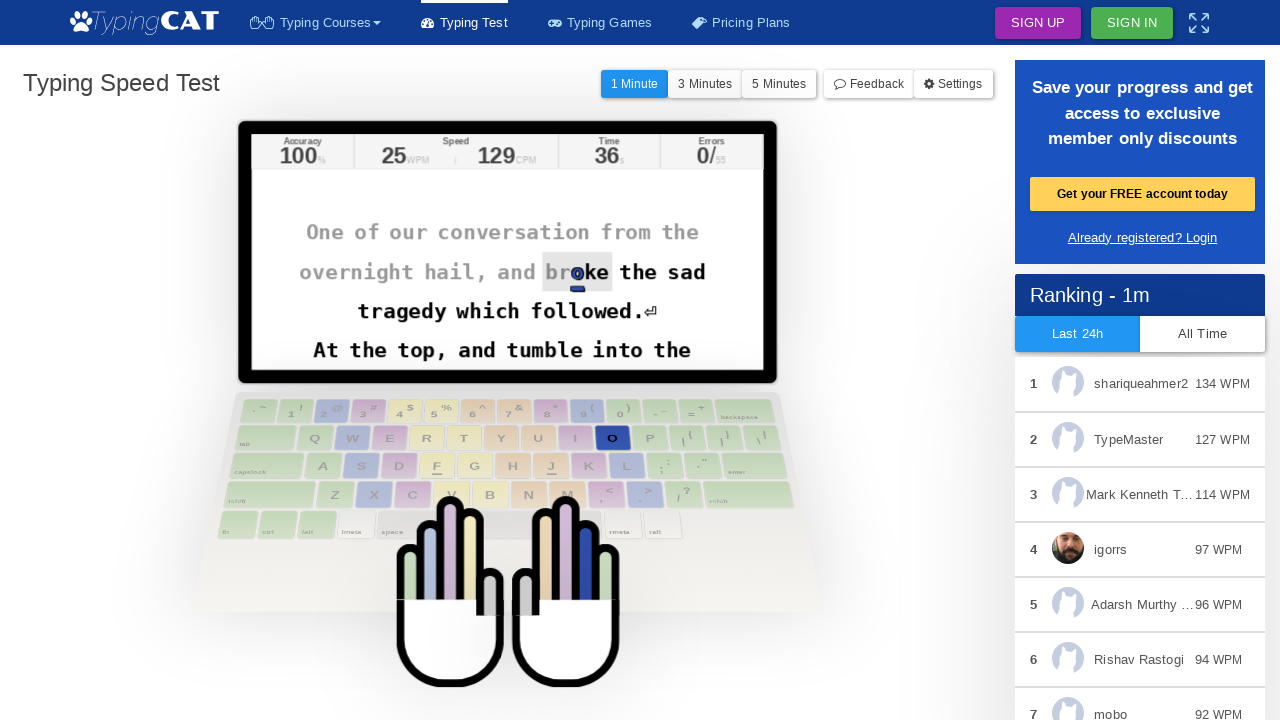

Waited 20ms between keystrokes to simulate human typing speed
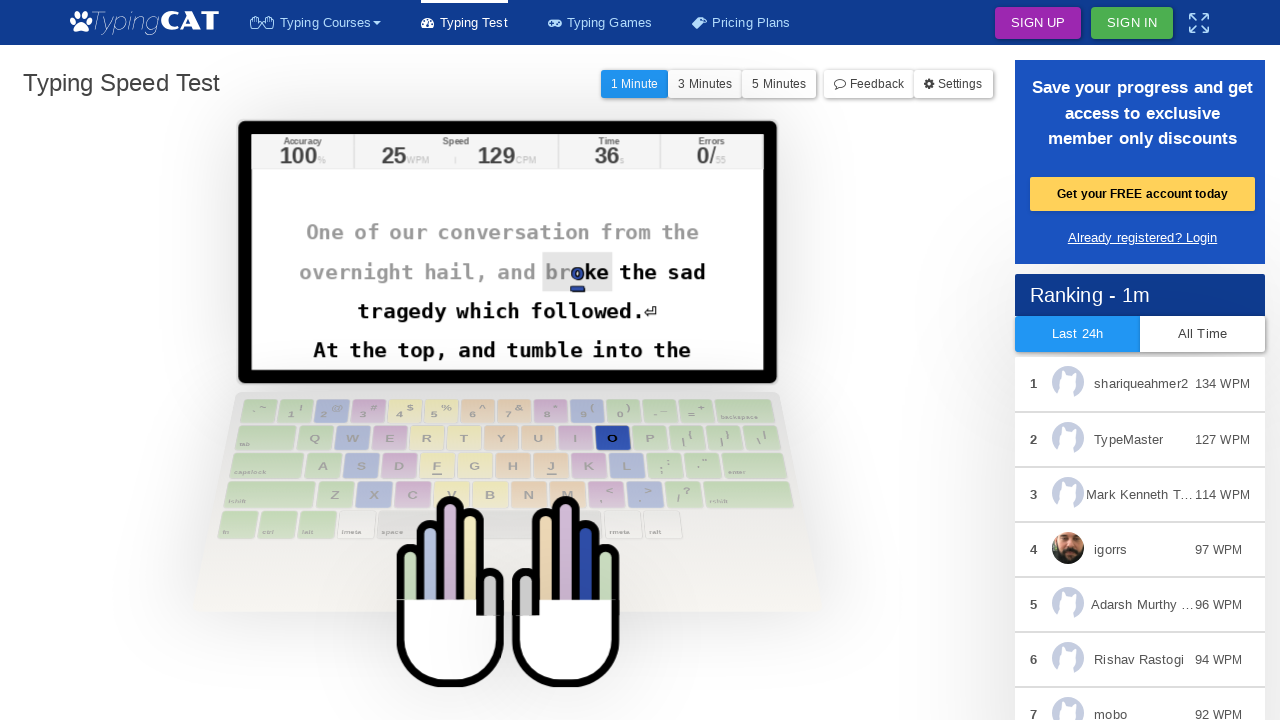

Typed character: 'o'
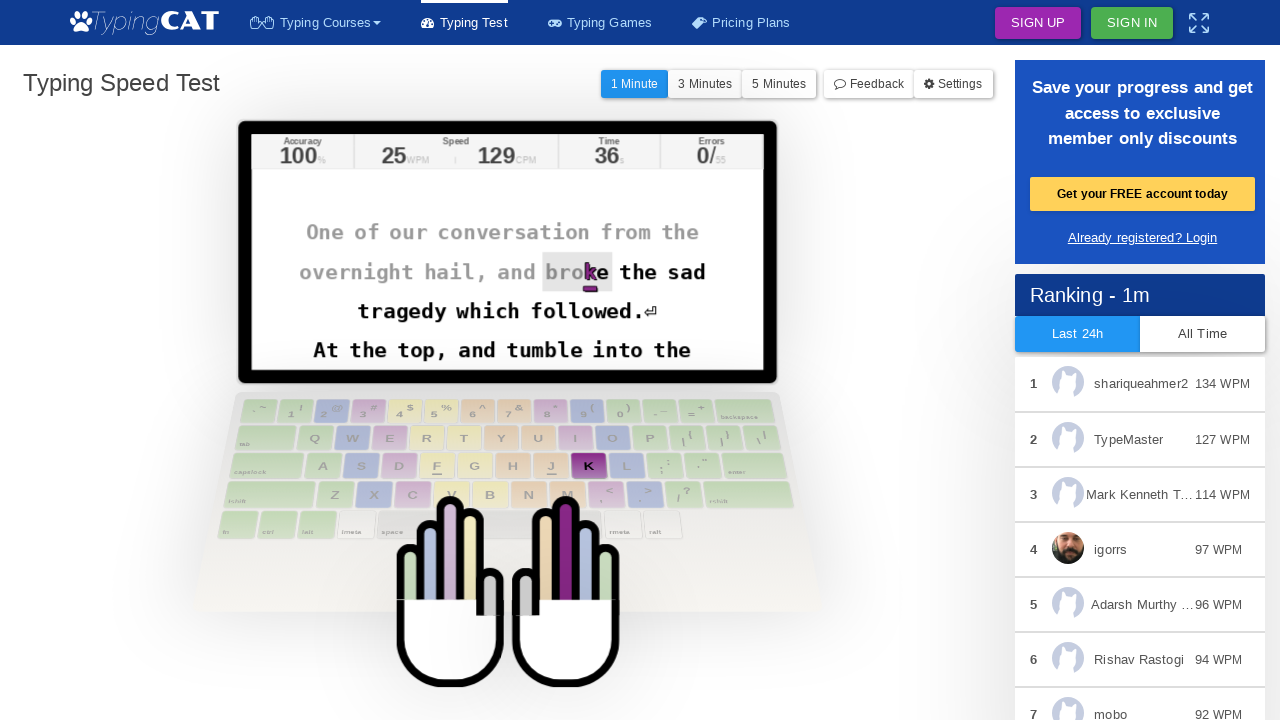

Waited 20ms between keystrokes to simulate human typing speed
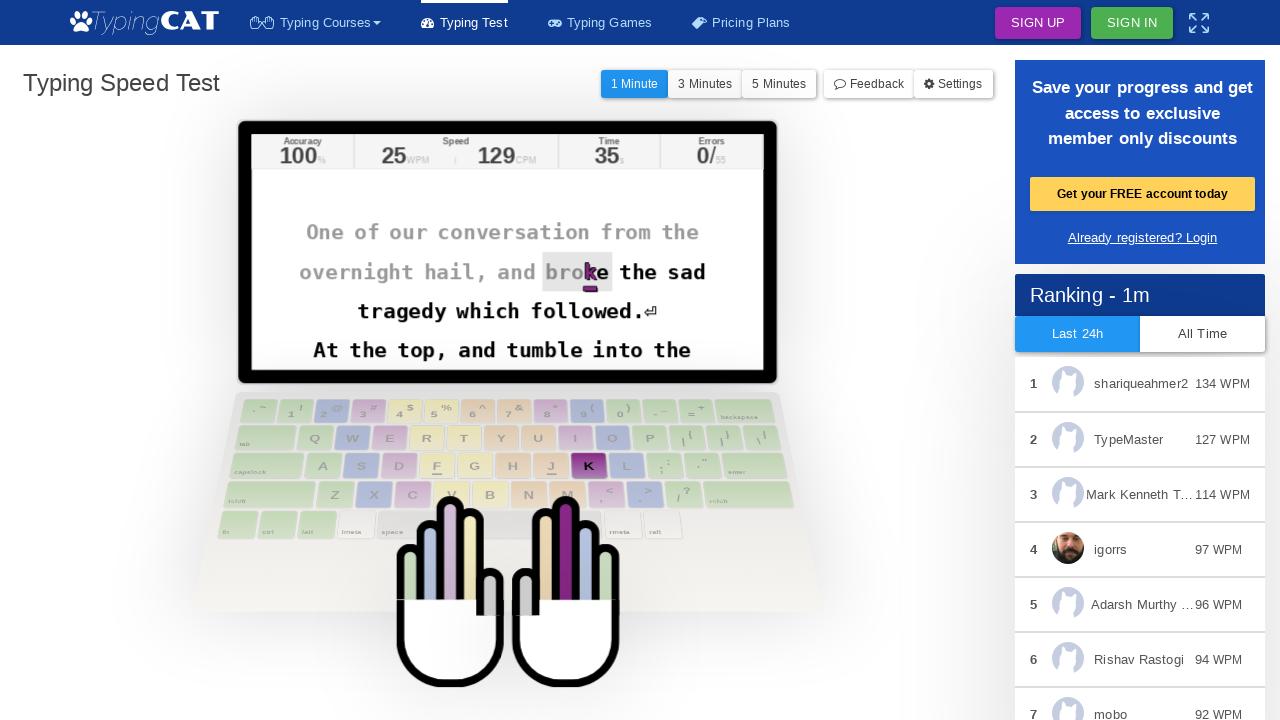

Typed character: 'k'
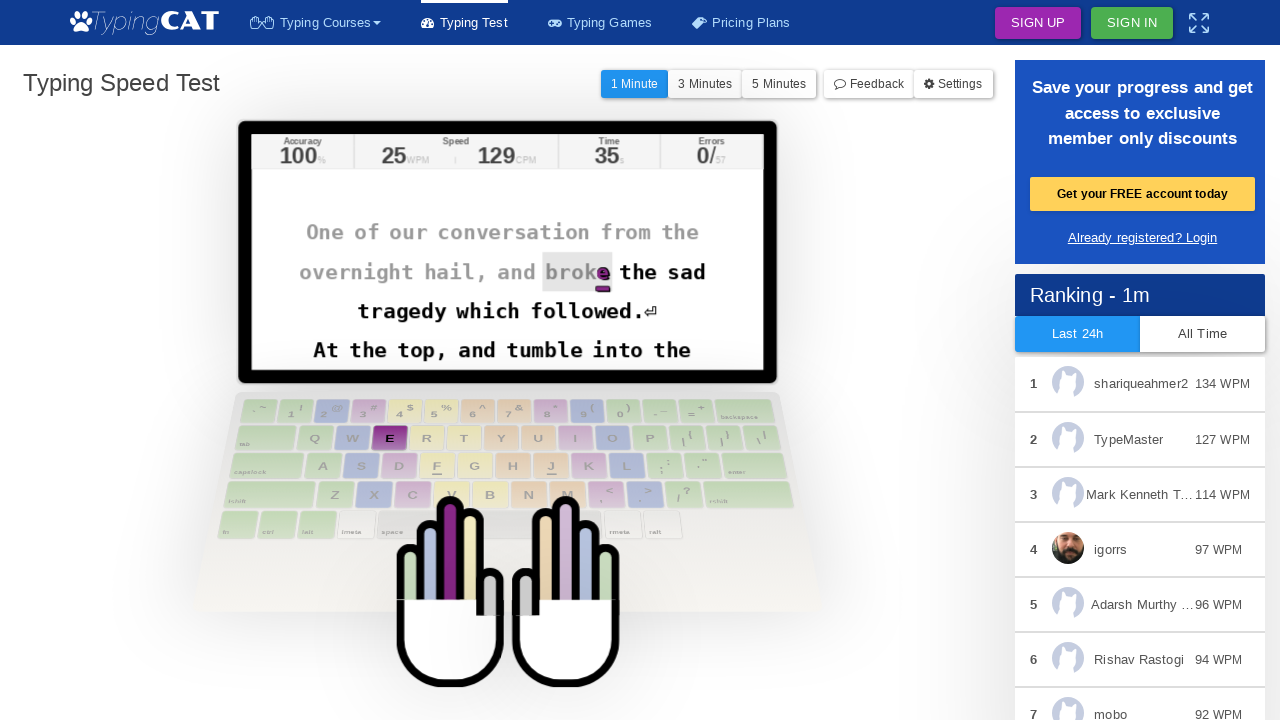

Waited 20ms between keystrokes to simulate human typing speed
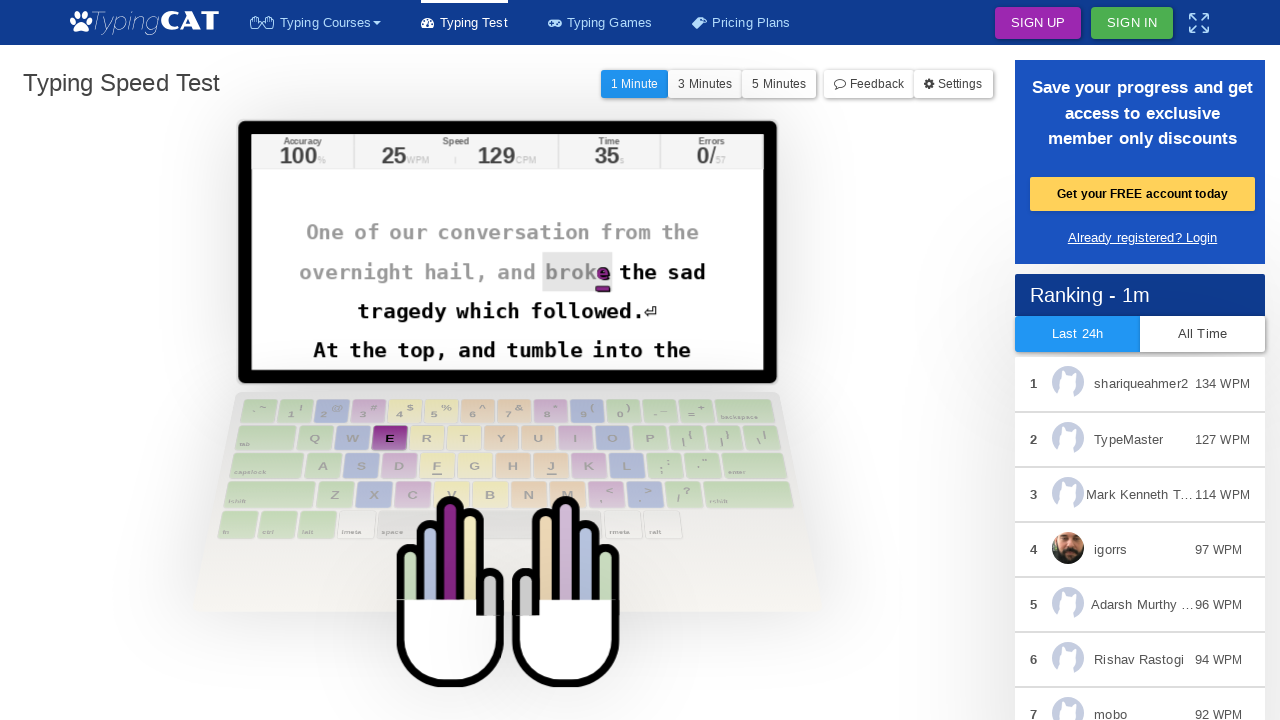

Typed character: 'e'
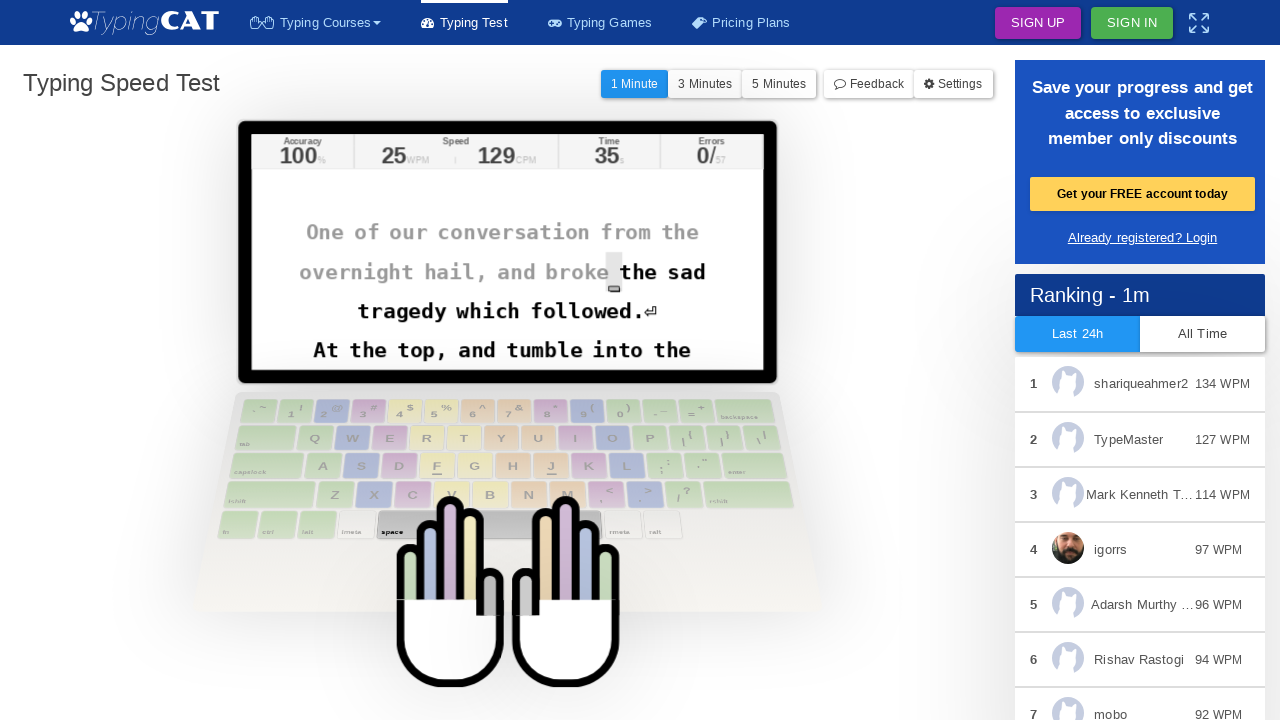

Waited 20ms between keystrokes to simulate human typing speed
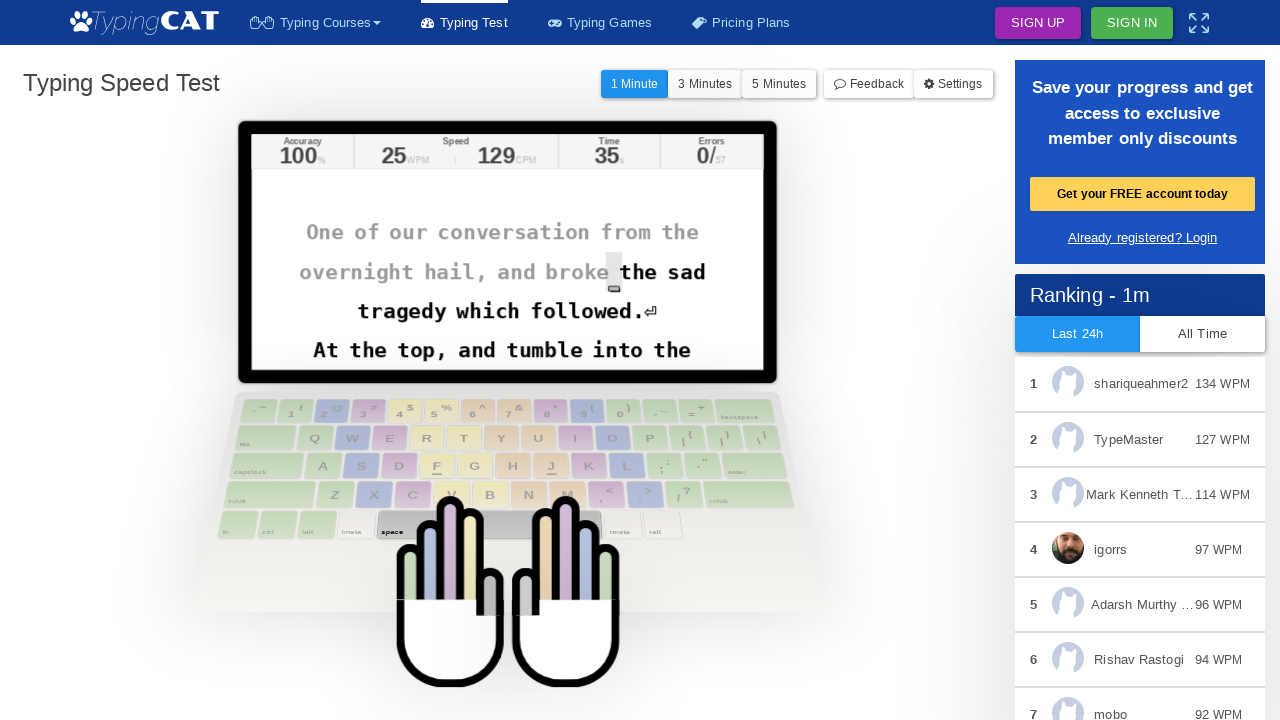

Typed character: ' '
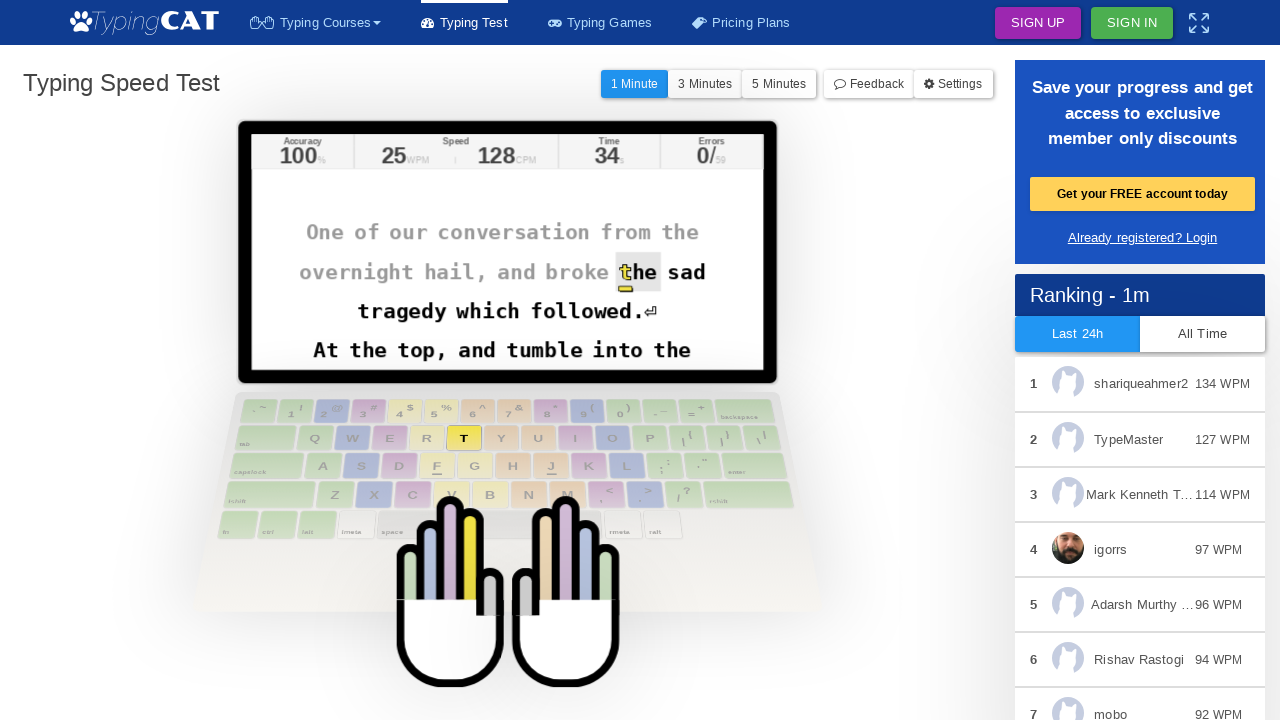

Waited 20ms between keystrokes to simulate human typing speed
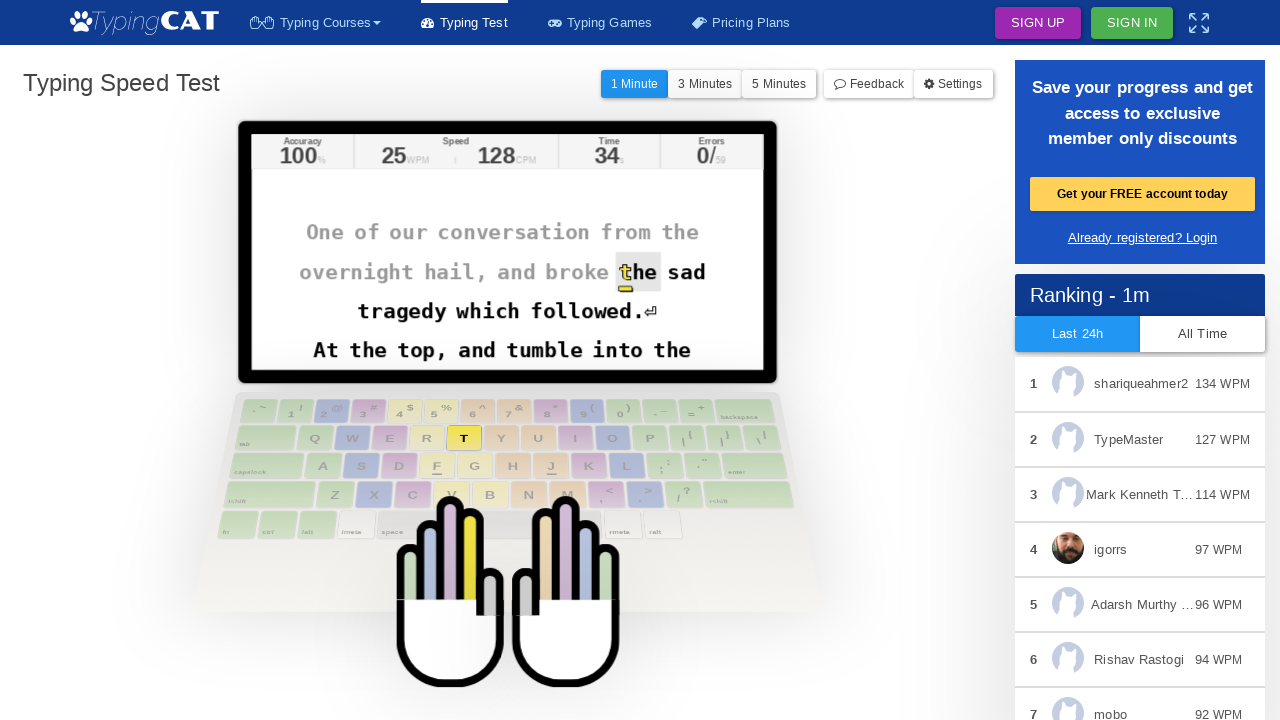

Typed character: 't'
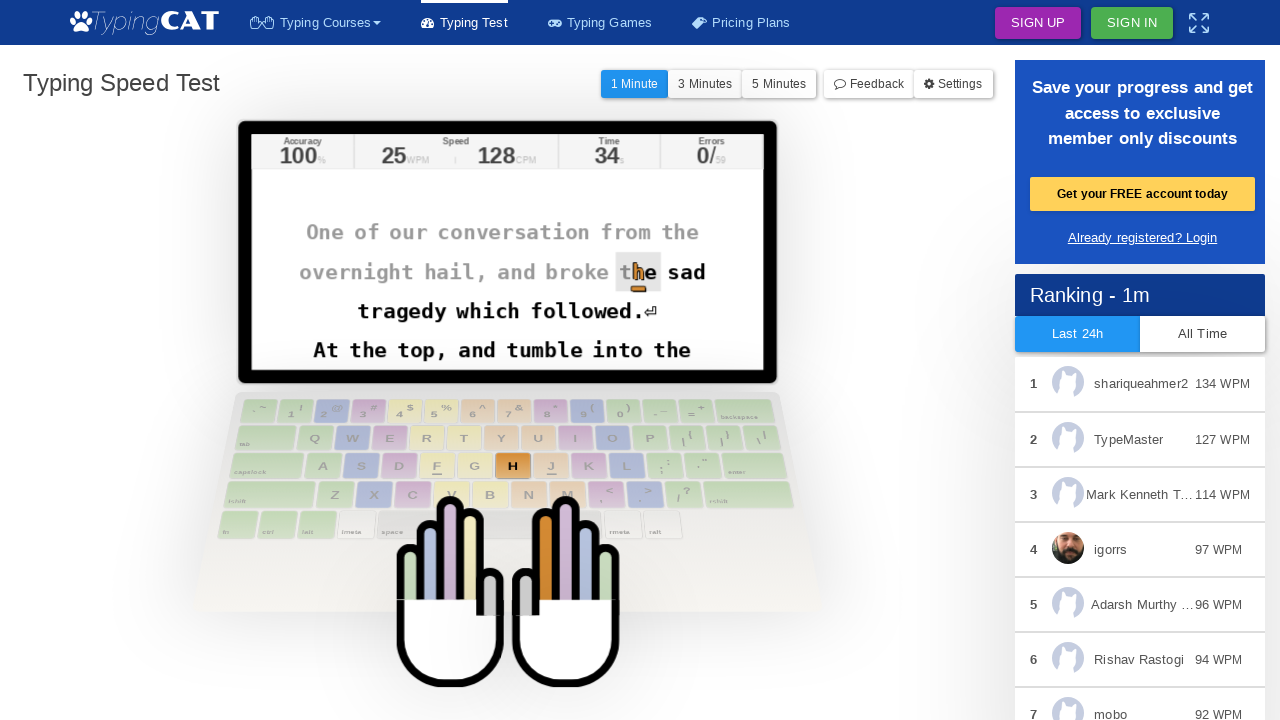

Waited 20ms between keystrokes to simulate human typing speed
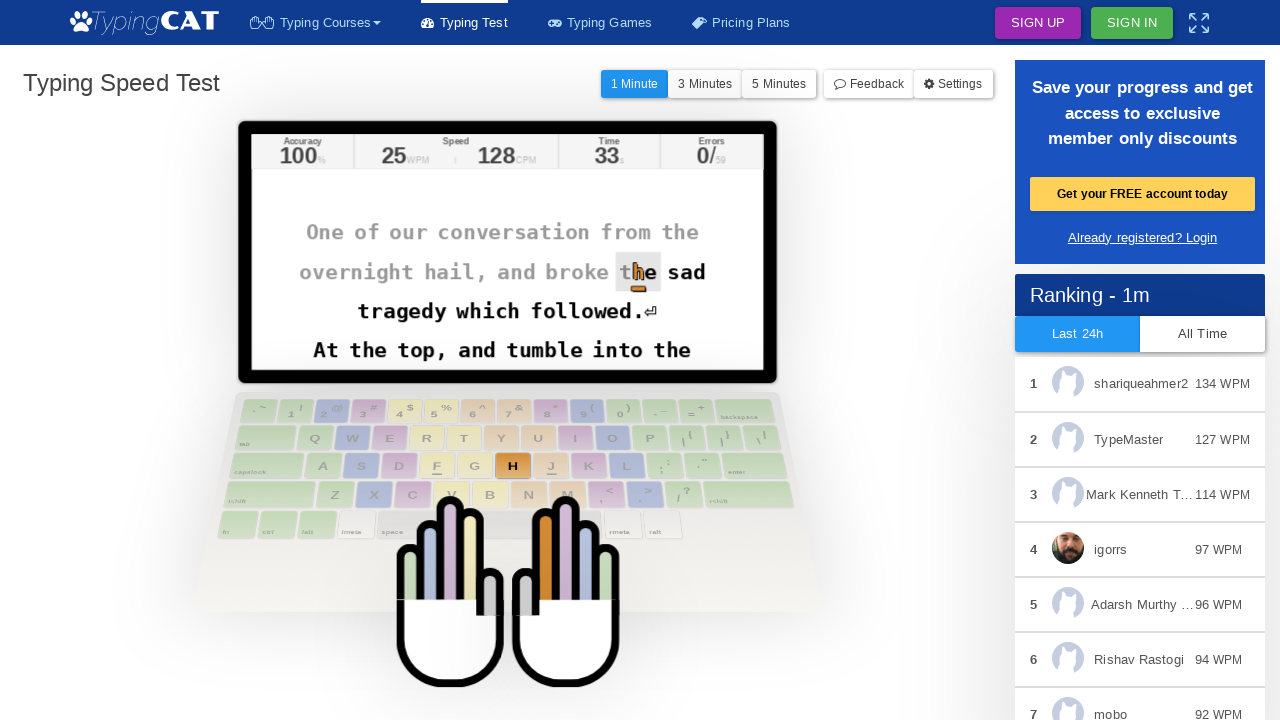

Typed character: 'h'
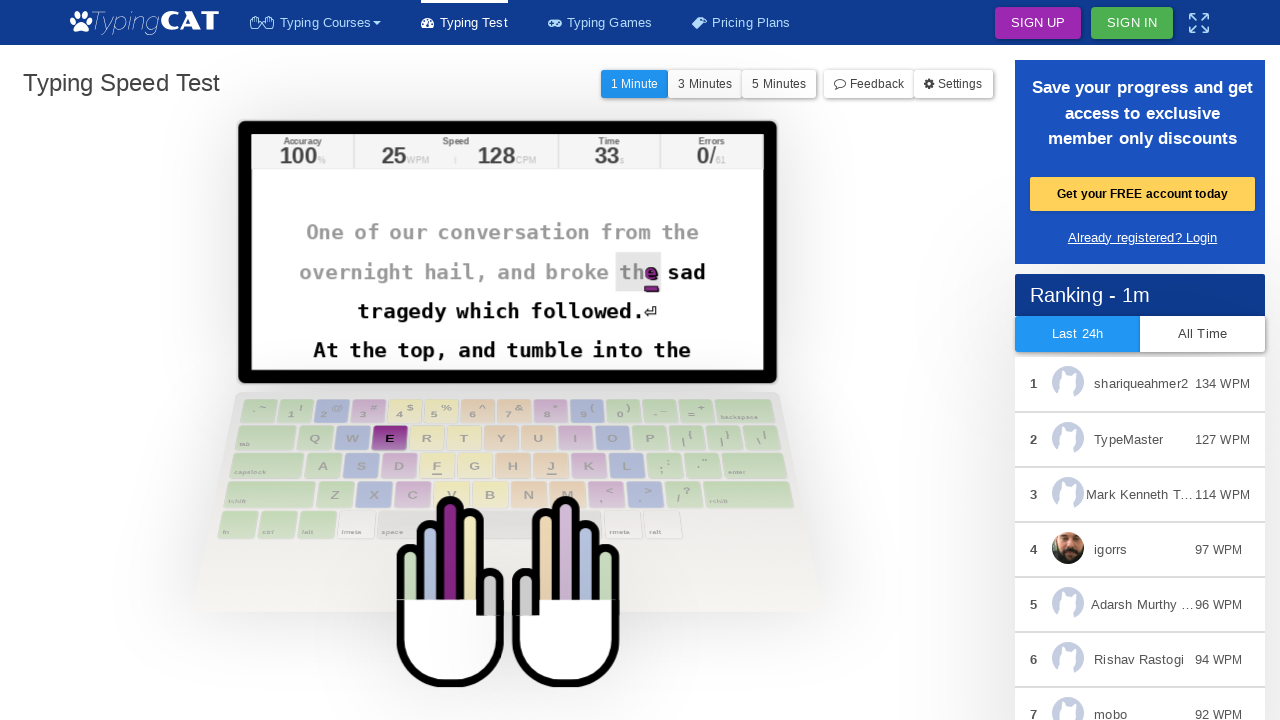

Waited 20ms between keystrokes to simulate human typing speed
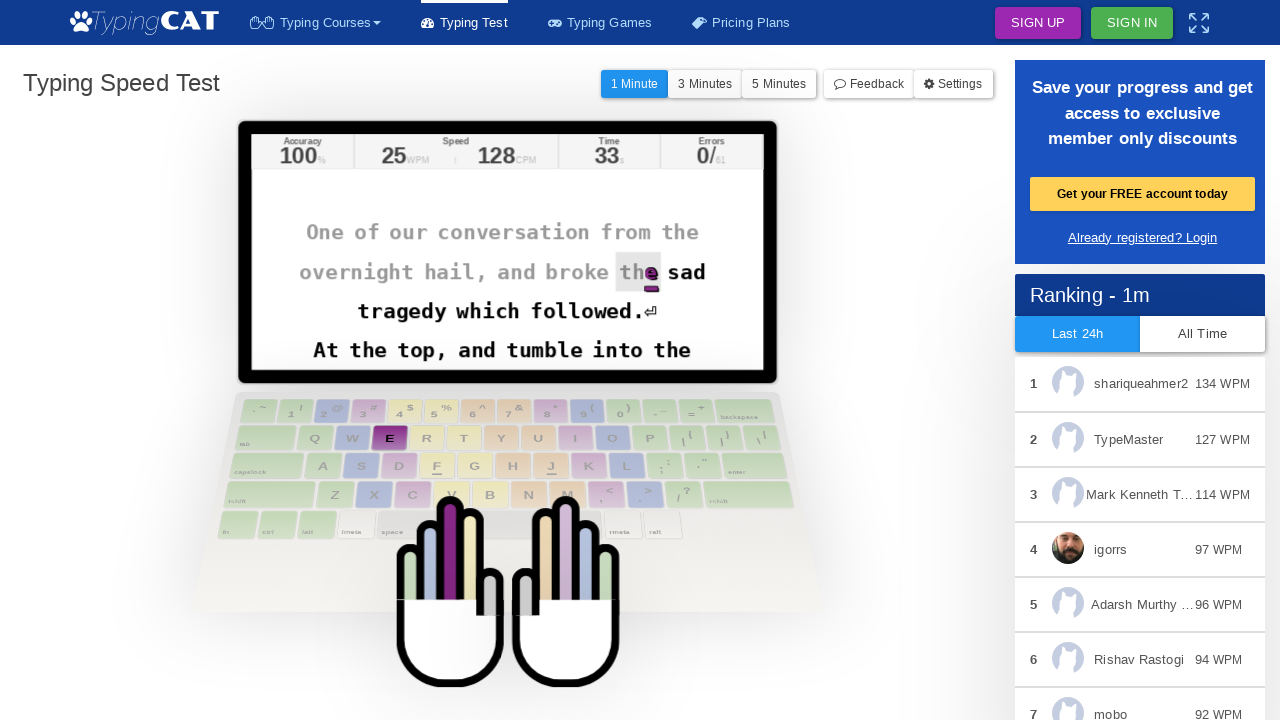

Typed character: 'e'
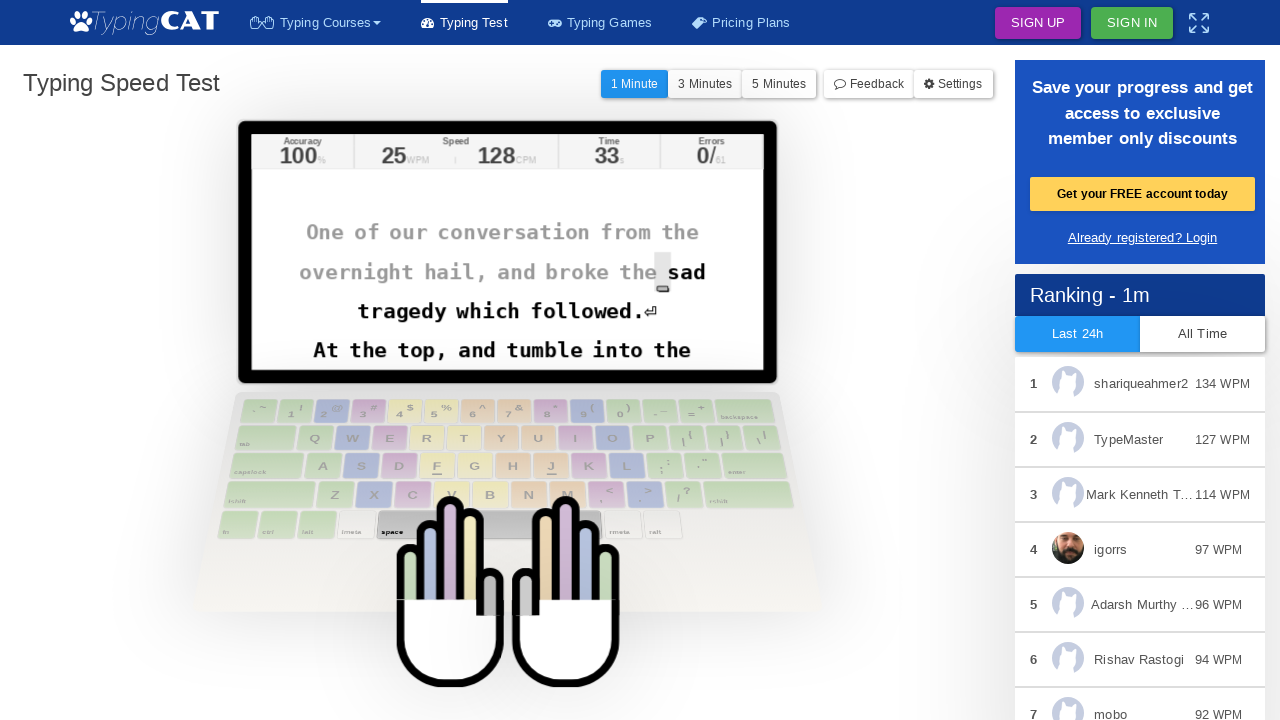

Waited 20ms between keystrokes to simulate human typing speed
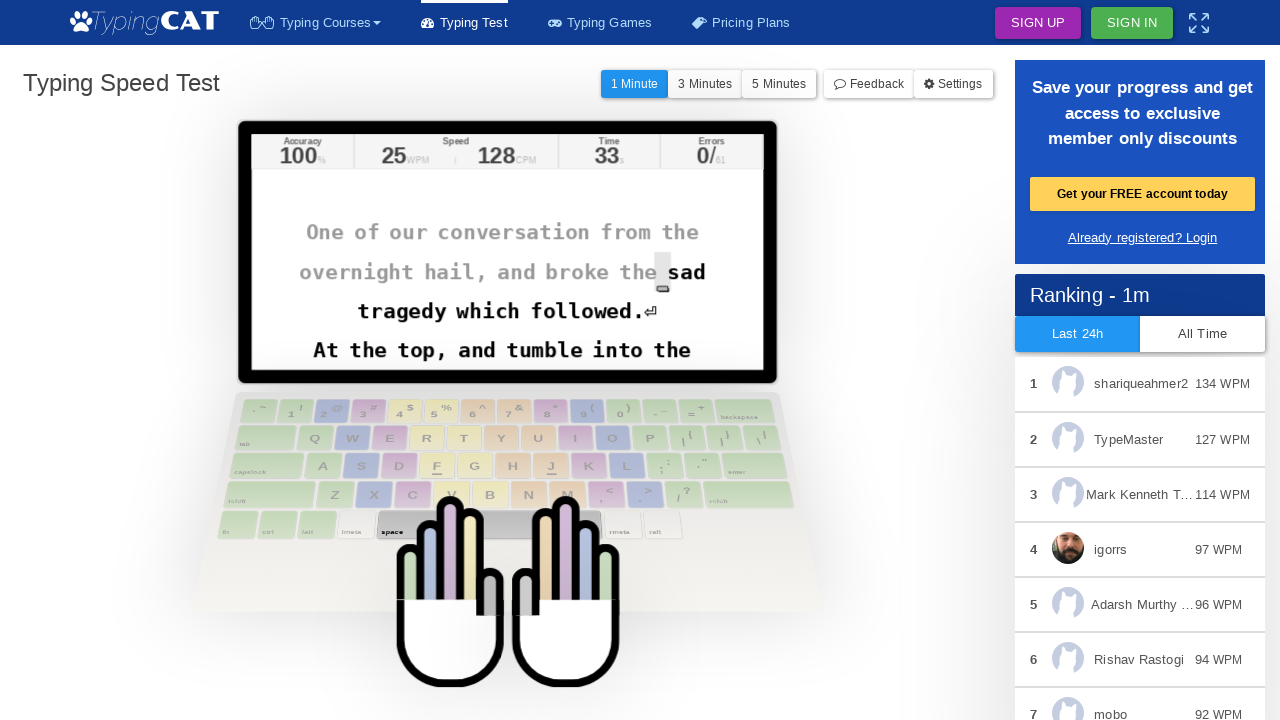

Typed character: ' '
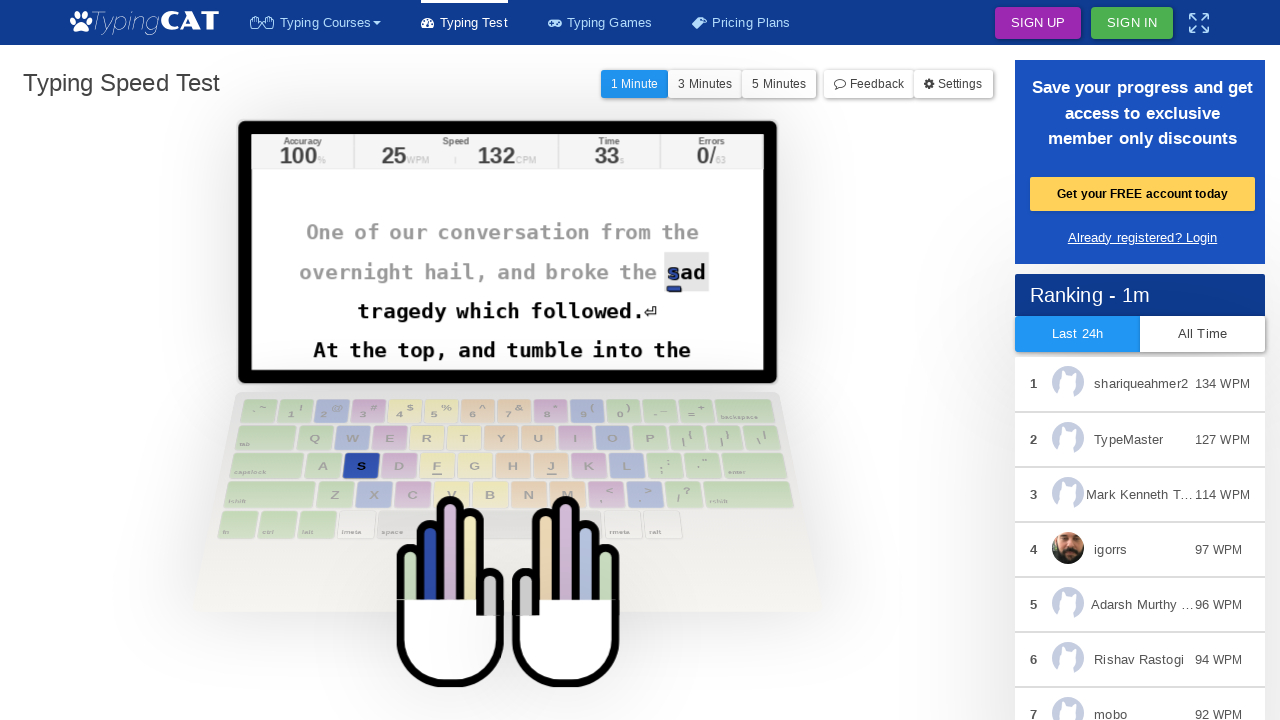

Waited 20ms between keystrokes to simulate human typing speed
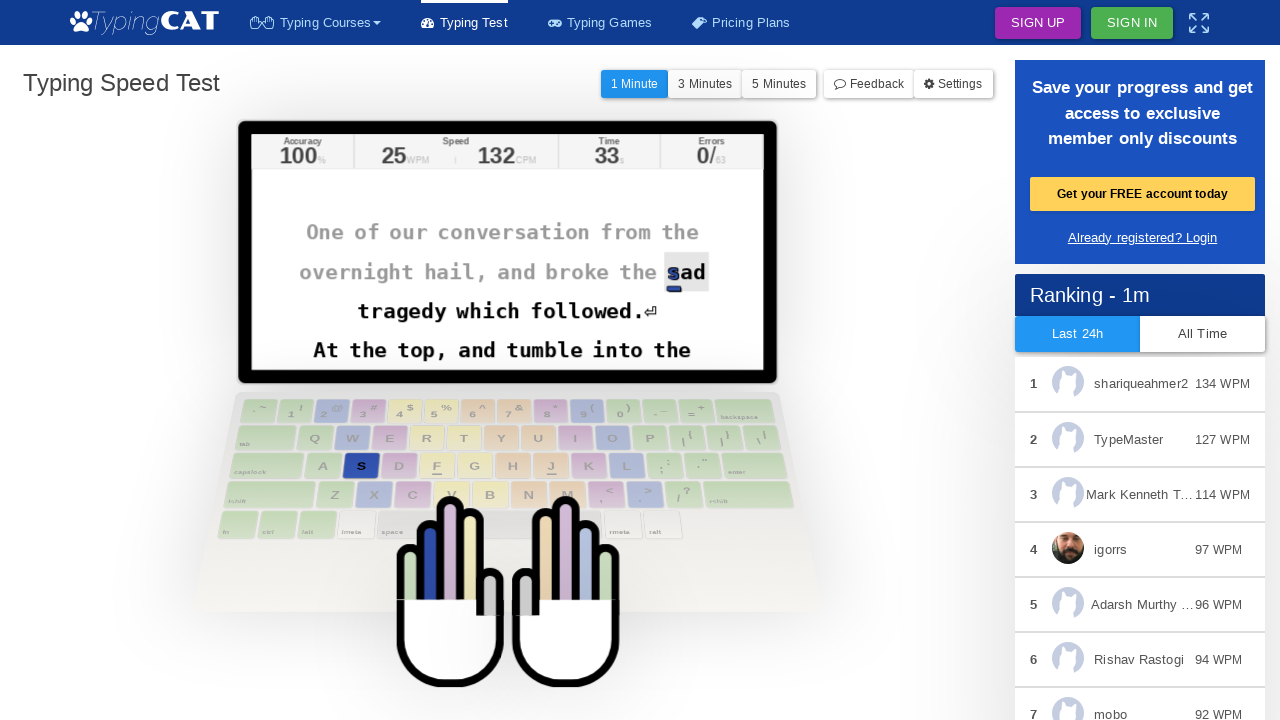

Typed character: 's'
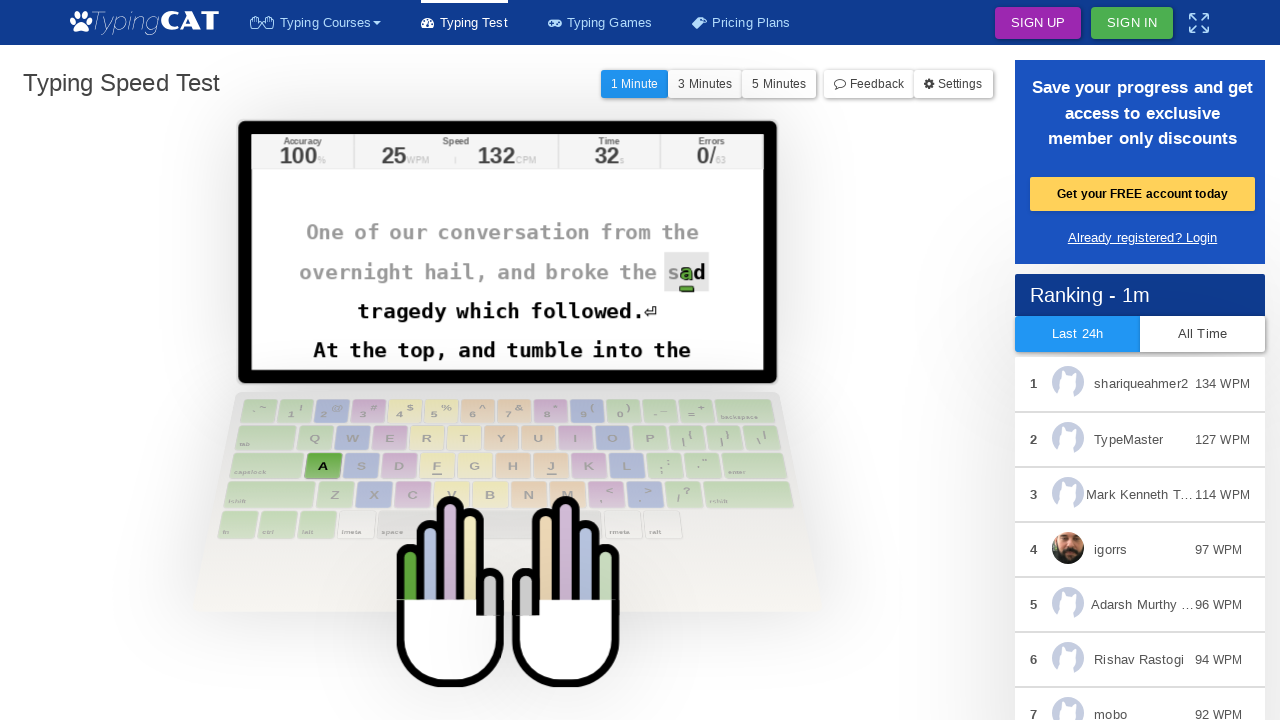

Waited 20ms between keystrokes to simulate human typing speed
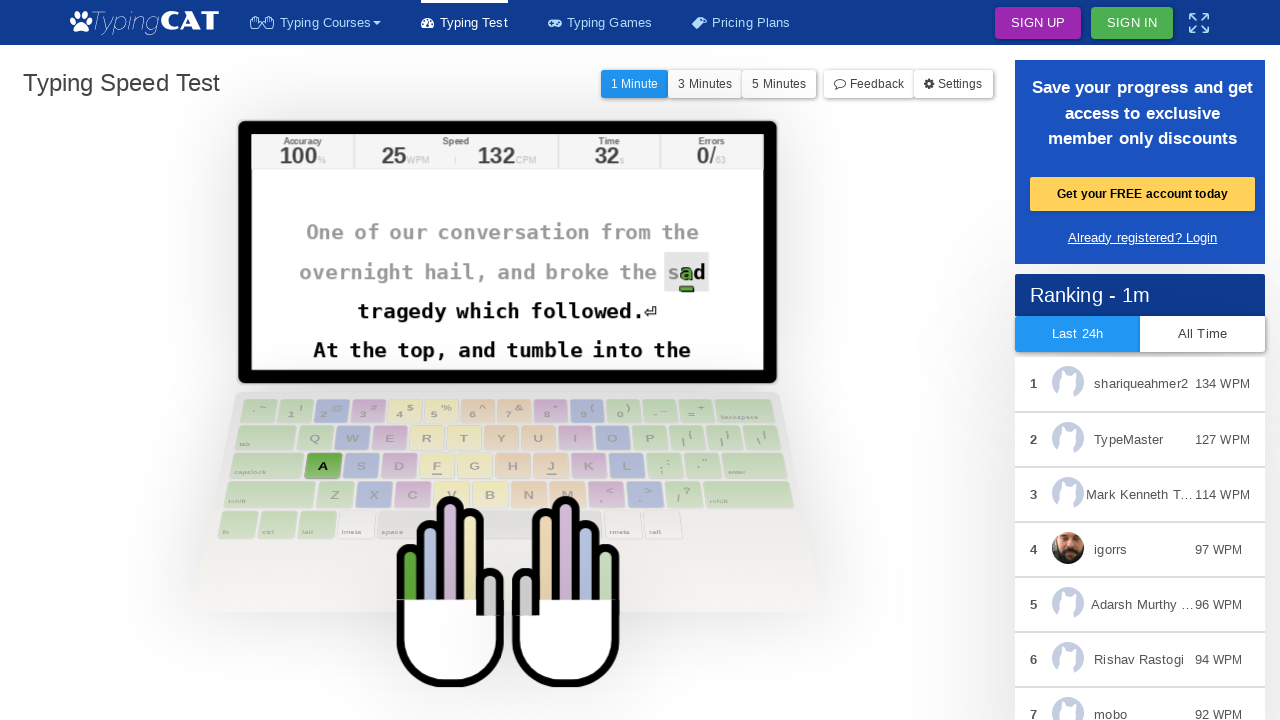

Typed character: 'a'
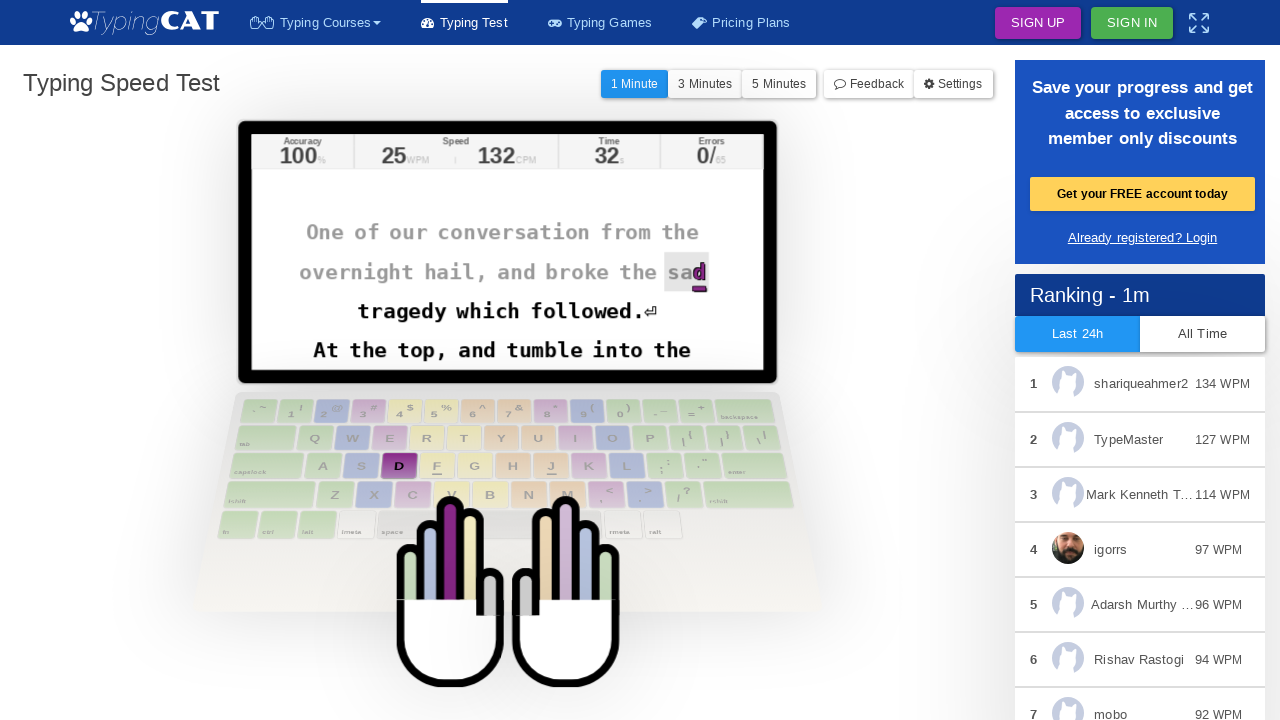

Waited 20ms between keystrokes to simulate human typing speed
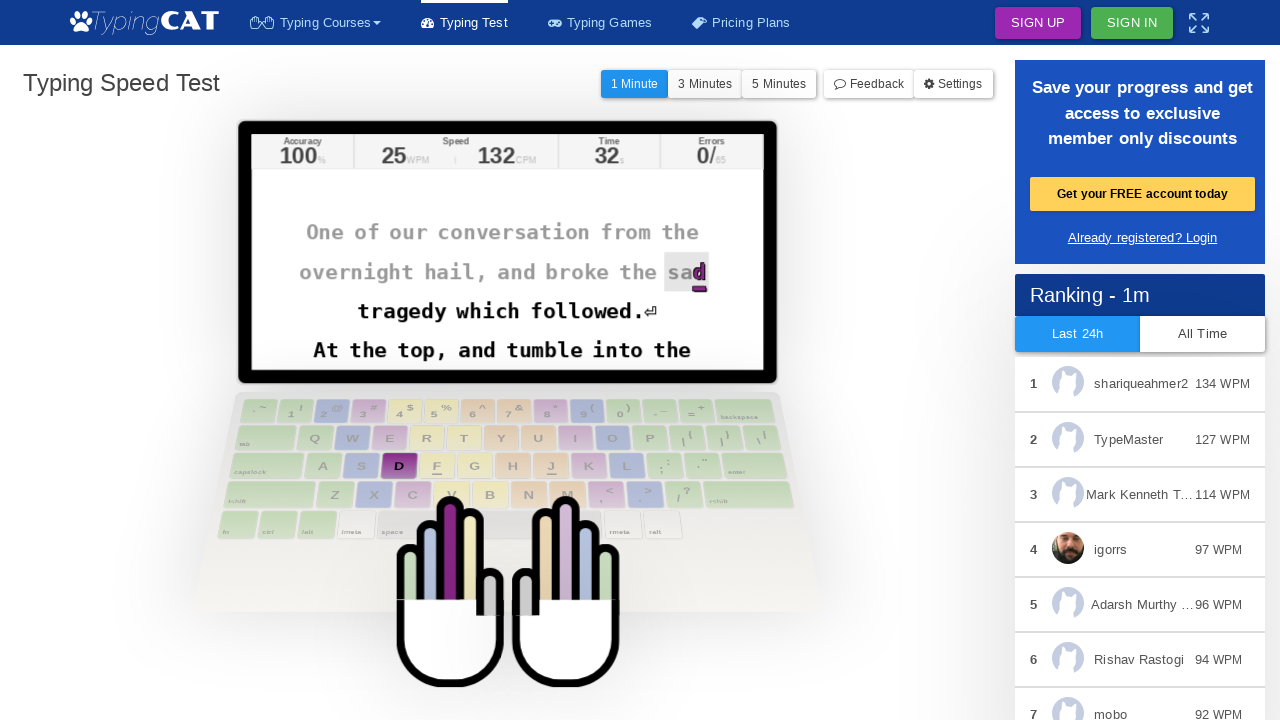

Typed character: 'd'
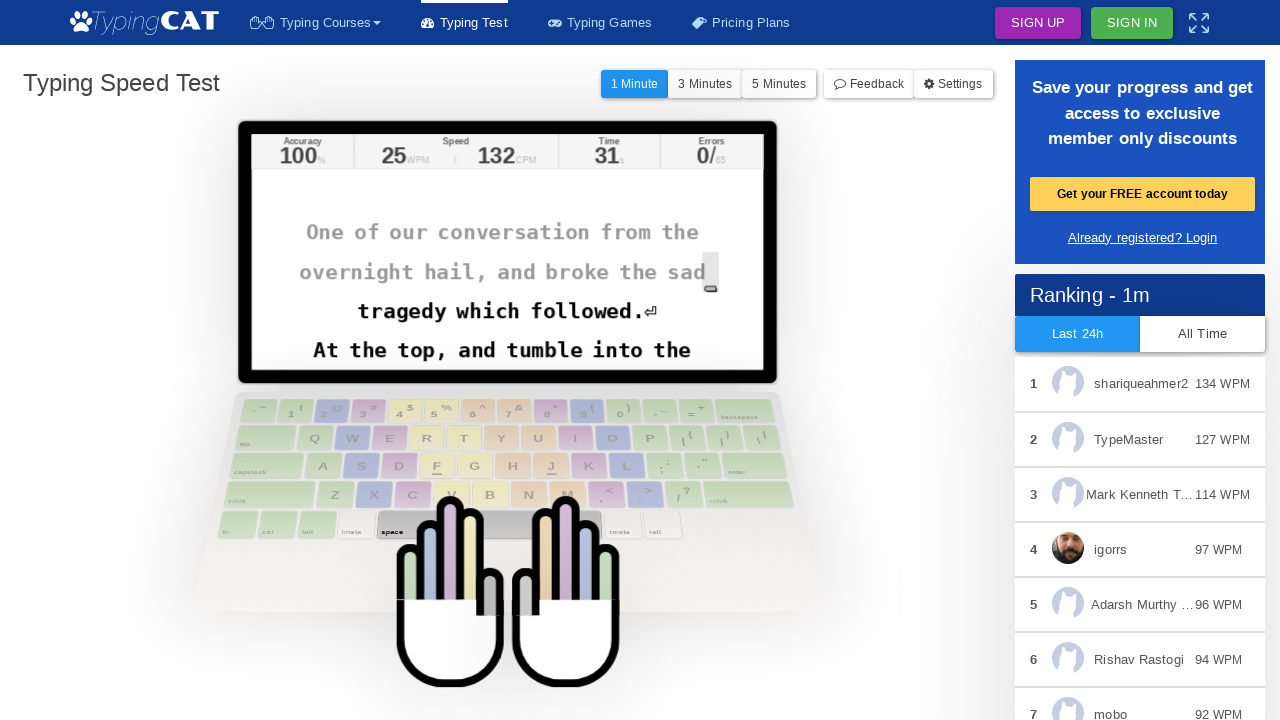

Waited 20ms between keystrokes to simulate human typing speed
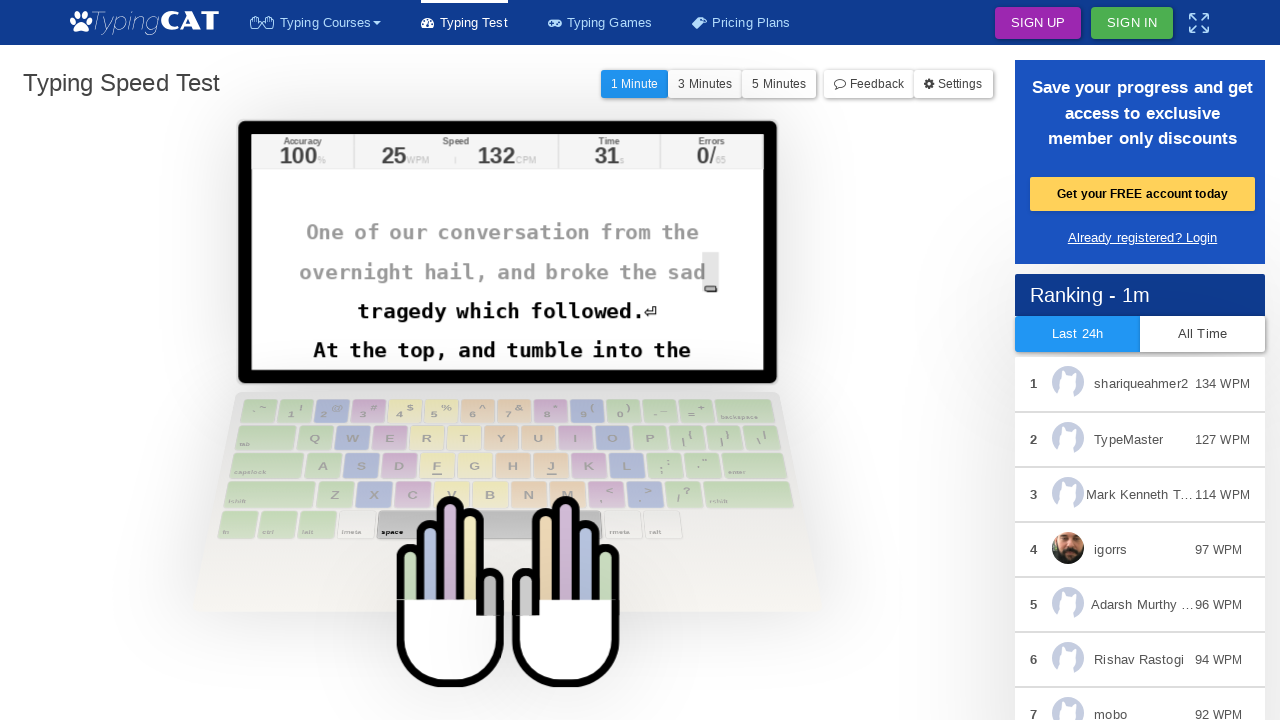

Typed character: ' '
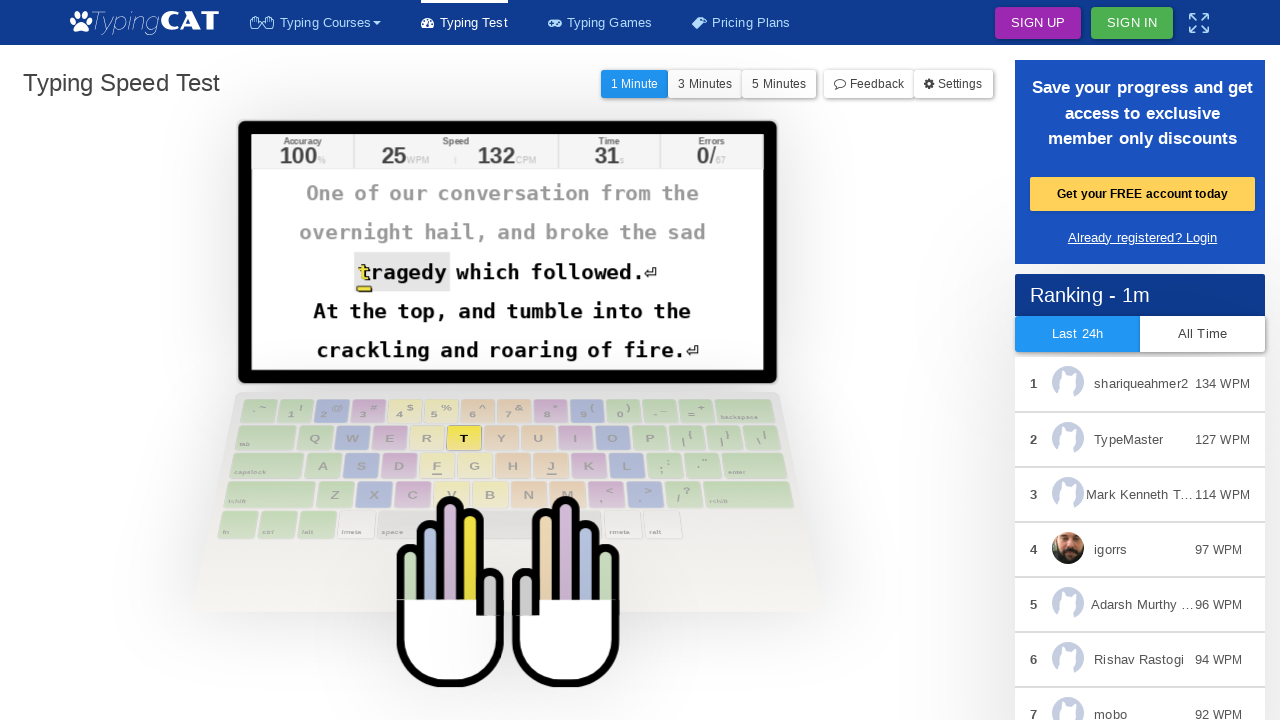

Waited 20ms between keystrokes to simulate human typing speed
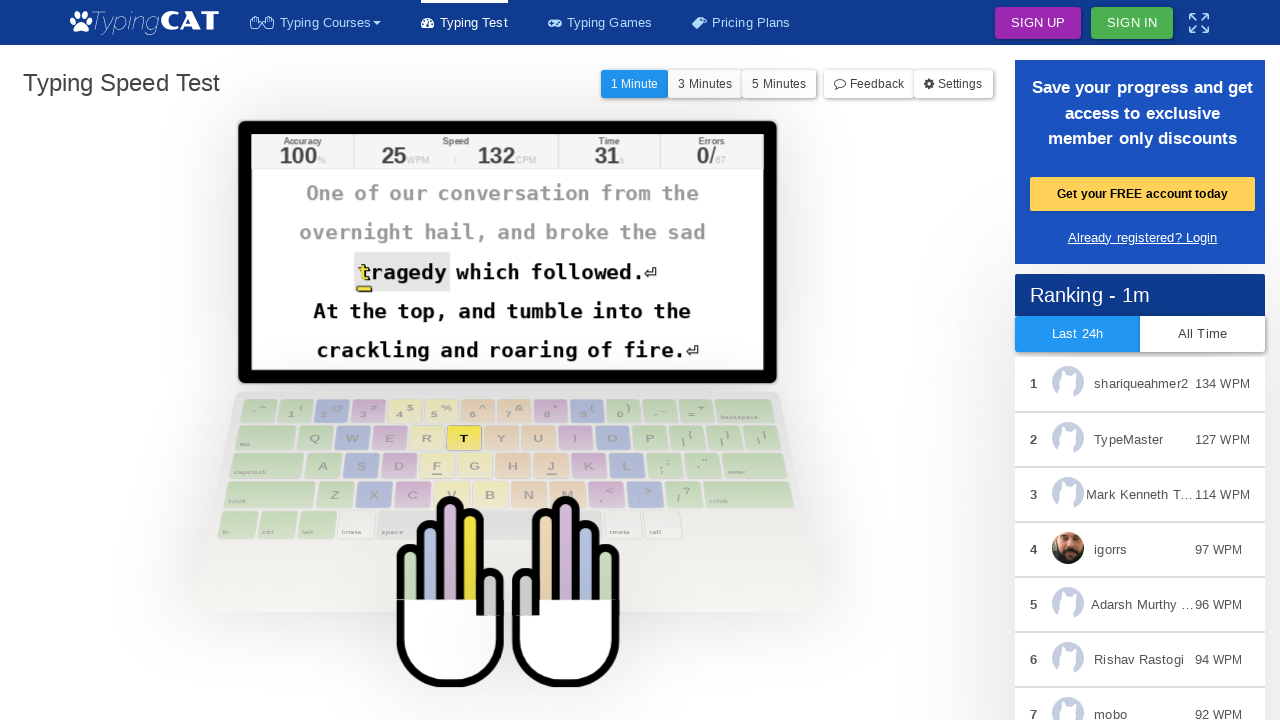

Typed character: 't'
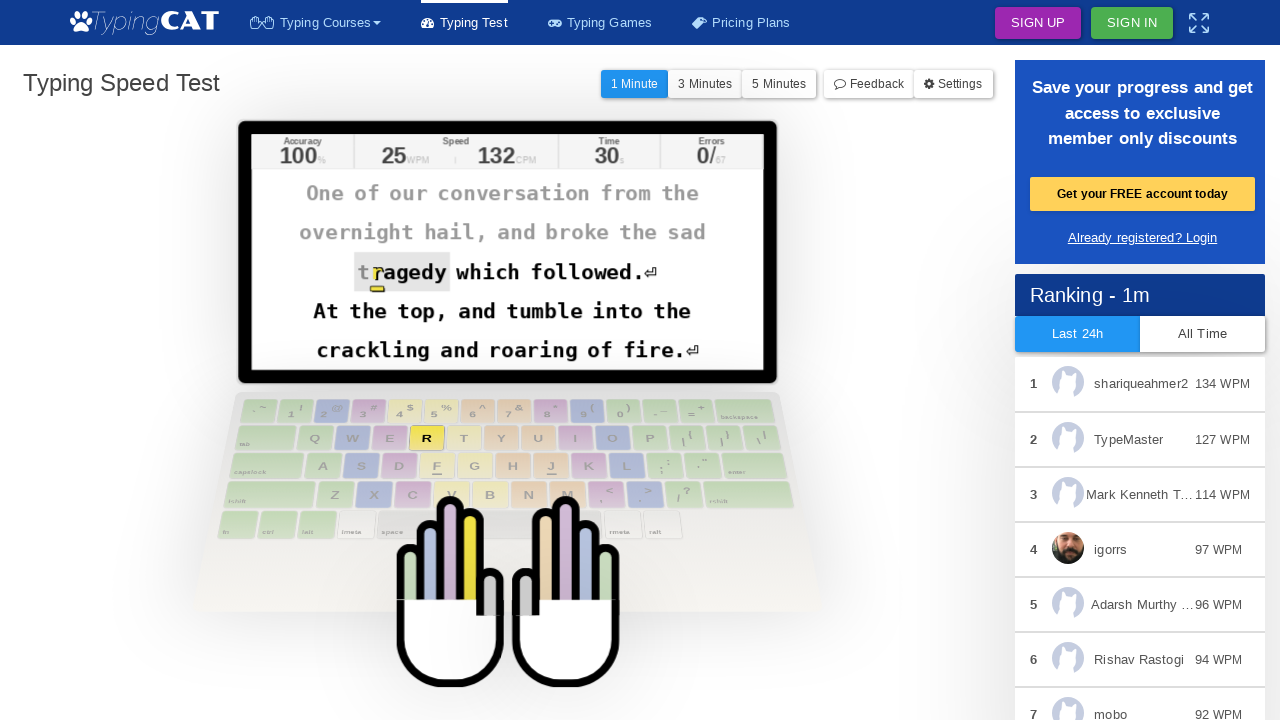

Waited 20ms between keystrokes to simulate human typing speed
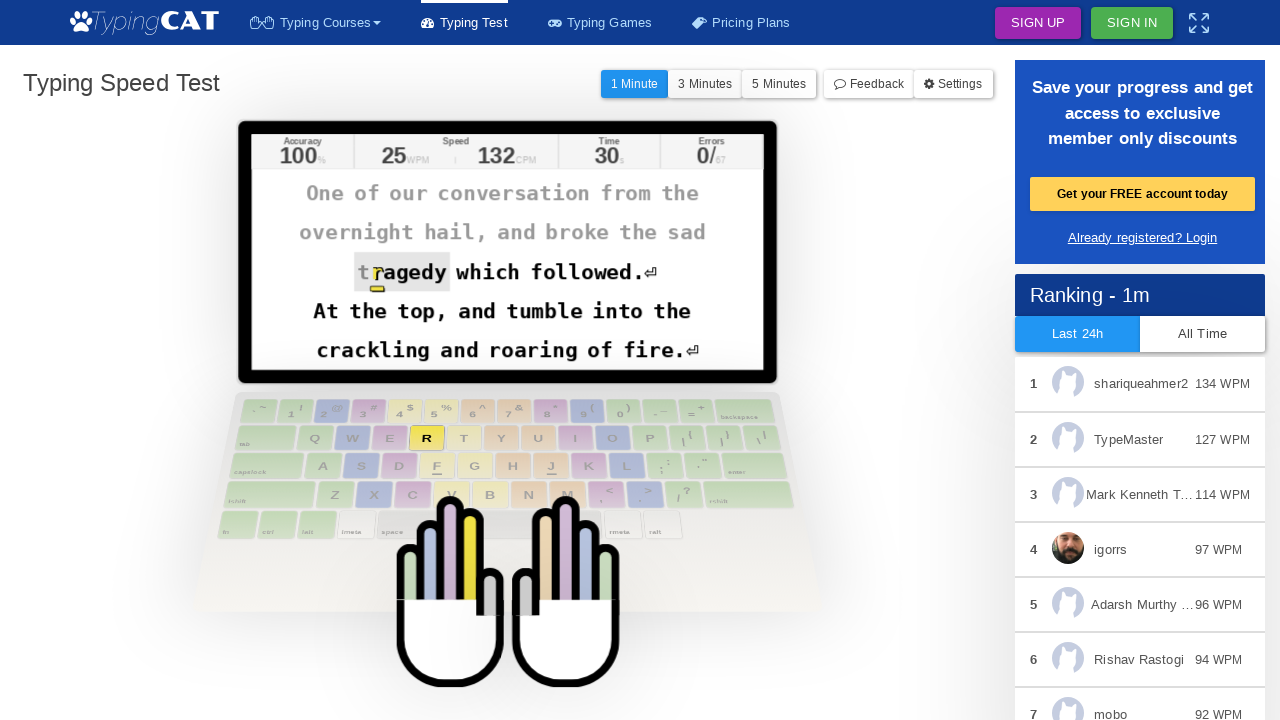

Typed character: 'r'
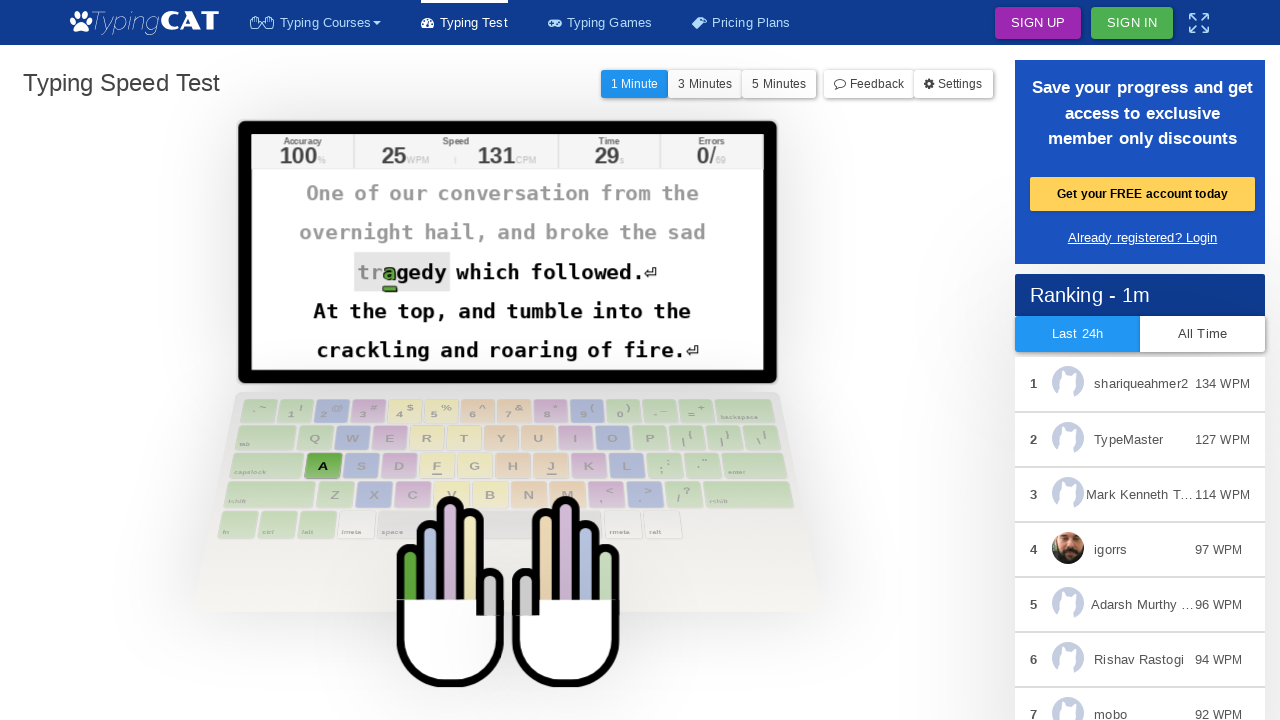

Waited 20ms between keystrokes to simulate human typing speed
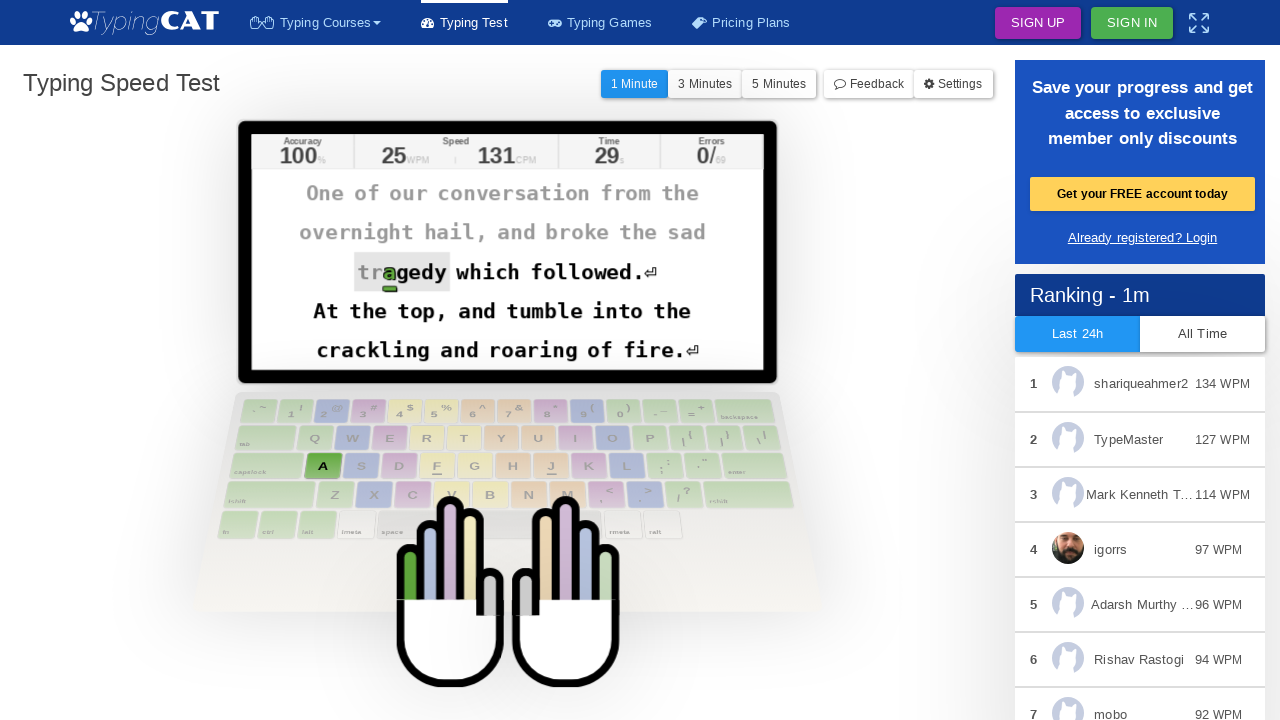

Typed character: 'a'
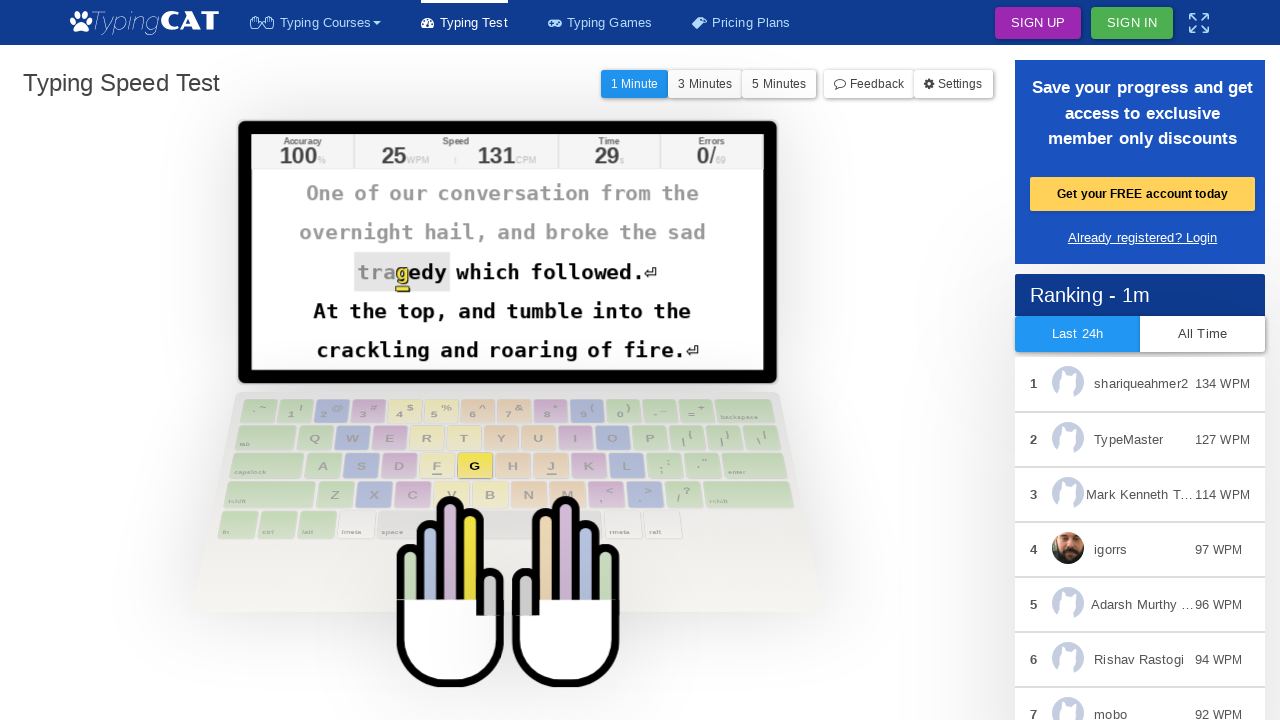

Waited 20ms between keystrokes to simulate human typing speed
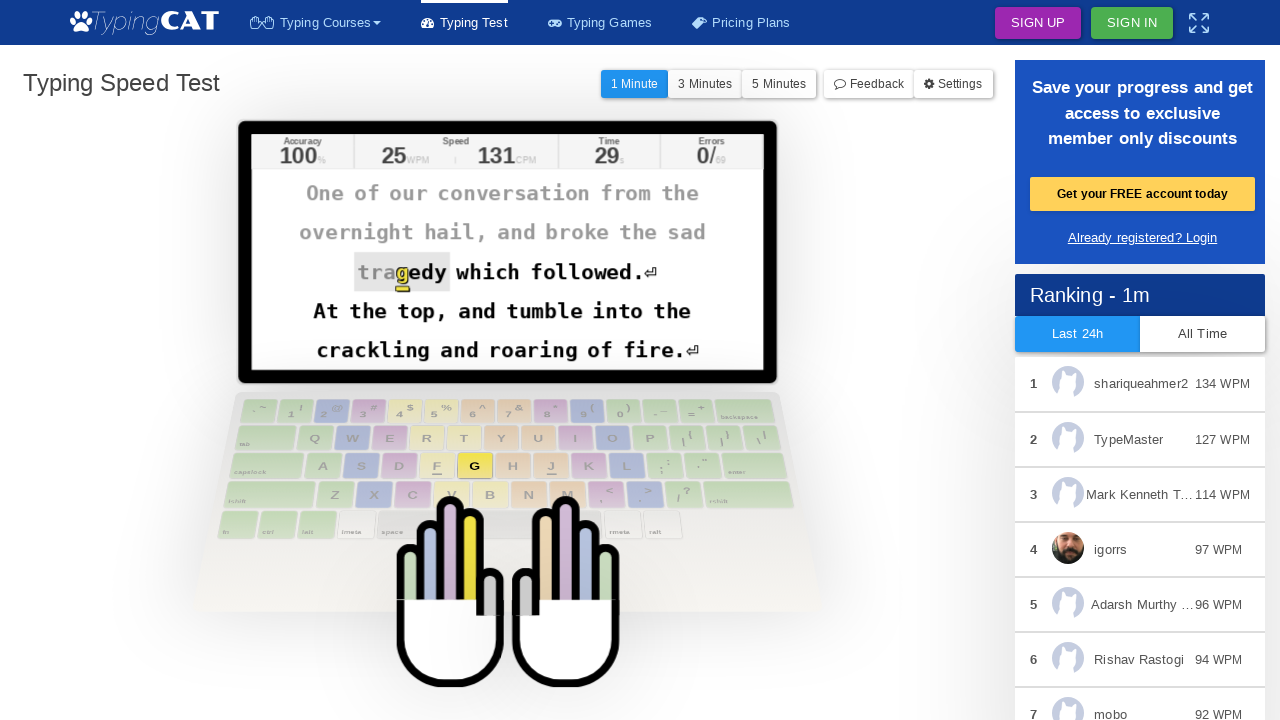

Typed character: 'g'
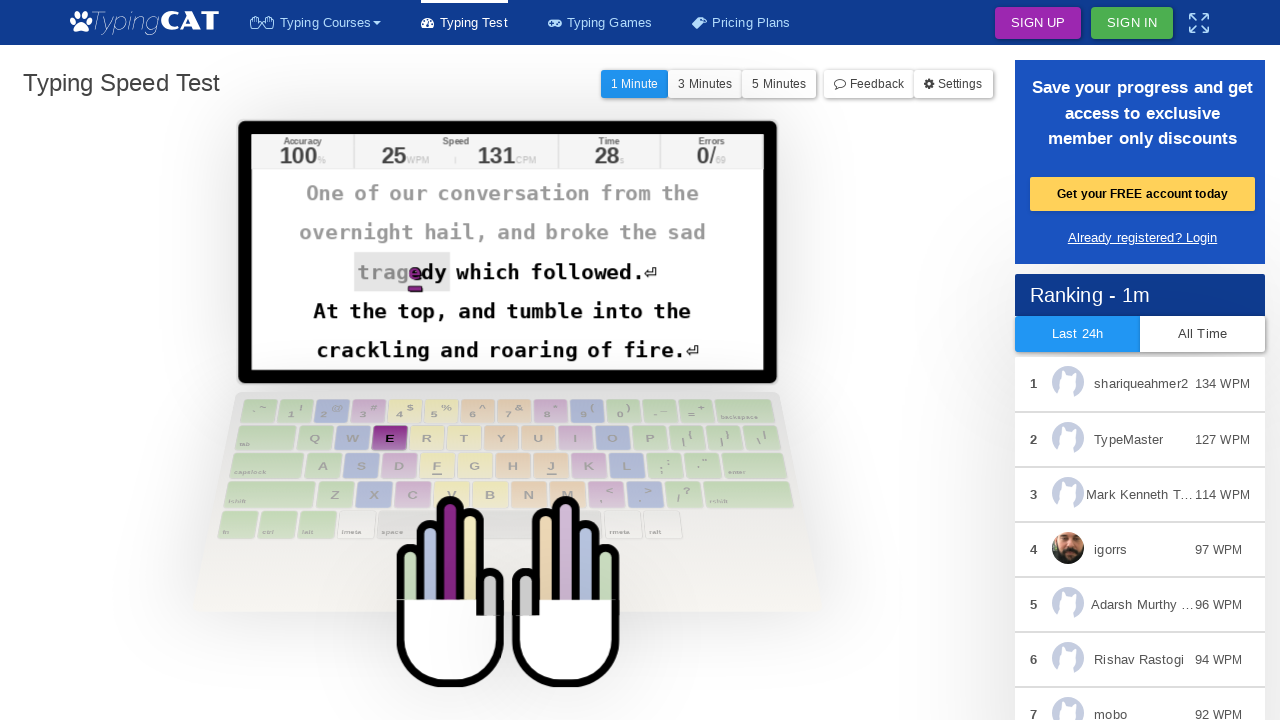

Waited 20ms between keystrokes to simulate human typing speed
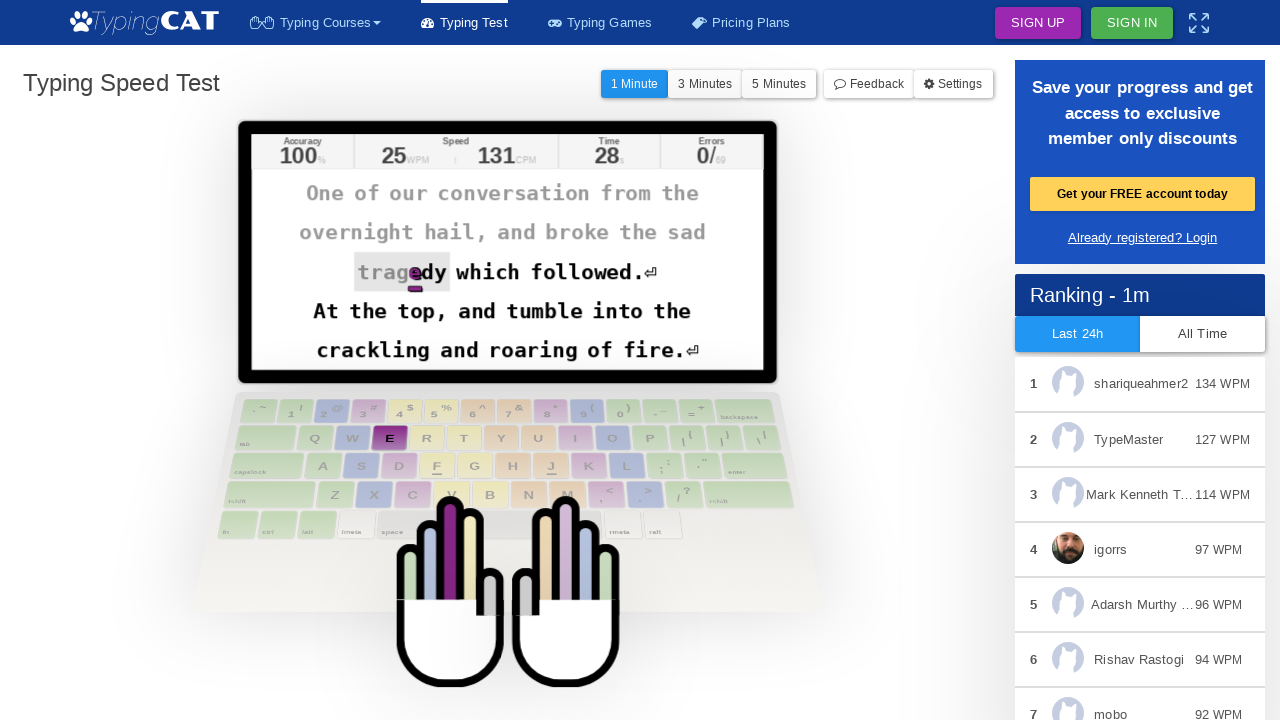

Typed character: 'e'
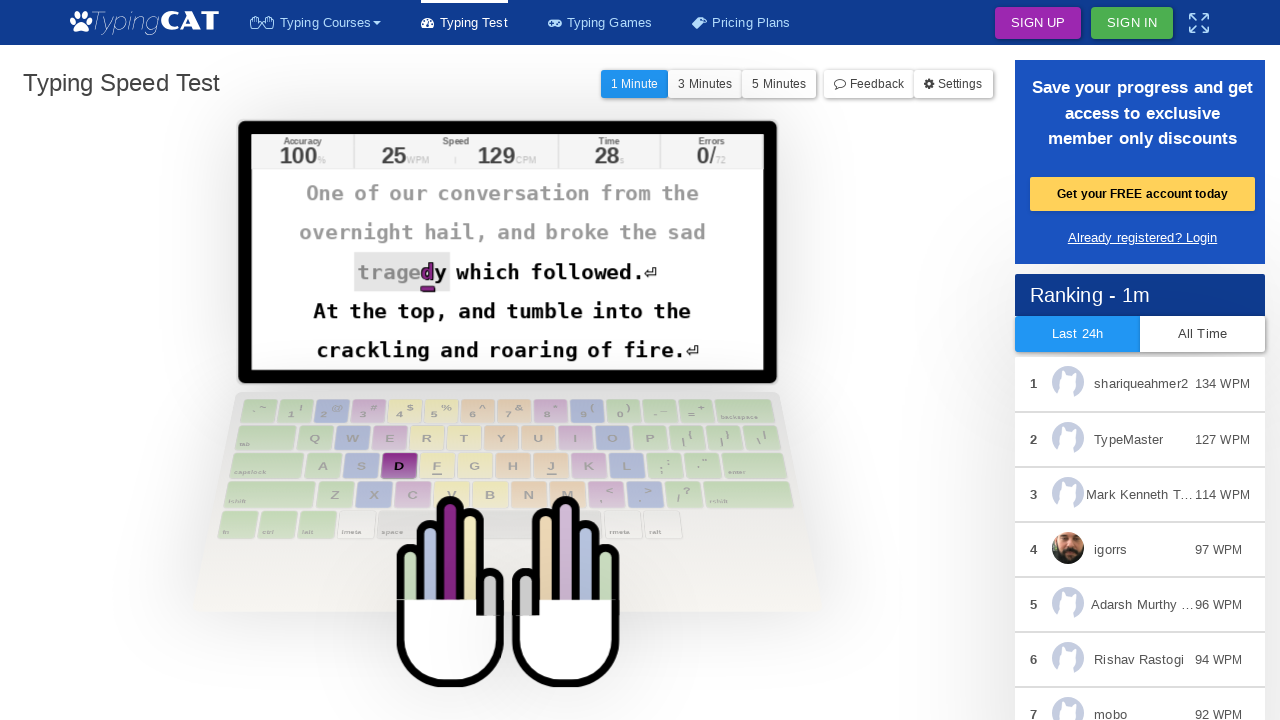

Waited 20ms between keystrokes to simulate human typing speed
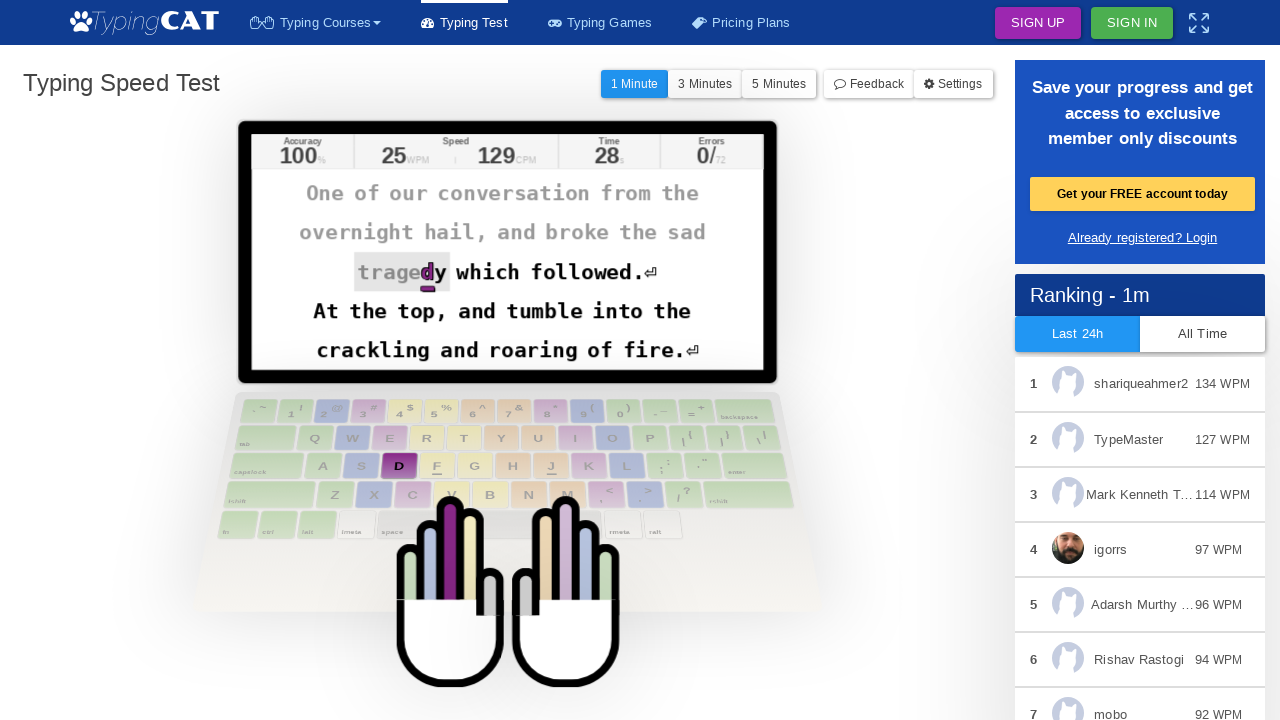

Typed character: 'd'
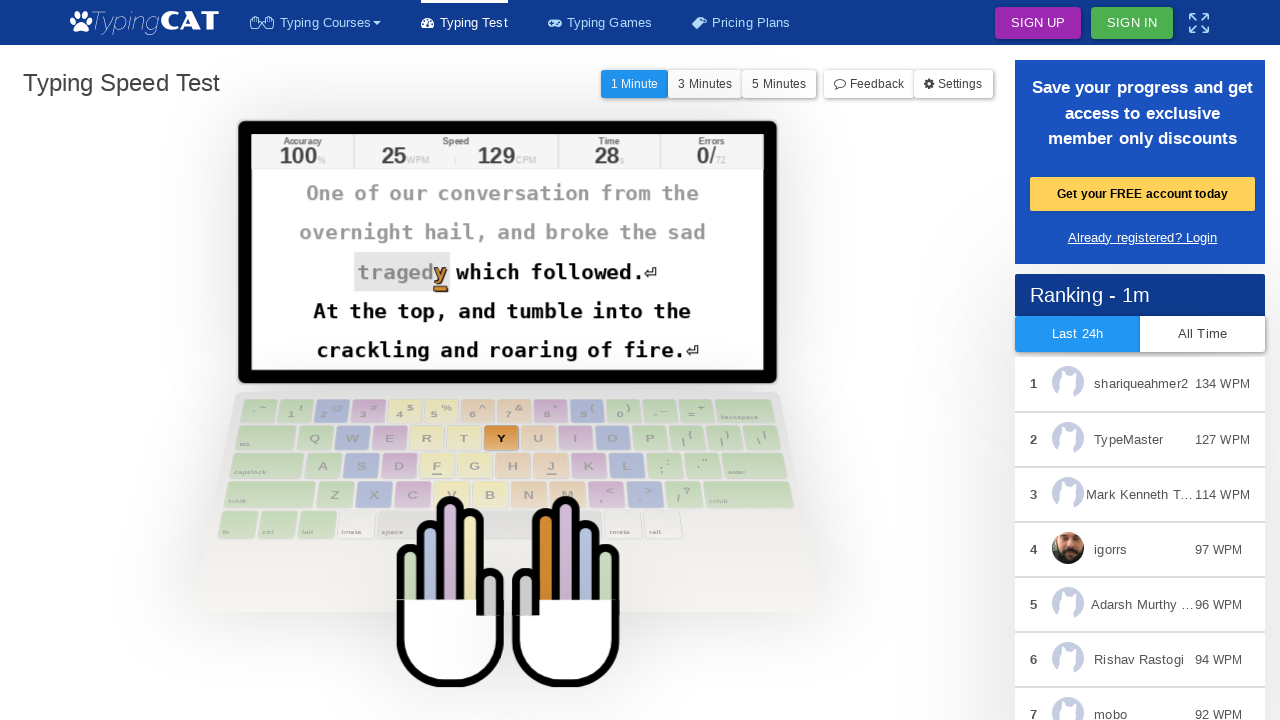

Waited 20ms between keystrokes to simulate human typing speed
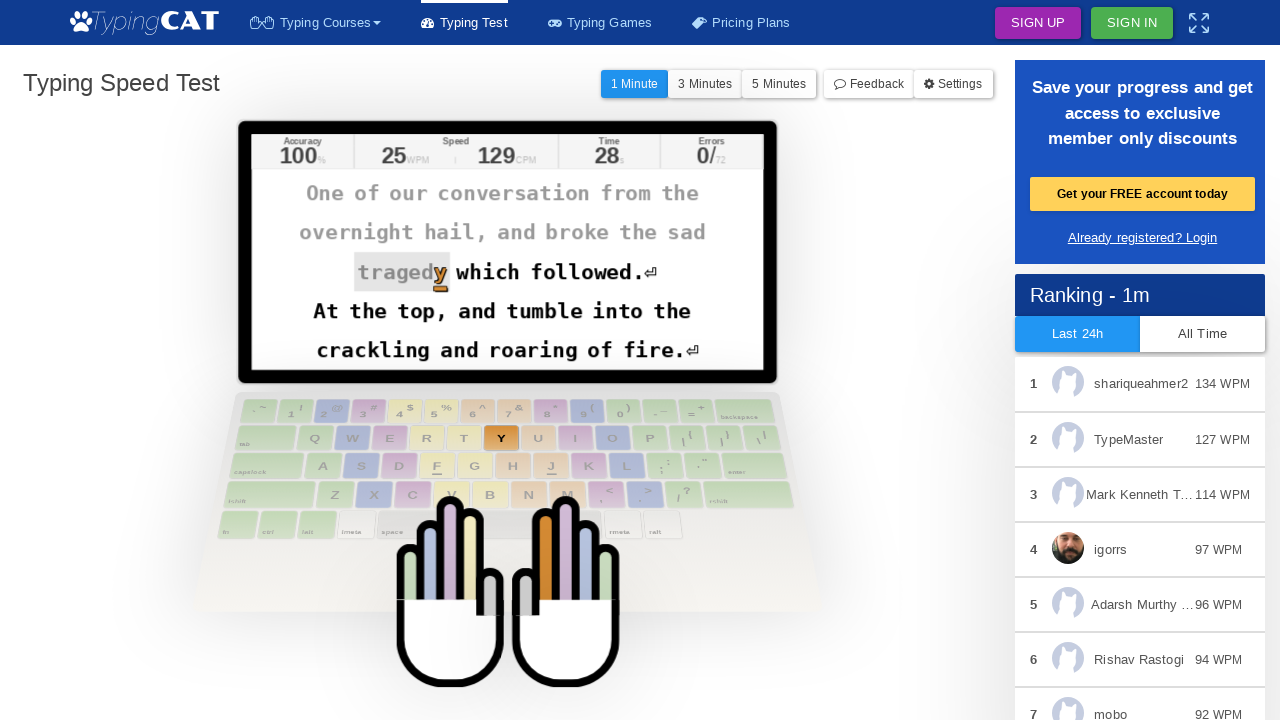

Typed character: 'y'
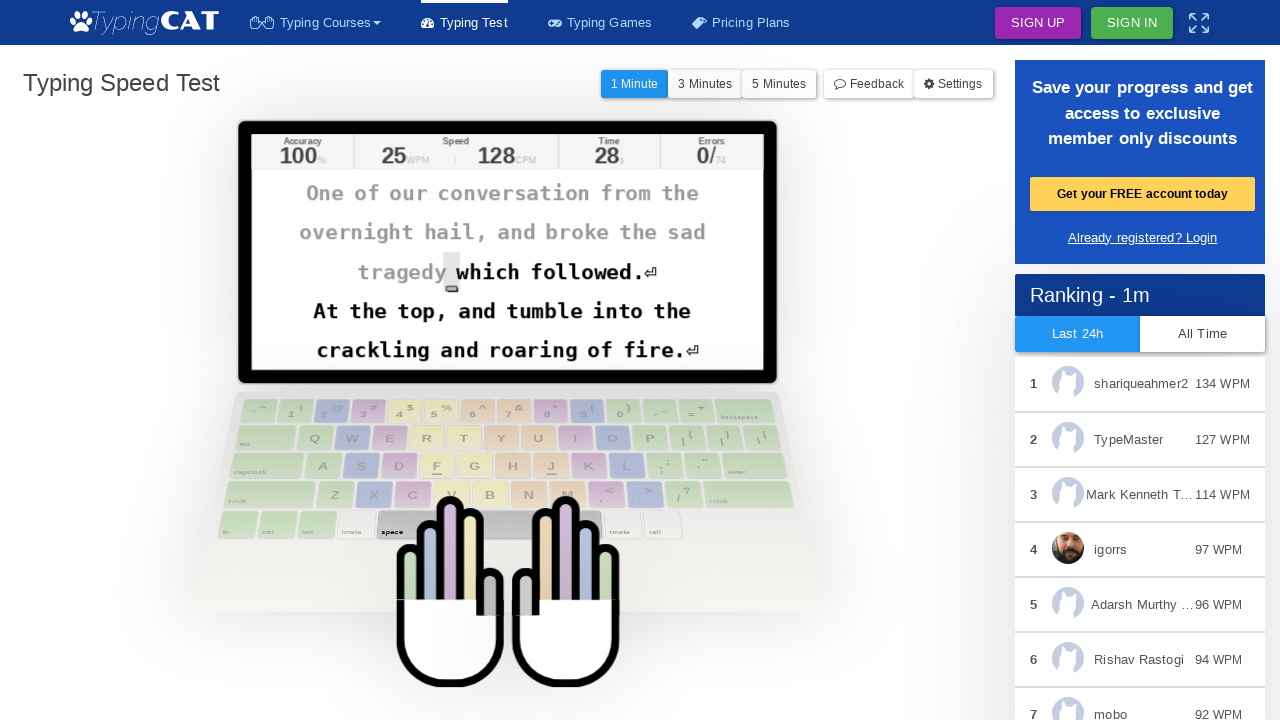

Waited 20ms between keystrokes to simulate human typing speed
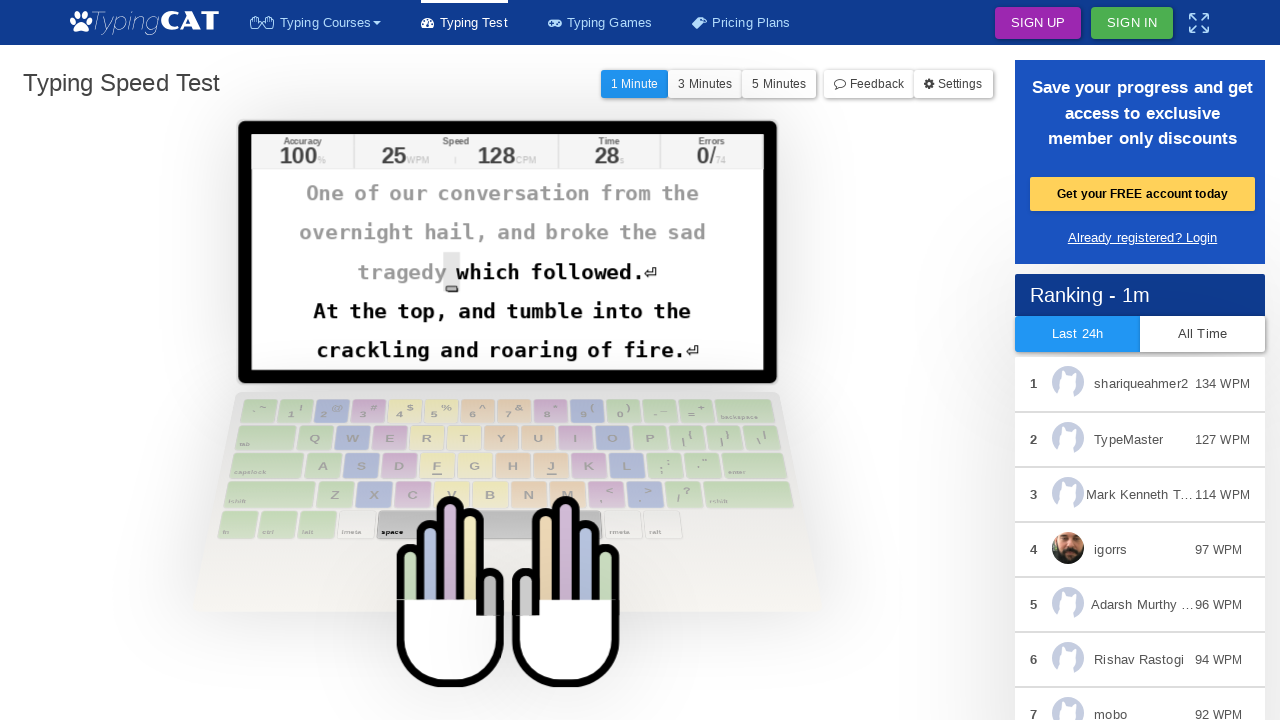

Typed character: ' '
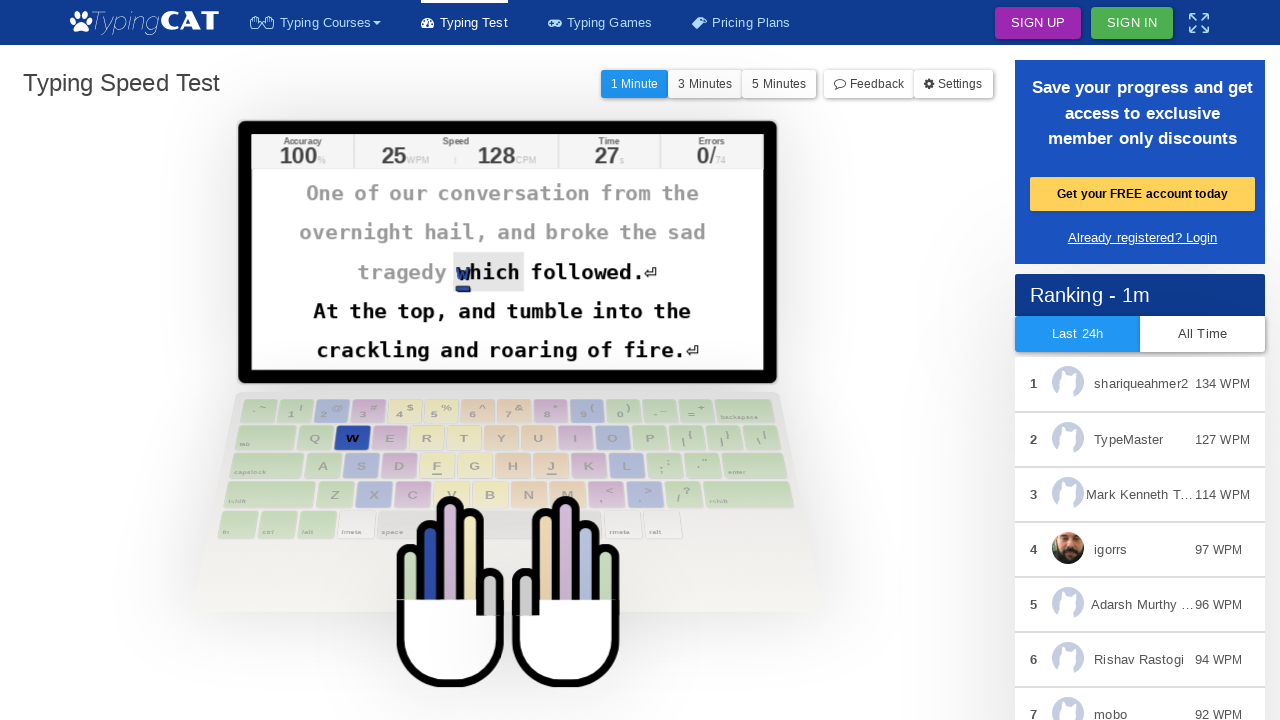

Waited 20ms between keystrokes to simulate human typing speed
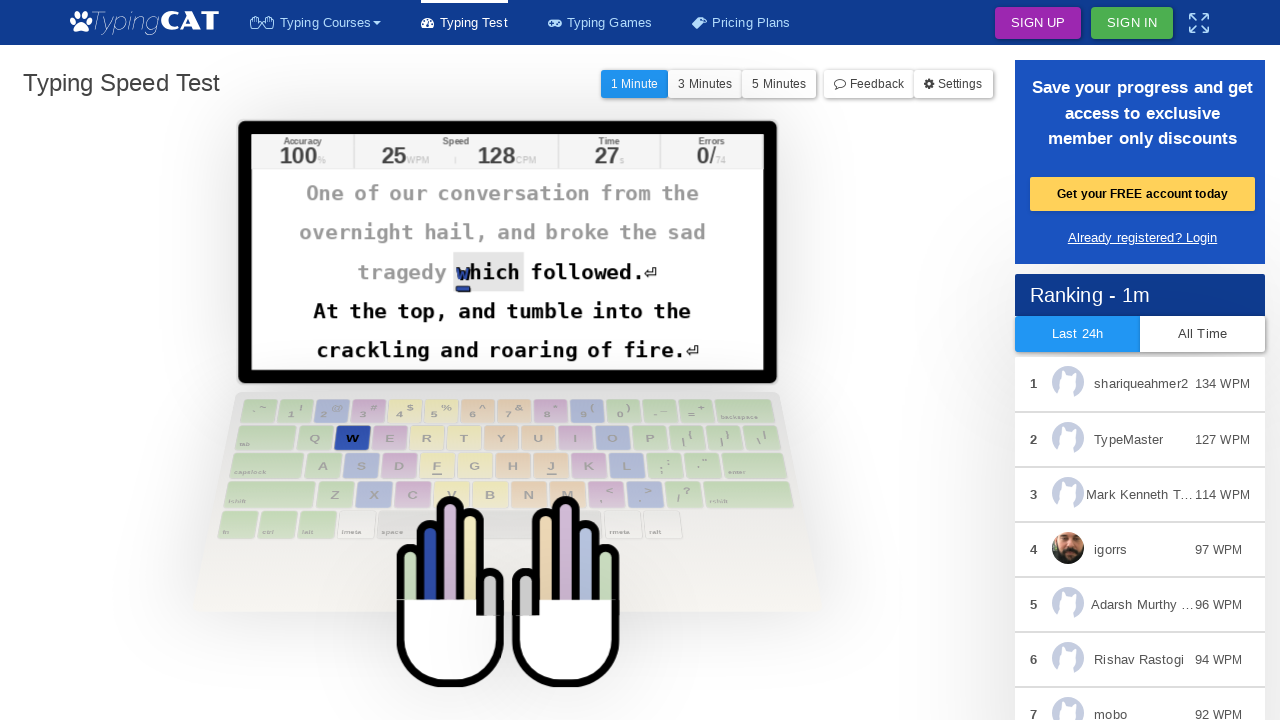

Typed character: 'w'
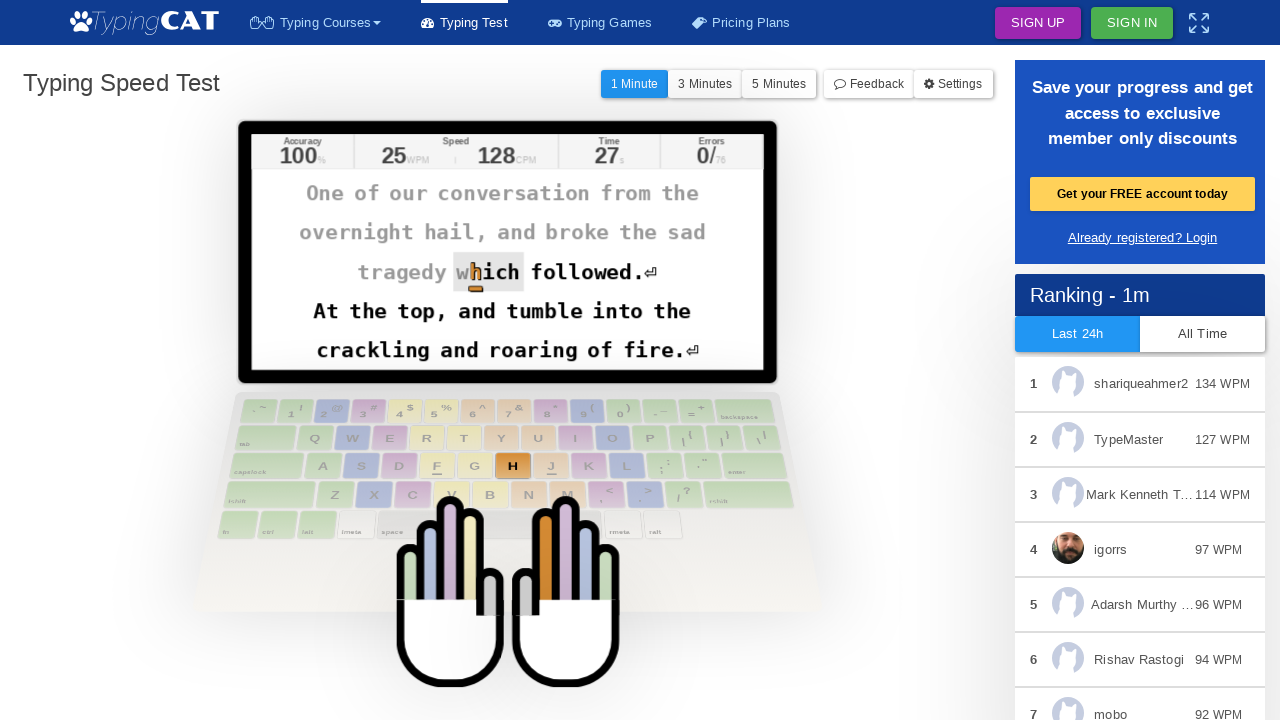

Waited 20ms between keystrokes to simulate human typing speed
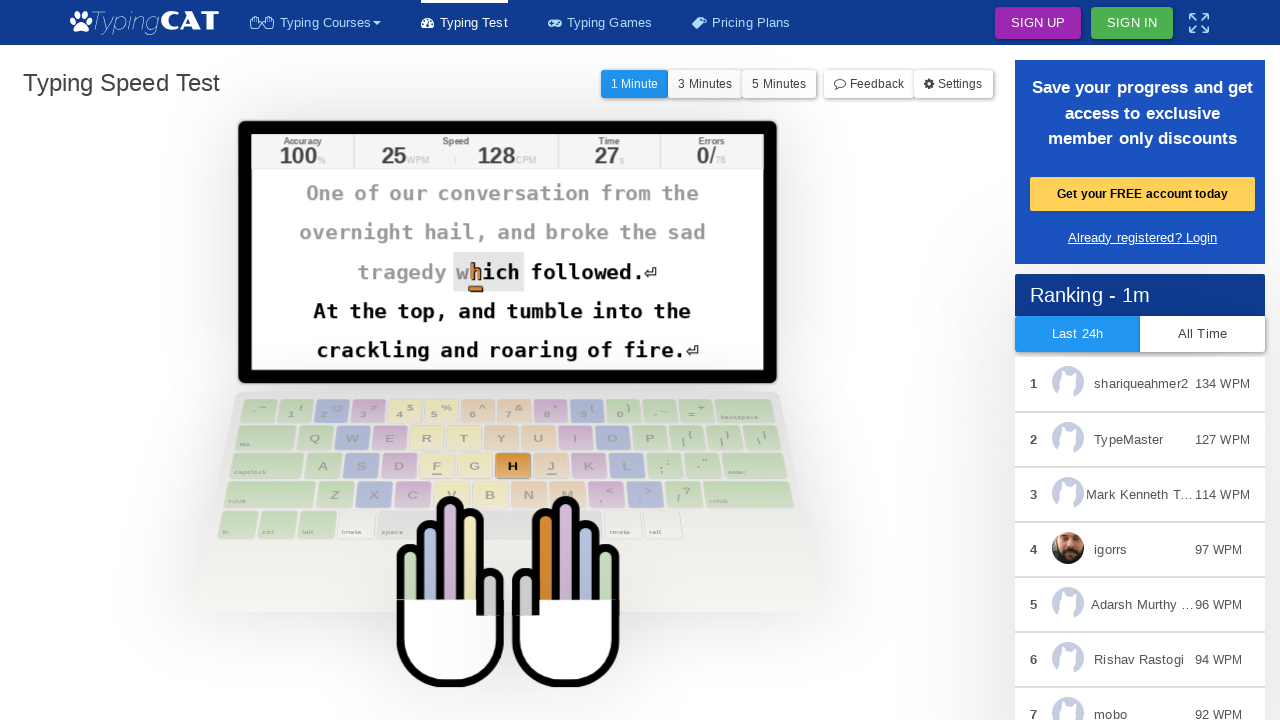

Typed character: 'h'
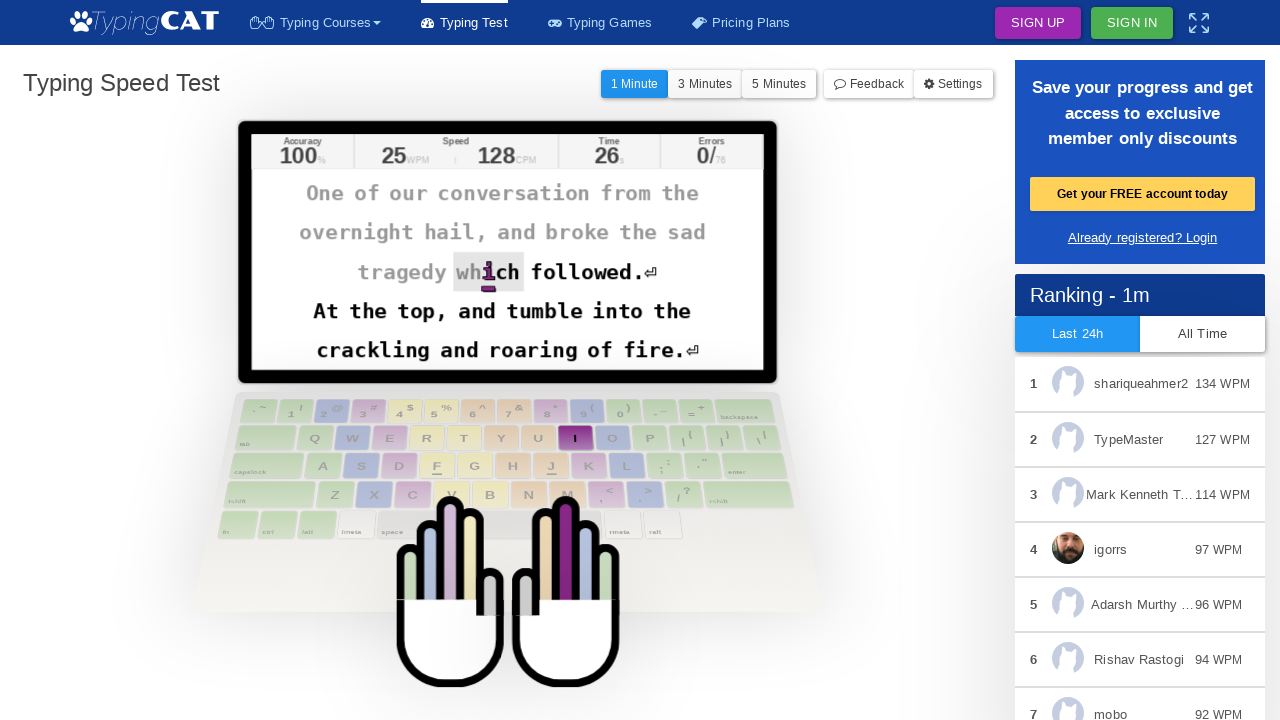

Waited 20ms between keystrokes to simulate human typing speed
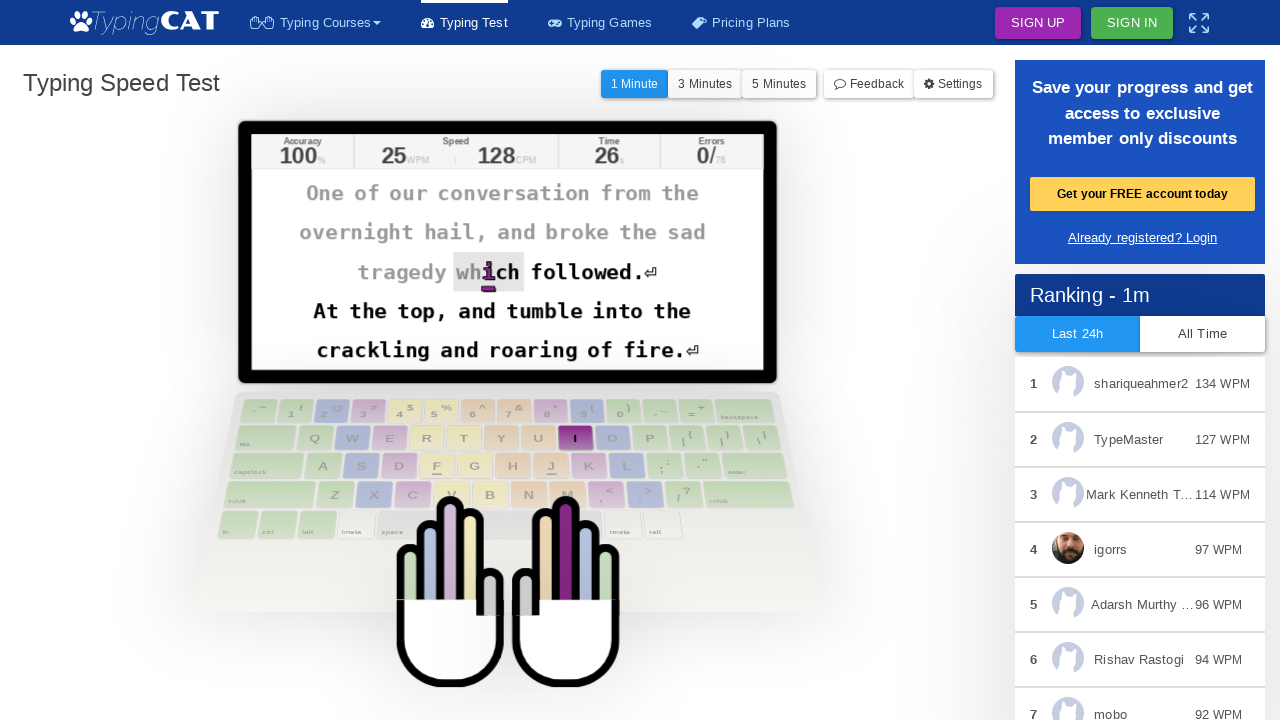

Typed character: 'i'
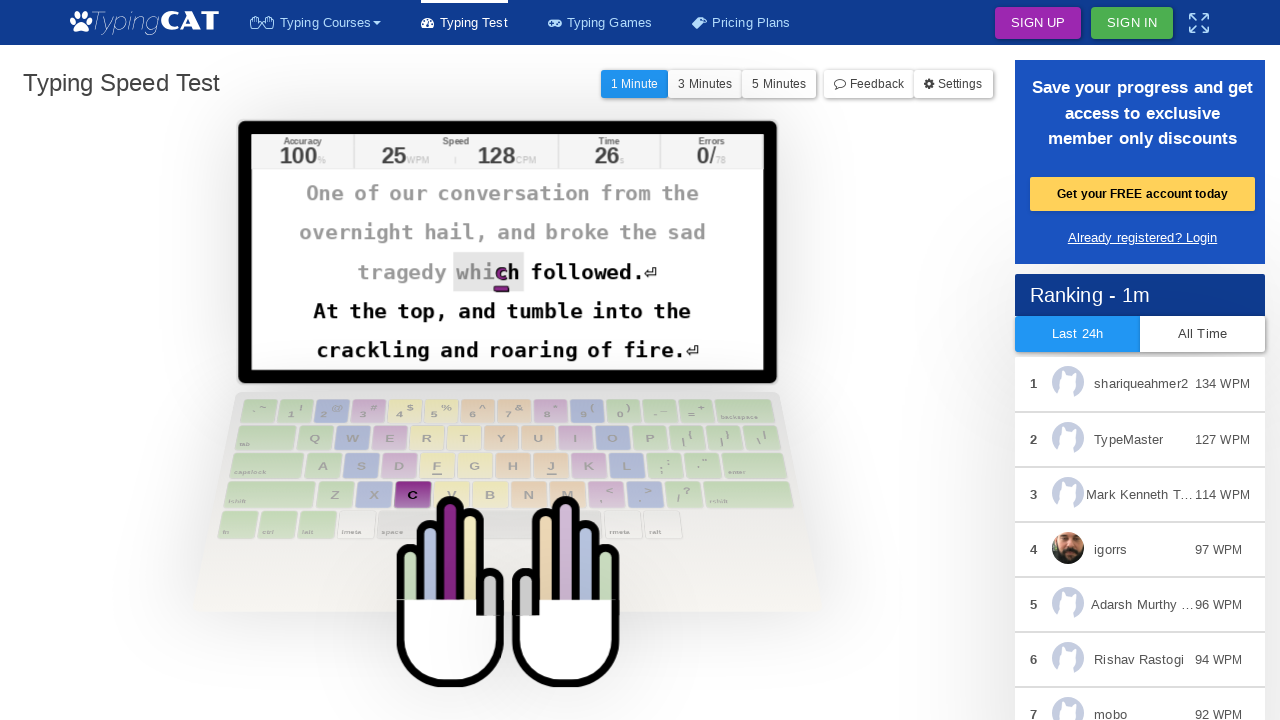

Waited 20ms between keystrokes to simulate human typing speed
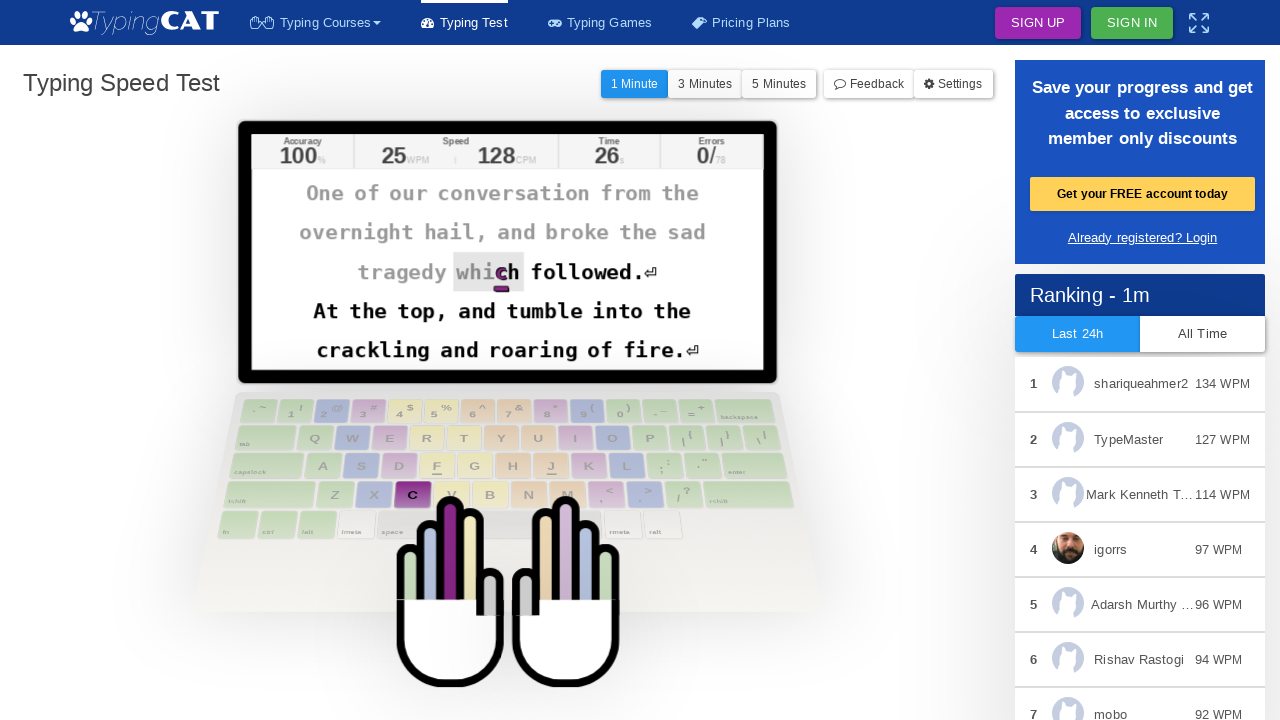

Typed character: 'c'
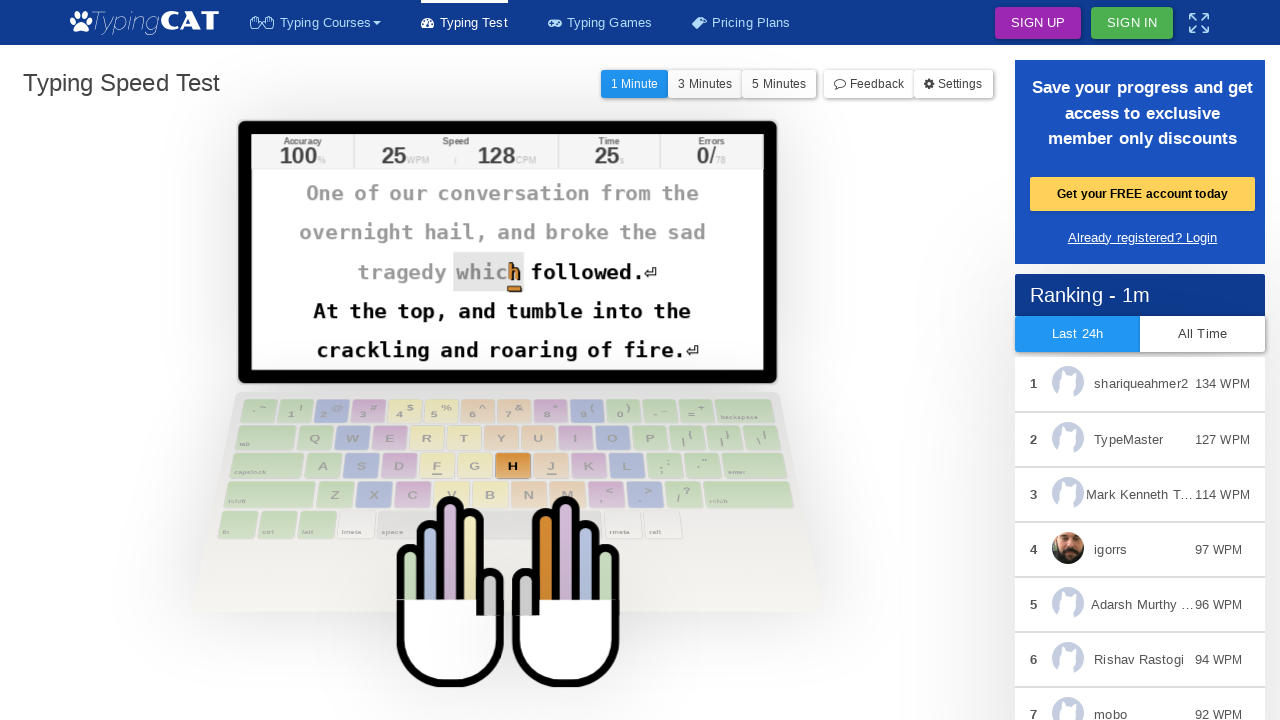

Waited 20ms between keystrokes to simulate human typing speed
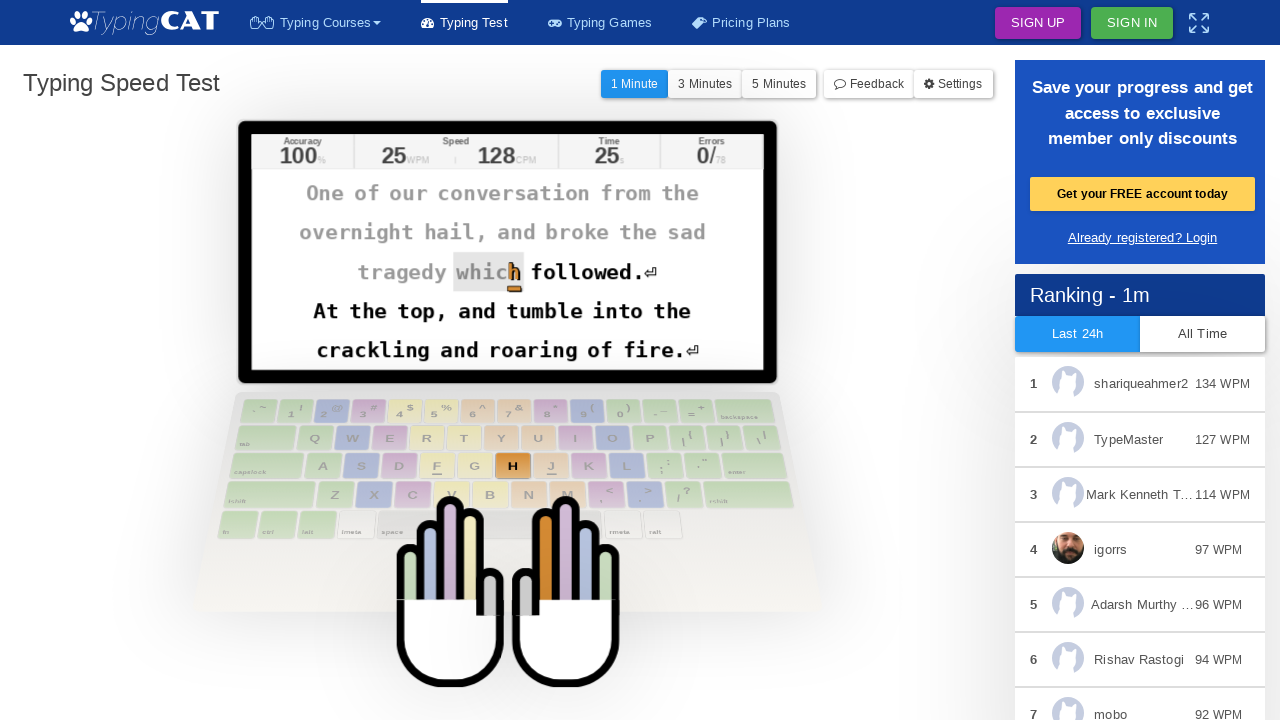

Typed character: 'h'
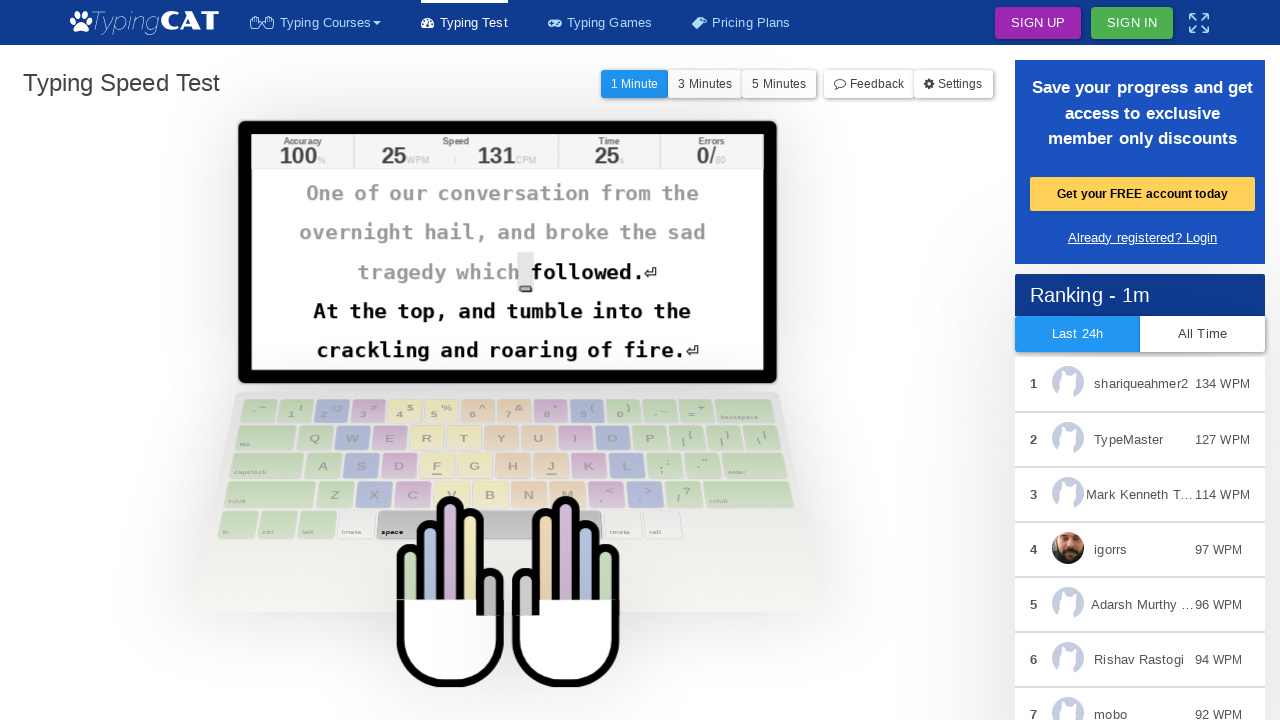

Waited 20ms between keystrokes to simulate human typing speed
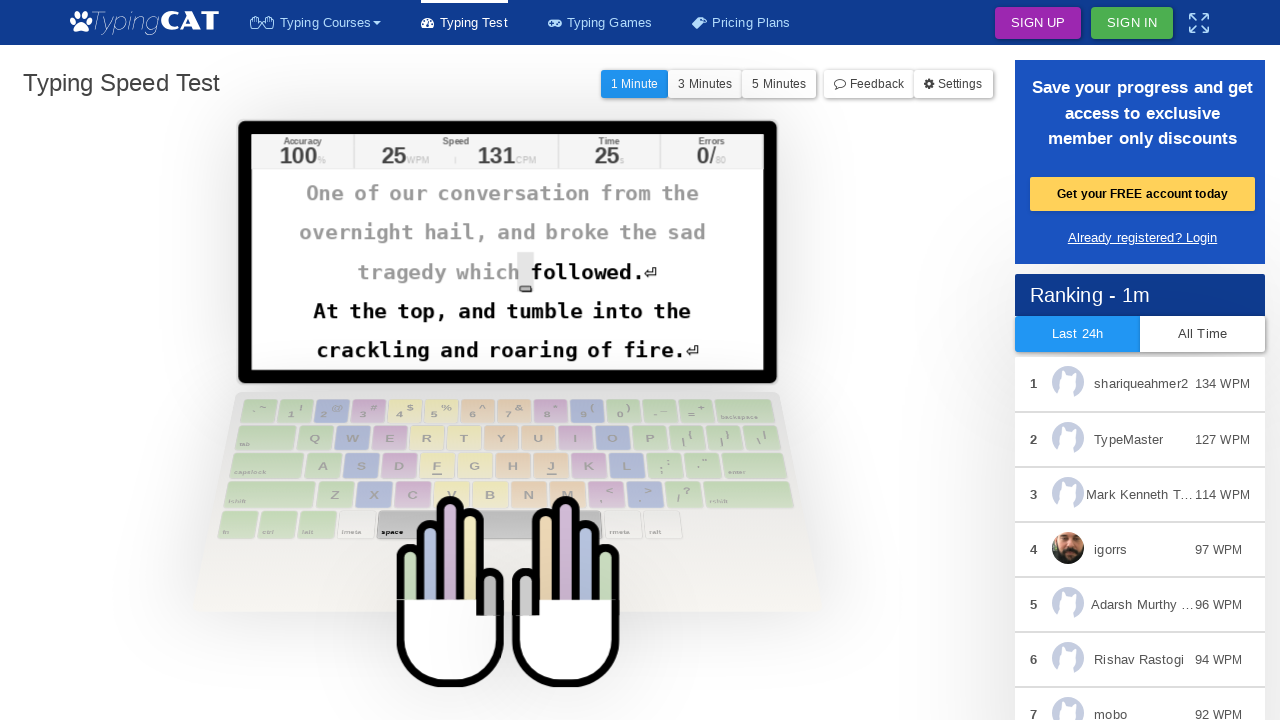

Typed character: ' '
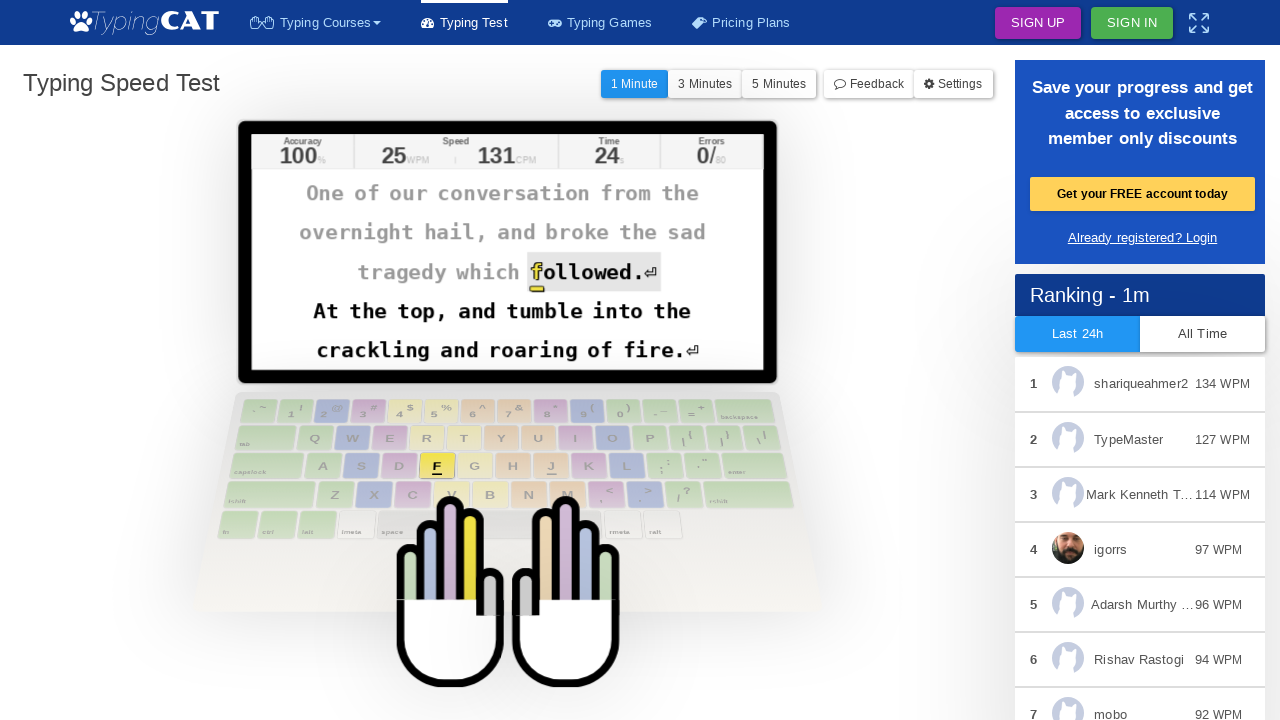

Waited 20ms between keystrokes to simulate human typing speed
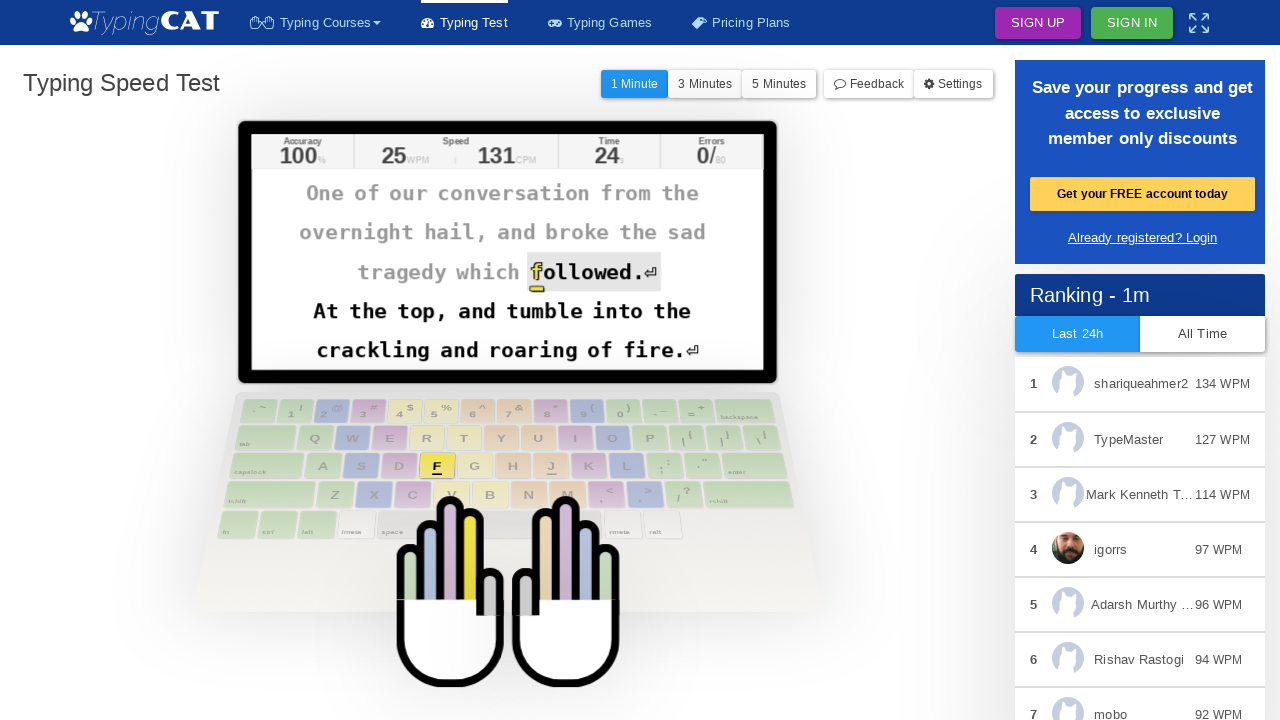

Typed character: 'f'
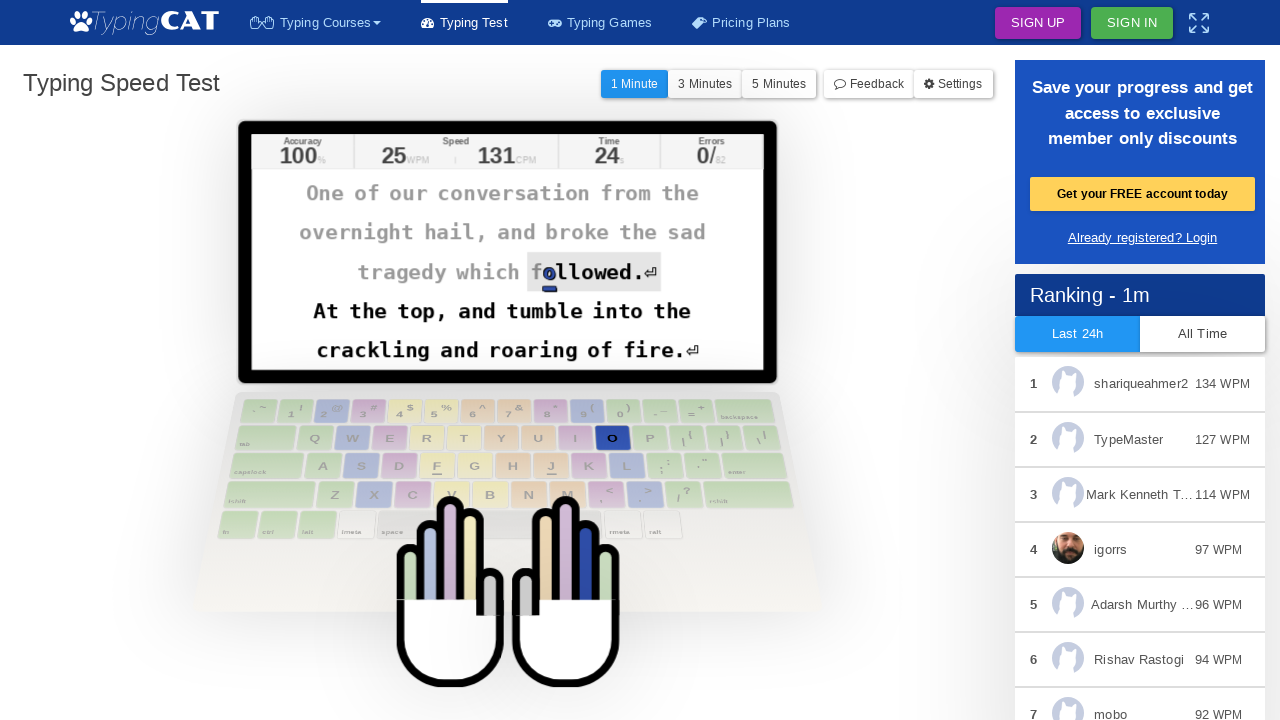

Waited 20ms between keystrokes to simulate human typing speed
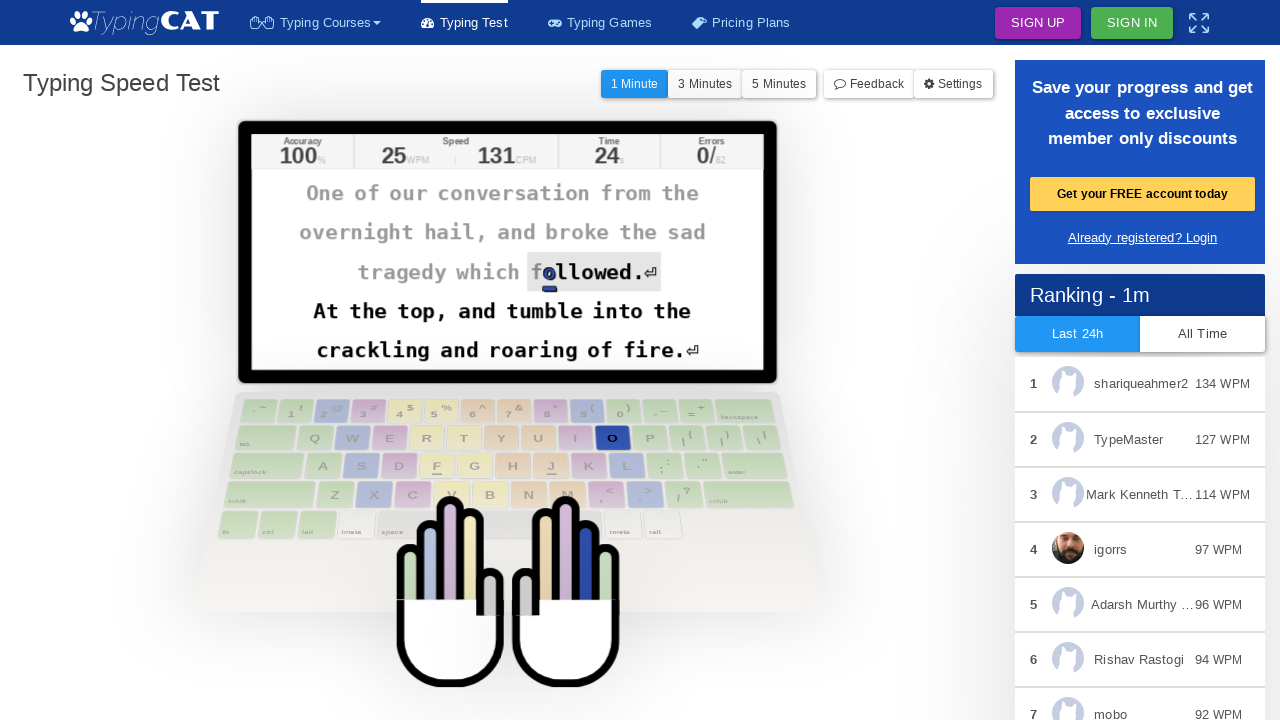

Typed character: 'o'
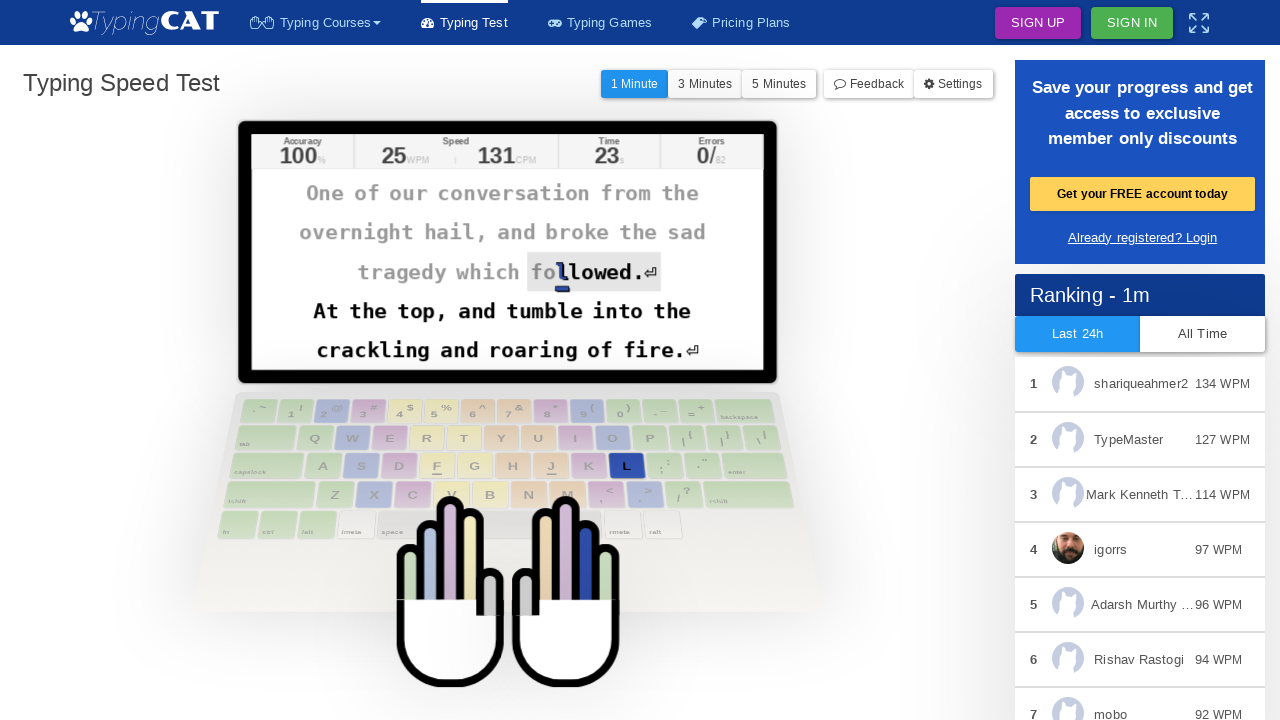

Waited 20ms between keystrokes to simulate human typing speed
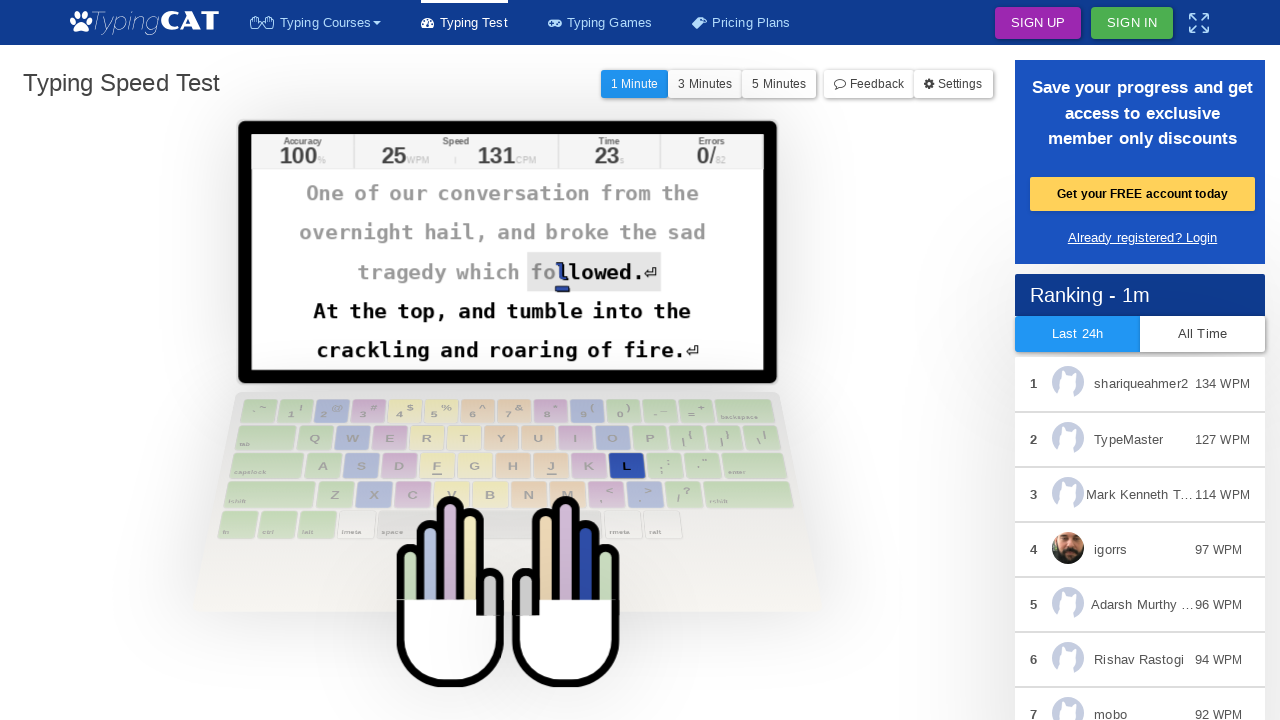

Typed character: 'l'
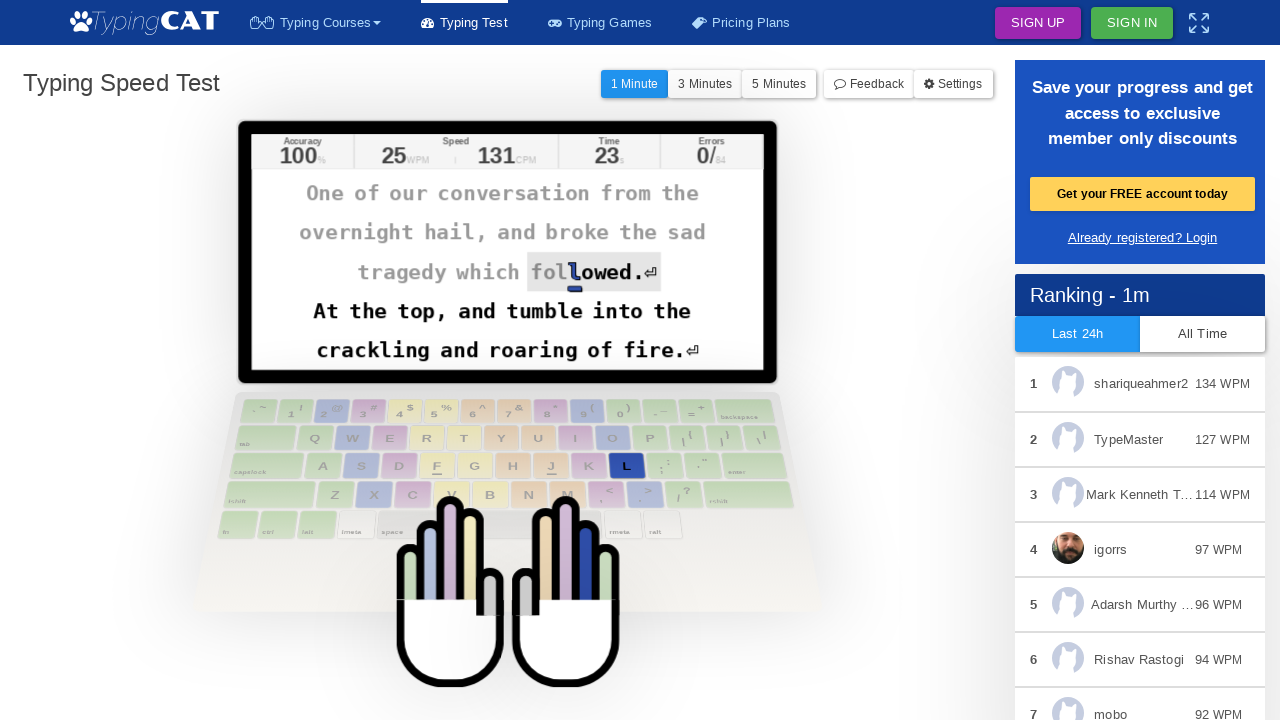

Waited 20ms between keystrokes to simulate human typing speed
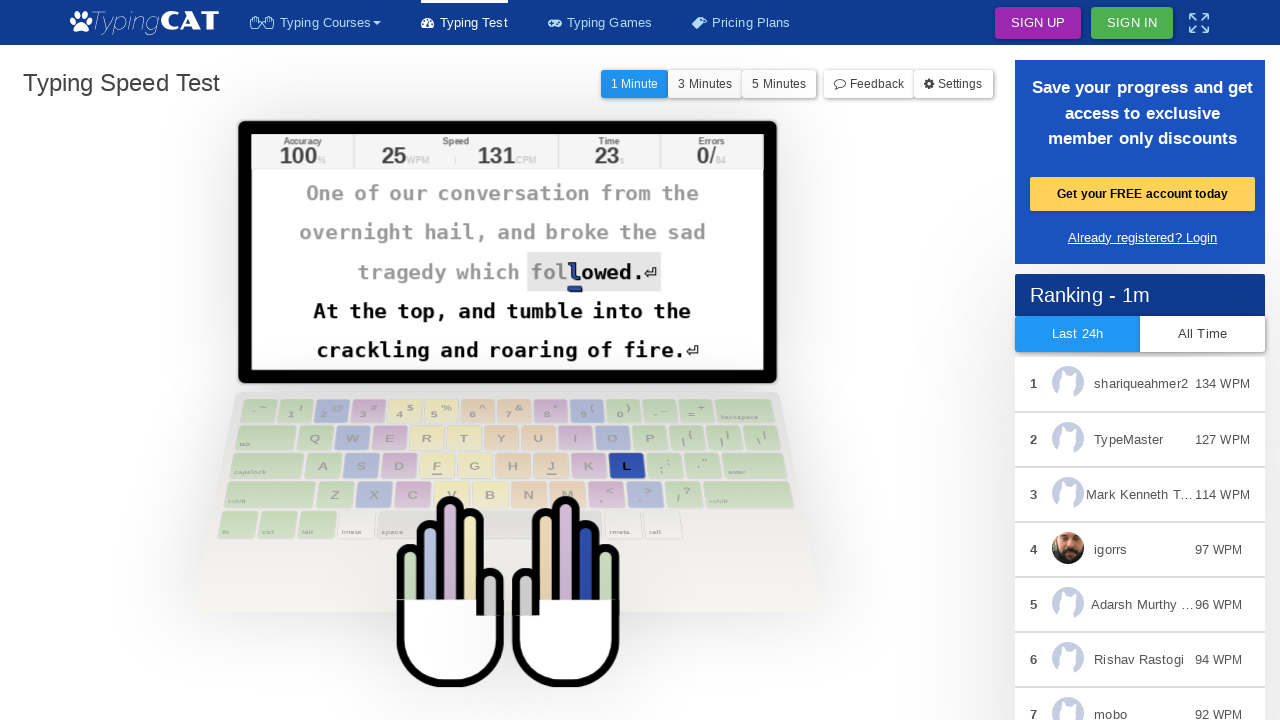

Typed character: 'l'
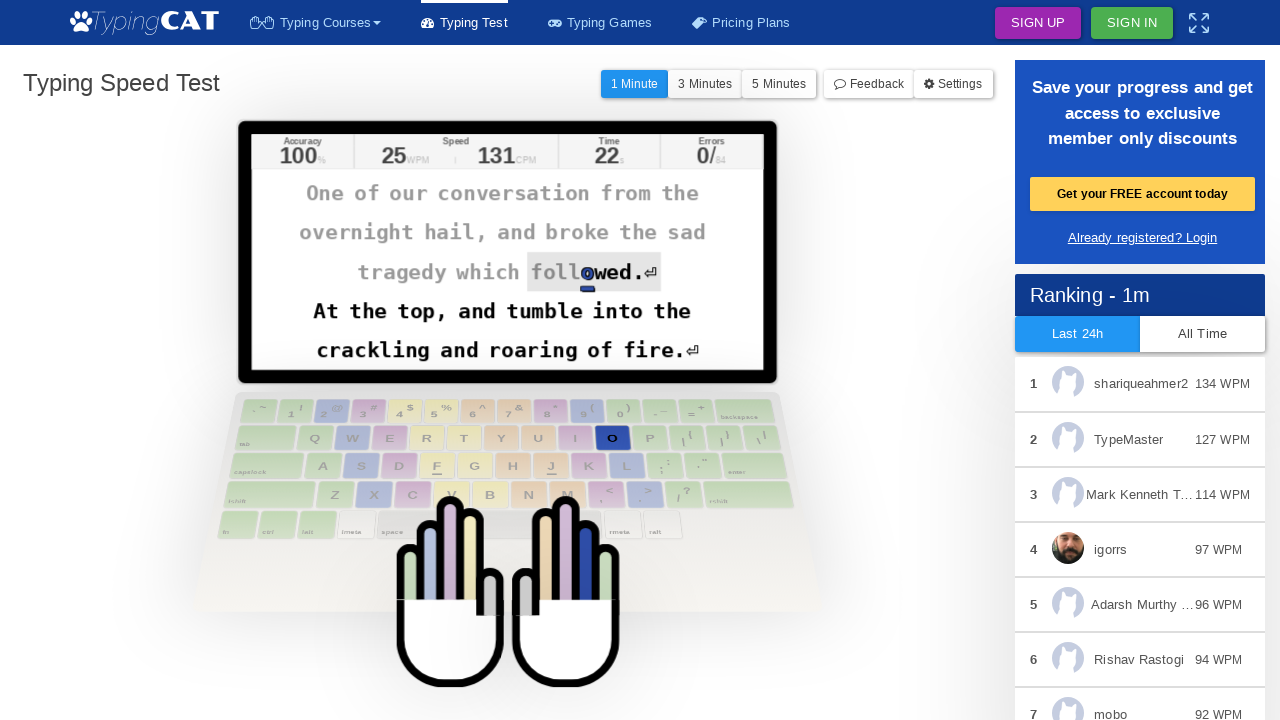

Waited 20ms between keystrokes to simulate human typing speed
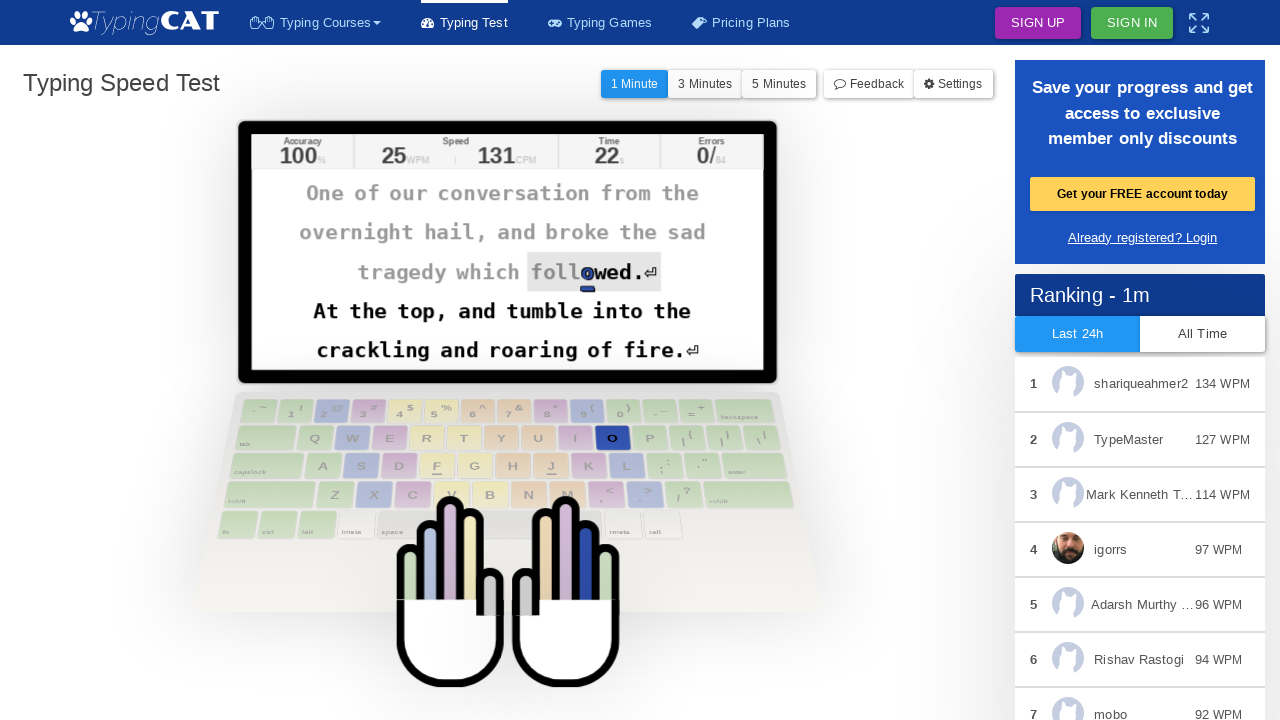

Typed character: 'o'
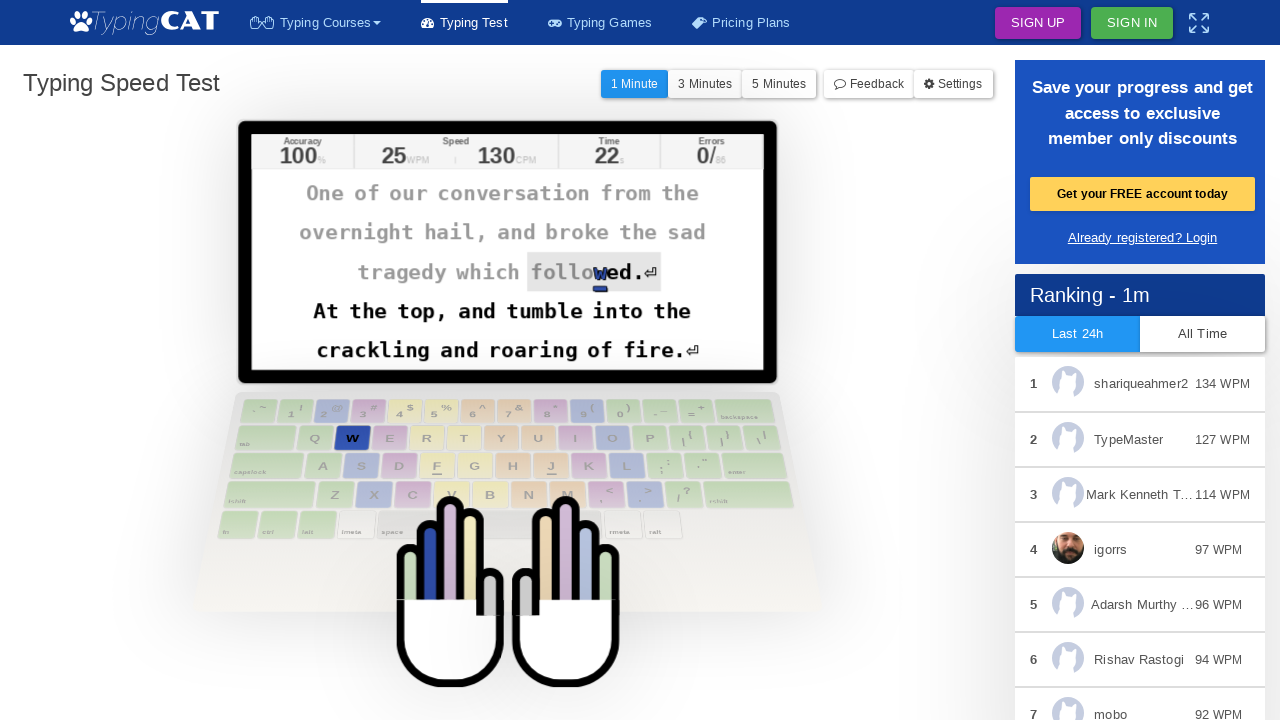

Waited 20ms between keystrokes to simulate human typing speed
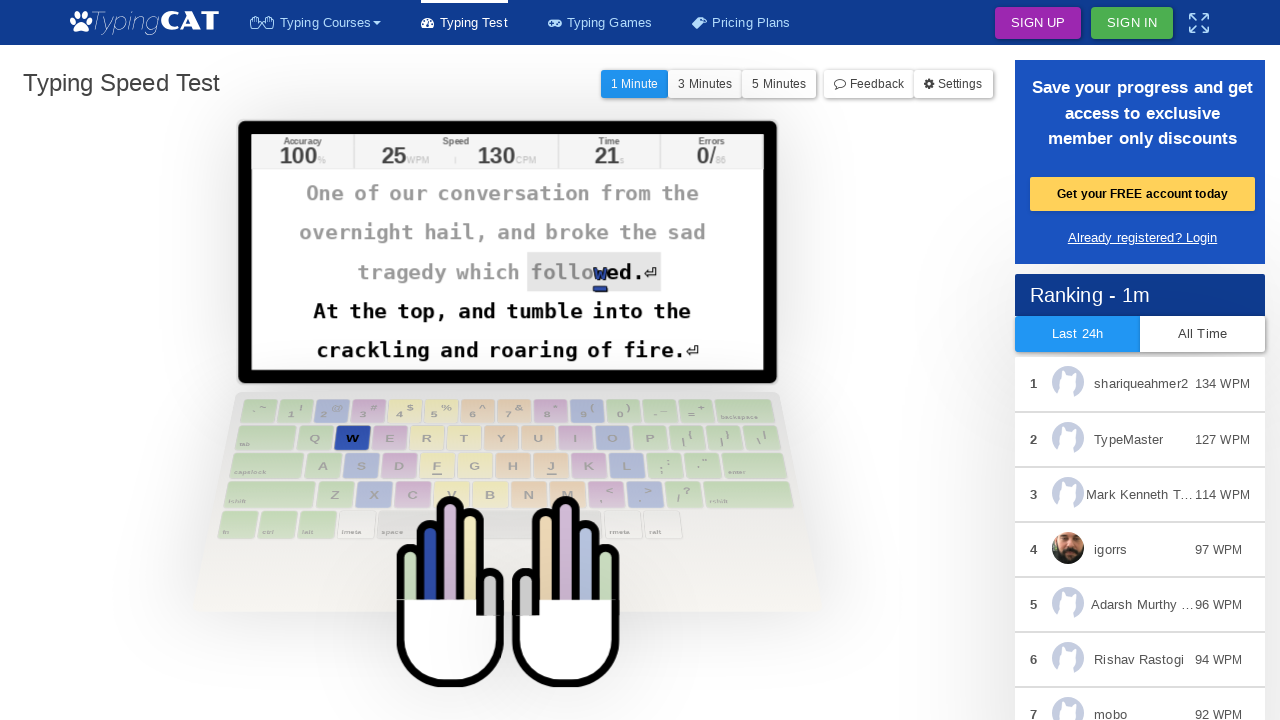

Typed character: 'w'
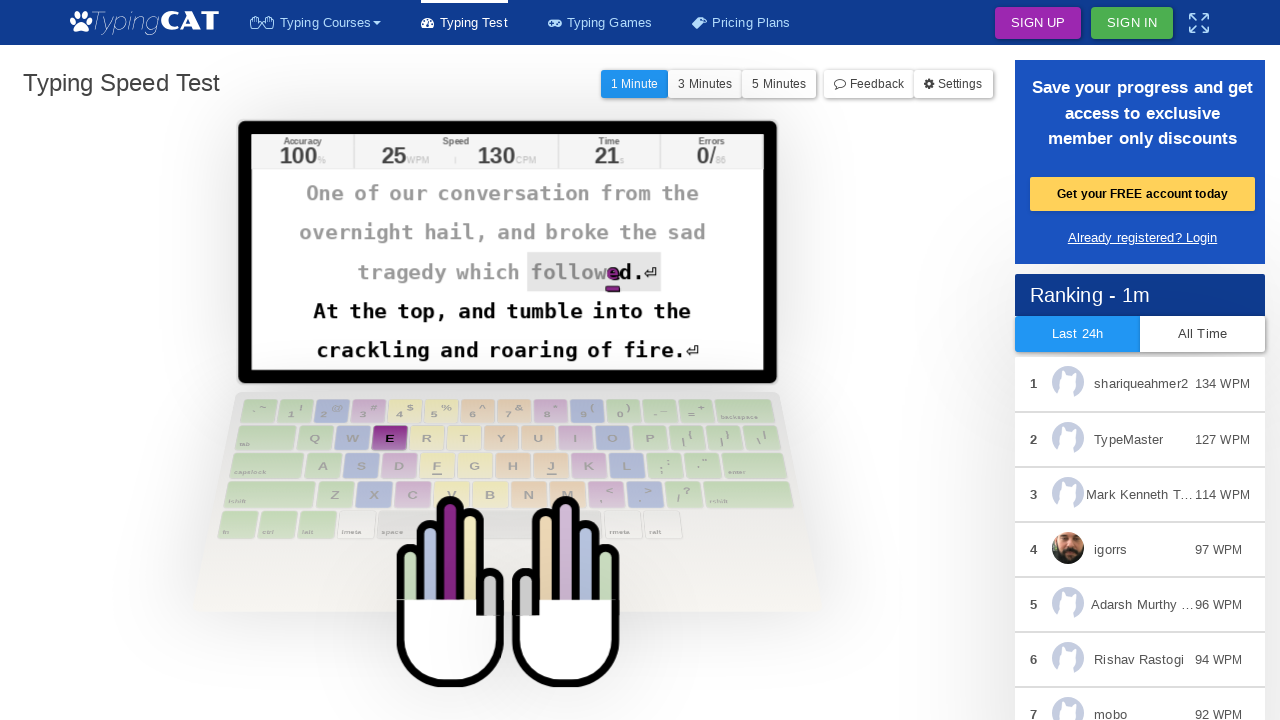

Waited 20ms between keystrokes to simulate human typing speed
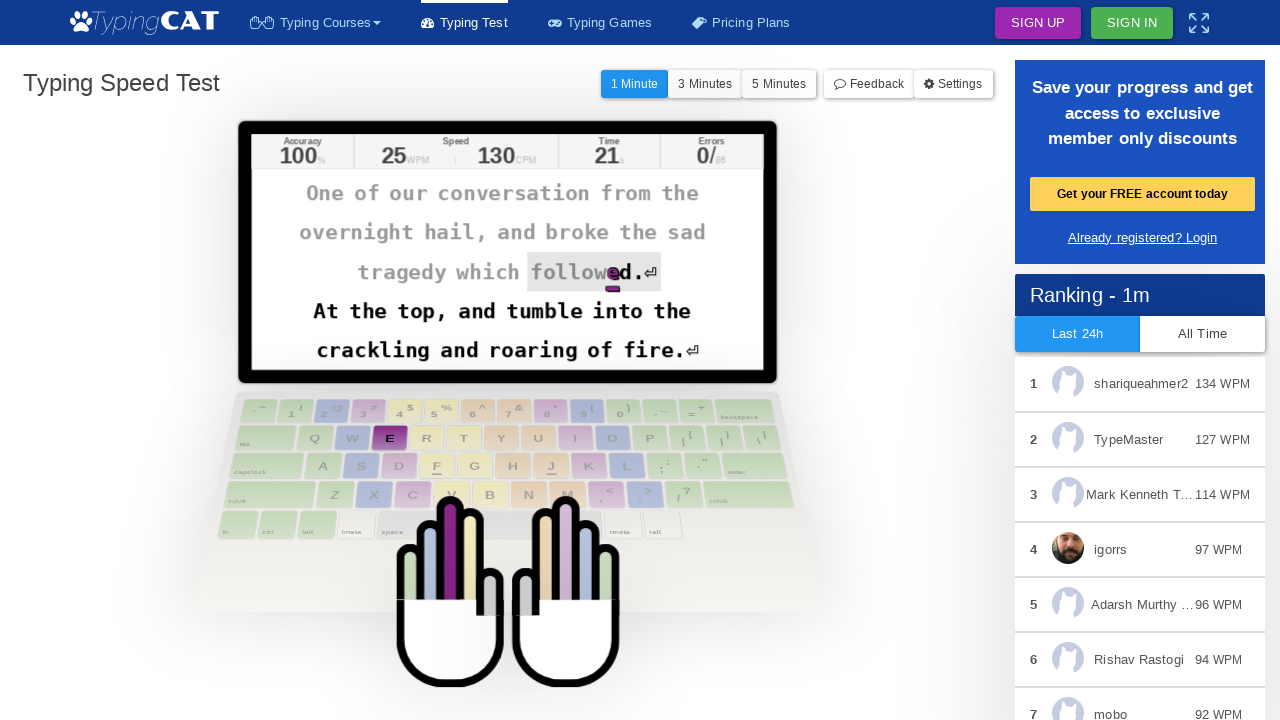

Typed character: 'e'
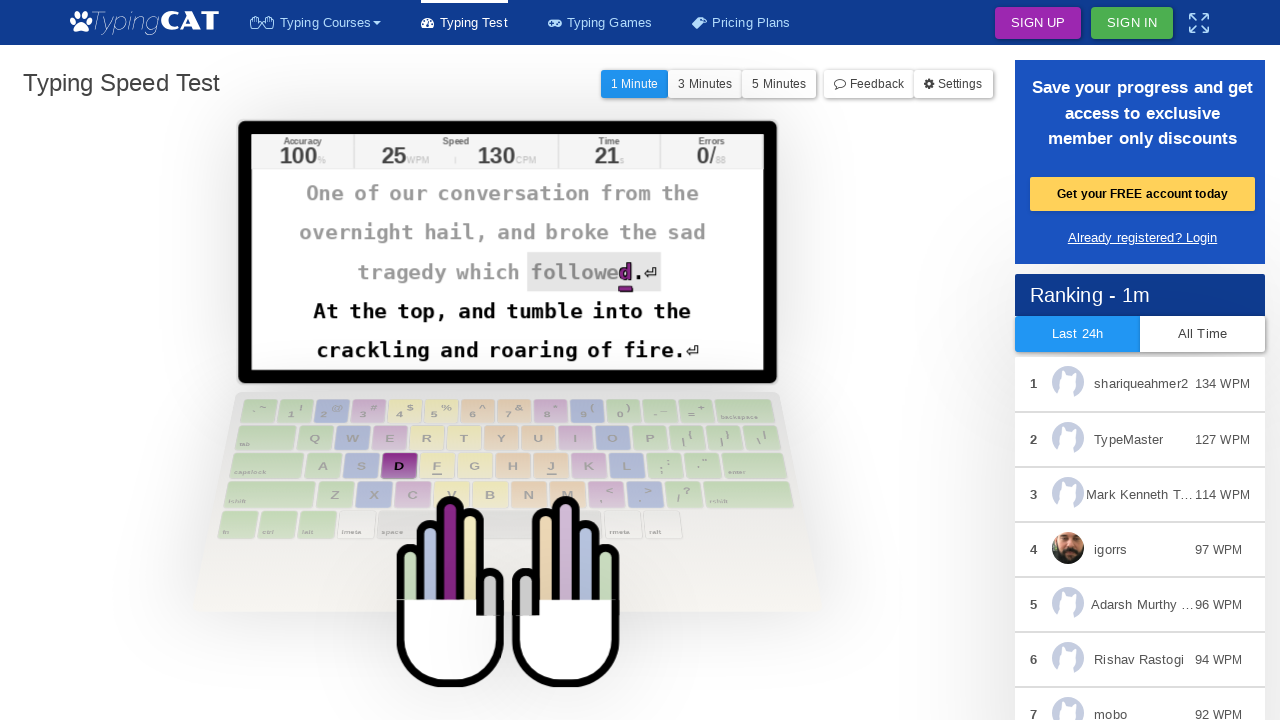

Waited 20ms between keystrokes to simulate human typing speed
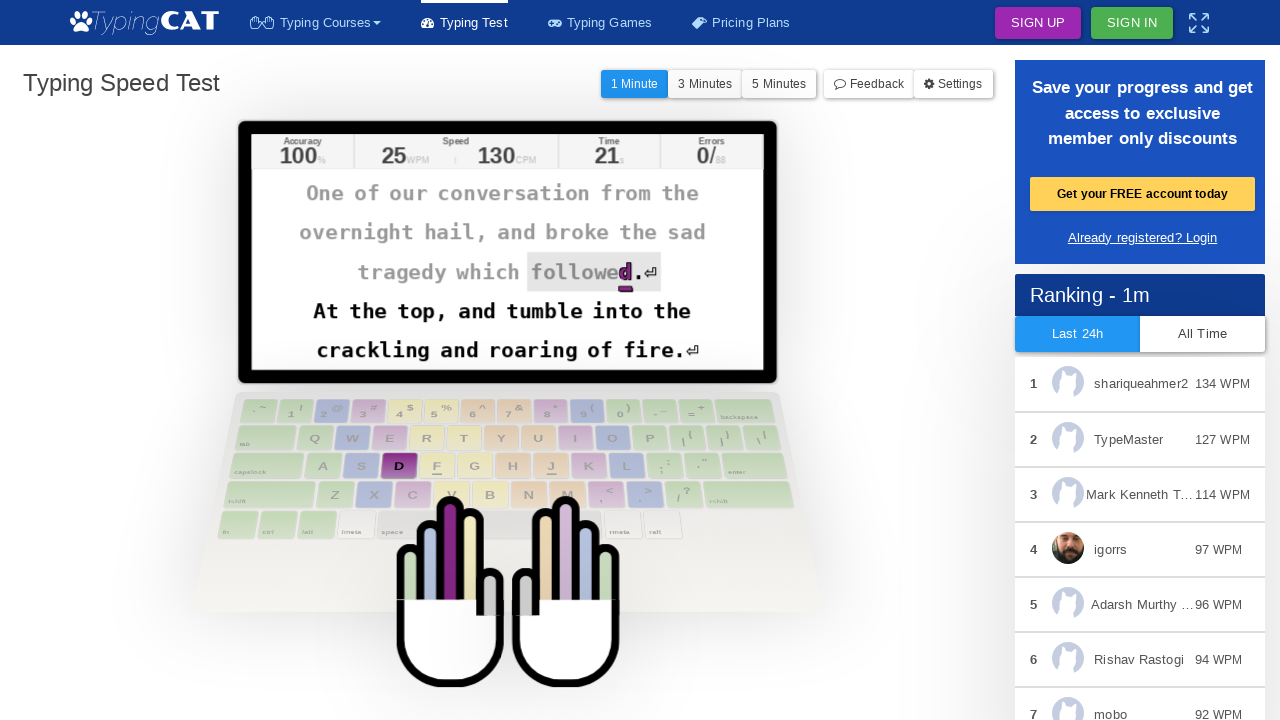

Typed character: 'd'
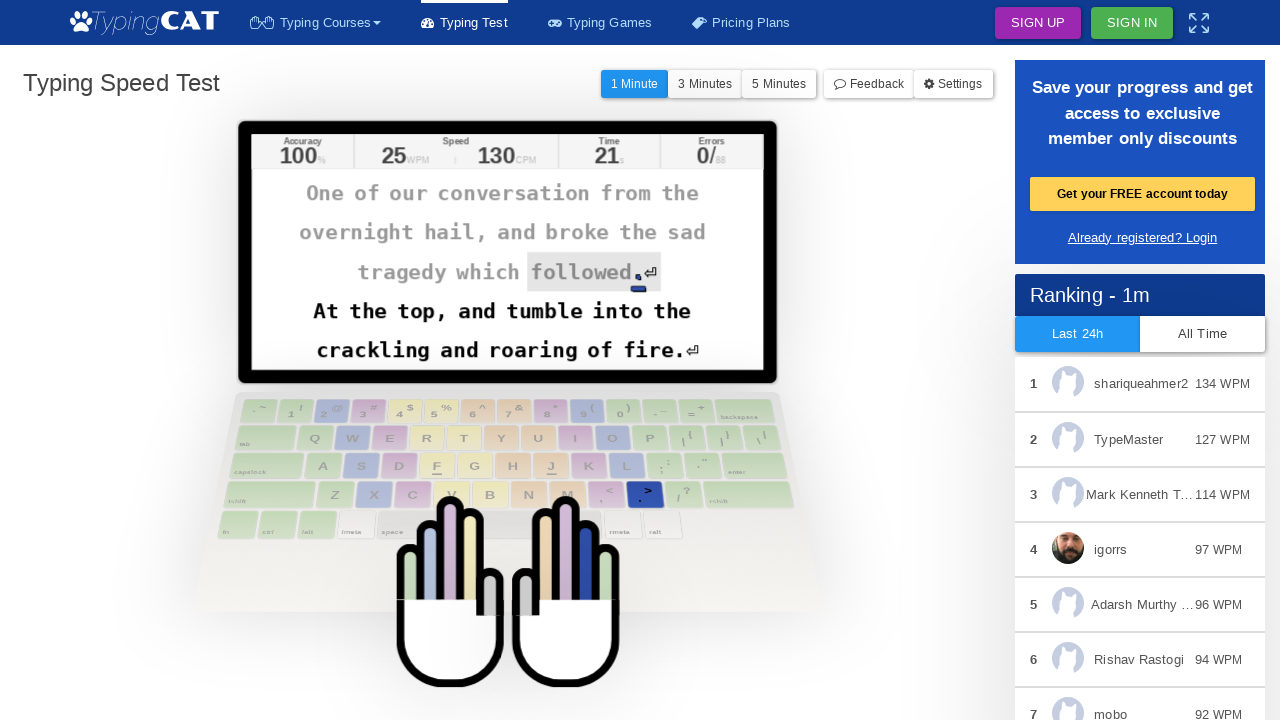

Waited 20ms between keystrokes to simulate human typing speed
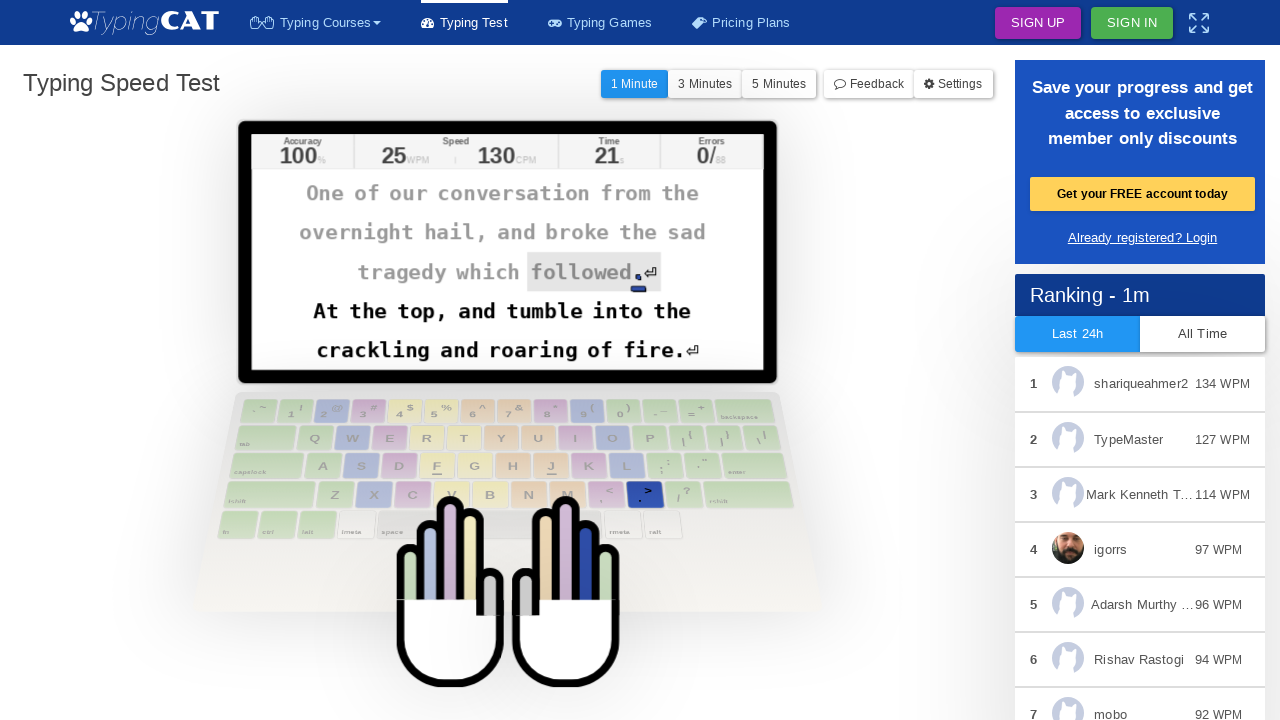

Typed character: '.'
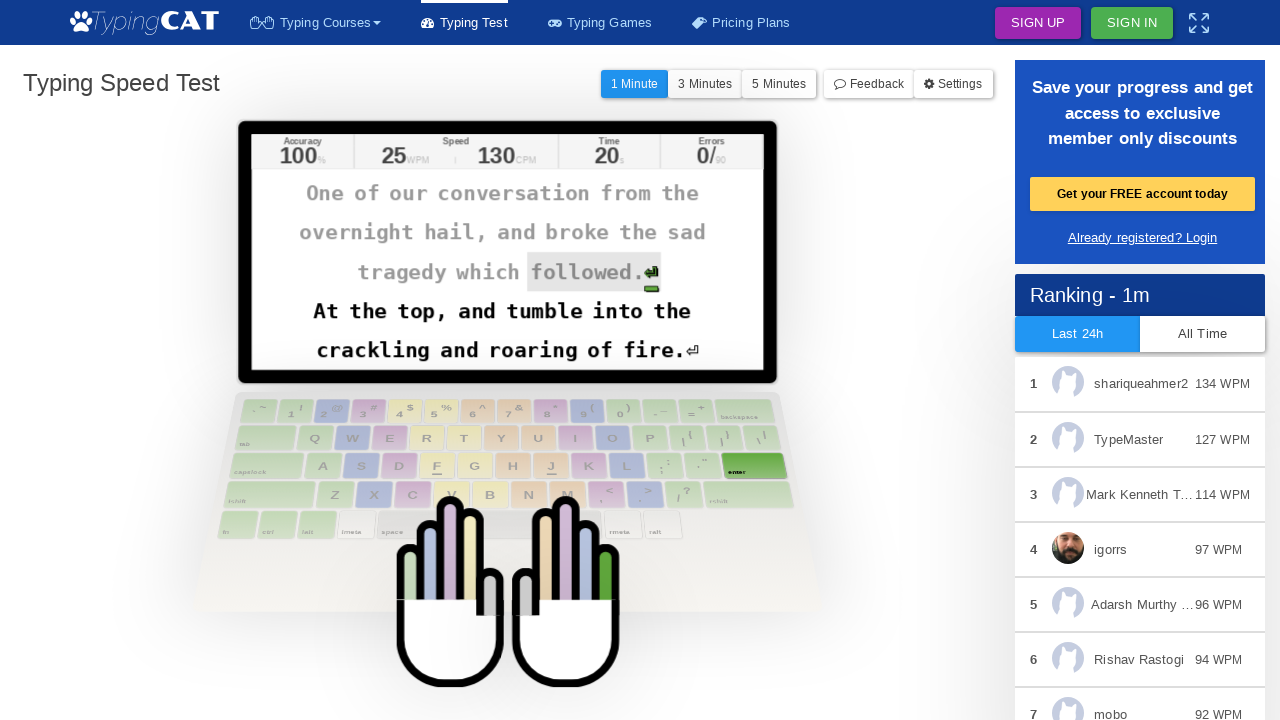

Waited 20ms between keystrokes to simulate human typing speed
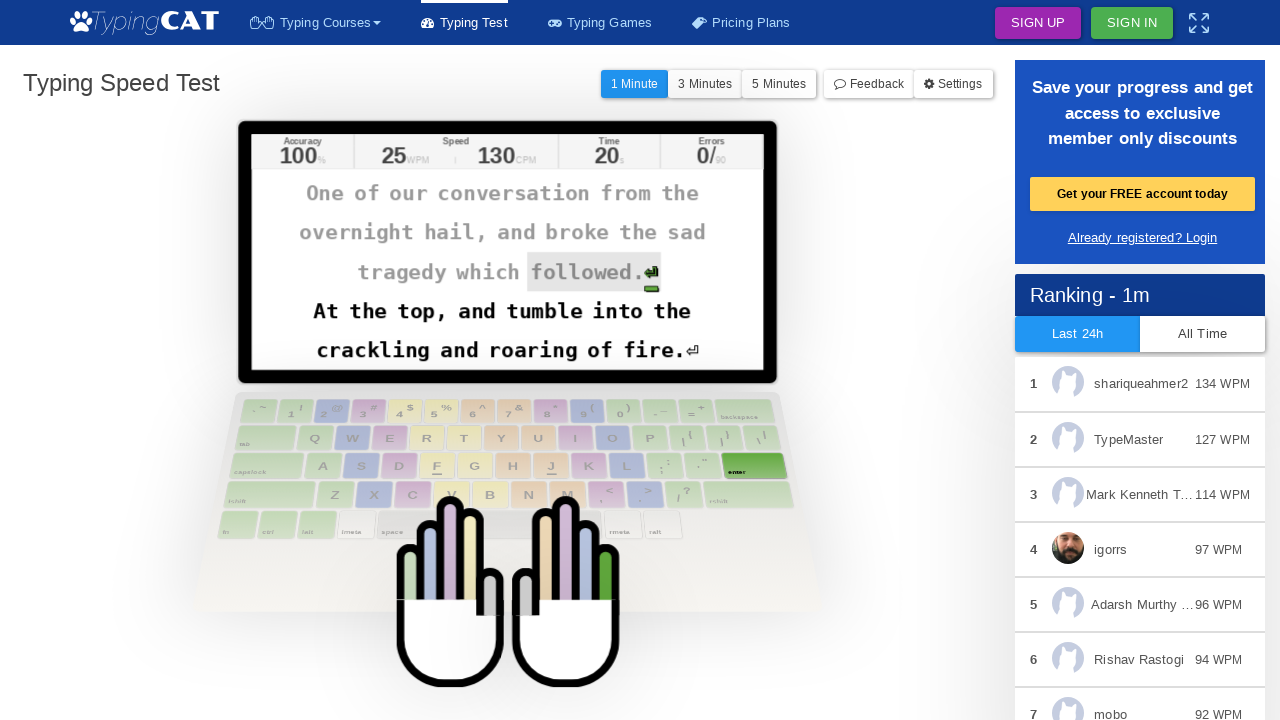

Pressed Enter key for line break
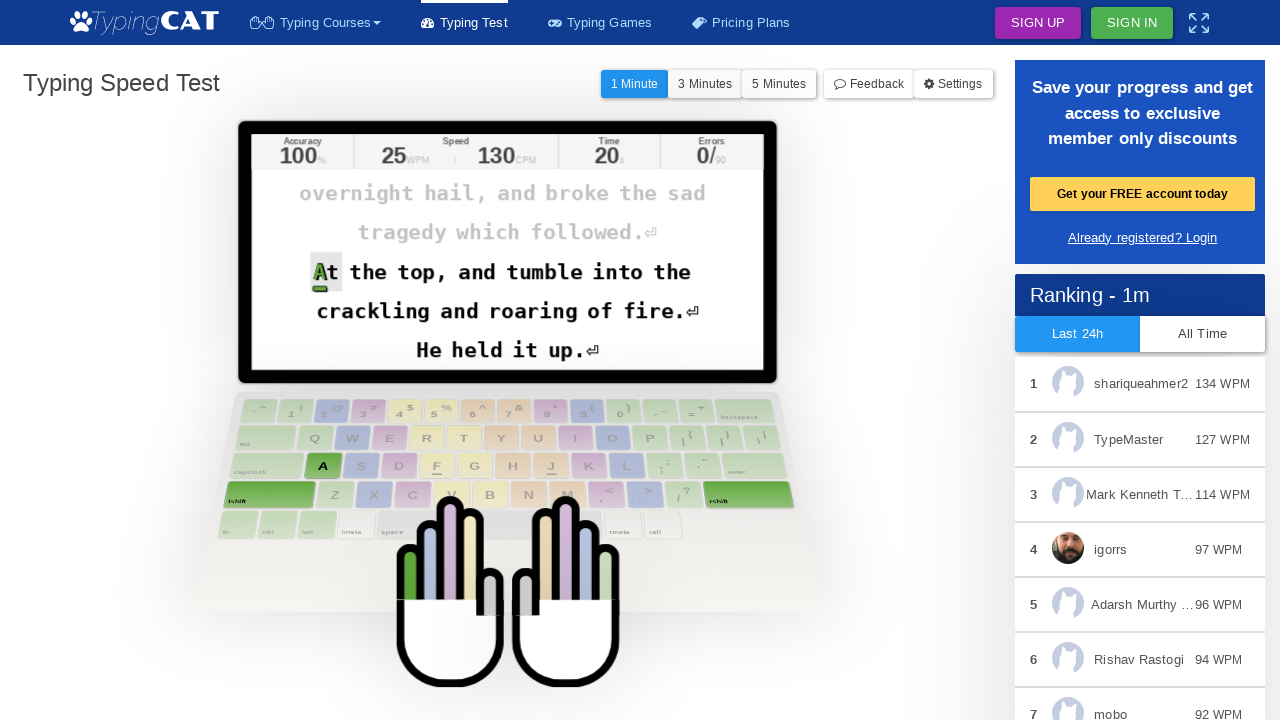

Waited 20ms between keystrokes to simulate human typing speed
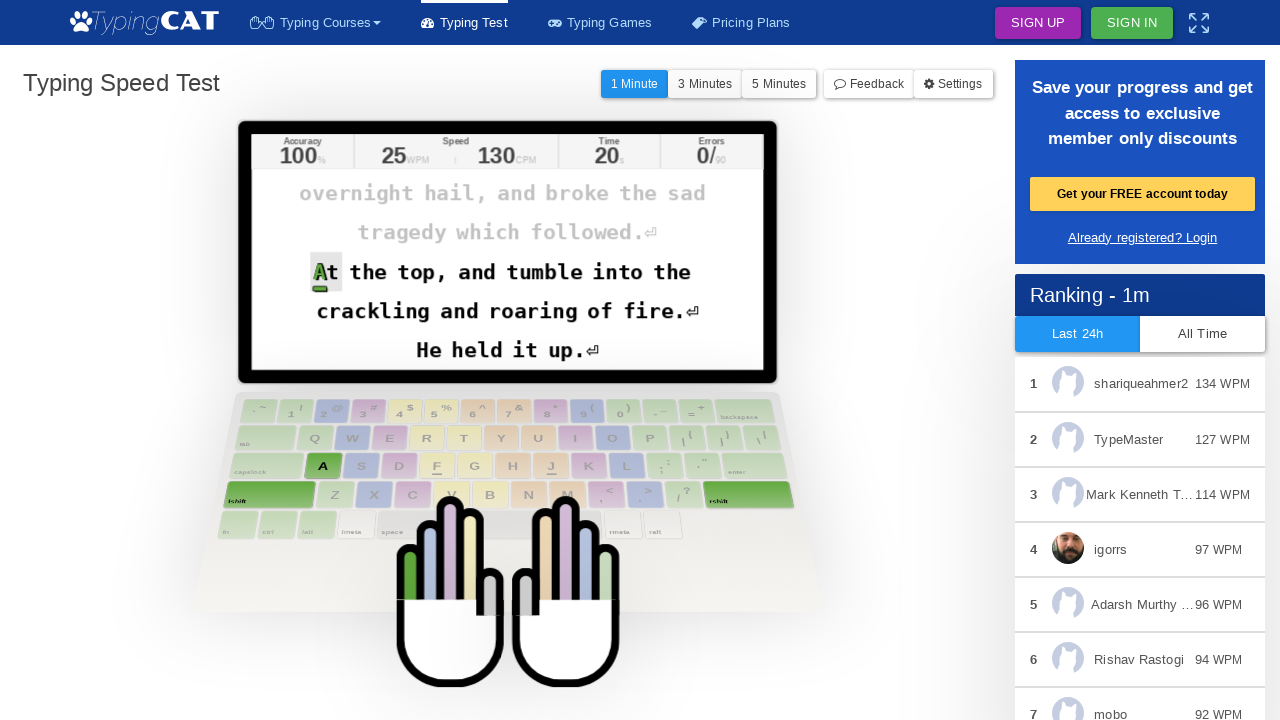

Typed character: 'A'
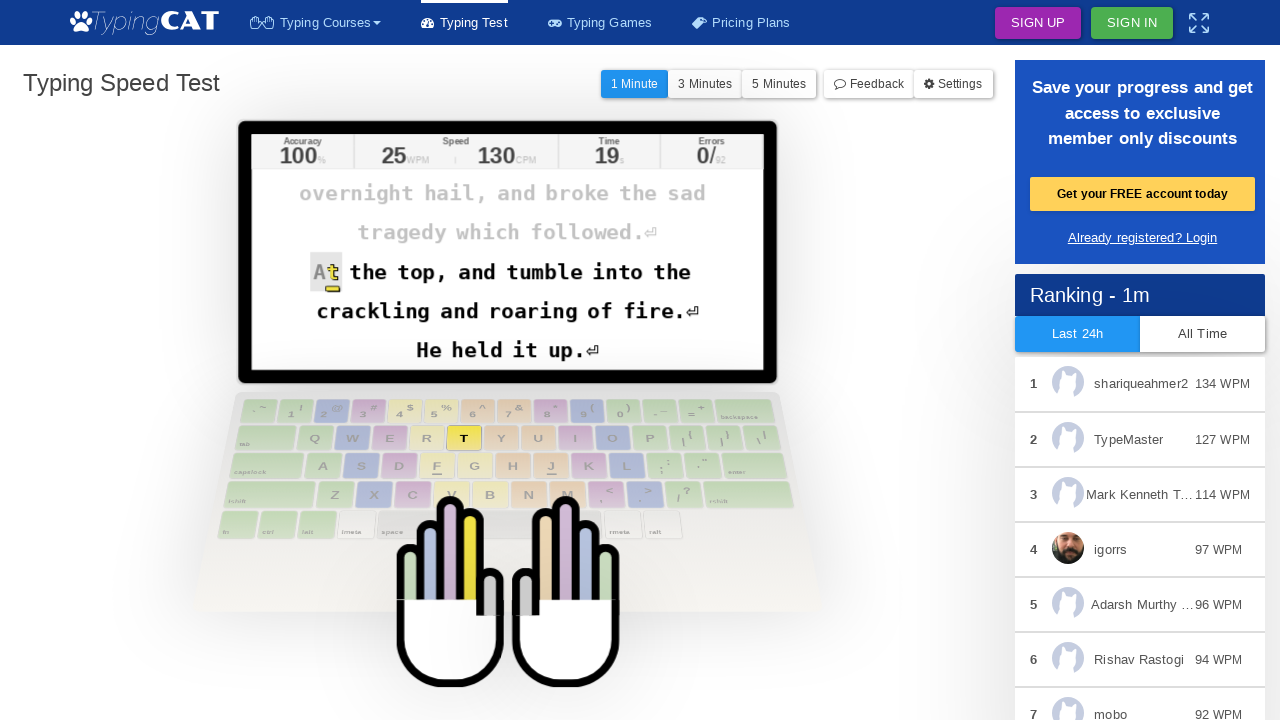

Waited 20ms between keystrokes to simulate human typing speed
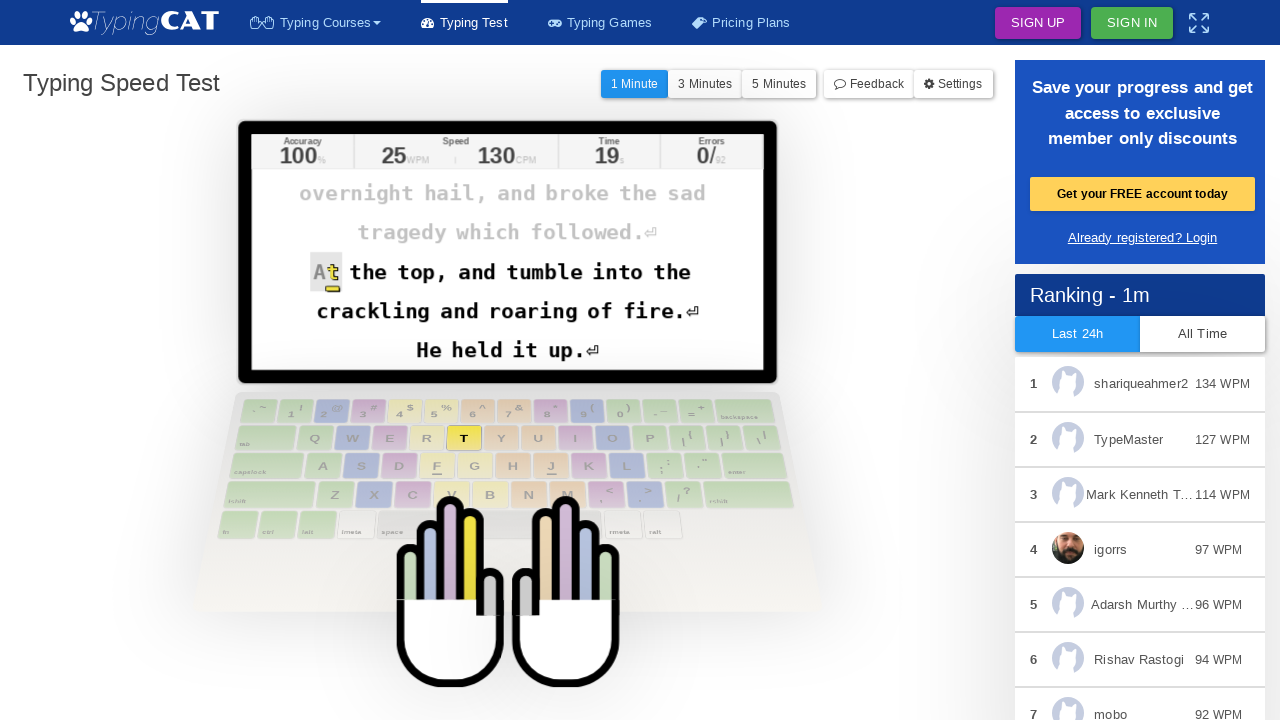

Typed character: 't'
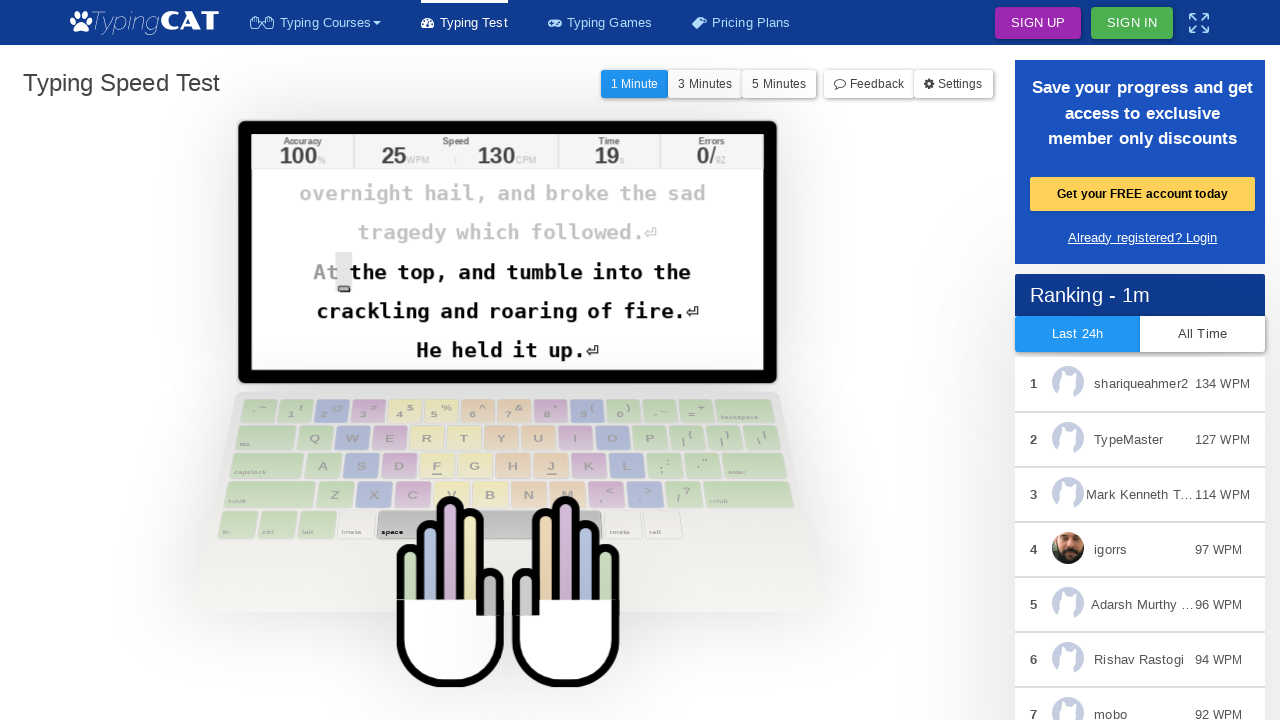

Waited 20ms between keystrokes to simulate human typing speed
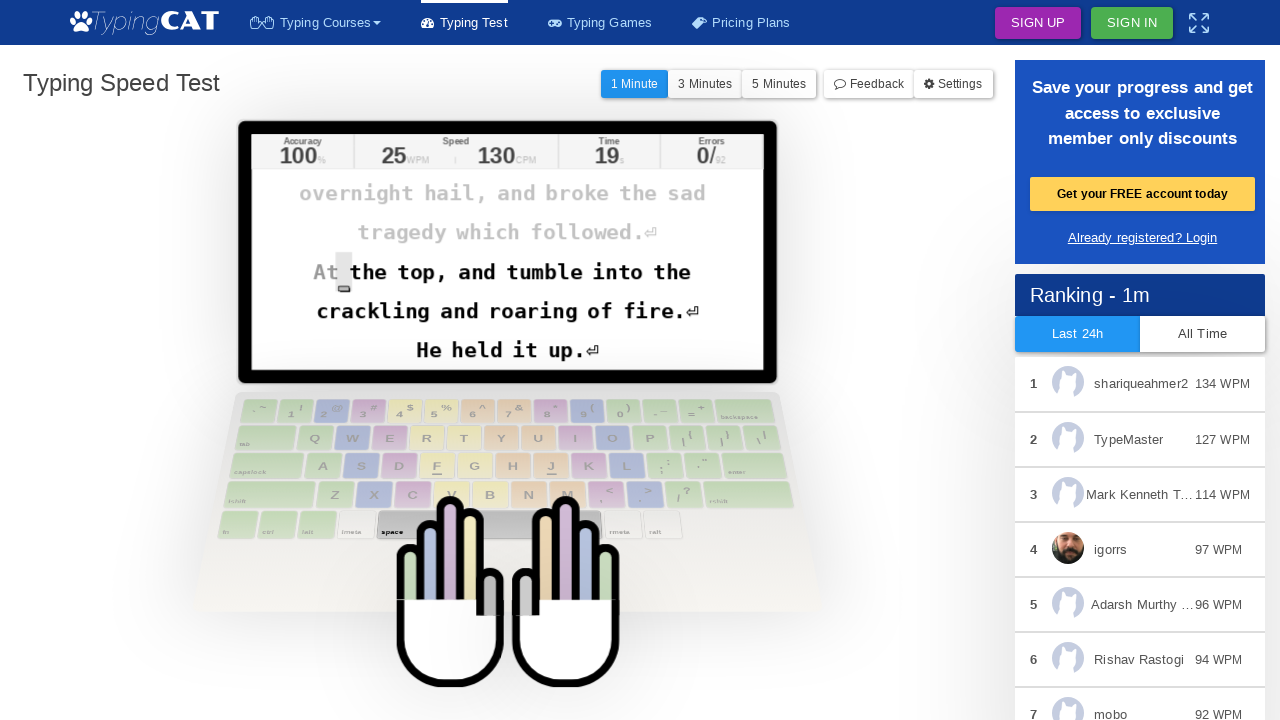

Typed character: ' '
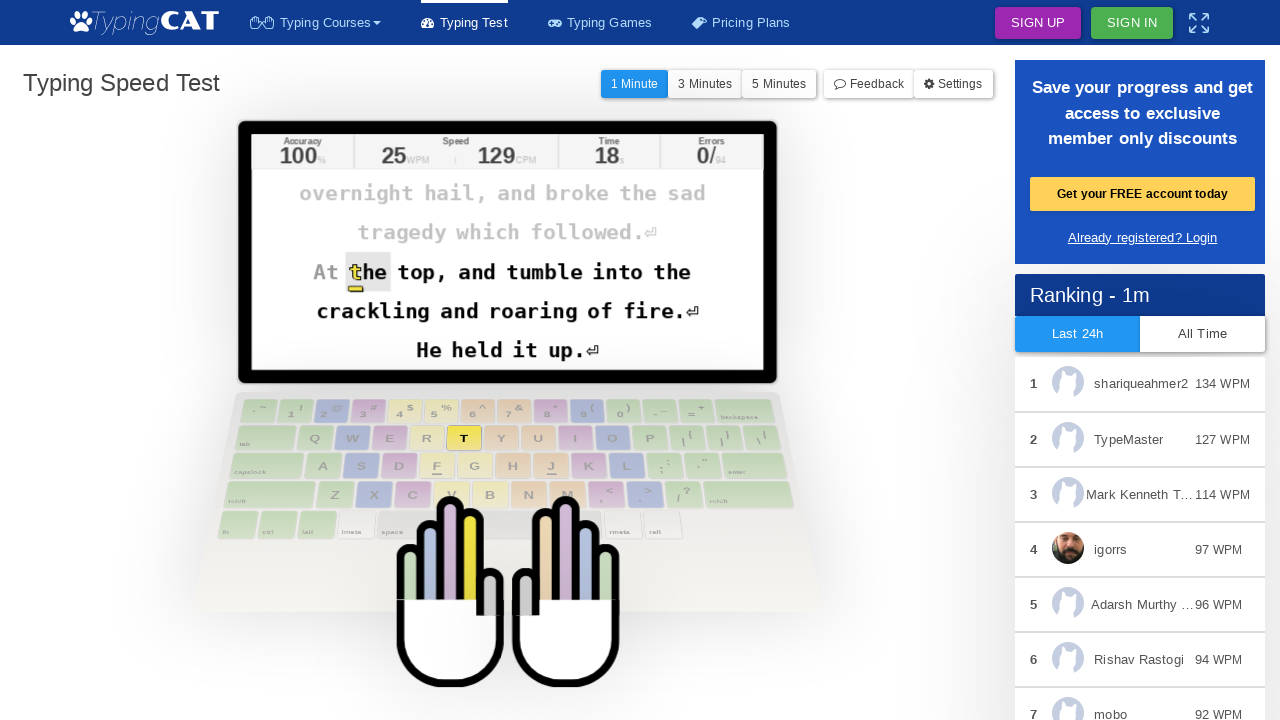

Waited 20ms between keystrokes to simulate human typing speed
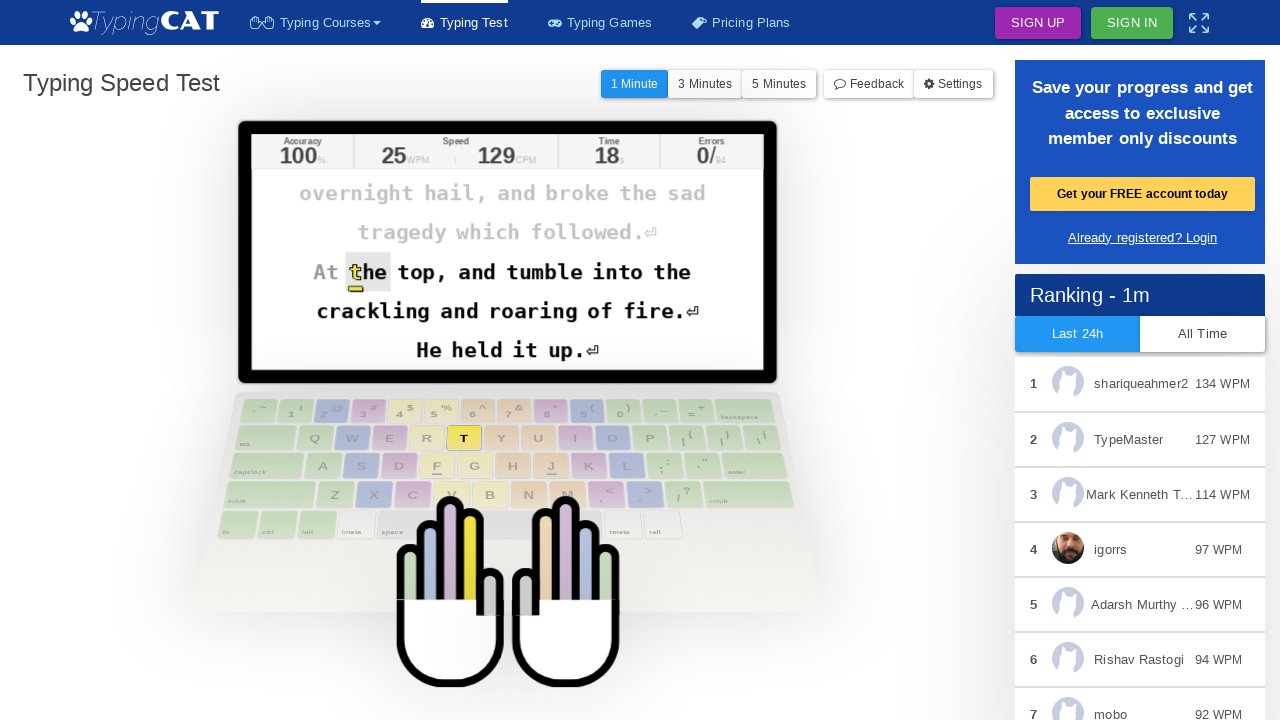

Typed character: 't'
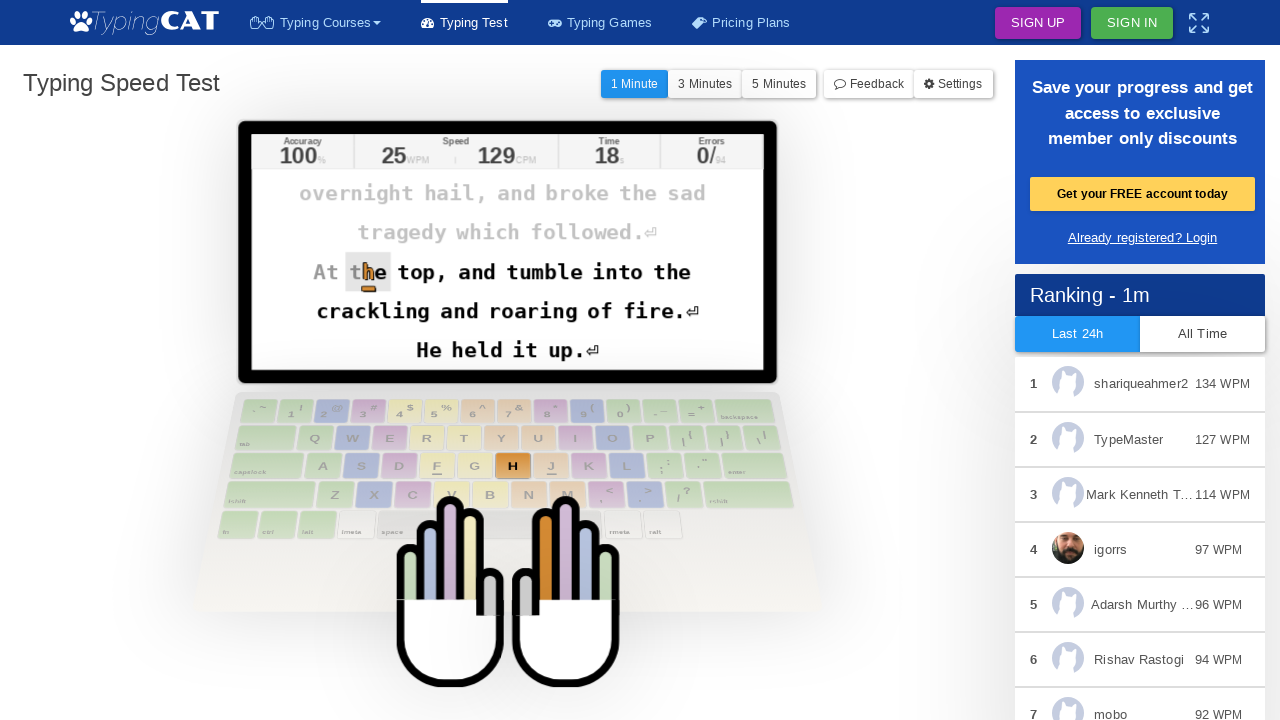

Waited 20ms between keystrokes to simulate human typing speed
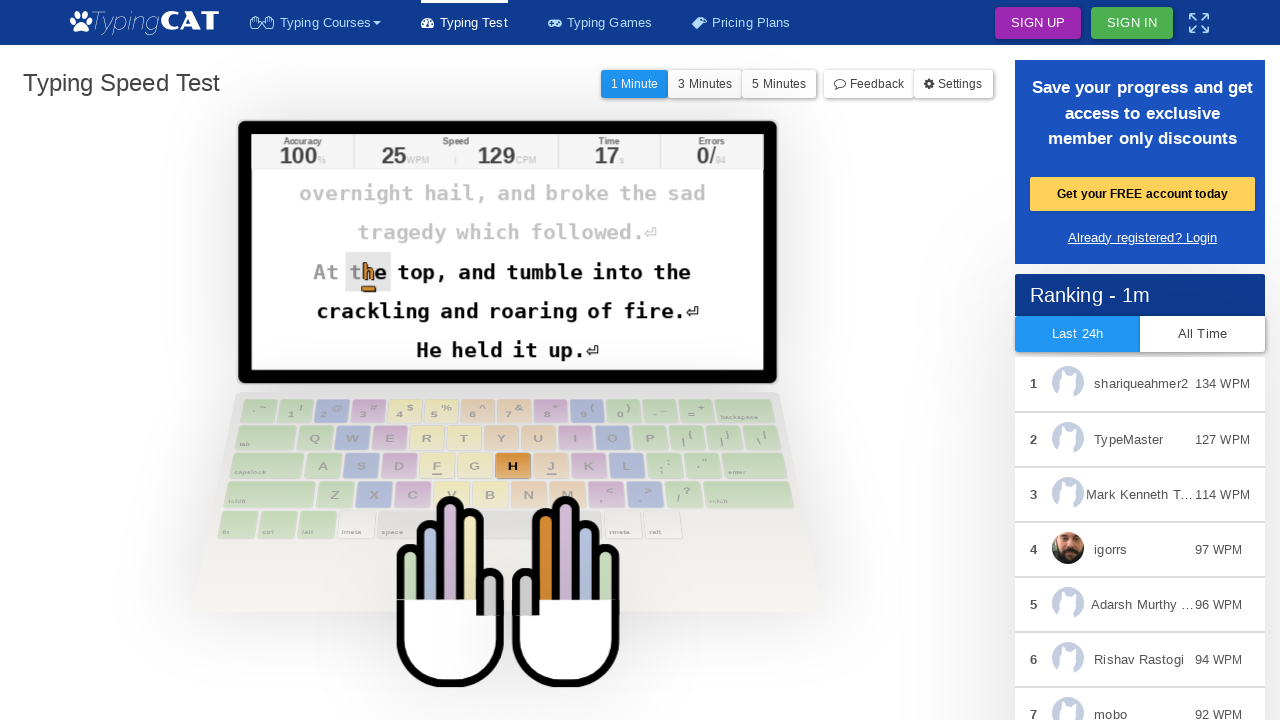

Typed character: 'h'
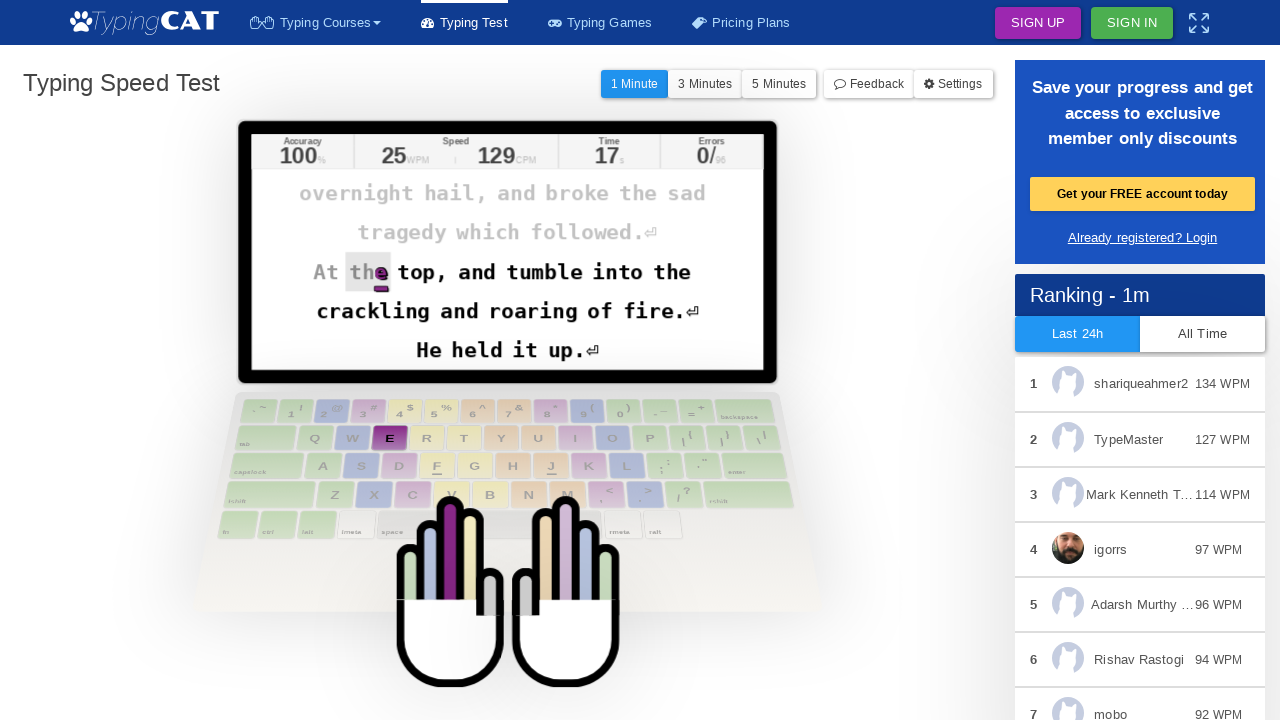

Waited 20ms between keystrokes to simulate human typing speed
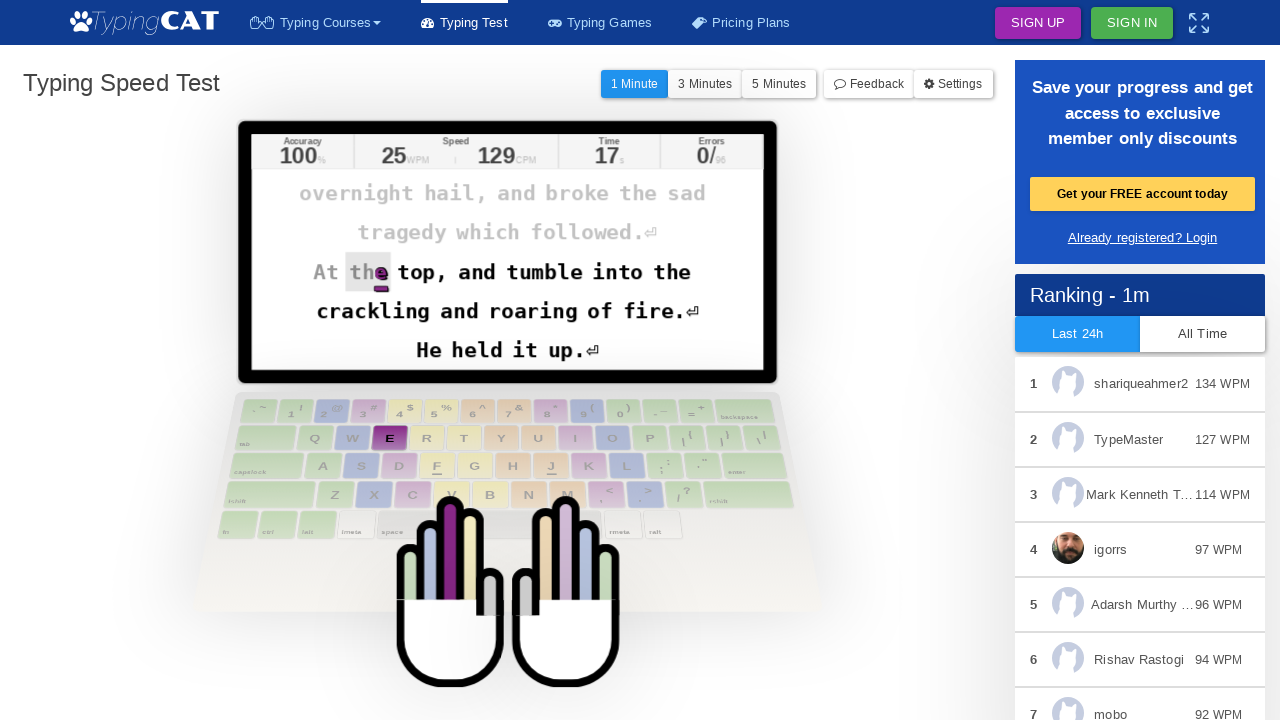

Typed character: 'e'
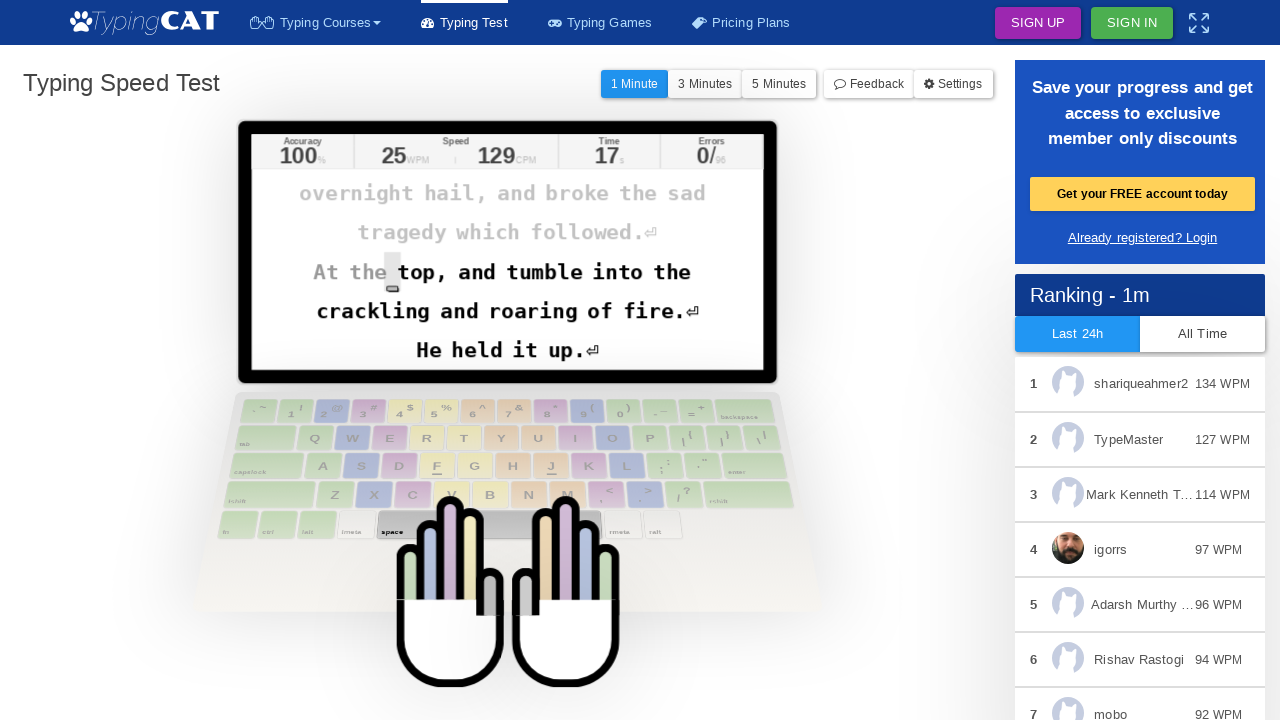

Waited 20ms between keystrokes to simulate human typing speed
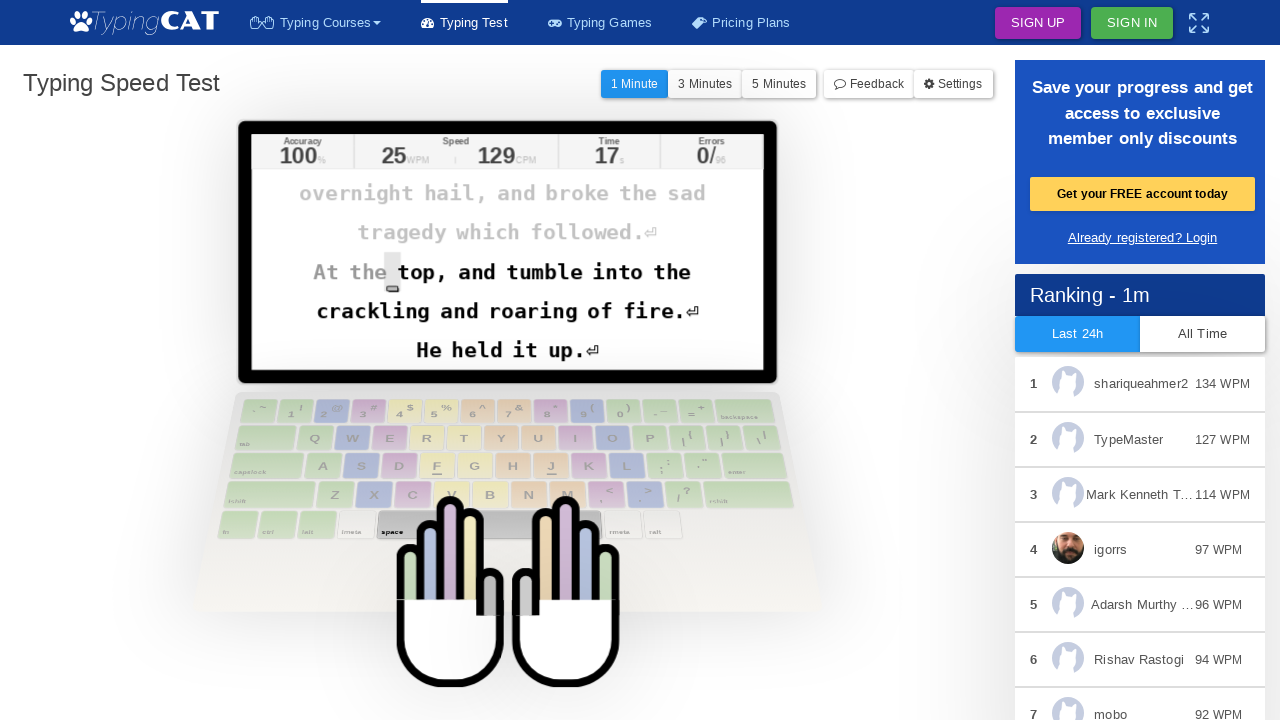

Typed character: ' '
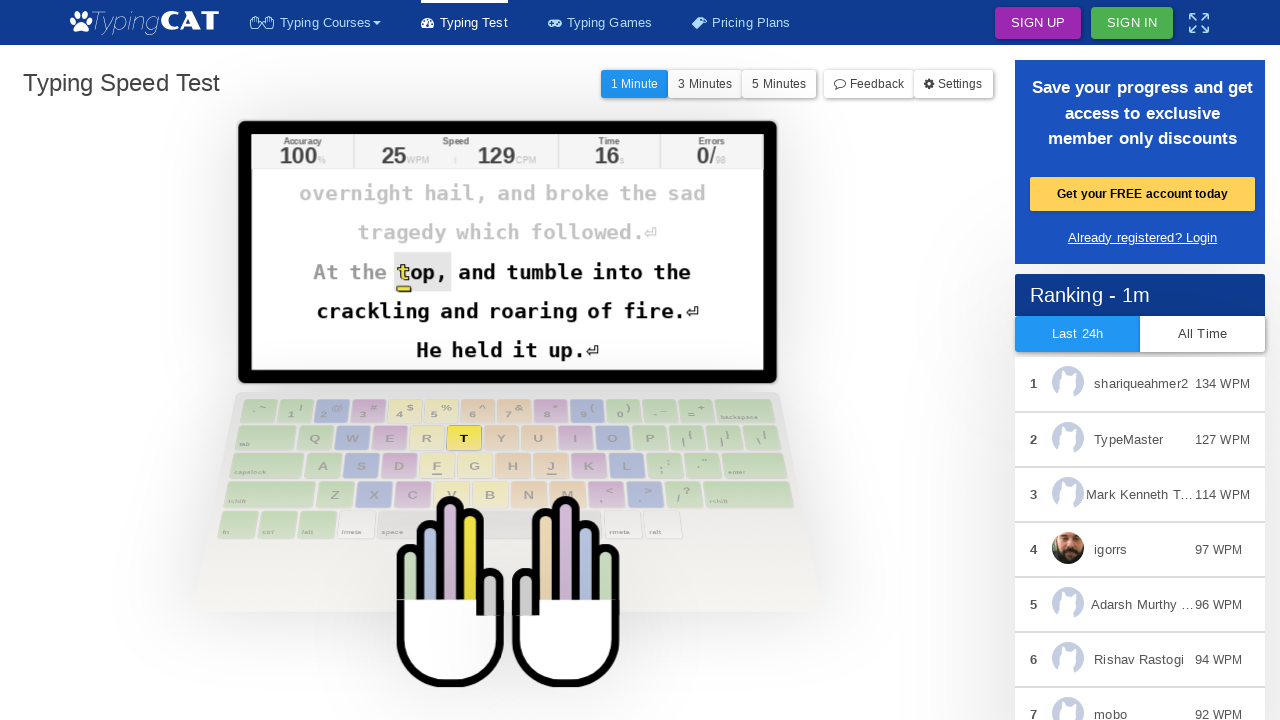

Waited 20ms between keystrokes to simulate human typing speed
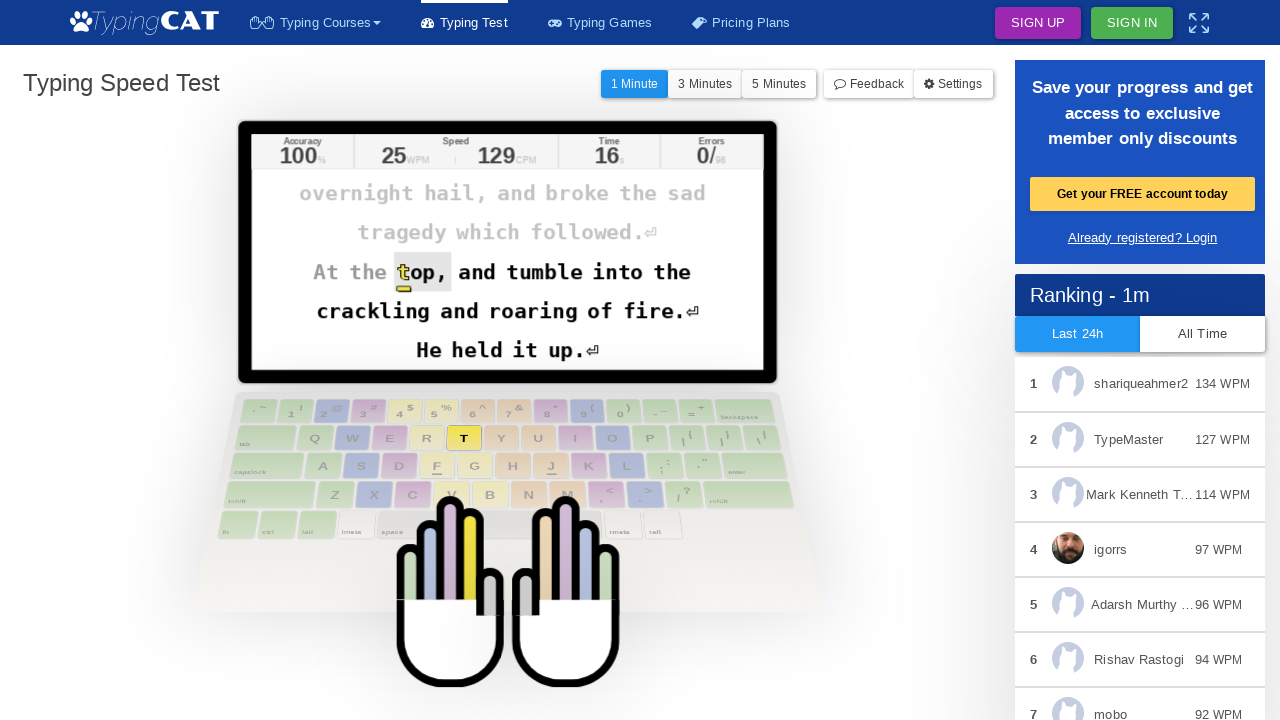

Typed character: 't'
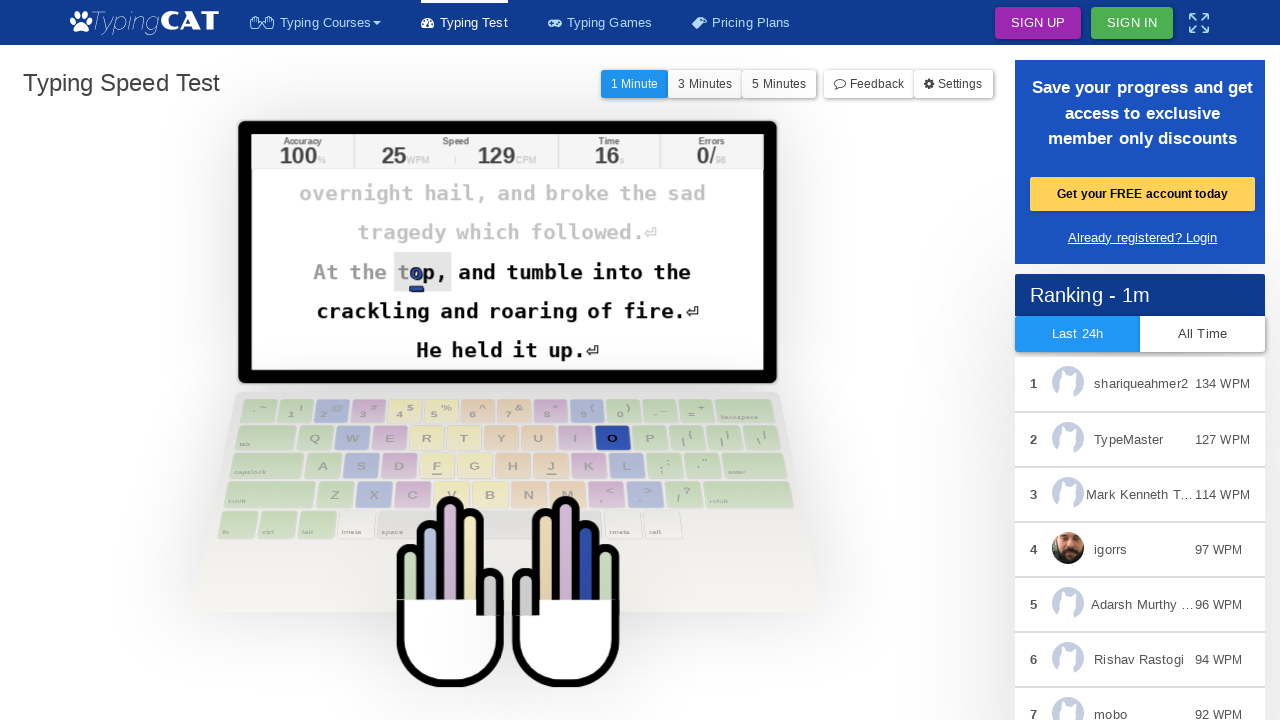

Waited 20ms between keystrokes to simulate human typing speed
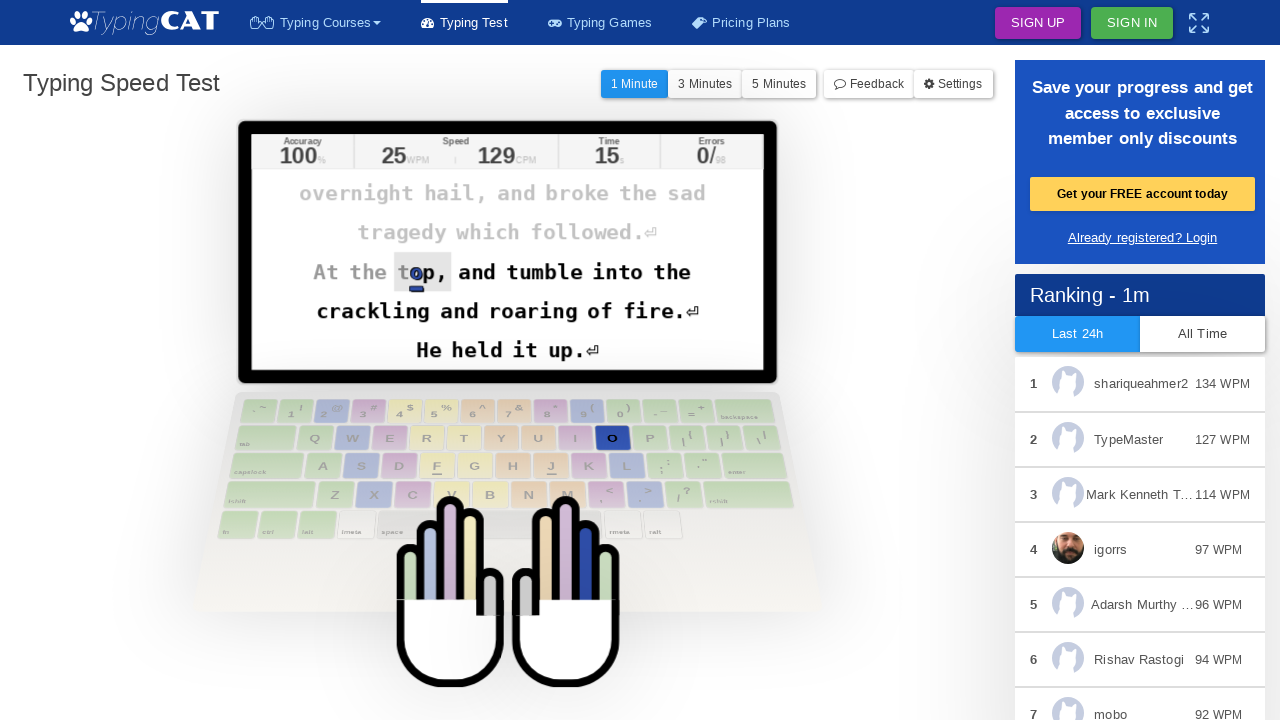

Waited 2 seconds to view final typing test results
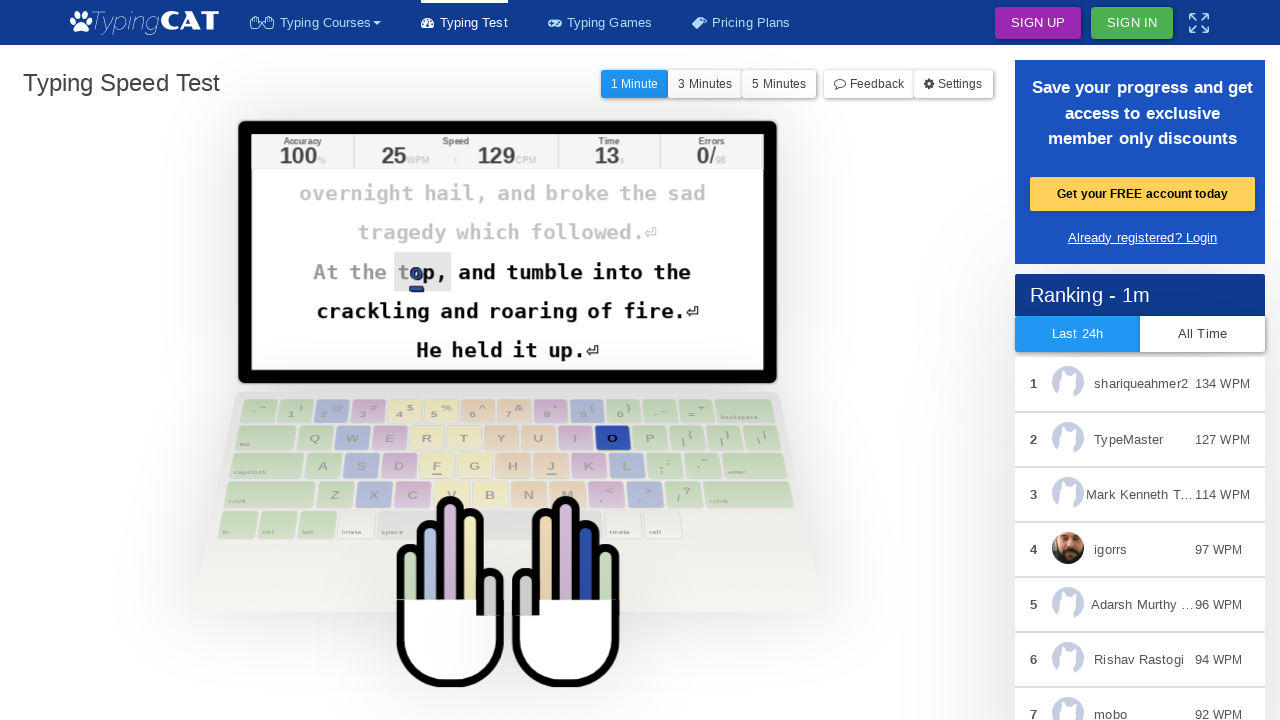

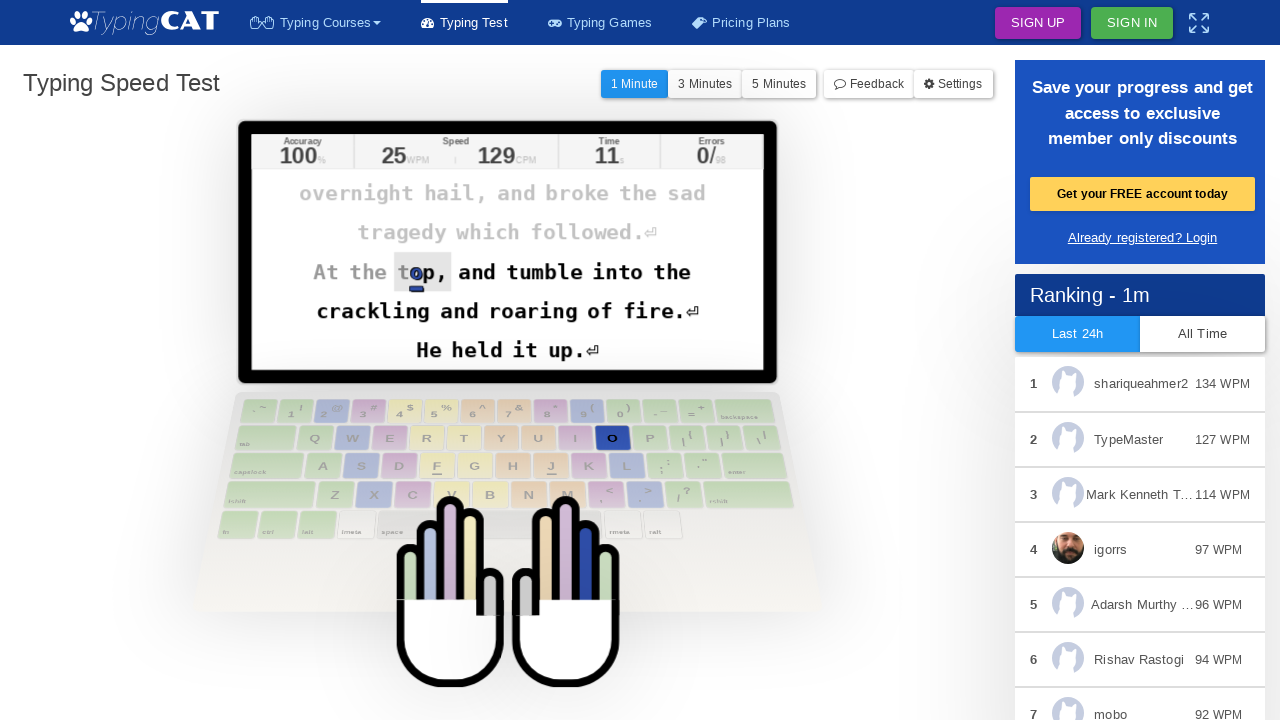